Tests the add/remove elements functionality by clicking the "Add Element" button 100 times to create delete buttons, then clicking "Delete" 90 times, verifying the correct number of elements remain after each operation.

Starting URL: http://the-internet.herokuapp.com/add_remove_elements/

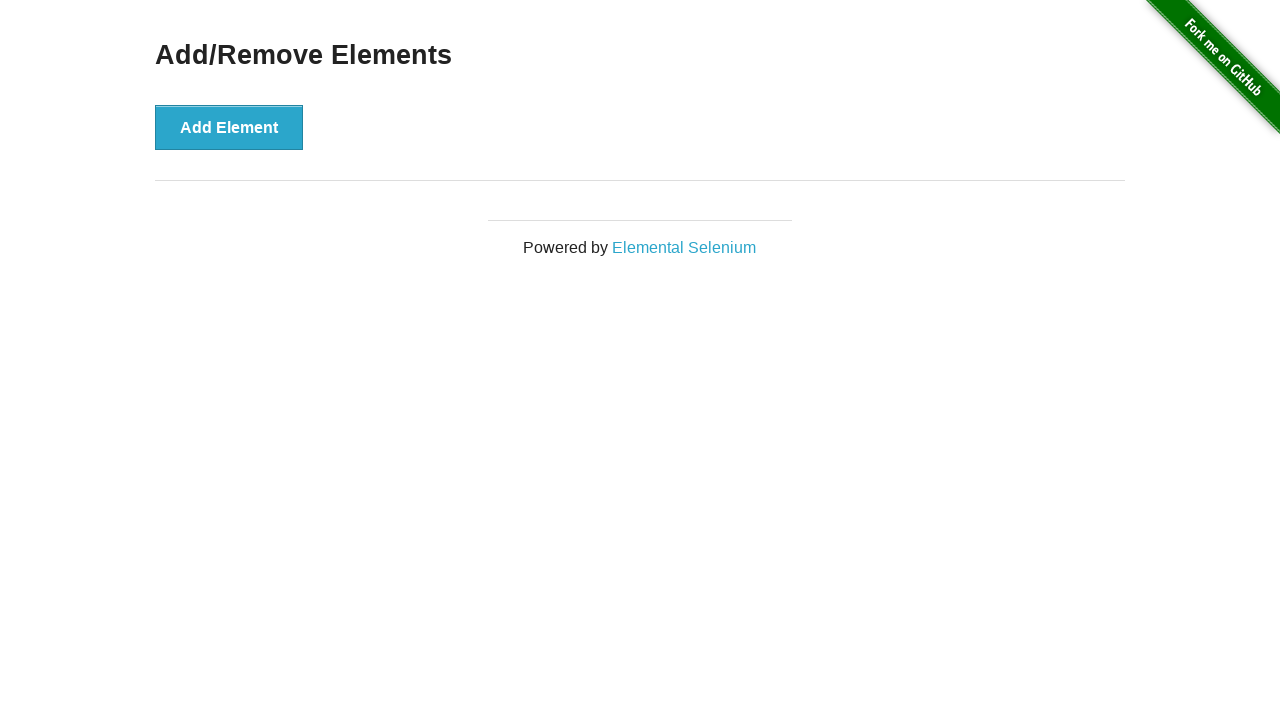

Navigated to add/remove elements page
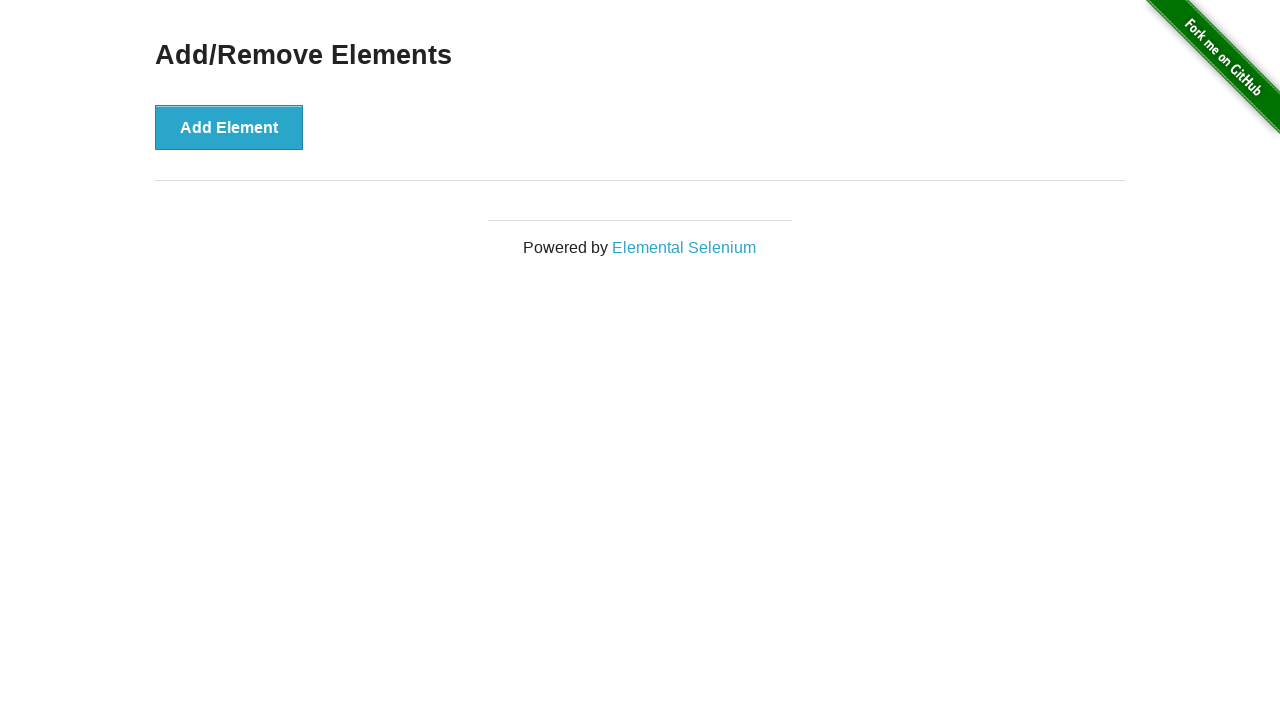

Clicked 'Add Element' button (iteration 1/100) at (229, 127) on button[onclick='addElement()']
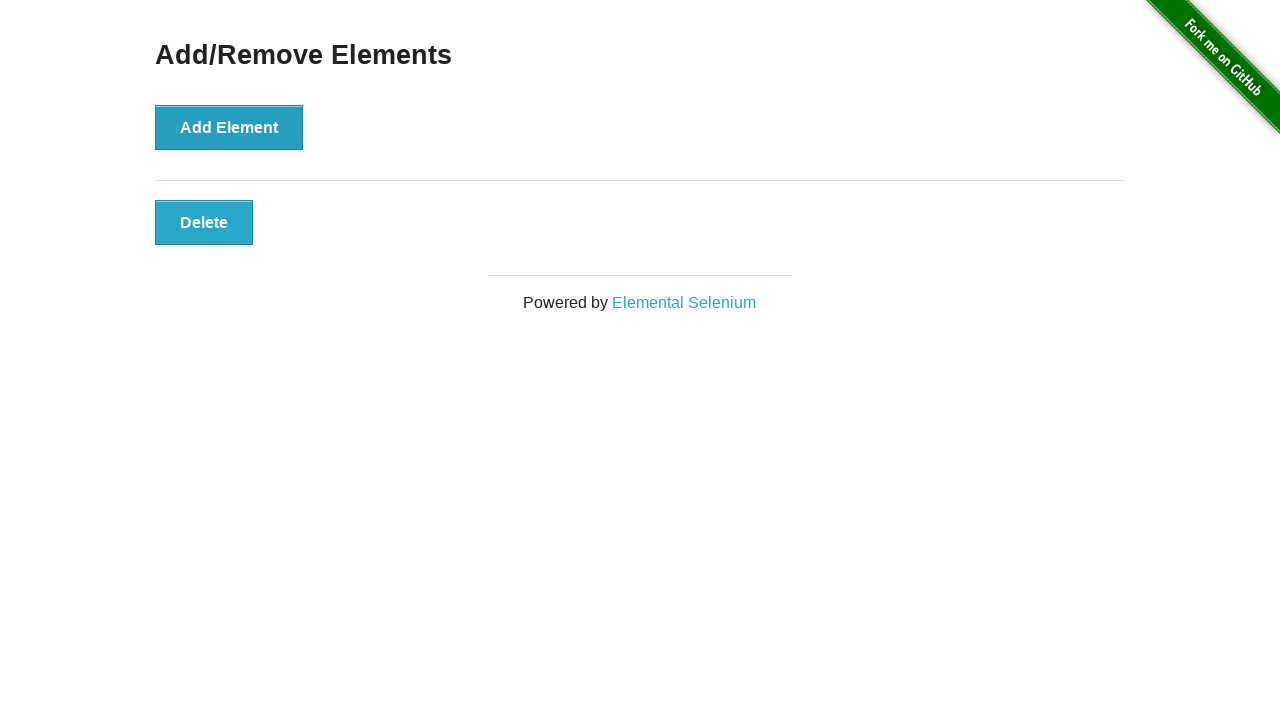

Clicked 'Add Element' button (iteration 2/100) at (229, 127) on button[onclick='addElement()']
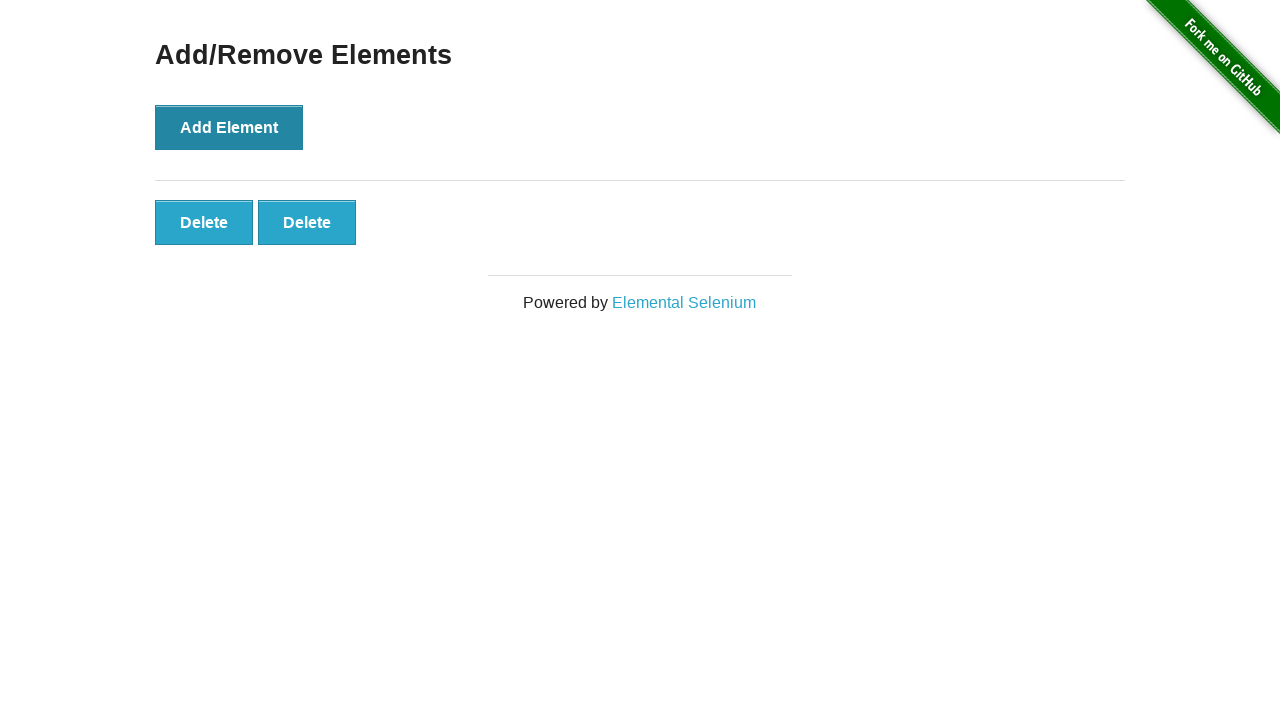

Clicked 'Add Element' button (iteration 3/100) at (229, 127) on button[onclick='addElement()']
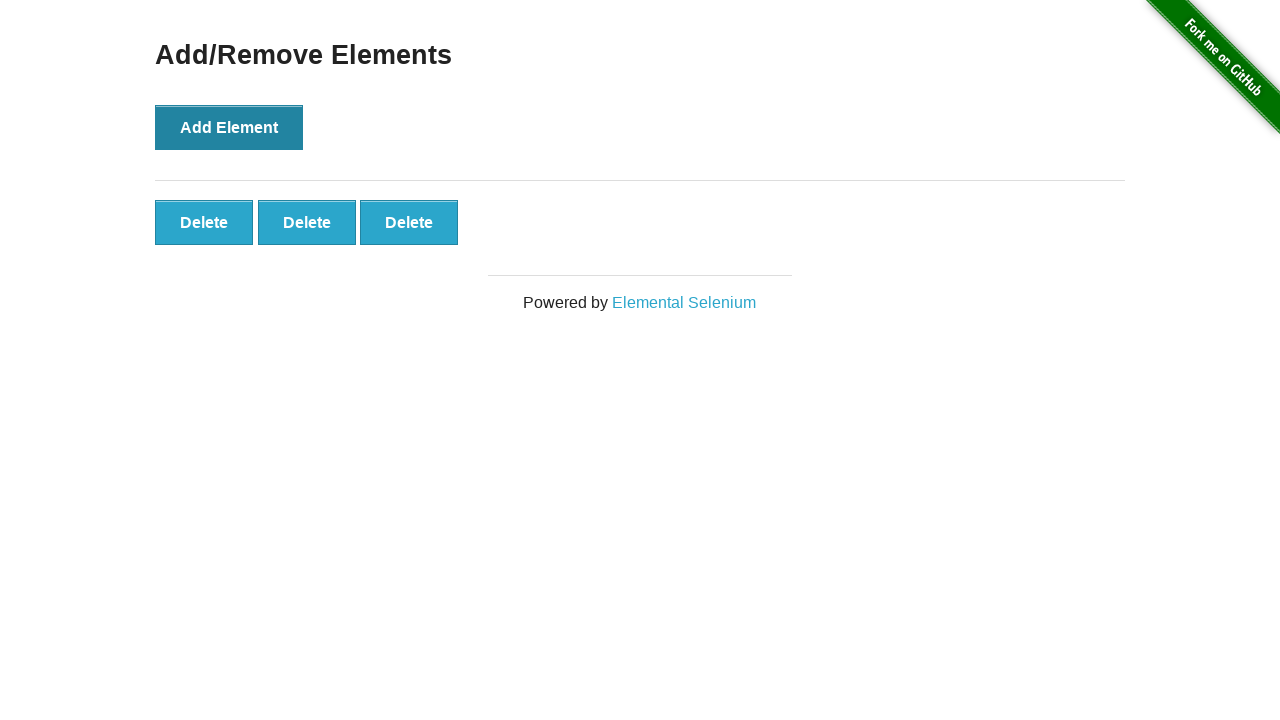

Clicked 'Add Element' button (iteration 4/100) at (229, 127) on button[onclick='addElement()']
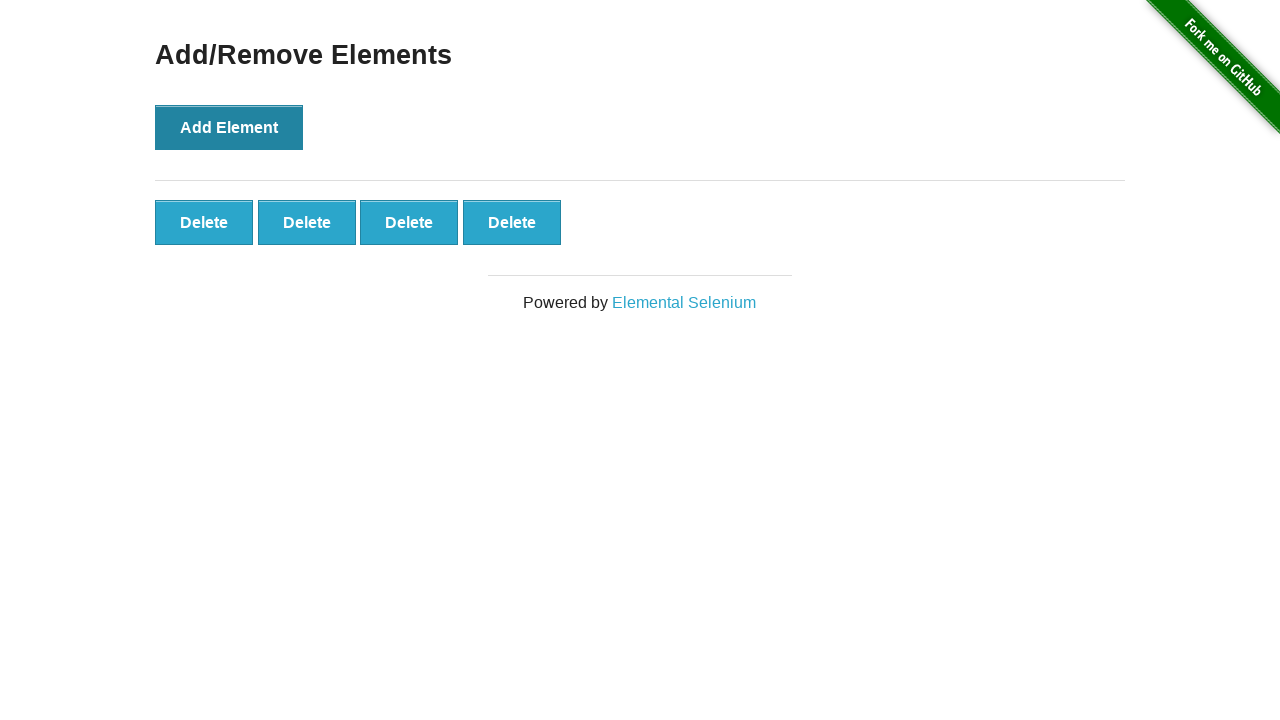

Clicked 'Add Element' button (iteration 5/100) at (229, 127) on button[onclick='addElement()']
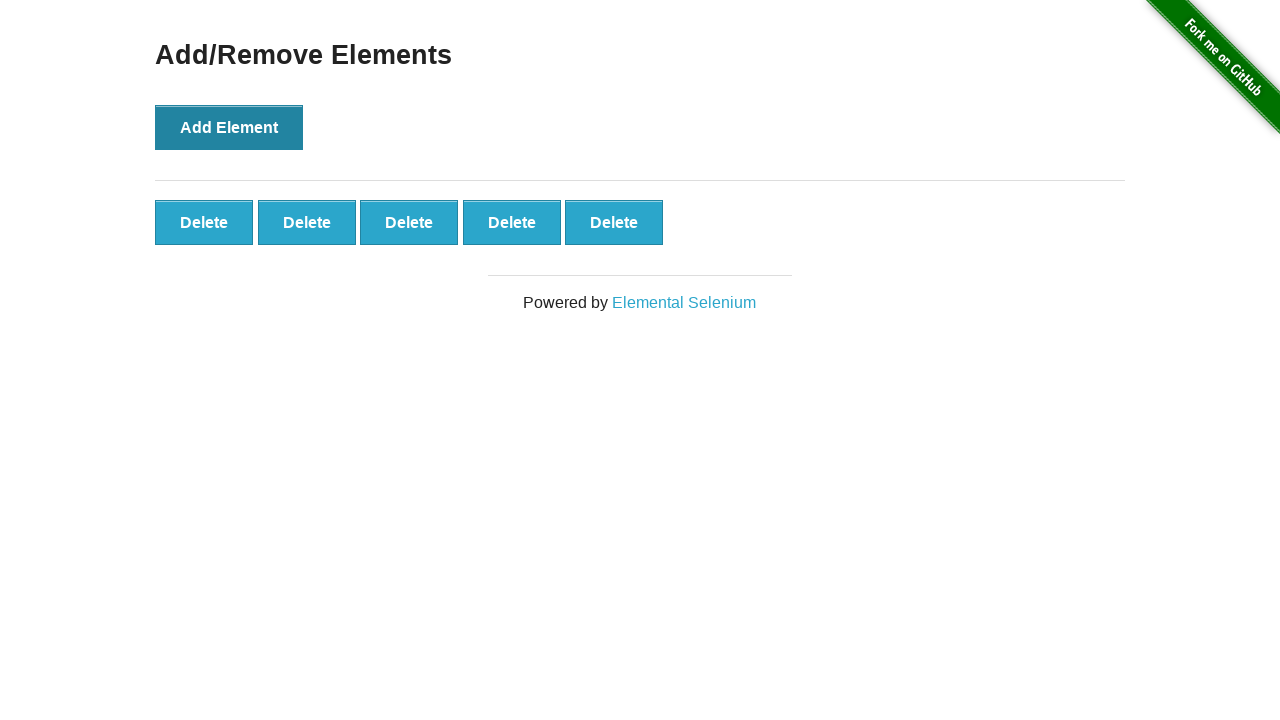

Clicked 'Add Element' button (iteration 6/100) at (229, 127) on button[onclick='addElement()']
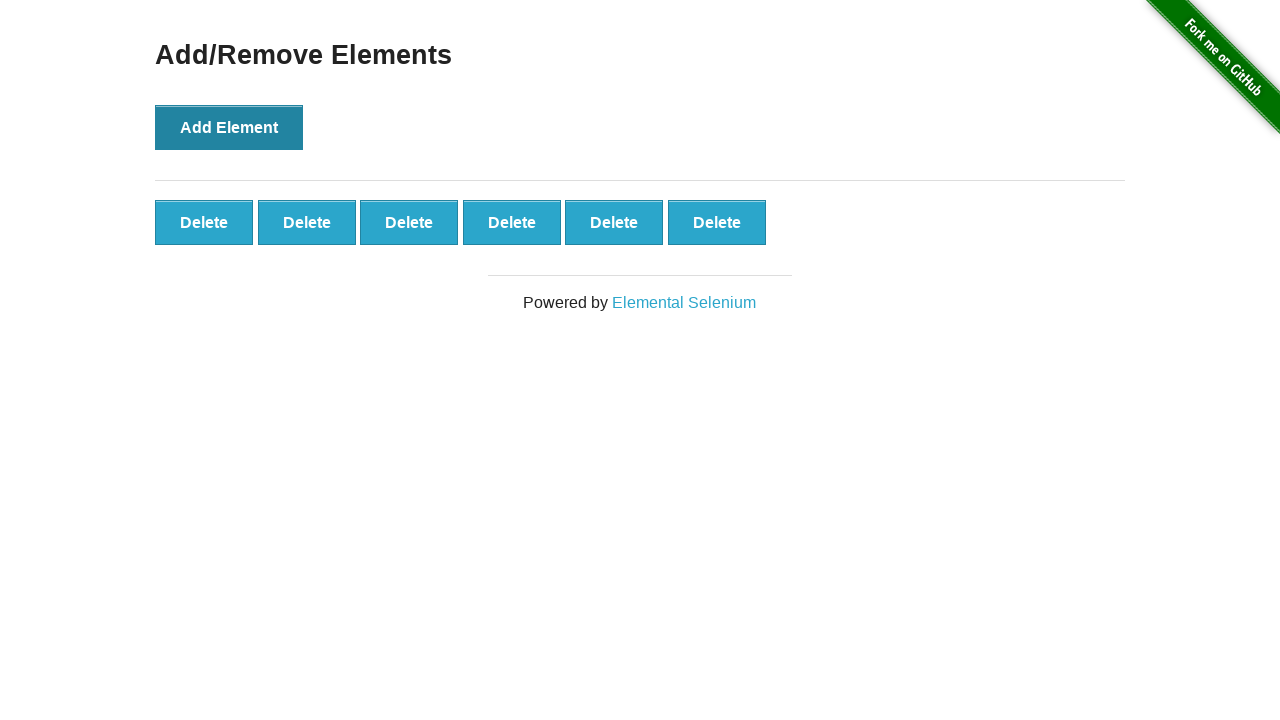

Clicked 'Add Element' button (iteration 7/100) at (229, 127) on button[onclick='addElement()']
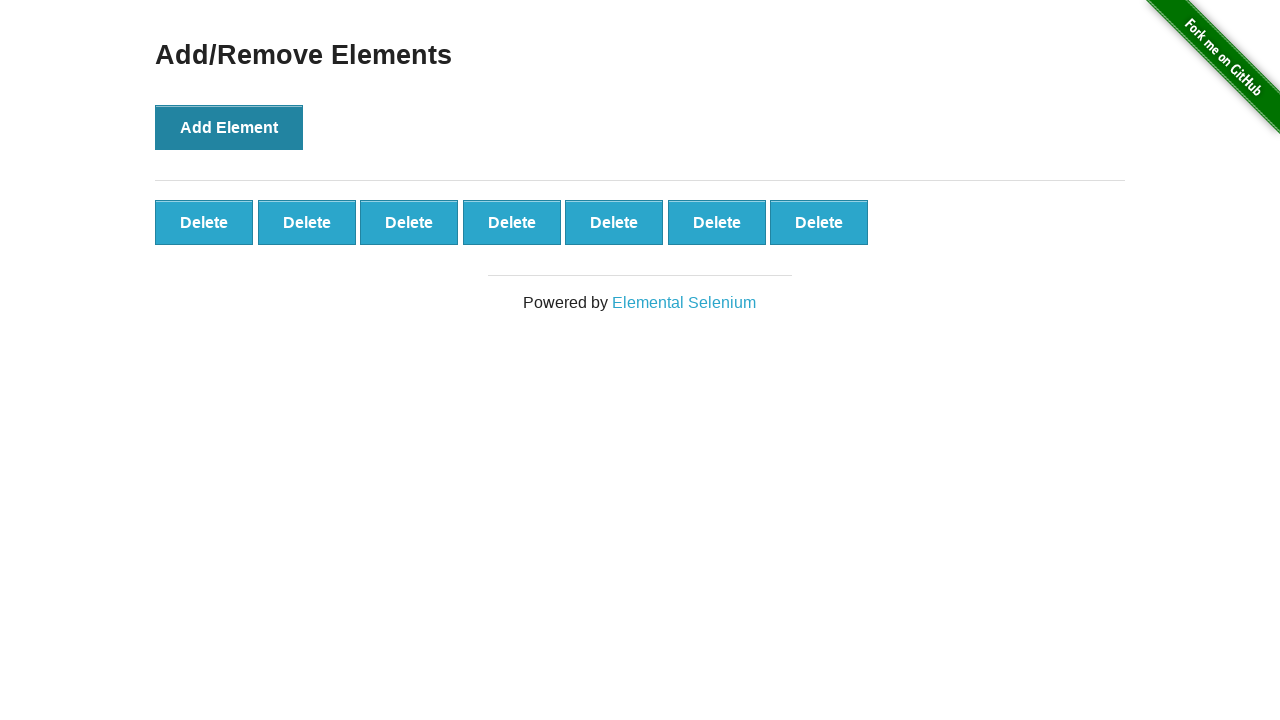

Clicked 'Add Element' button (iteration 8/100) at (229, 127) on button[onclick='addElement()']
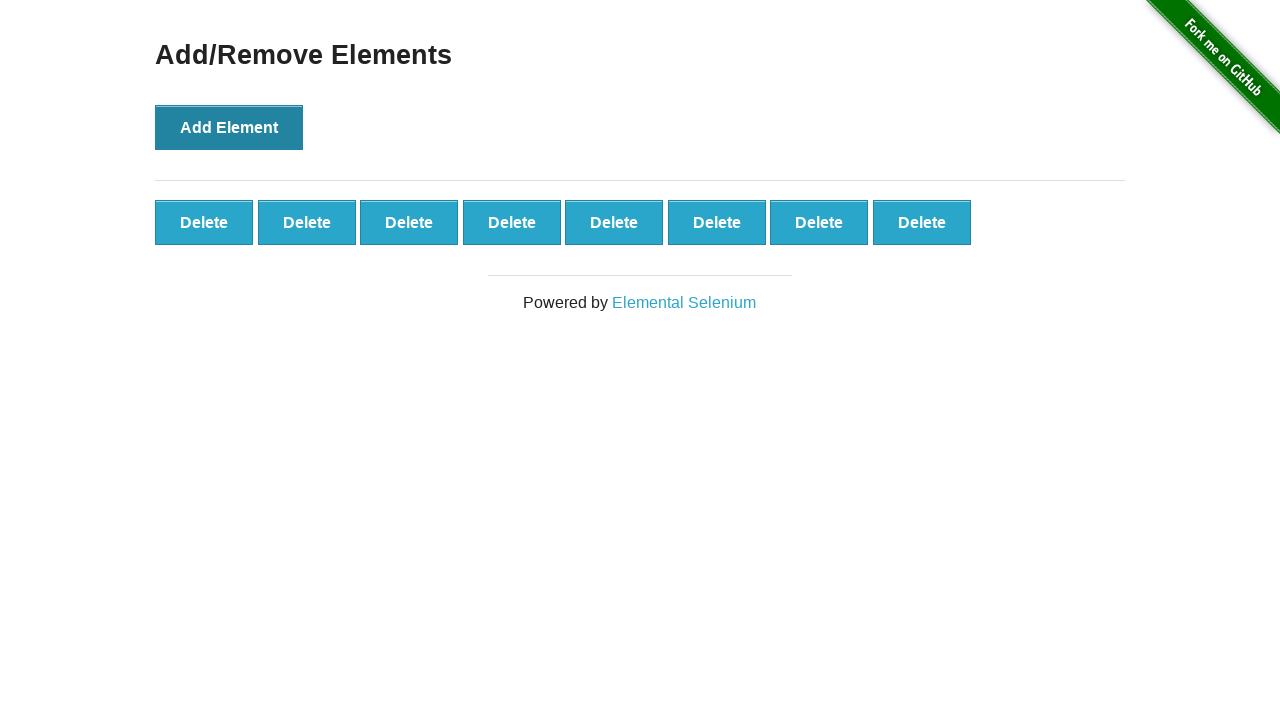

Clicked 'Add Element' button (iteration 9/100) at (229, 127) on button[onclick='addElement()']
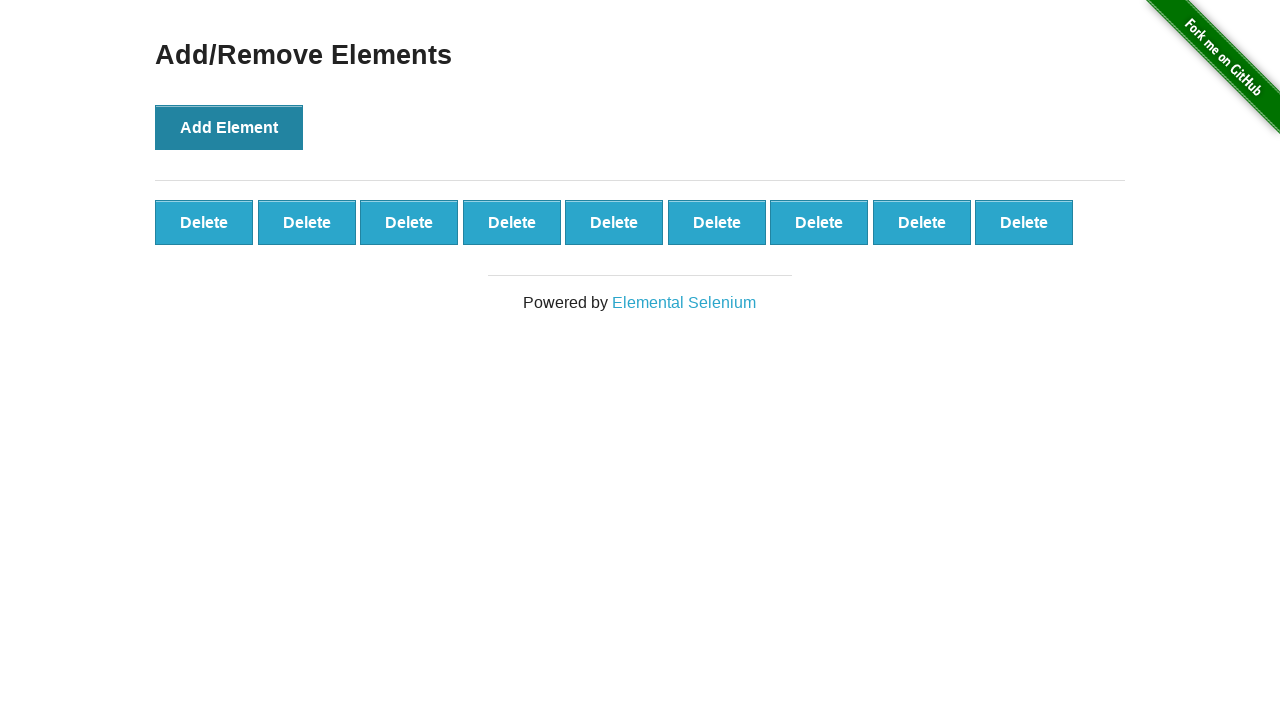

Clicked 'Add Element' button (iteration 10/100) at (229, 127) on button[onclick='addElement()']
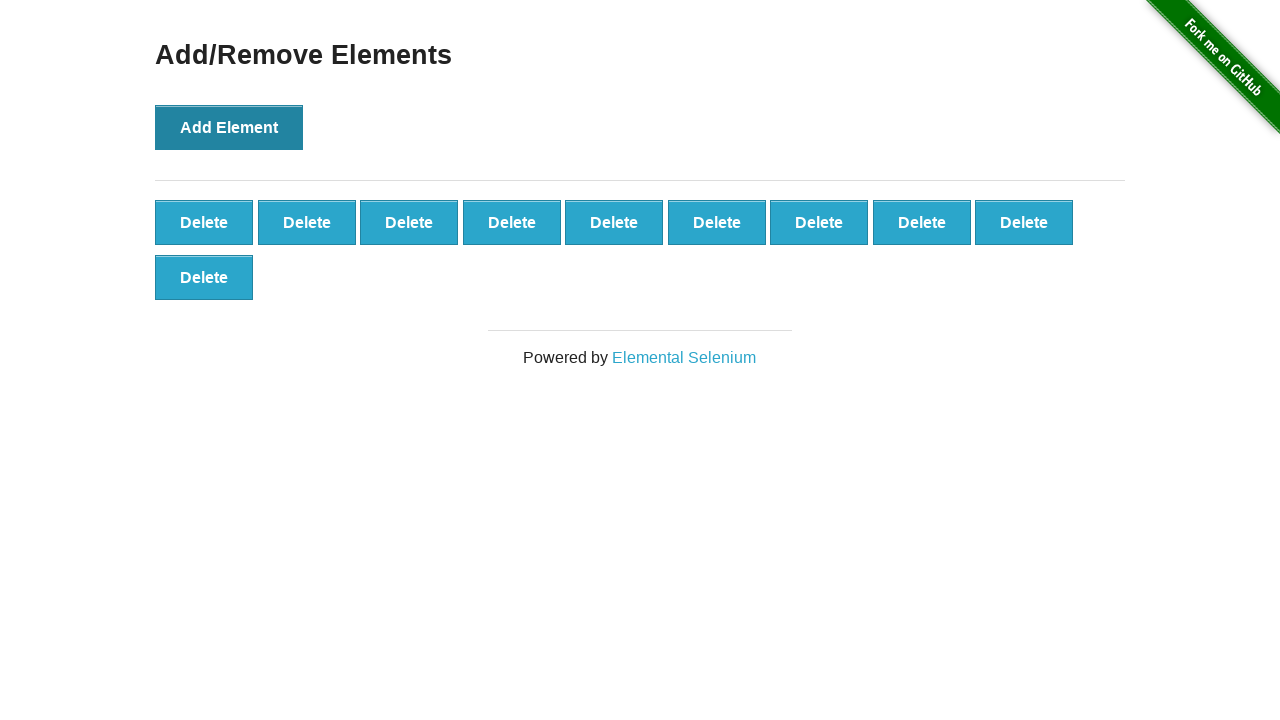

Clicked 'Add Element' button (iteration 11/100) at (229, 127) on button[onclick='addElement()']
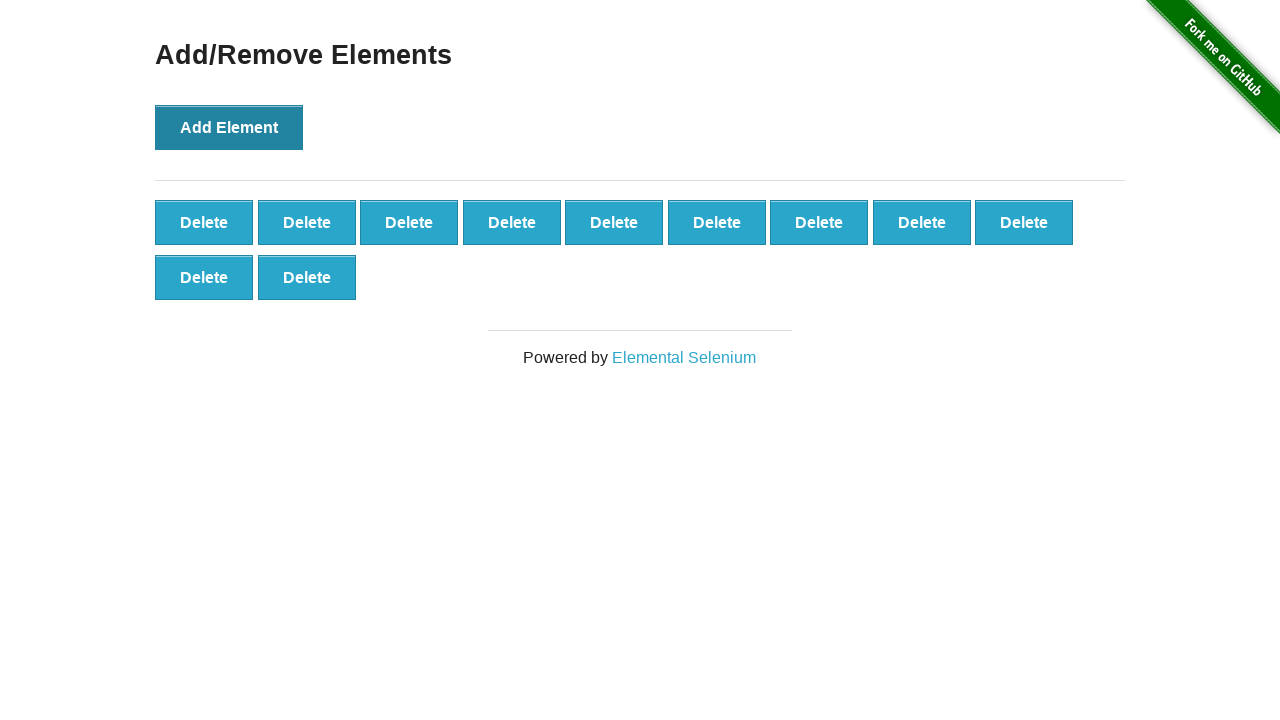

Clicked 'Add Element' button (iteration 12/100) at (229, 127) on button[onclick='addElement()']
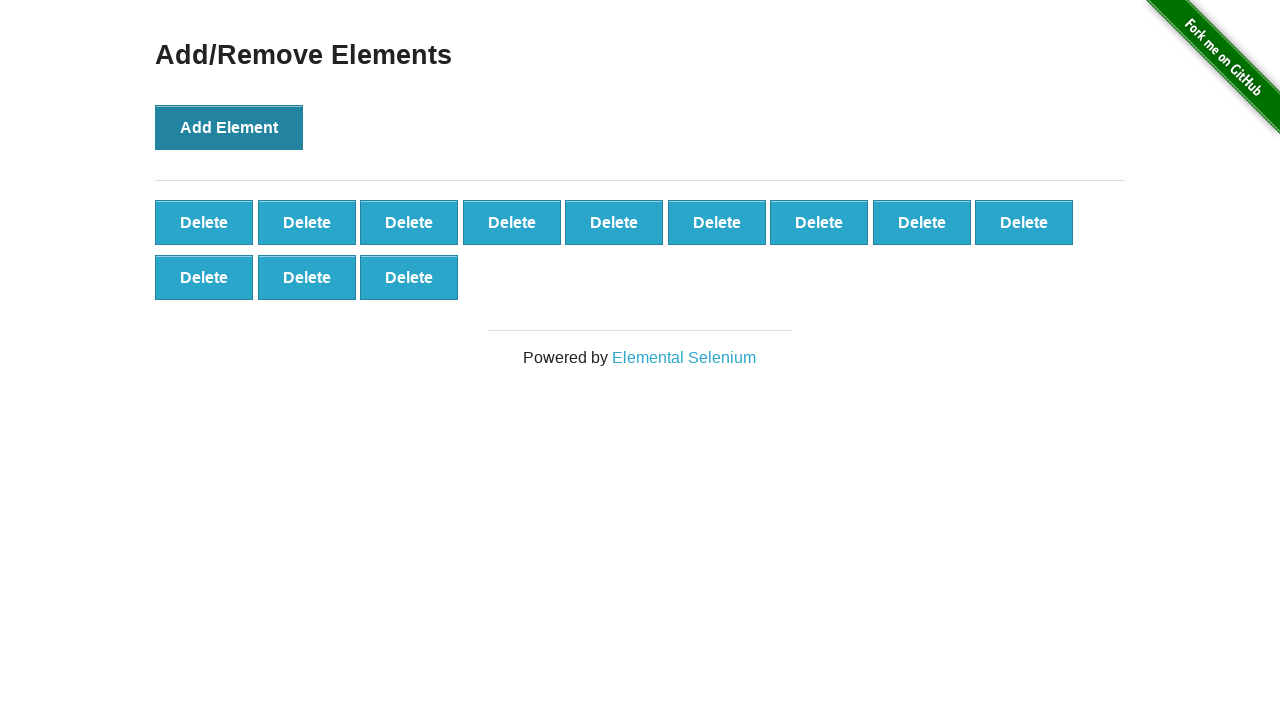

Clicked 'Add Element' button (iteration 13/100) at (229, 127) on button[onclick='addElement()']
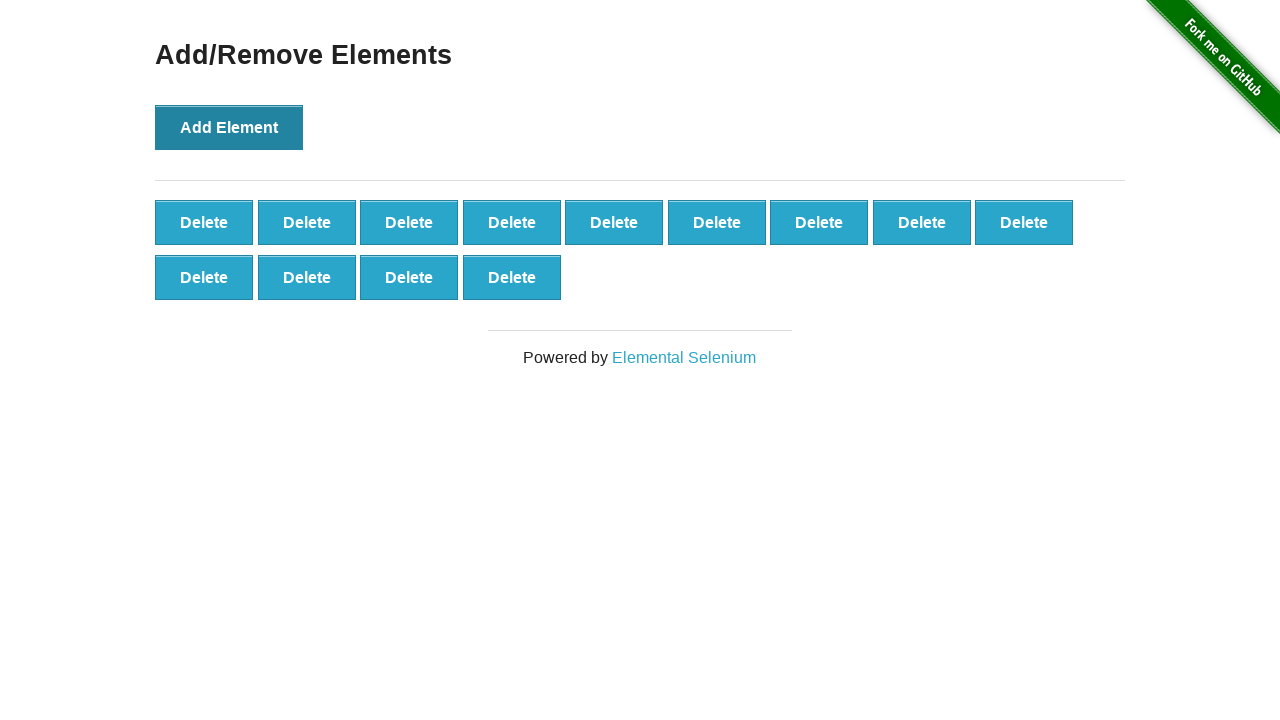

Clicked 'Add Element' button (iteration 14/100) at (229, 127) on button[onclick='addElement()']
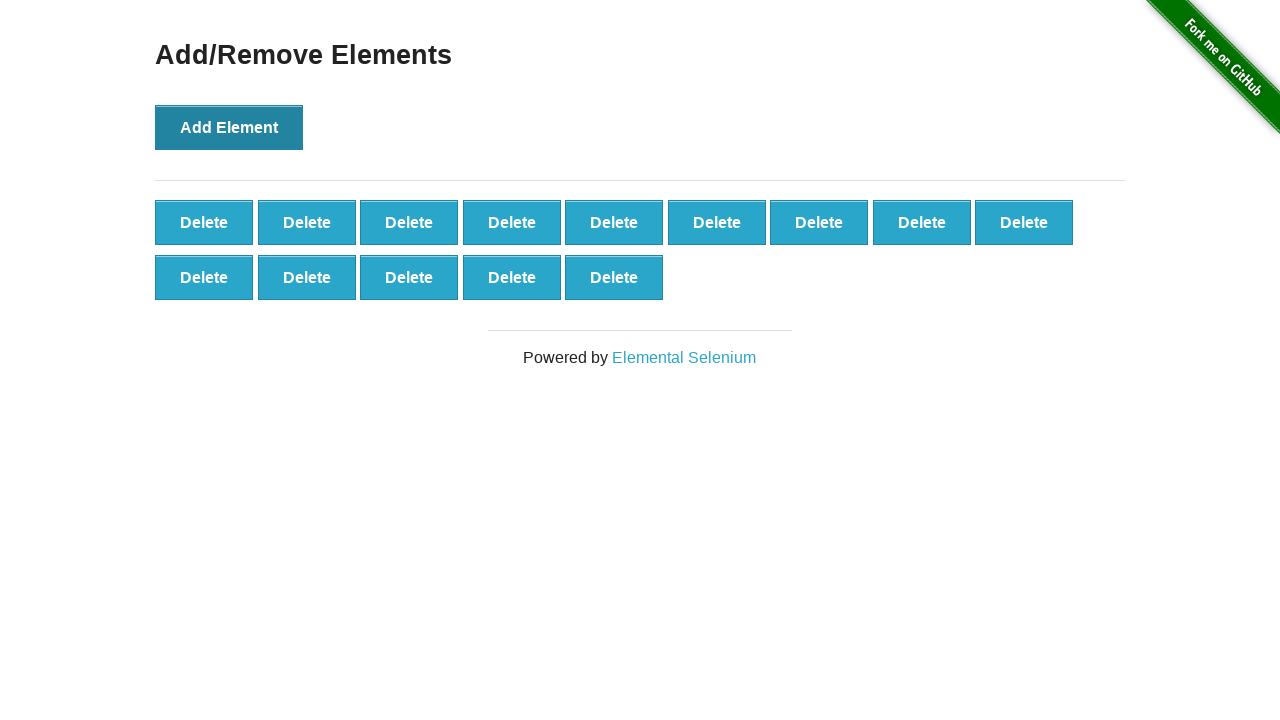

Clicked 'Add Element' button (iteration 15/100) at (229, 127) on button[onclick='addElement()']
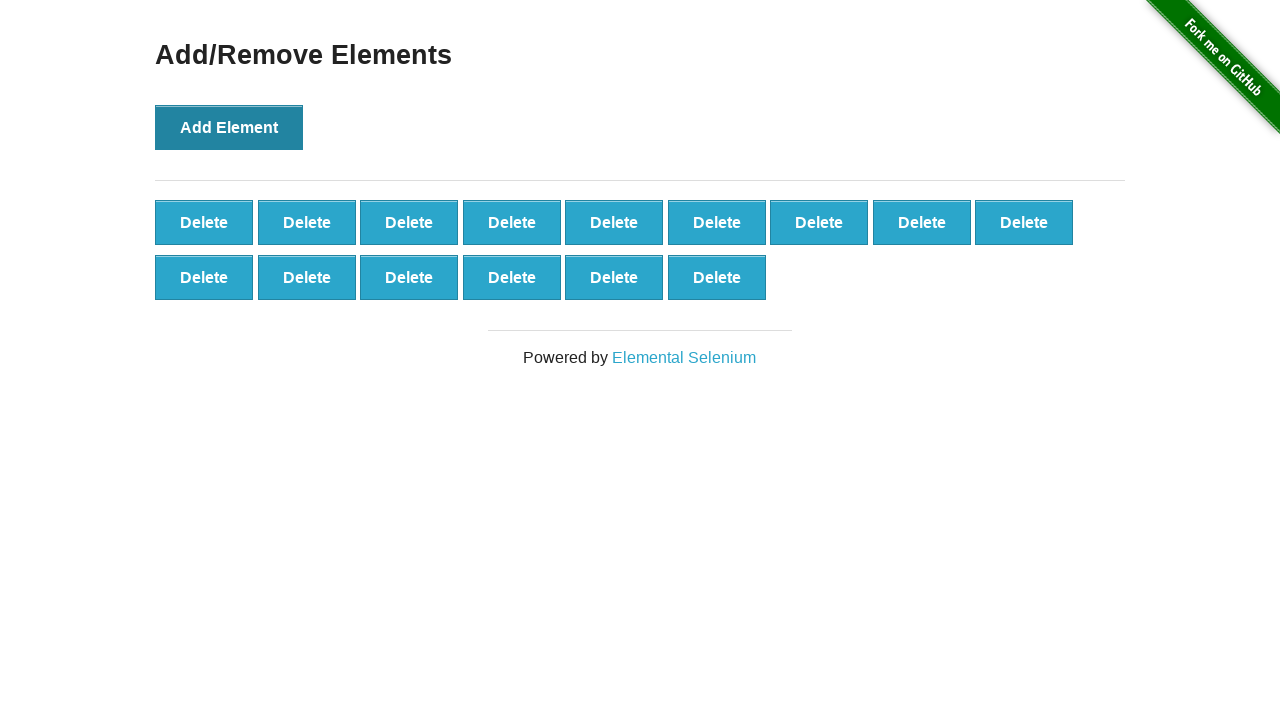

Clicked 'Add Element' button (iteration 16/100) at (229, 127) on button[onclick='addElement()']
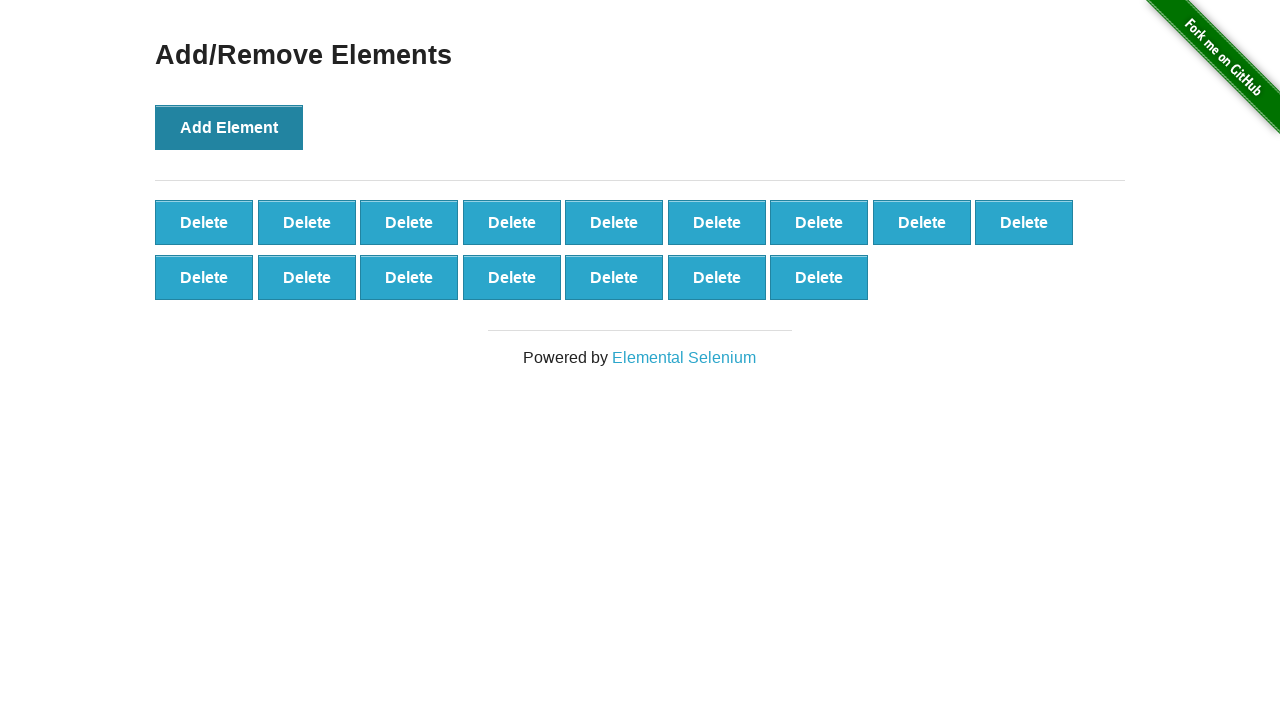

Clicked 'Add Element' button (iteration 17/100) at (229, 127) on button[onclick='addElement()']
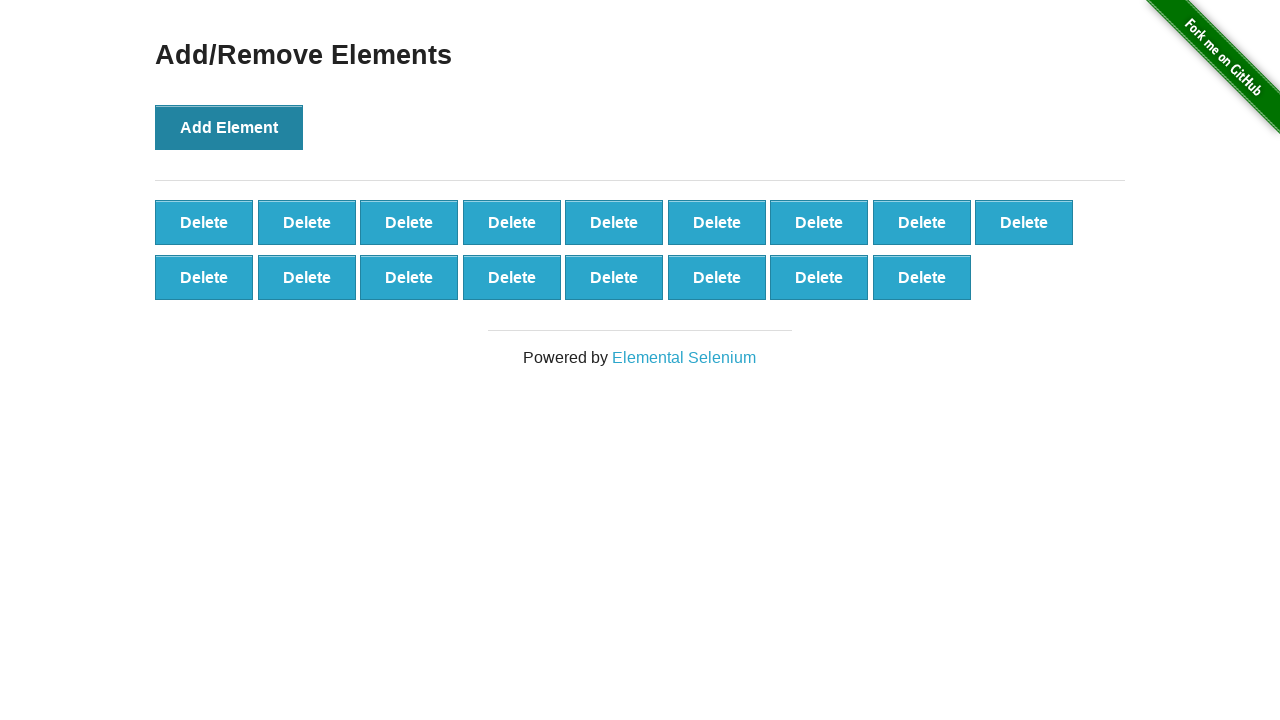

Clicked 'Add Element' button (iteration 18/100) at (229, 127) on button[onclick='addElement()']
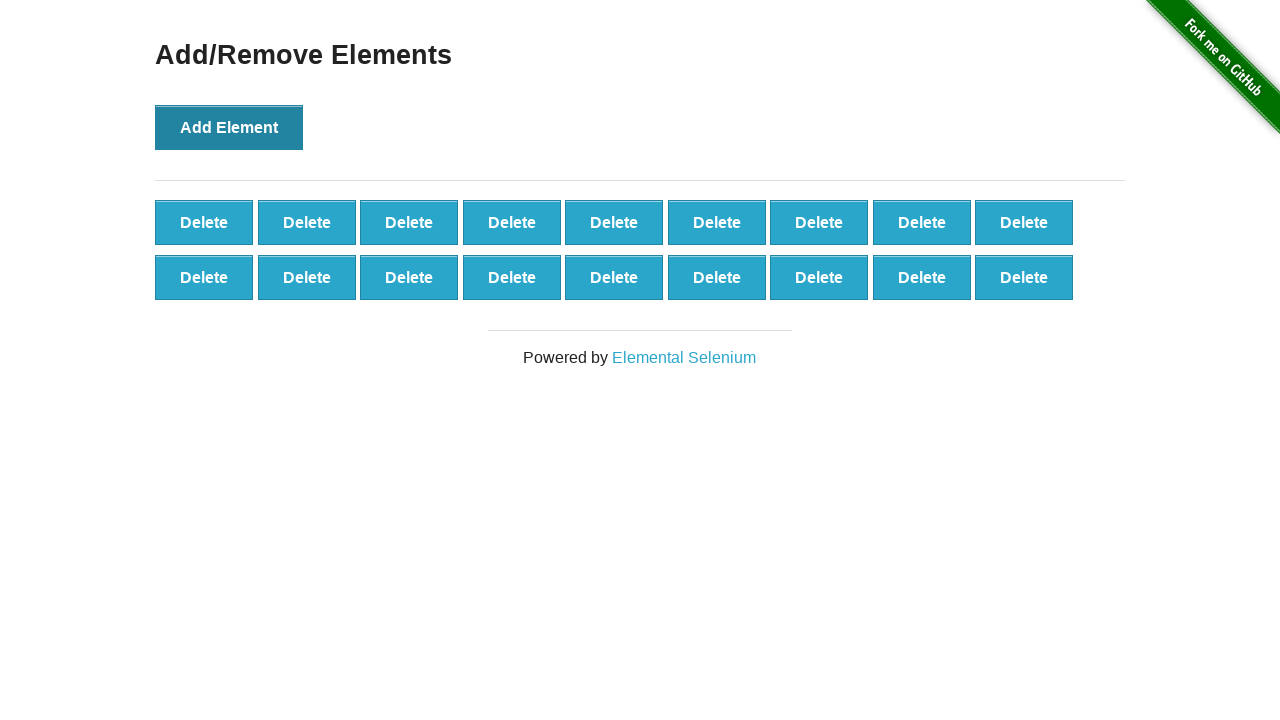

Clicked 'Add Element' button (iteration 19/100) at (229, 127) on button[onclick='addElement()']
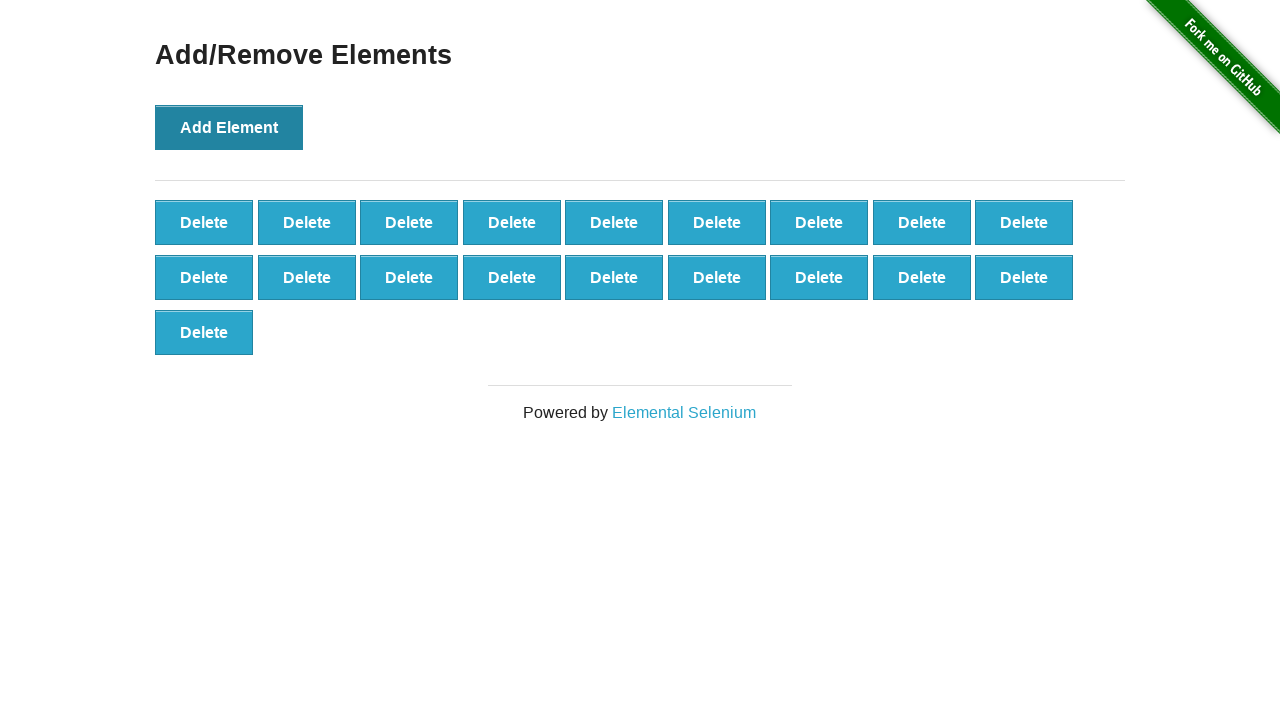

Clicked 'Add Element' button (iteration 20/100) at (229, 127) on button[onclick='addElement()']
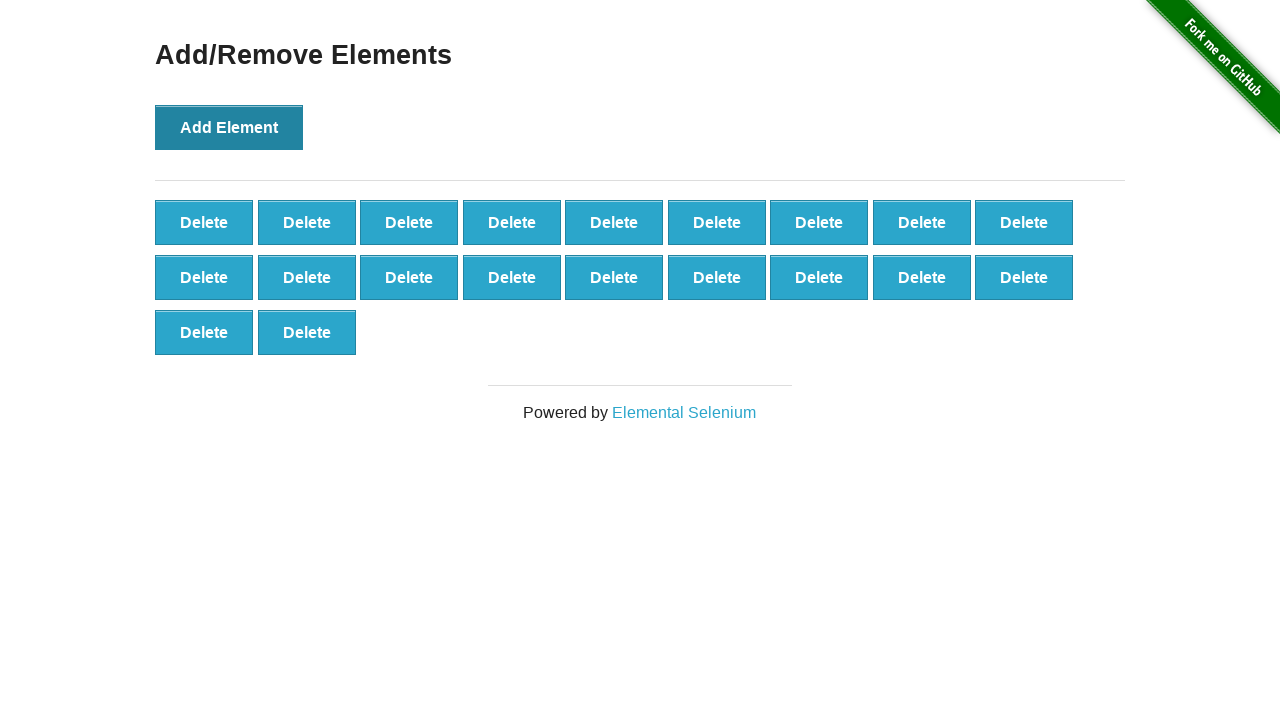

Clicked 'Add Element' button (iteration 21/100) at (229, 127) on button[onclick='addElement()']
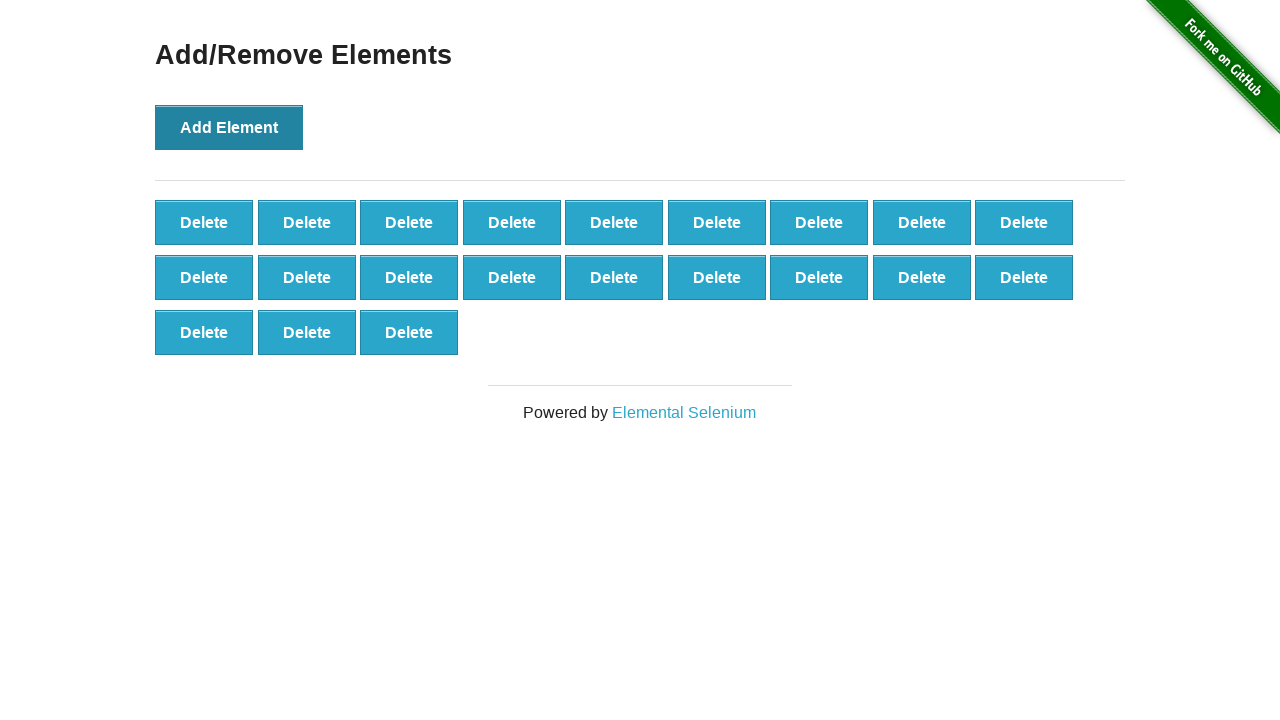

Clicked 'Add Element' button (iteration 22/100) at (229, 127) on button[onclick='addElement()']
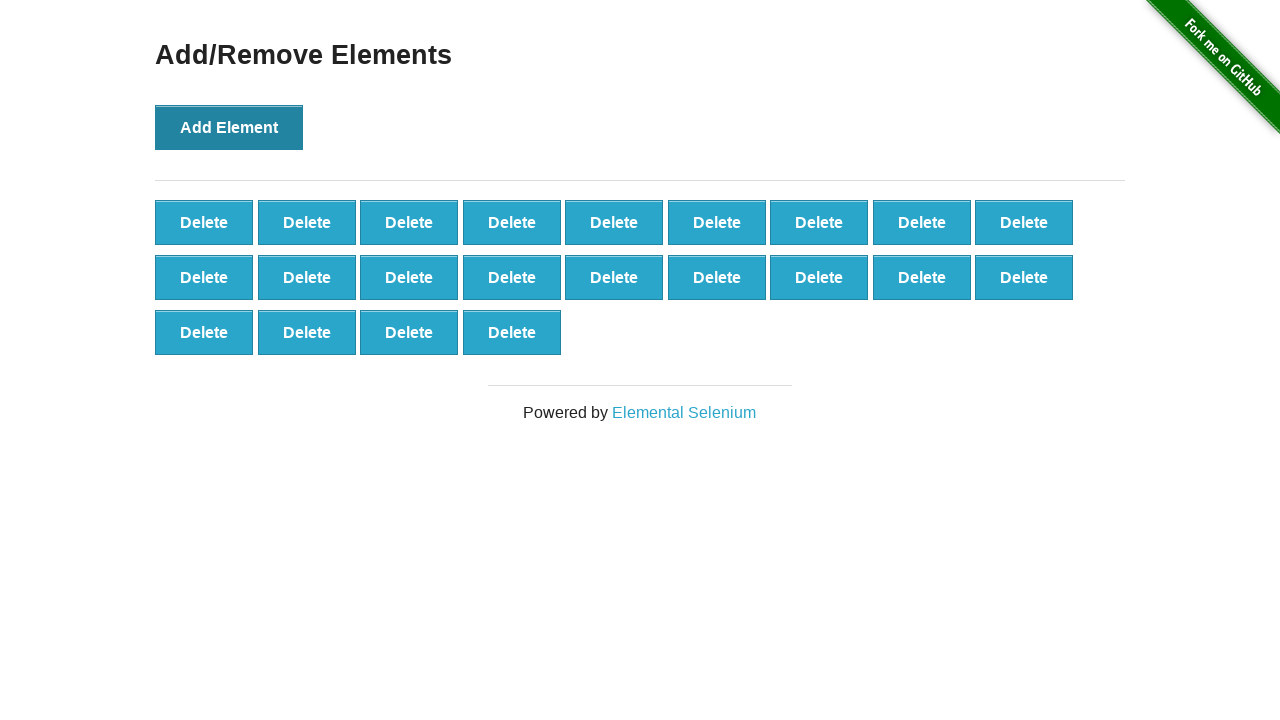

Clicked 'Add Element' button (iteration 23/100) at (229, 127) on button[onclick='addElement()']
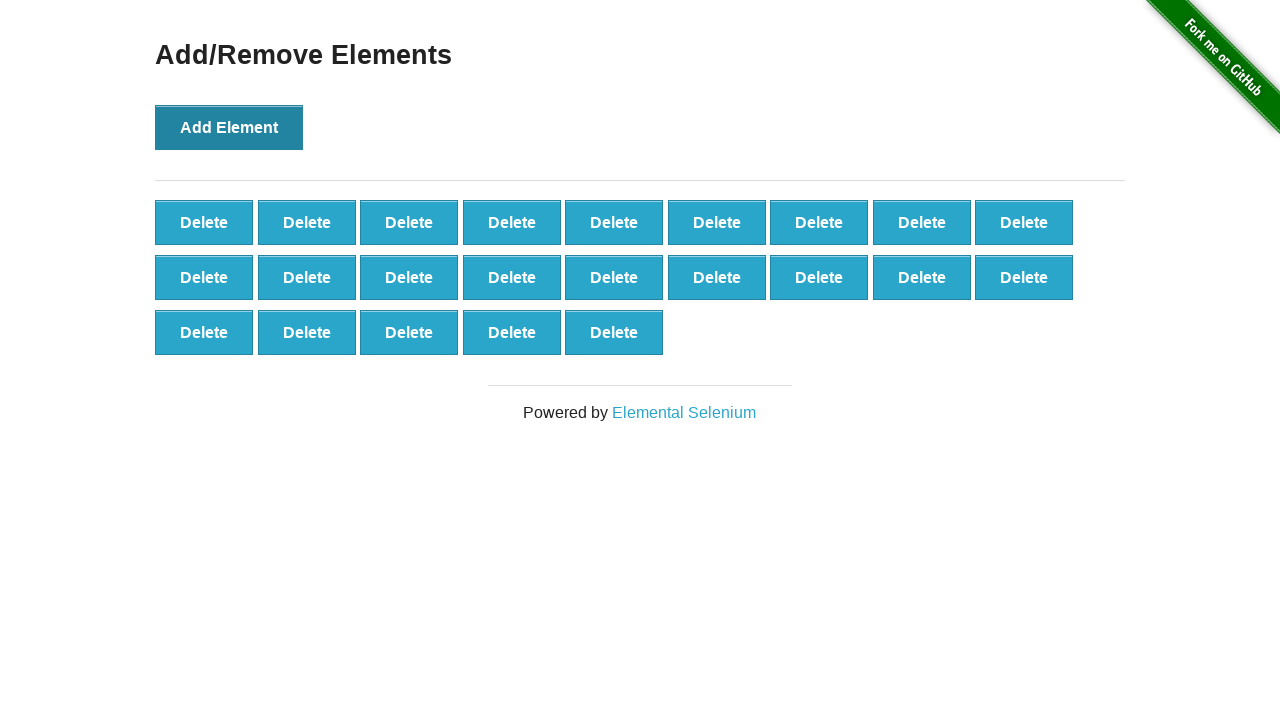

Clicked 'Add Element' button (iteration 24/100) at (229, 127) on button[onclick='addElement()']
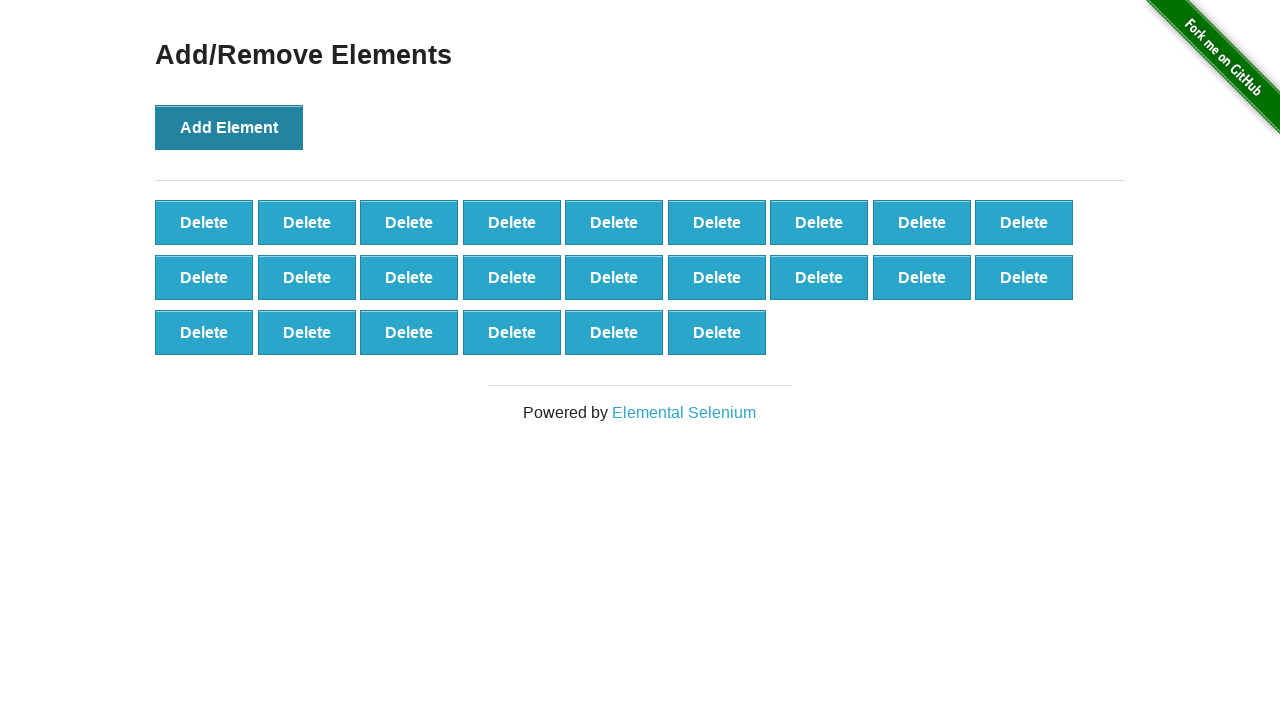

Clicked 'Add Element' button (iteration 25/100) at (229, 127) on button[onclick='addElement()']
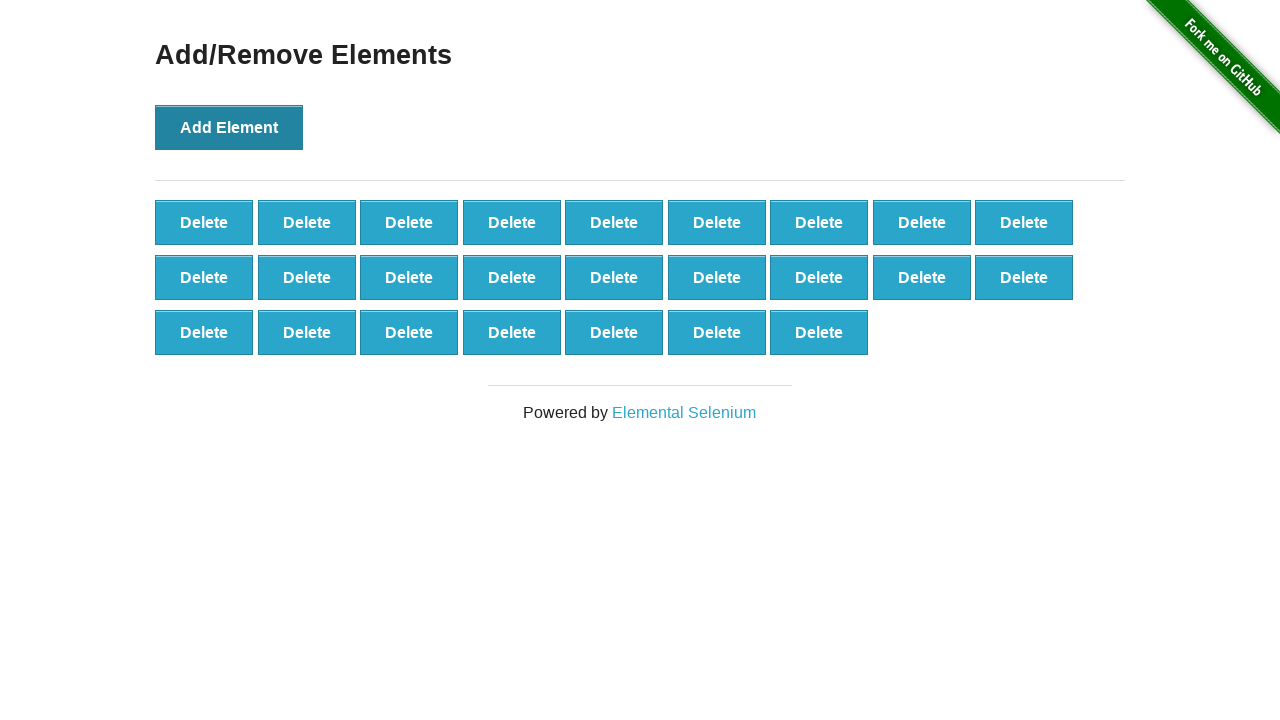

Clicked 'Add Element' button (iteration 26/100) at (229, 127) on button[onclick='addElement()']
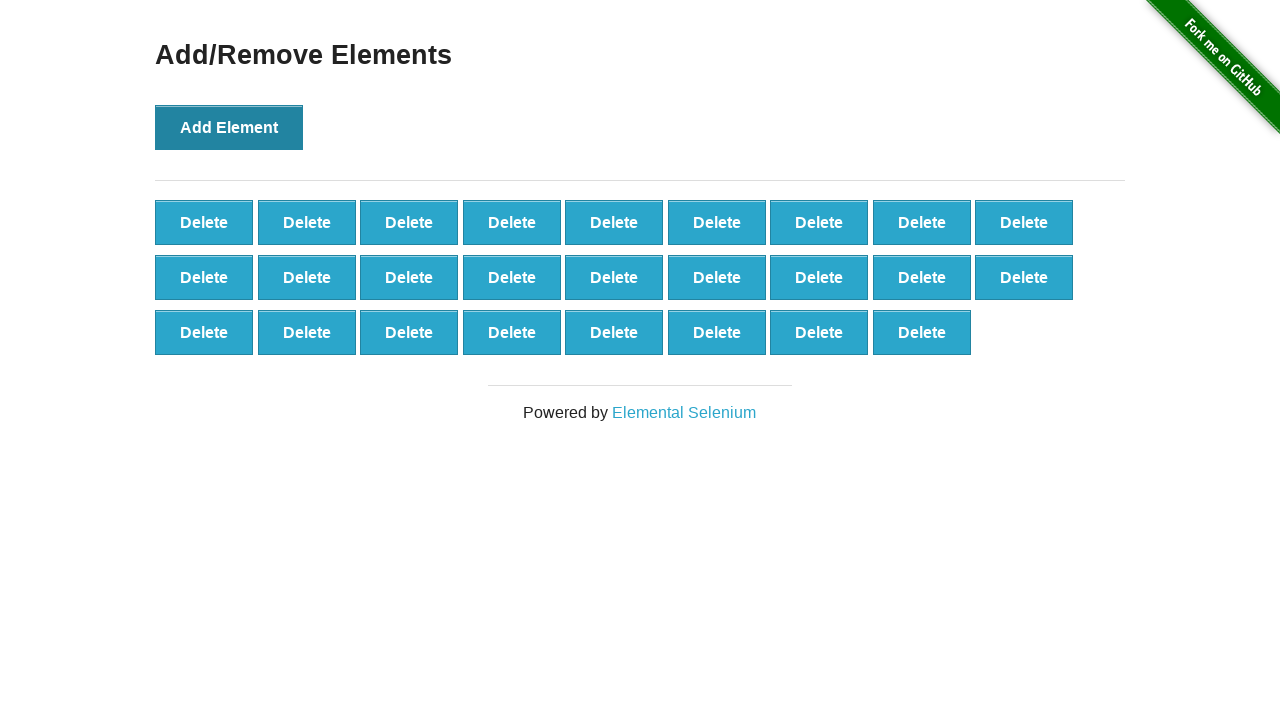

Clicked 'Add Element' button (iteration 27/100) at (229, 127) on button[onclick='addElement()']
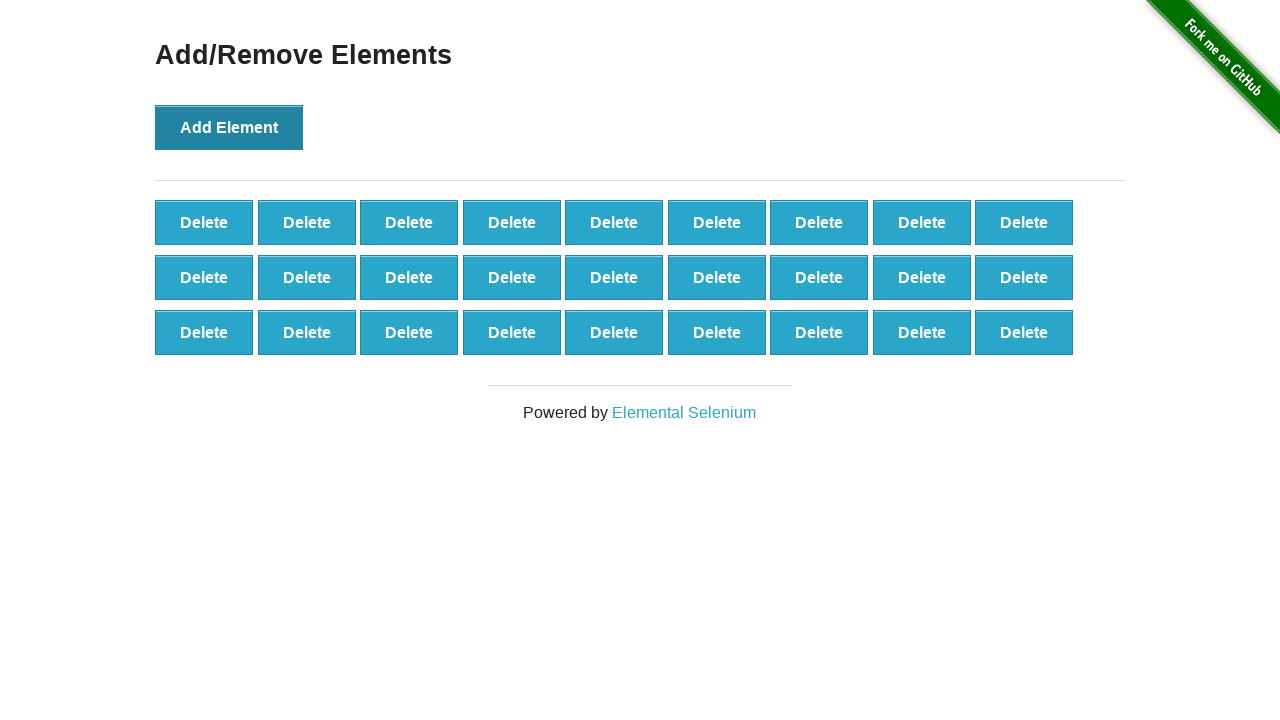

Clicked 'Add Element' button (iteration 28/100) at (229, 127) on button[onclick='addElement()']
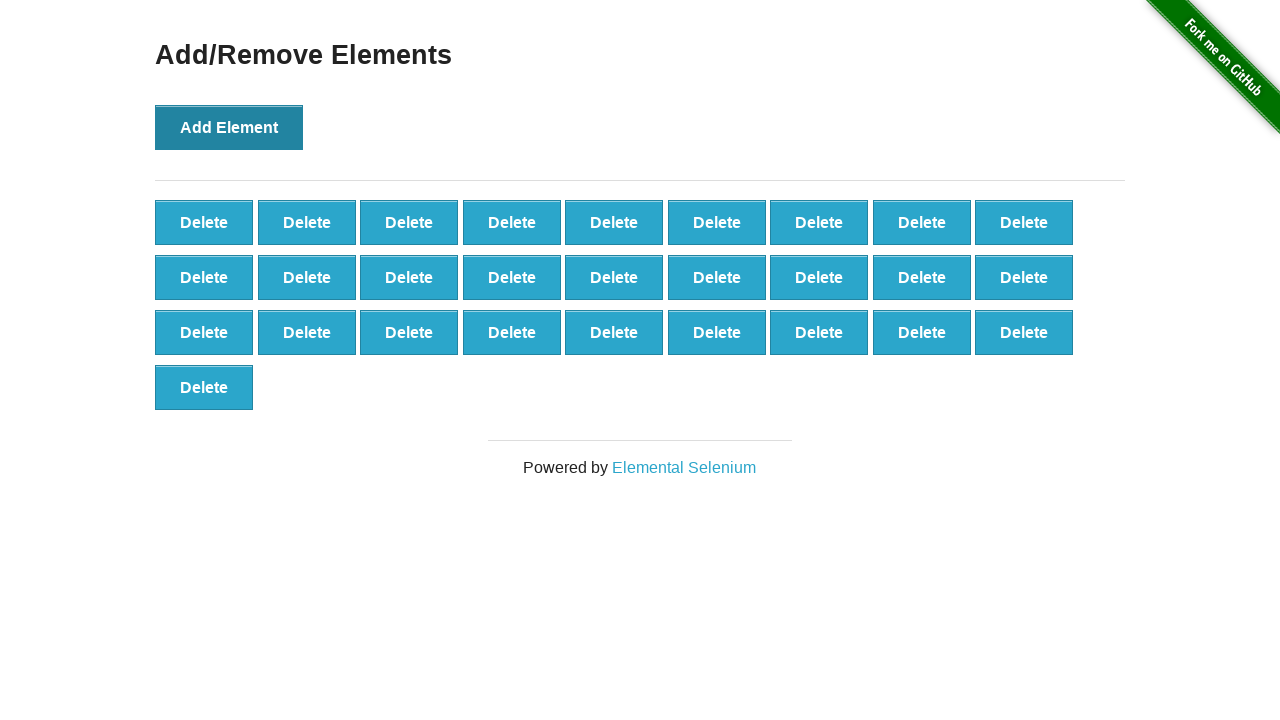

Clicked 'Add Element' button (iteration 29/100) at (229, 127) on button[onclick='addElement()']
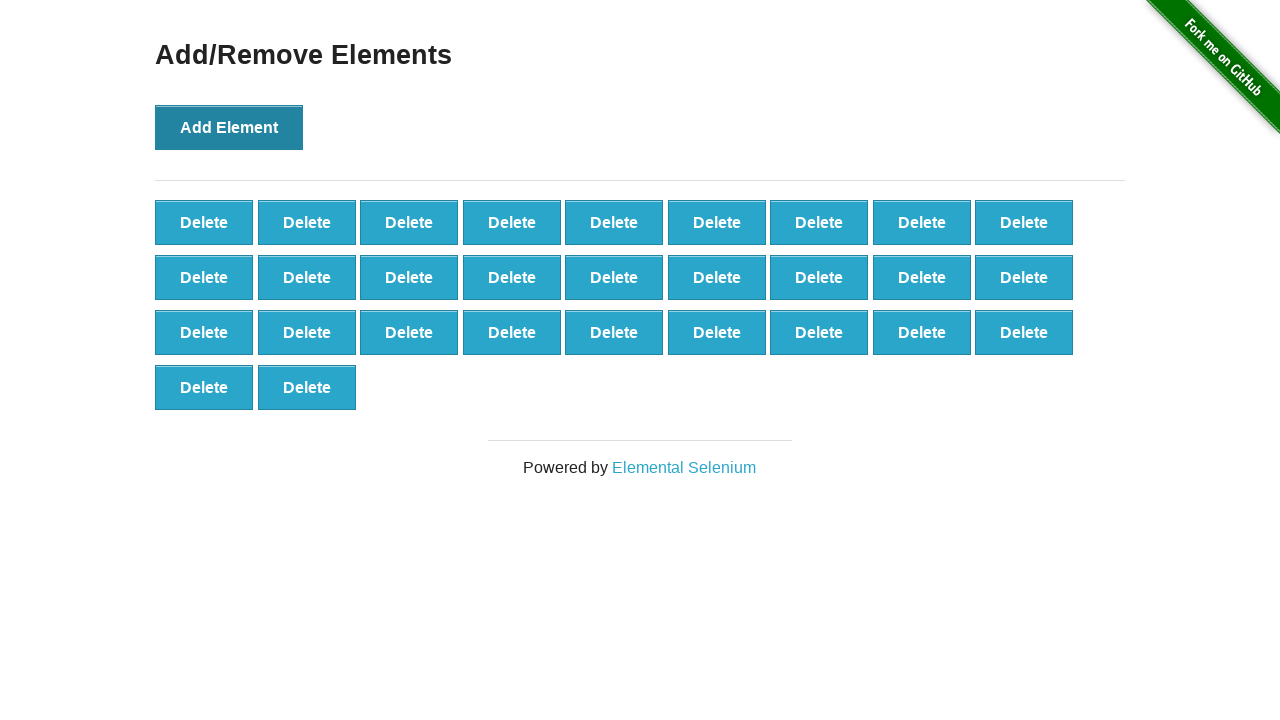

Clicked 'Add Element' button (iteration 30/100) at (229, 127) on button[onclick='addElement()']
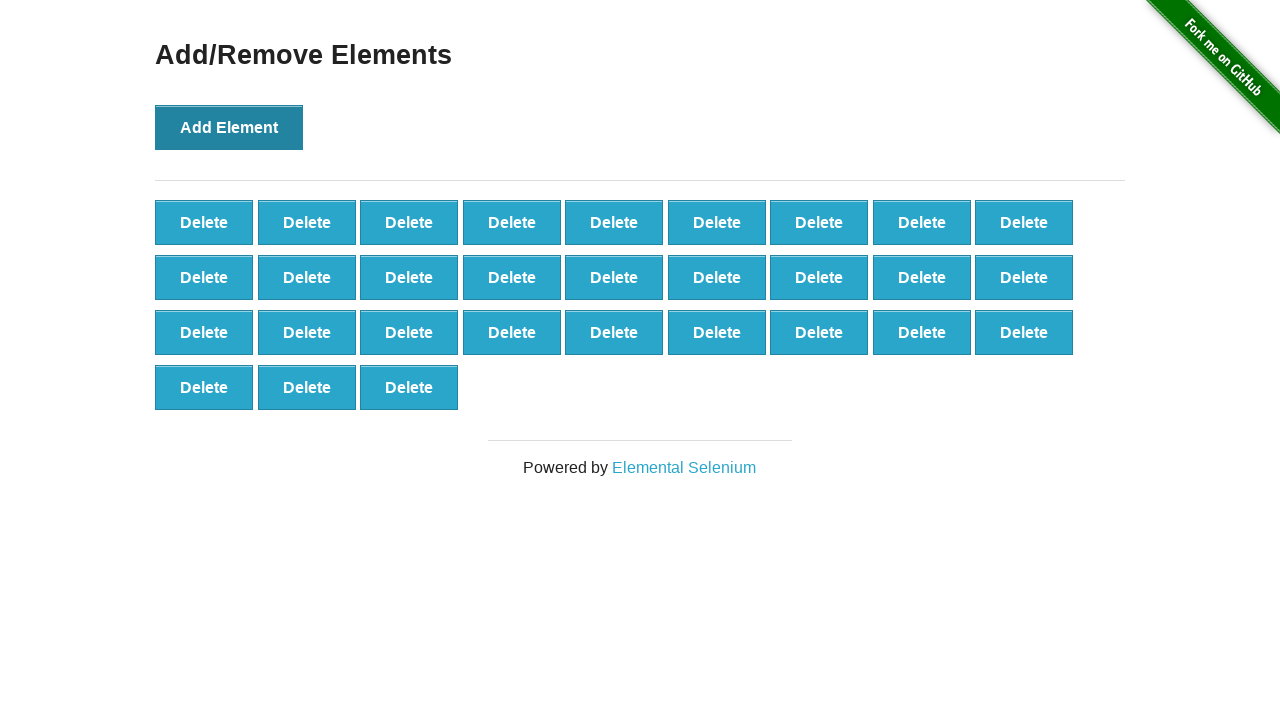

Clicked 'Add Element' button (iteration 31/100) at (229, 127) on button[onclick='addElement()']
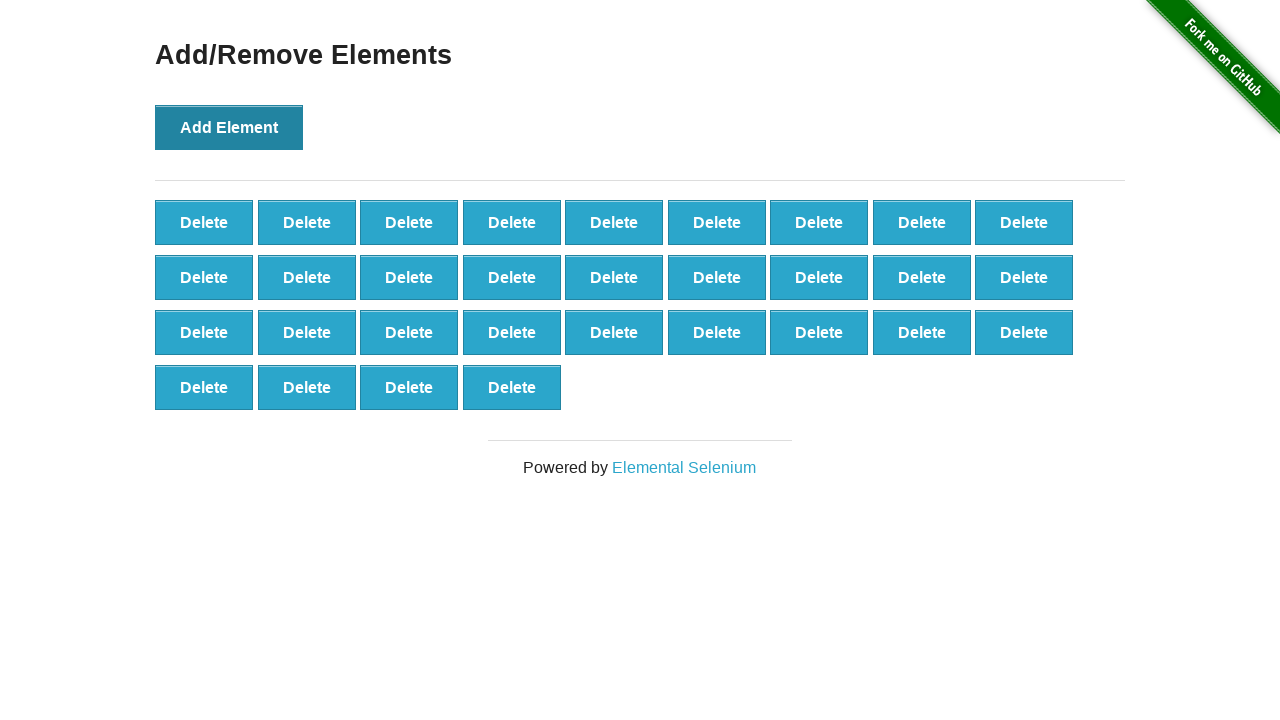

Clicked 'Add Element' button (iteration 32/100) at (229, 127) on button[onclick='addElement()']
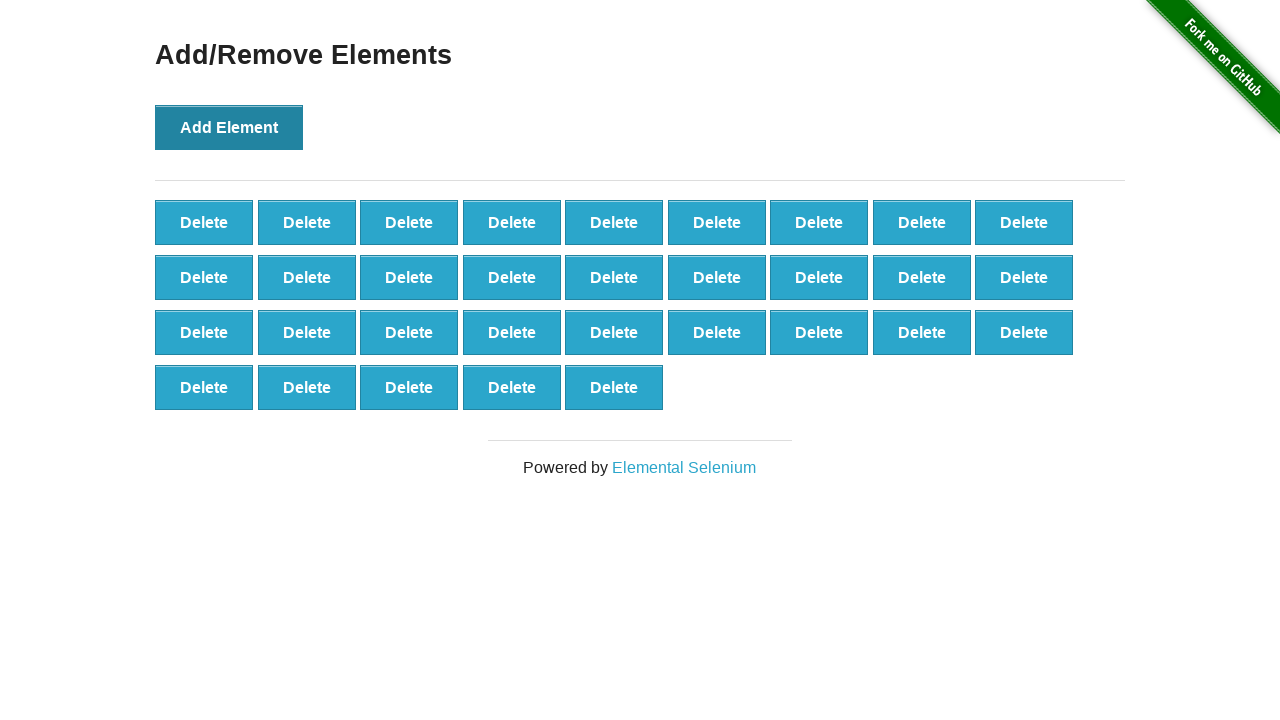

Clicked 'Add Element' button (iteration 33/100) at (229, 127) on button[onclick='addElement()']
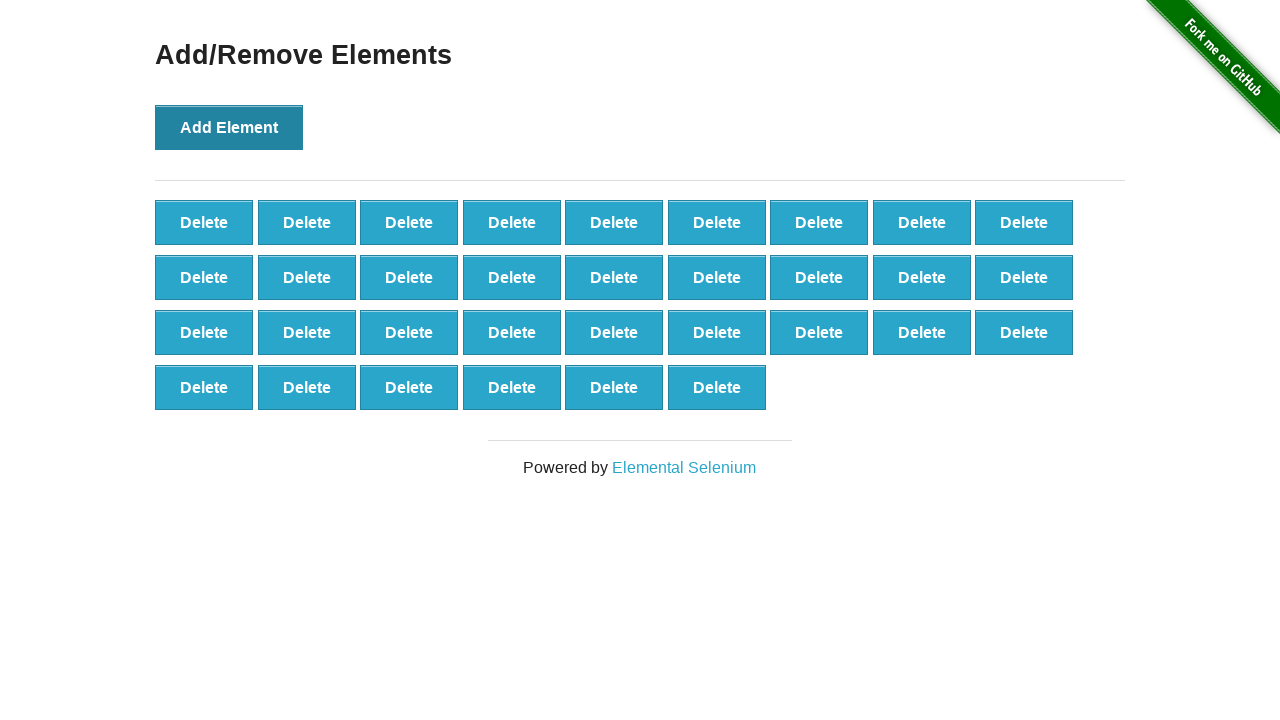

Clicked 'Add Element' button (iteration 34/100) at (229, 127) on button[onclick='addElement()']
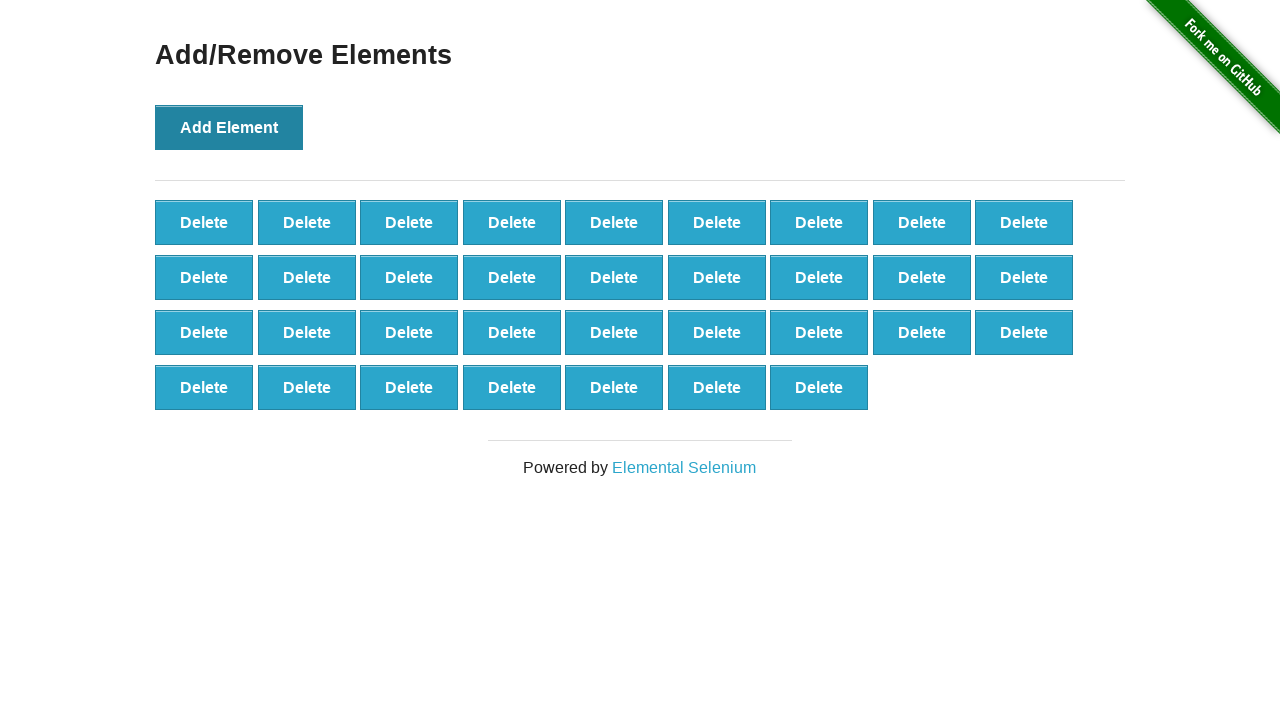

Clicked 'Add Element' button (iteration 35/100) at (229, 127) on button[onclick='addElement()']
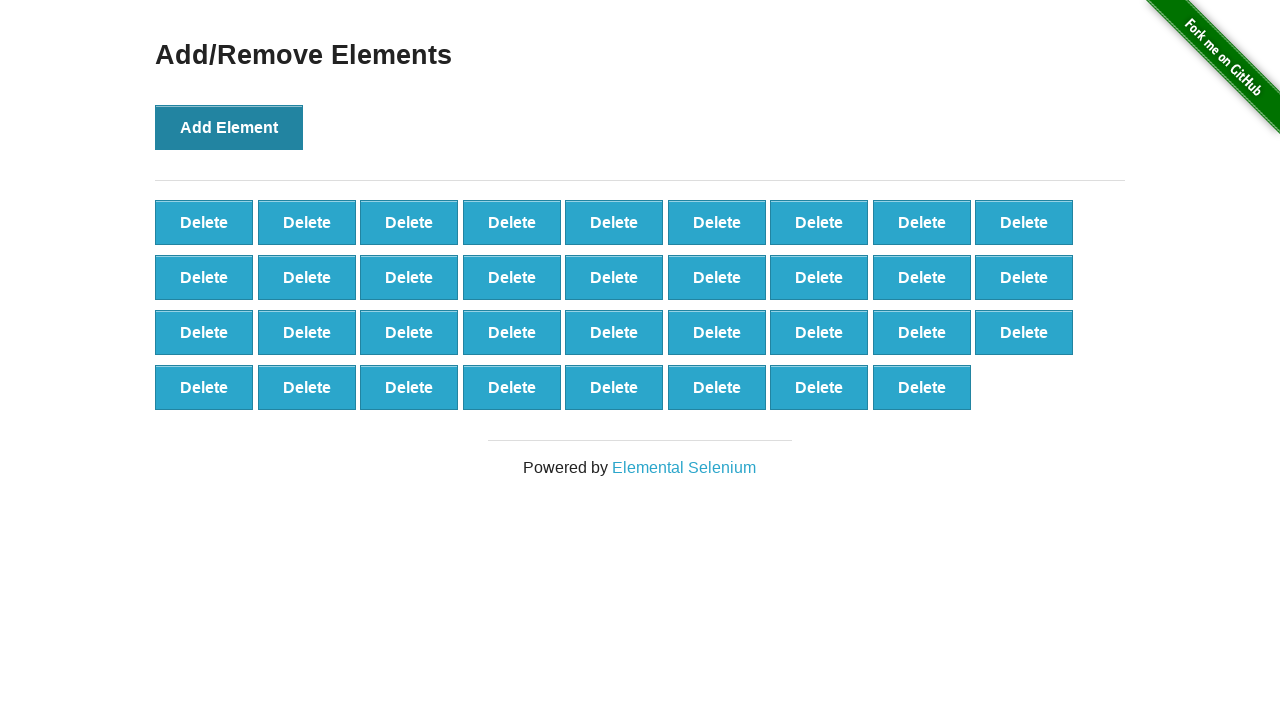

Clicked 'Add Element' button (iteration 36/100) at (229, 127) on button[onclick='addElement()']
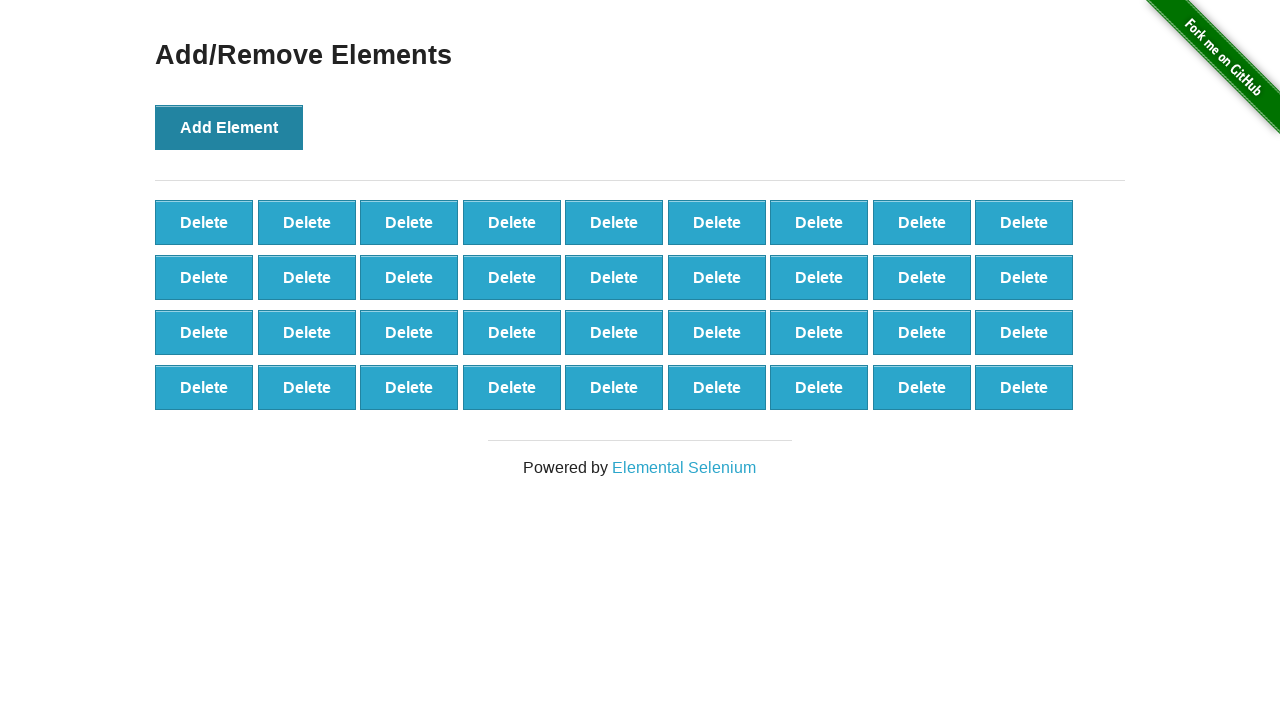

Clicked 'Add Element' button (iteration 37/100) at (229, 127) on button[onclick='addElement()']
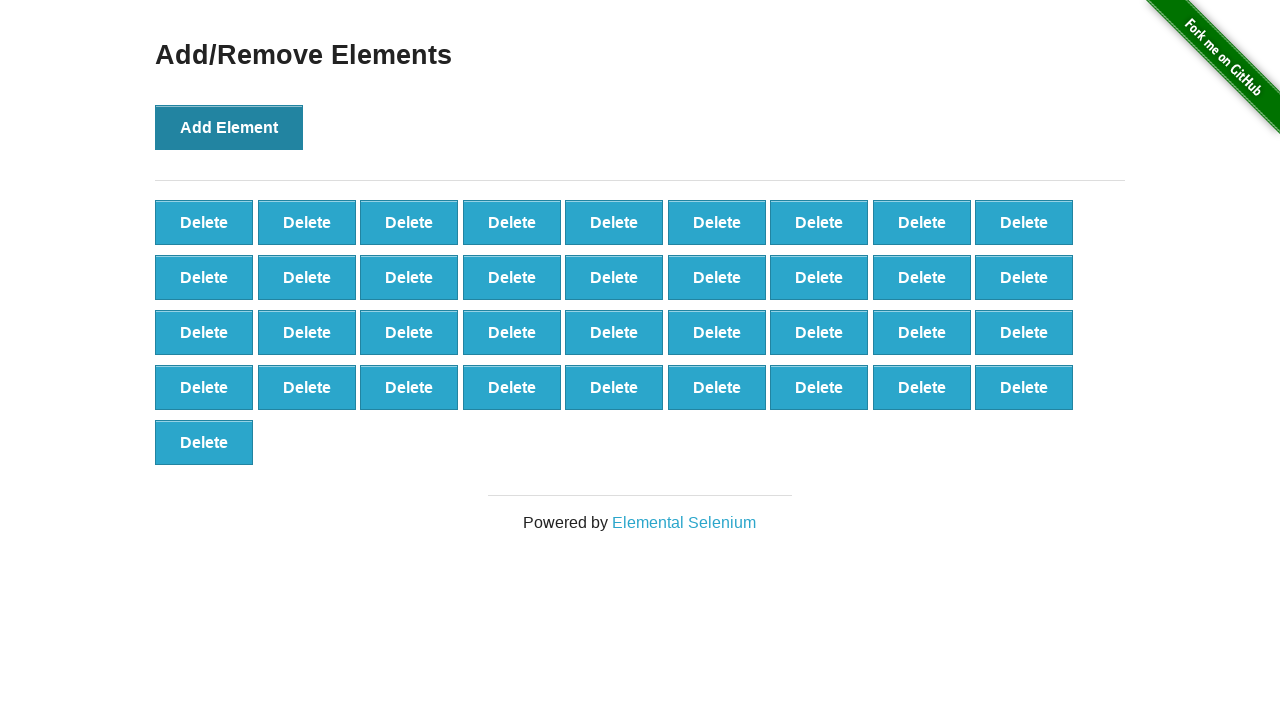

Clicked 'Add Element' button (iteration 38/100) at (229, 127) on button[onclick='addElement()']
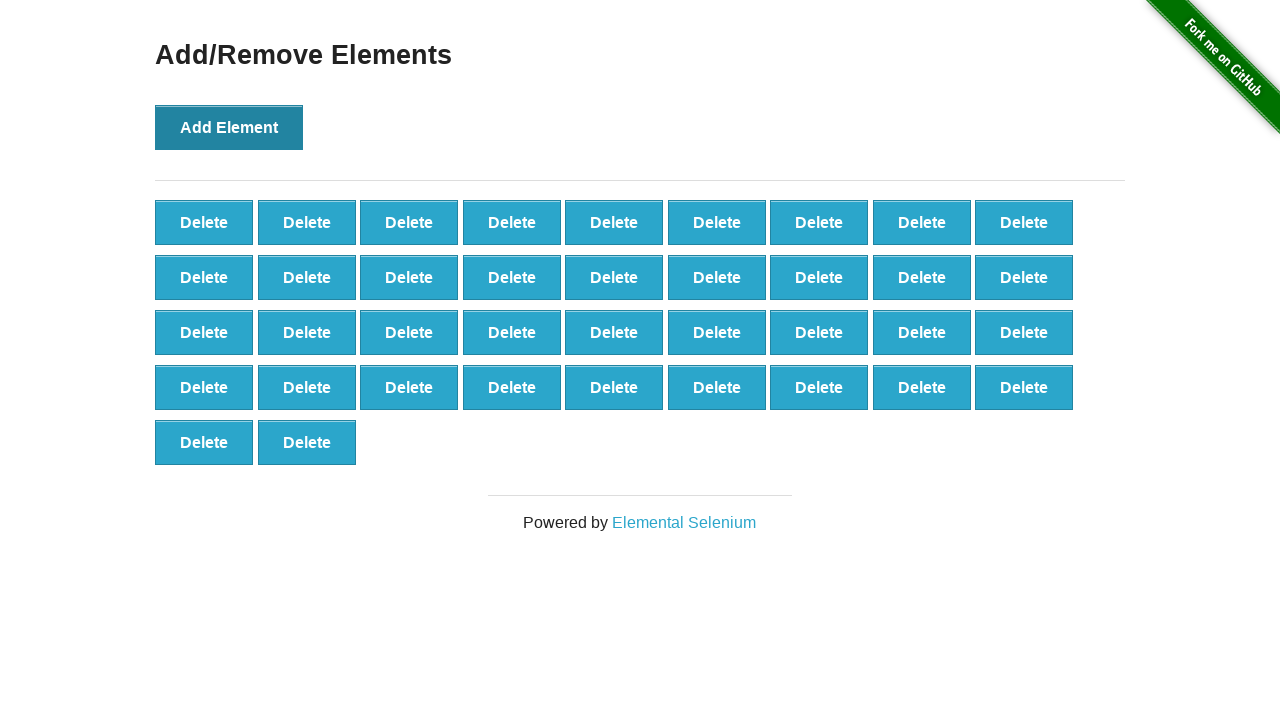

Clicked 'Add Element' button (iteration 39/100) at (229, 127) on button[onclick='addElement()']
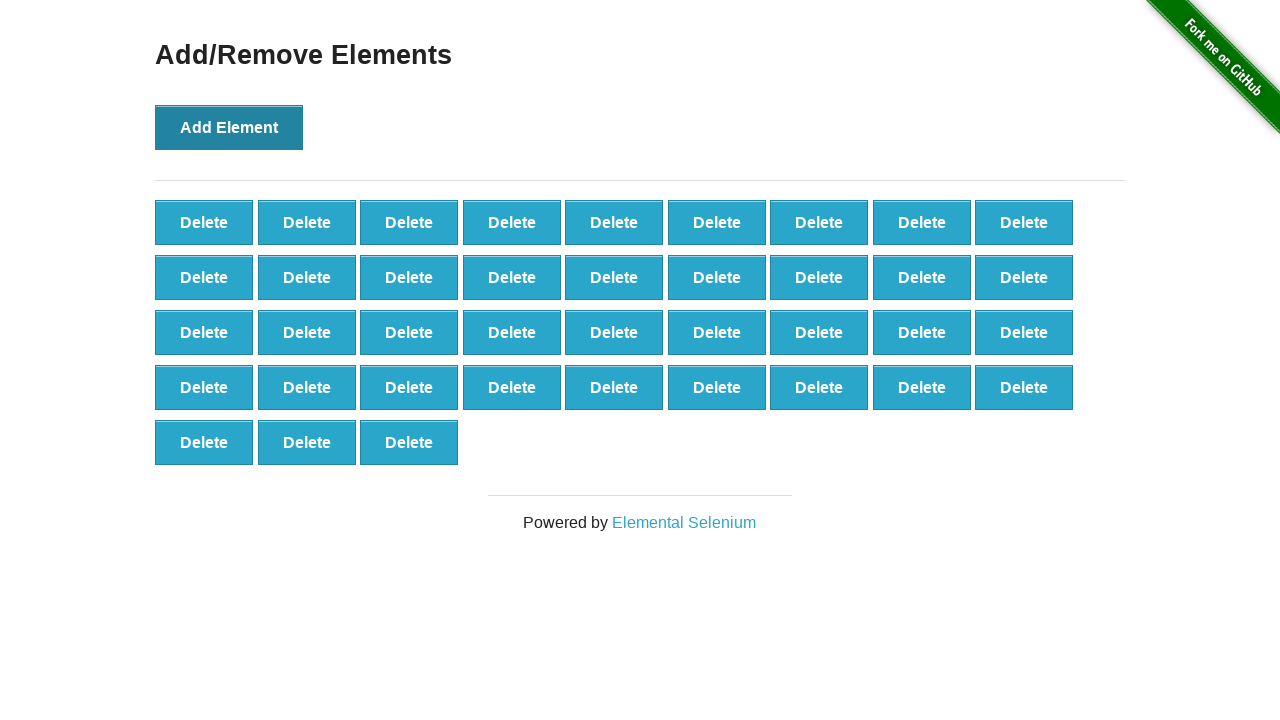

Clicked 'Add Element' button (iteration 40/100) at (229, 127) on button[onclick='addElement()']
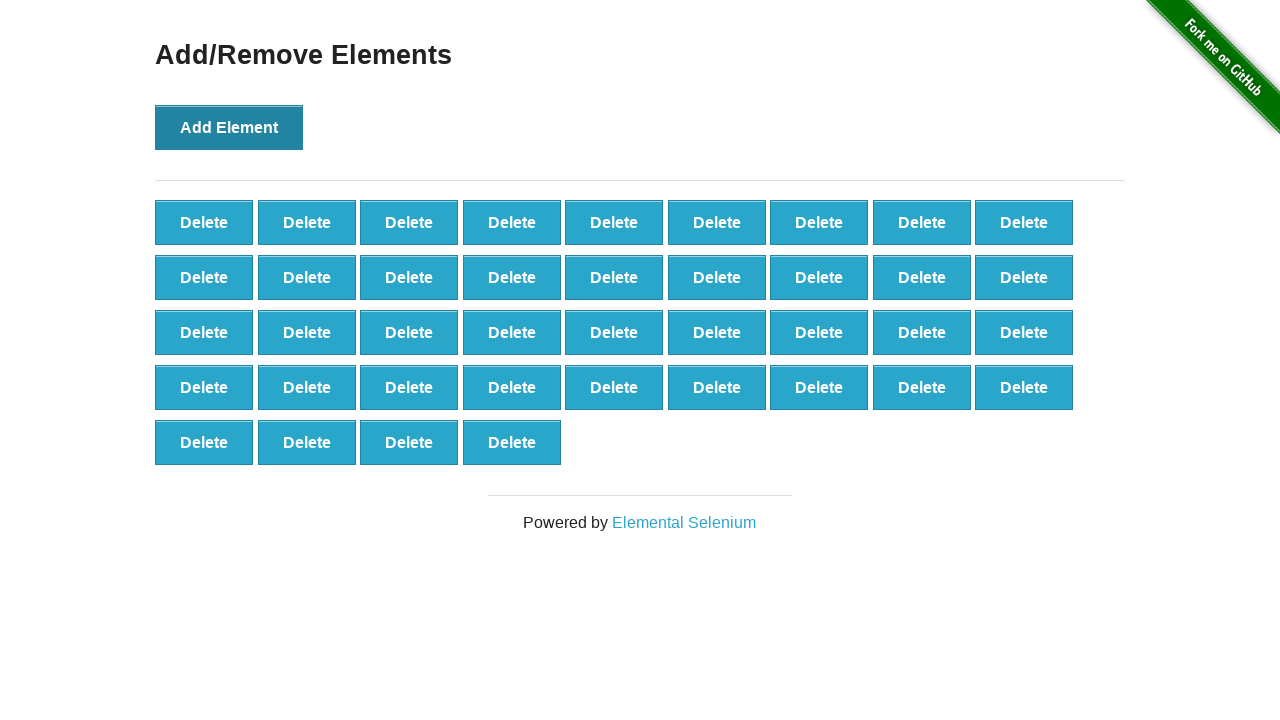

Clicked 'Add Element' button (iteration 41/100) at (229, 127) on button[onclick='addElement()']
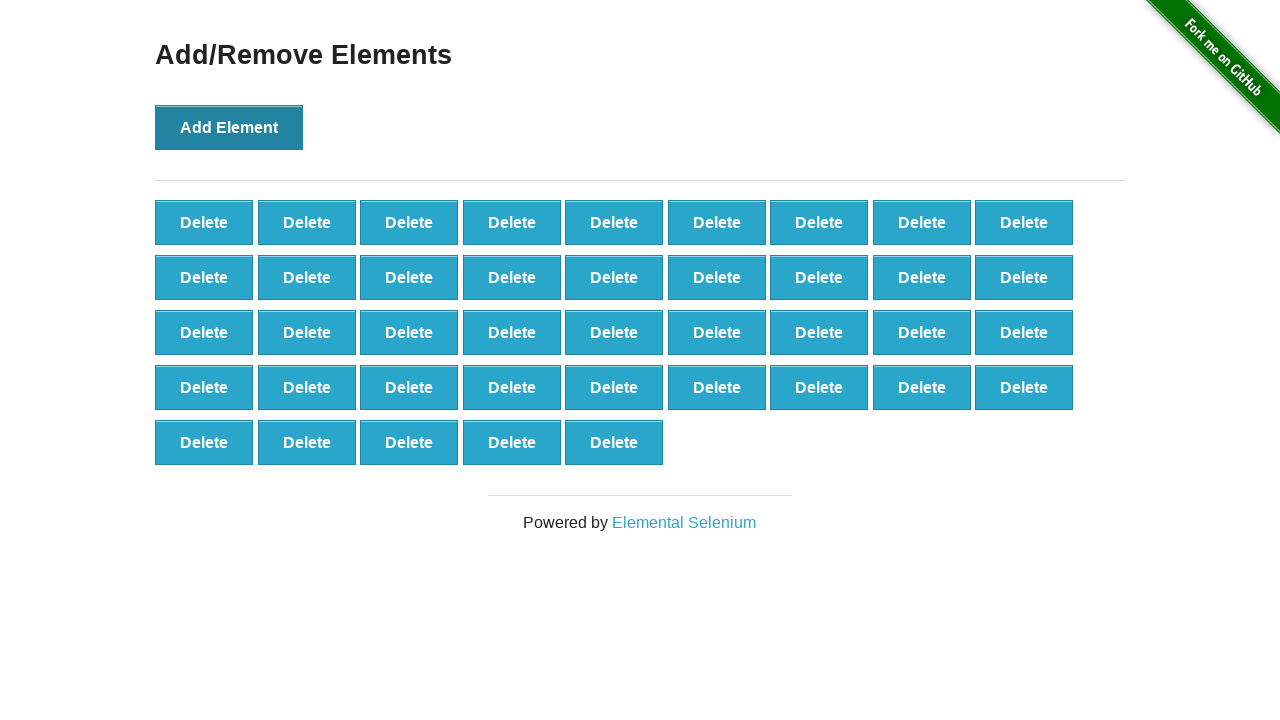

Clicked 'Add Element' button (iteration 42/100) at (229, 127) on button[onclick='addElement()']
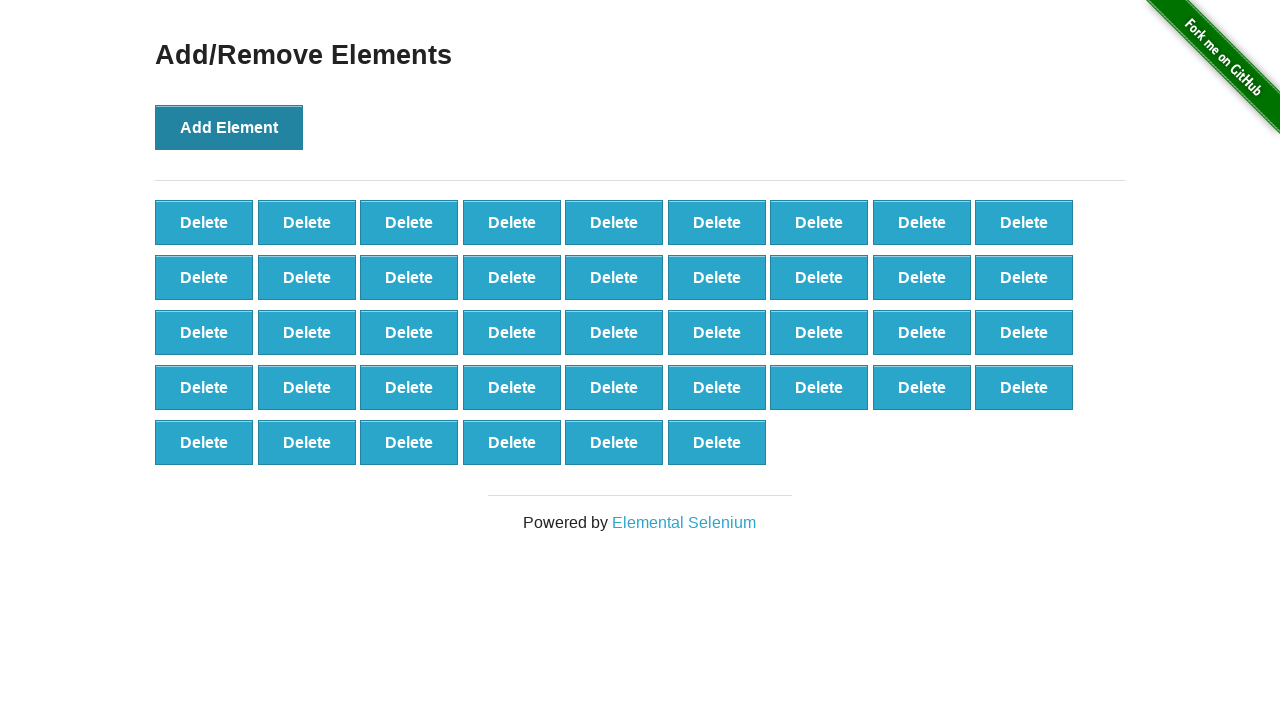

Clicked 'Add Element' button (iteration 43/100) at (229, 127) on button[onclick='addElement()']
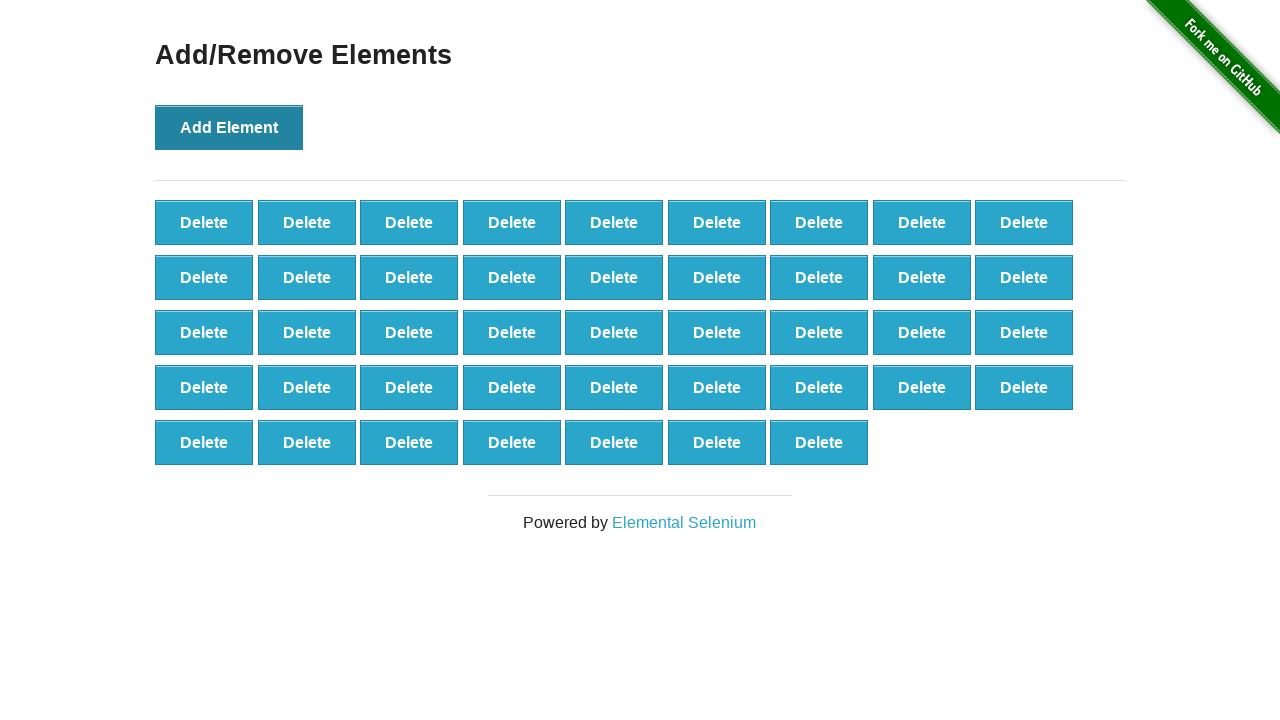

Clicked 'Add Element' button (iteration 44/100) at (229, 127) on button[onclick='addElement()']
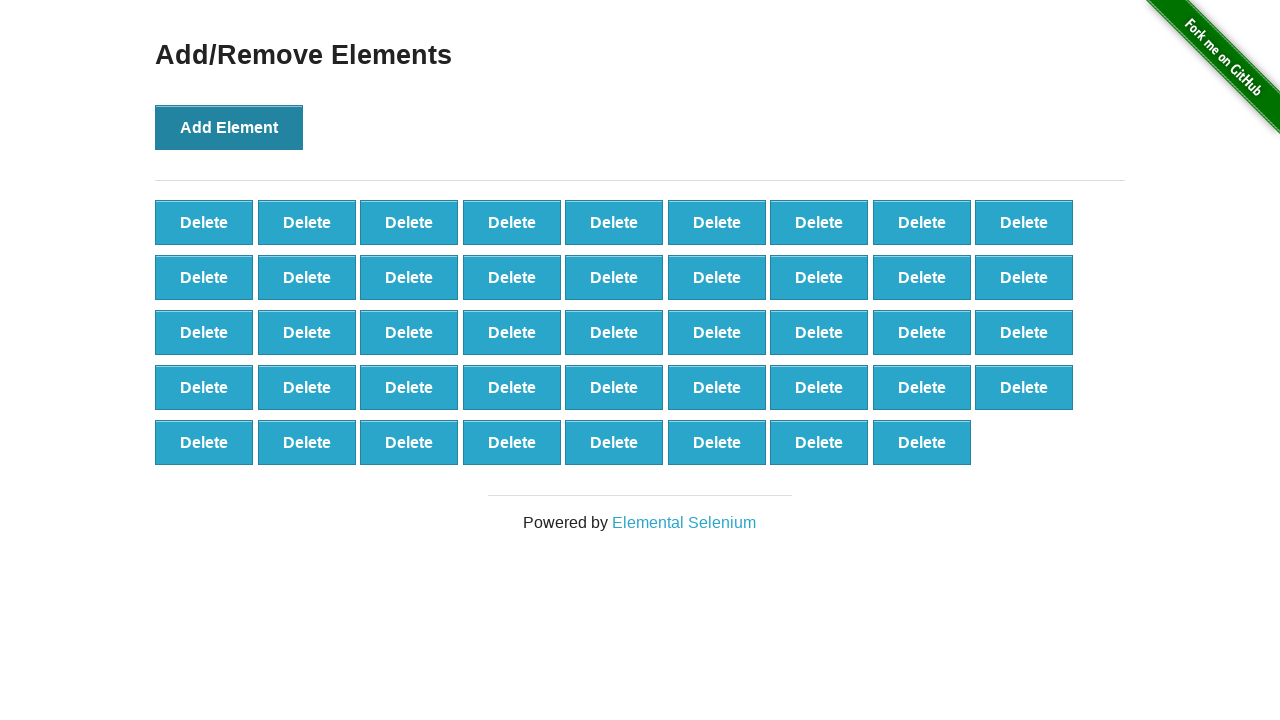

Clicked 'Add Element' button (iteration 45/100) at (229, 127) on button[onclick='addElement()']
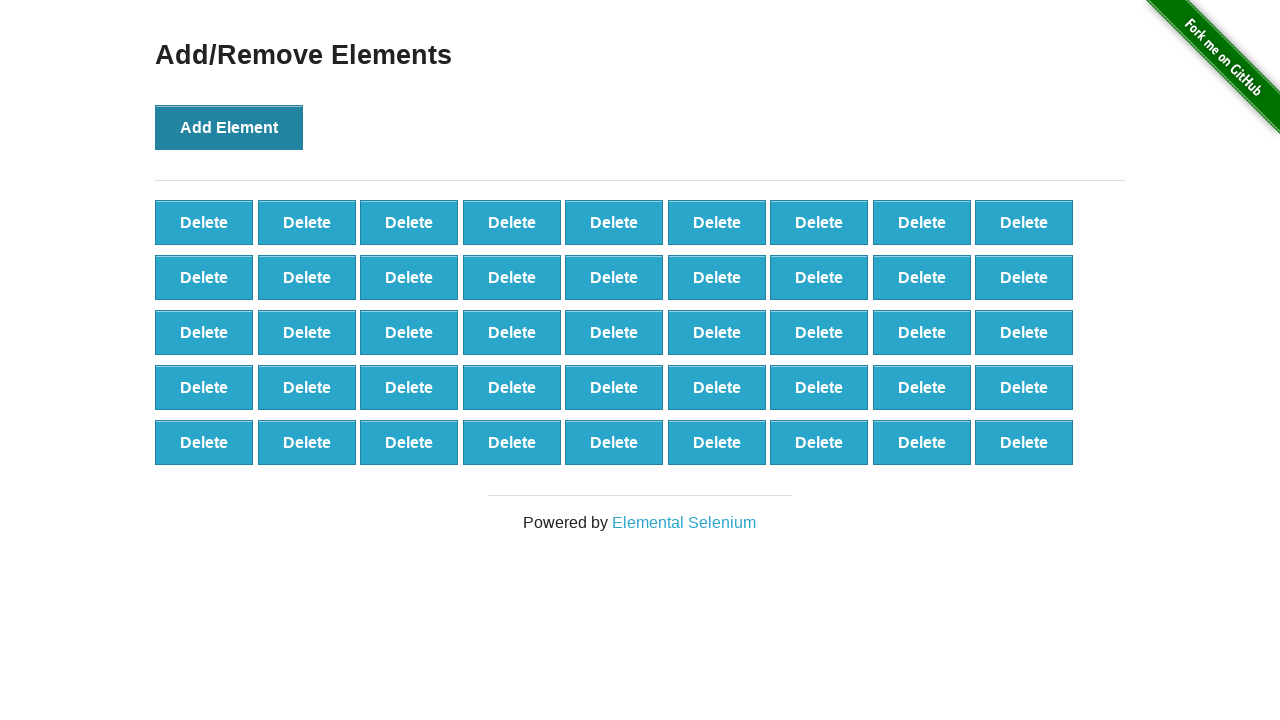

Clicked 'Add Element' button (iteration 46/100) at (229, 127) on button[onclick='addElement()']
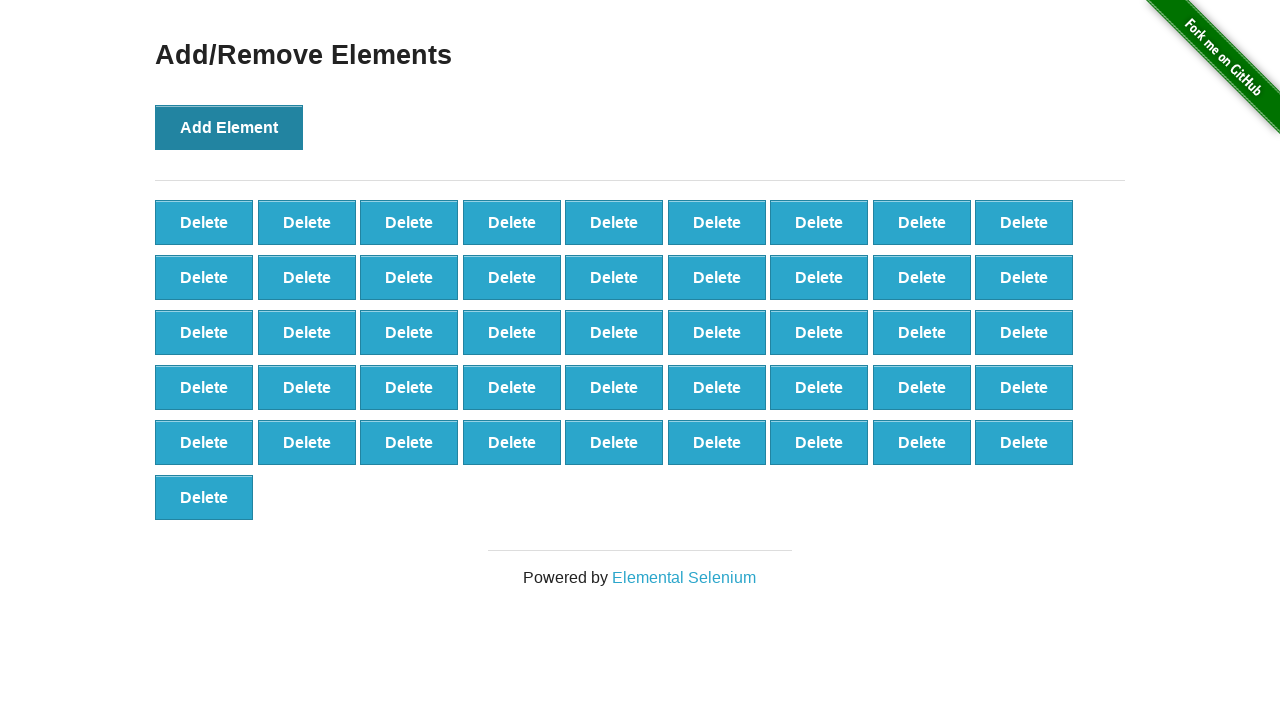

Clicked 'Add Element' button (iteration 47/100) at (229, 127) on button[onclick='addElement()']
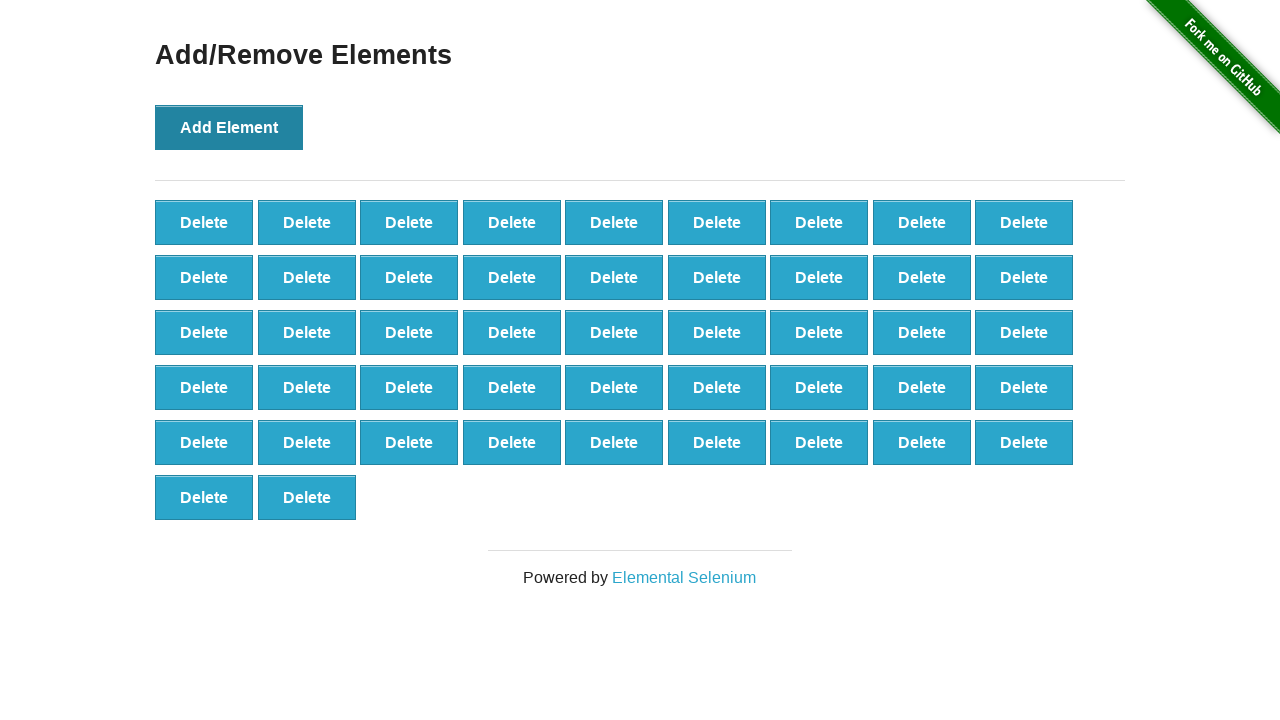

Clicked 'Add Element' button (iteration 48/100) at (229, 127) on button[onclick='addElement()']
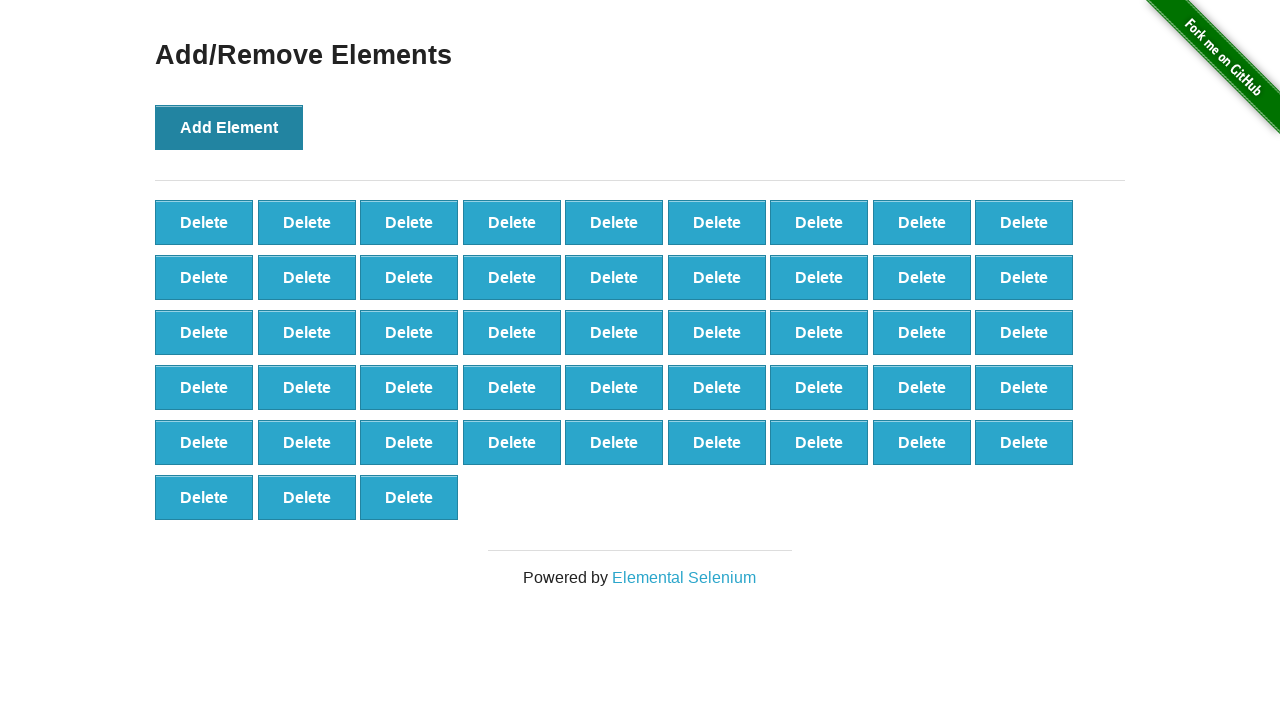

Clicked 'Add Element' button (iteration 49/100) at (229, 127) on button[onclick='addElement()']
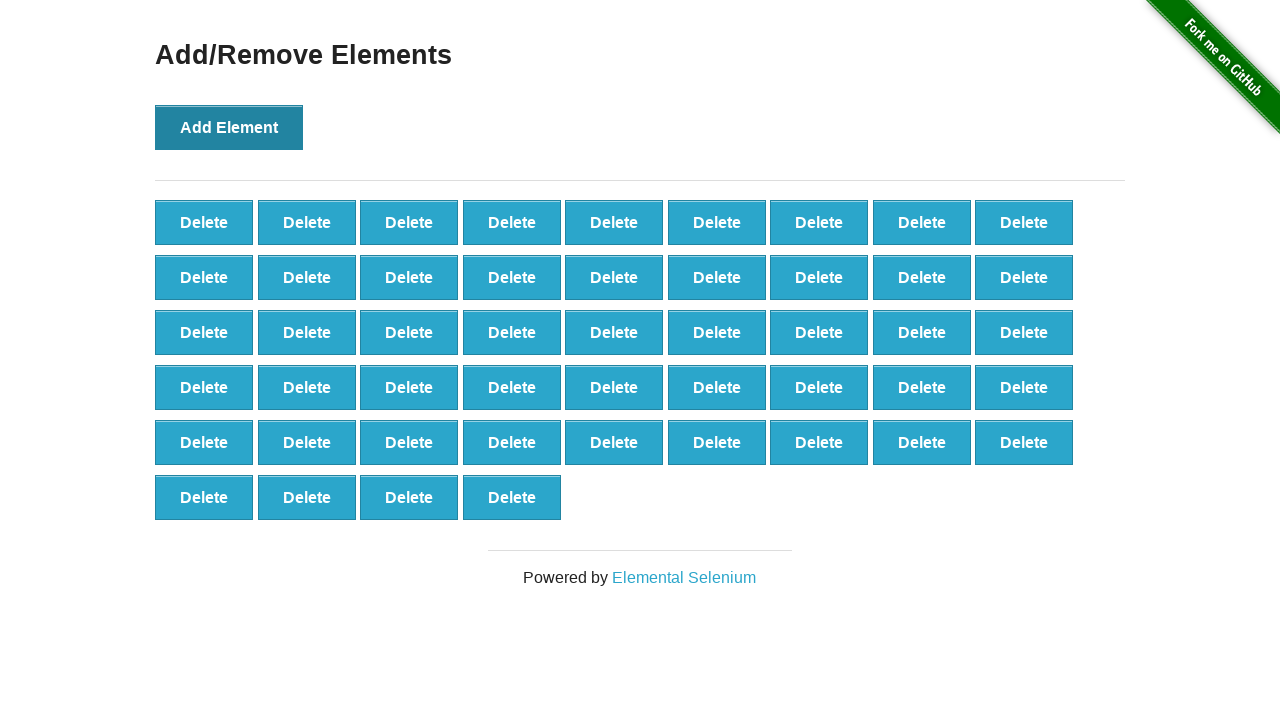

Clicked 'Add Element' button (iteration 50/100) at (229, 127) on button[onclick='addElement()']
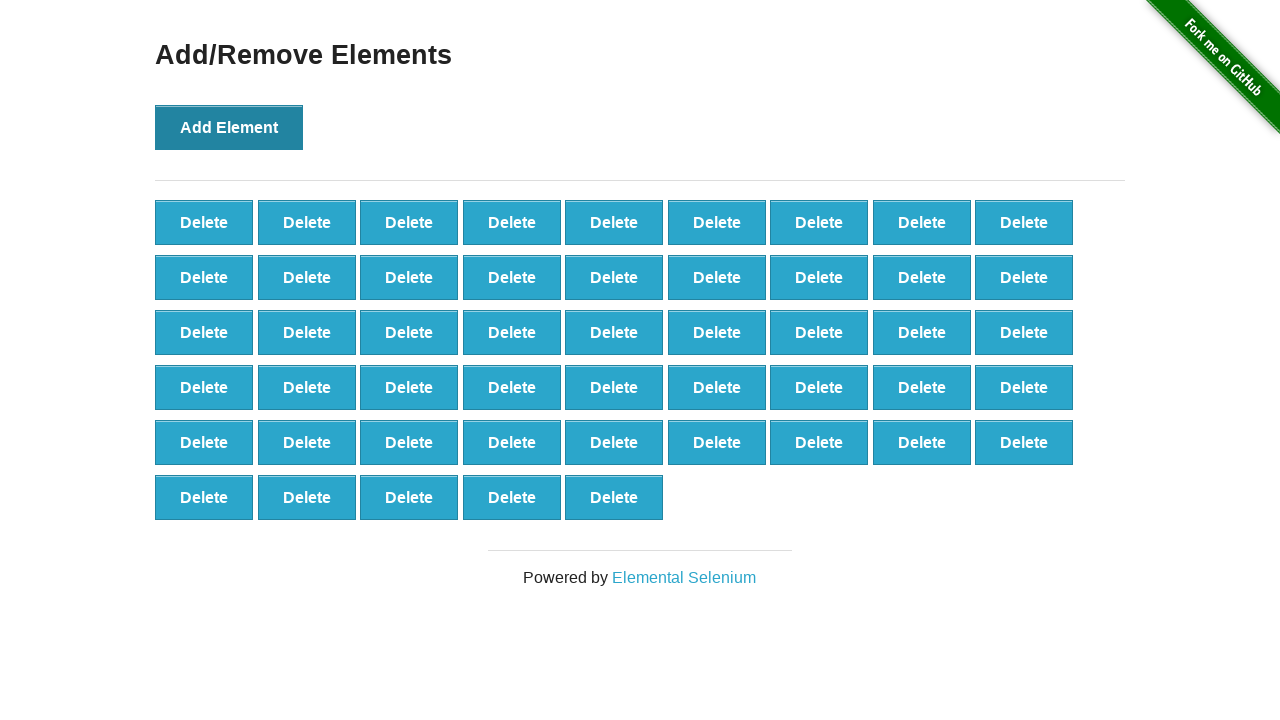

Clicked 'Add Element' button (iteration 51/100) at (229, 127) on button[onclick='addElement()']
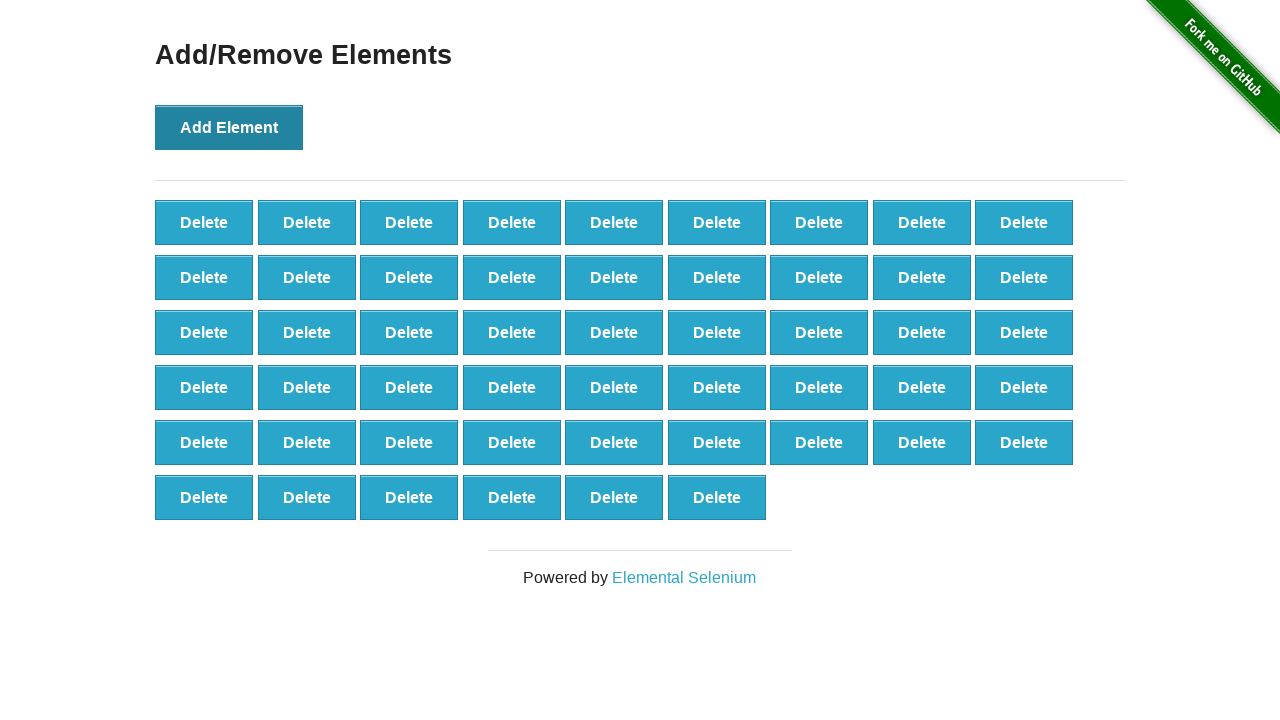

Clicked 'Add Element' button (iteration 52/100) at (229, 127) on button[onclick='addElement()']
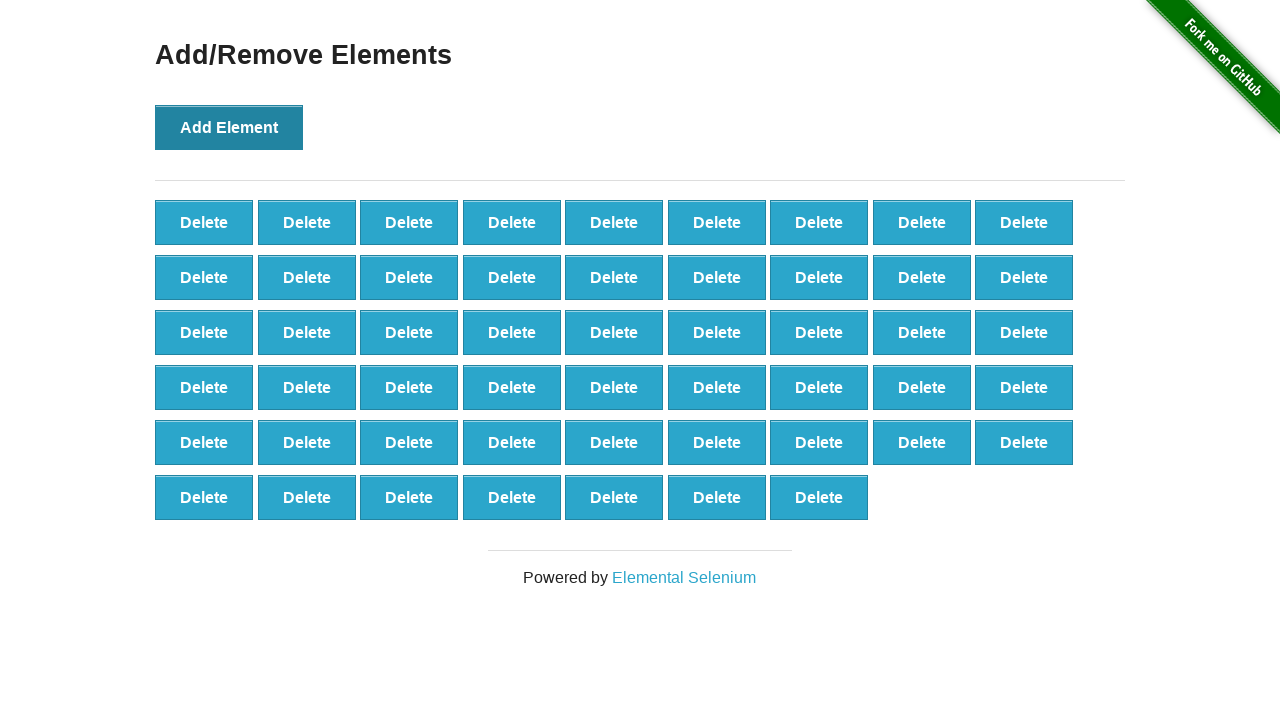

Clicked 'Add Element' button (iteration 53/100) at (229, 127) on button[onclick='addElement()']
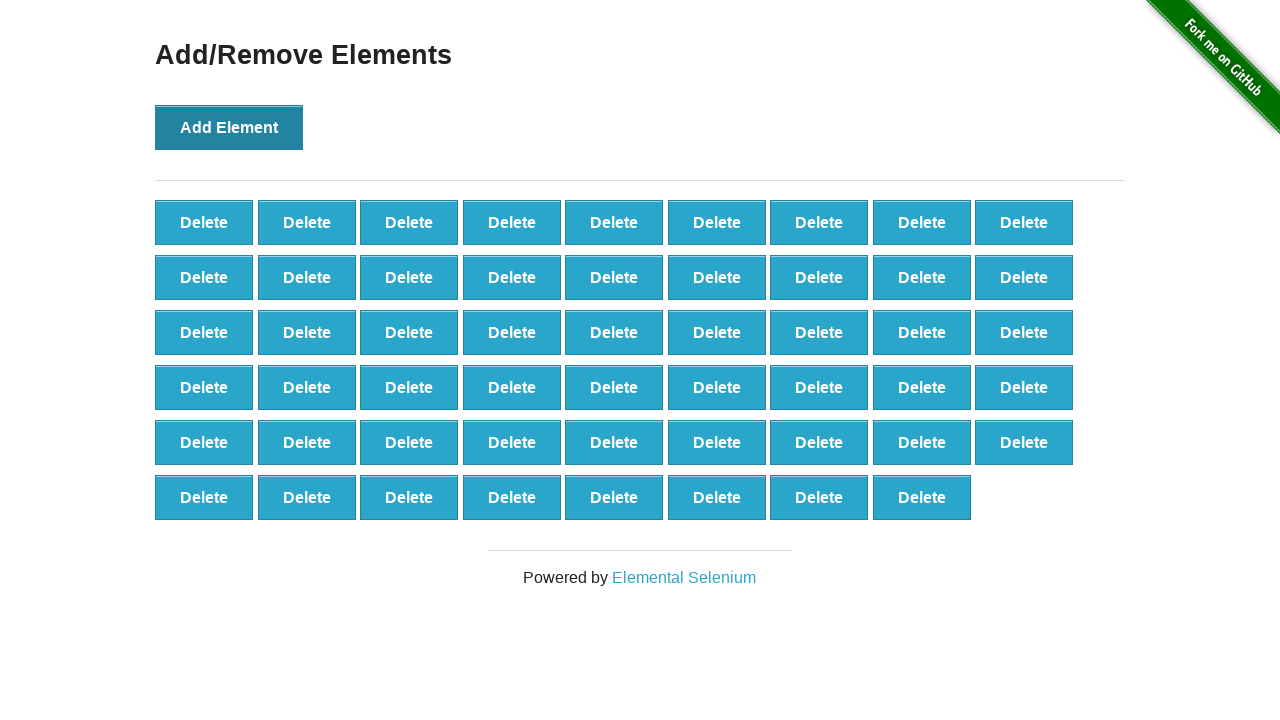

Clicked 'Add Element' button (iteration 54/100) at (229, 127) on button[onclick='addElement()']
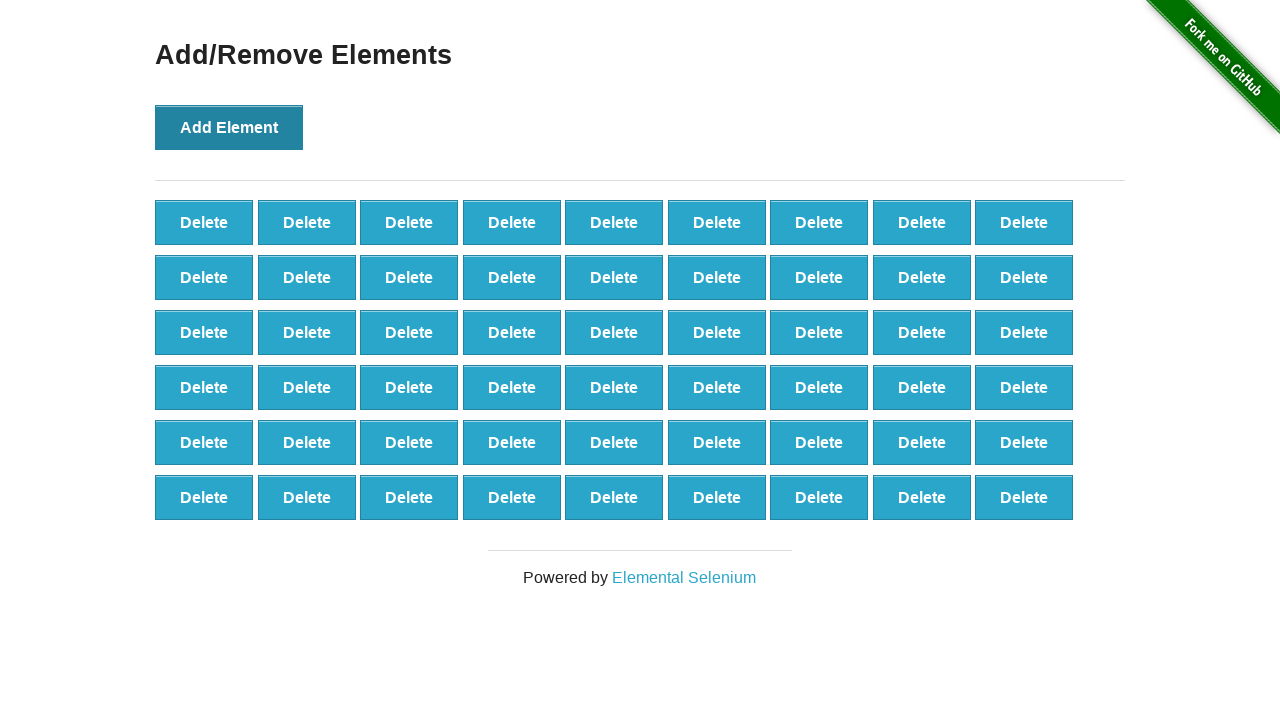

Clicked 'Add Element' button (iteration 55/100) at (229, 127) on button[onclick='addElement()']
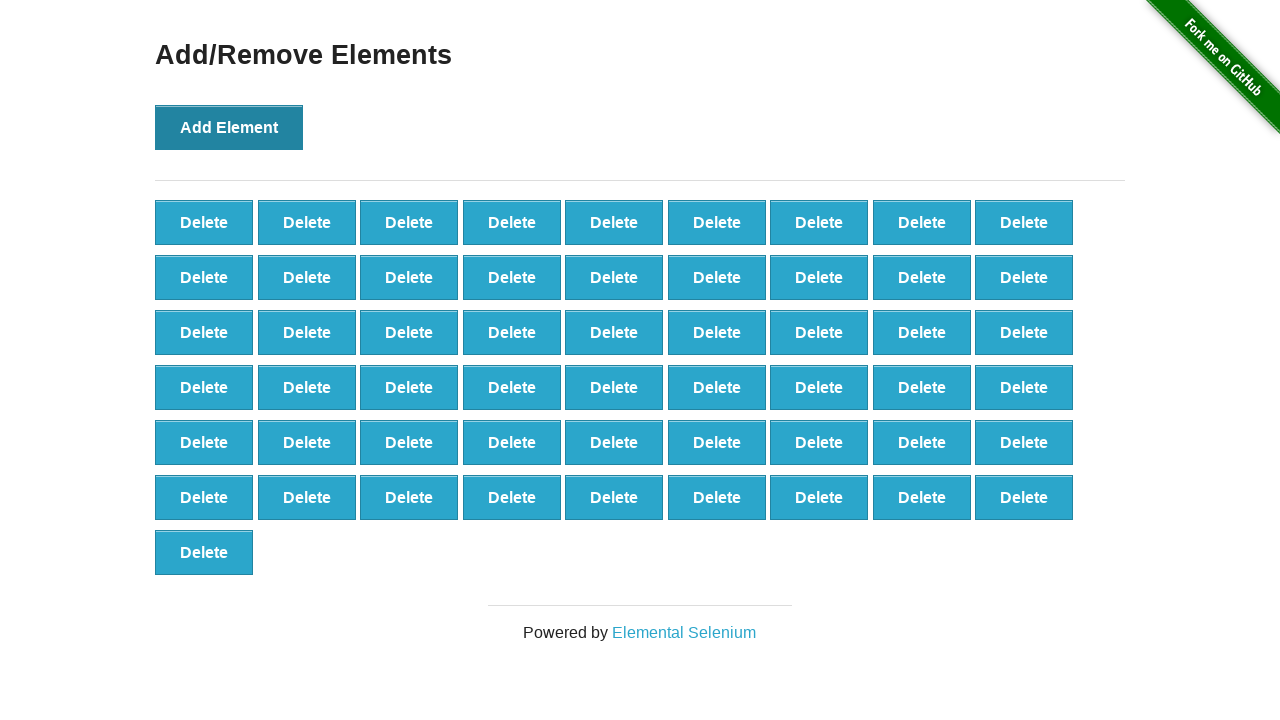

Clicked 'Add Element' button (iteration 56/100) at (229, 127) on button[onclick='addElement()']
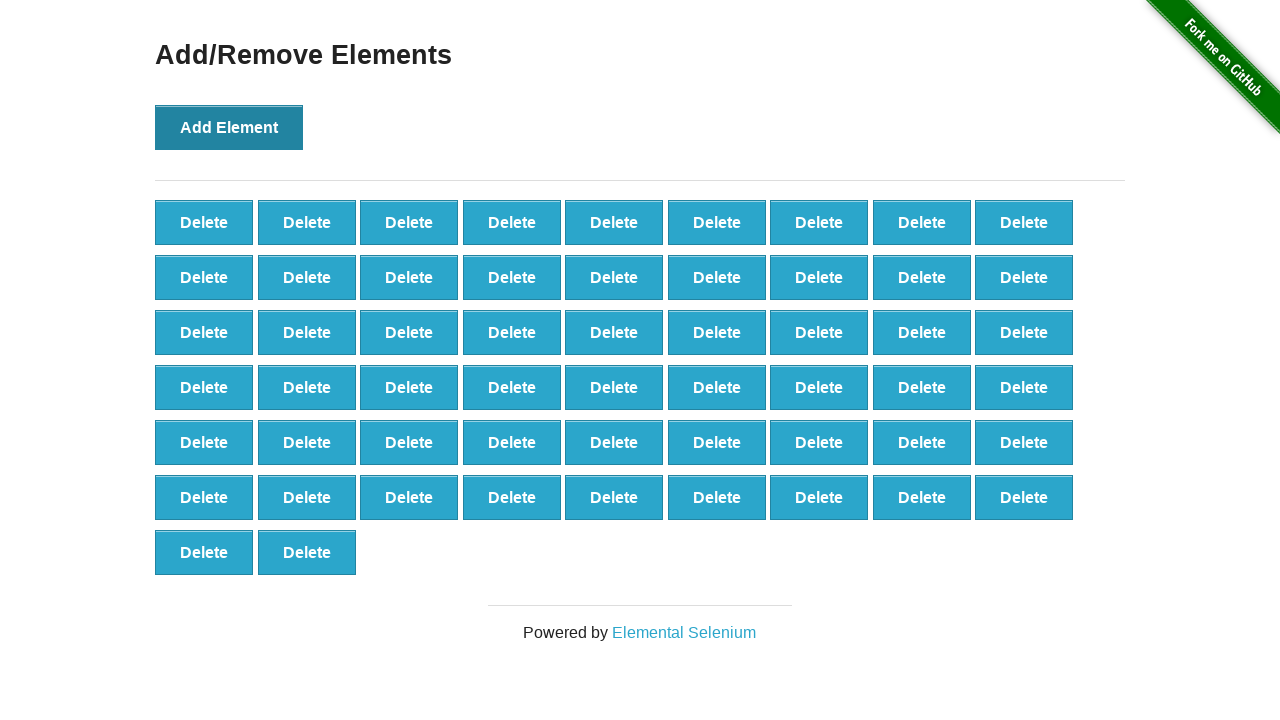

Clicked 'Add Element' button (iteration 57/100) at (229, 127) on button[onclick='addElement()']
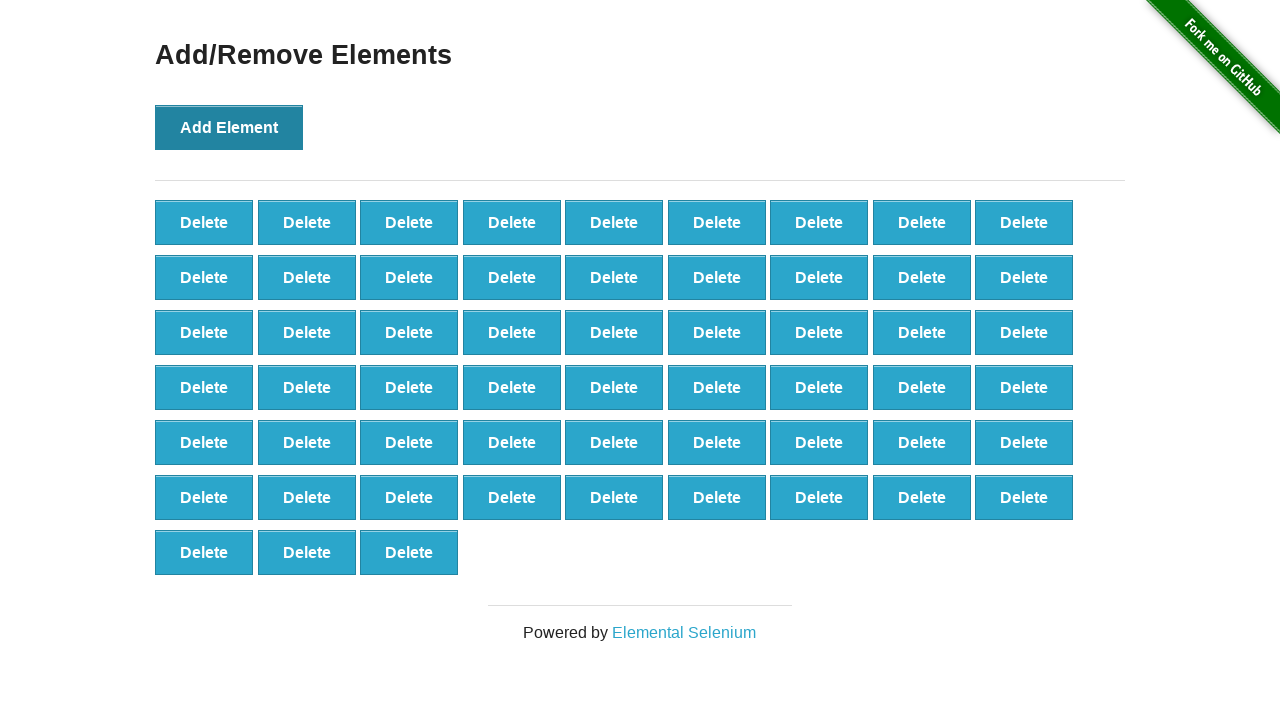

Clicked 'Add Element' button (iteration 58/100) at (229, 127) on button[onclick='addElement()']
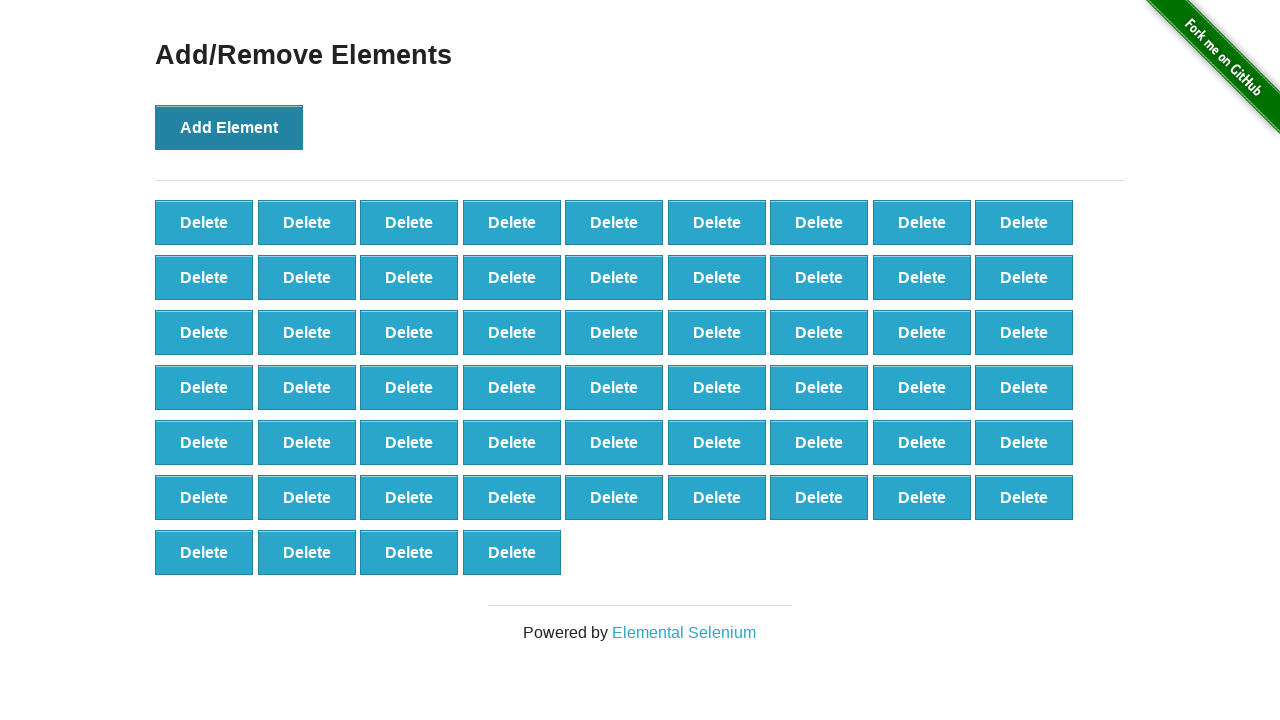

Clicked 'Add Element' button (iteration 59/100) at (229, 127) on button[onclick='addElement()']
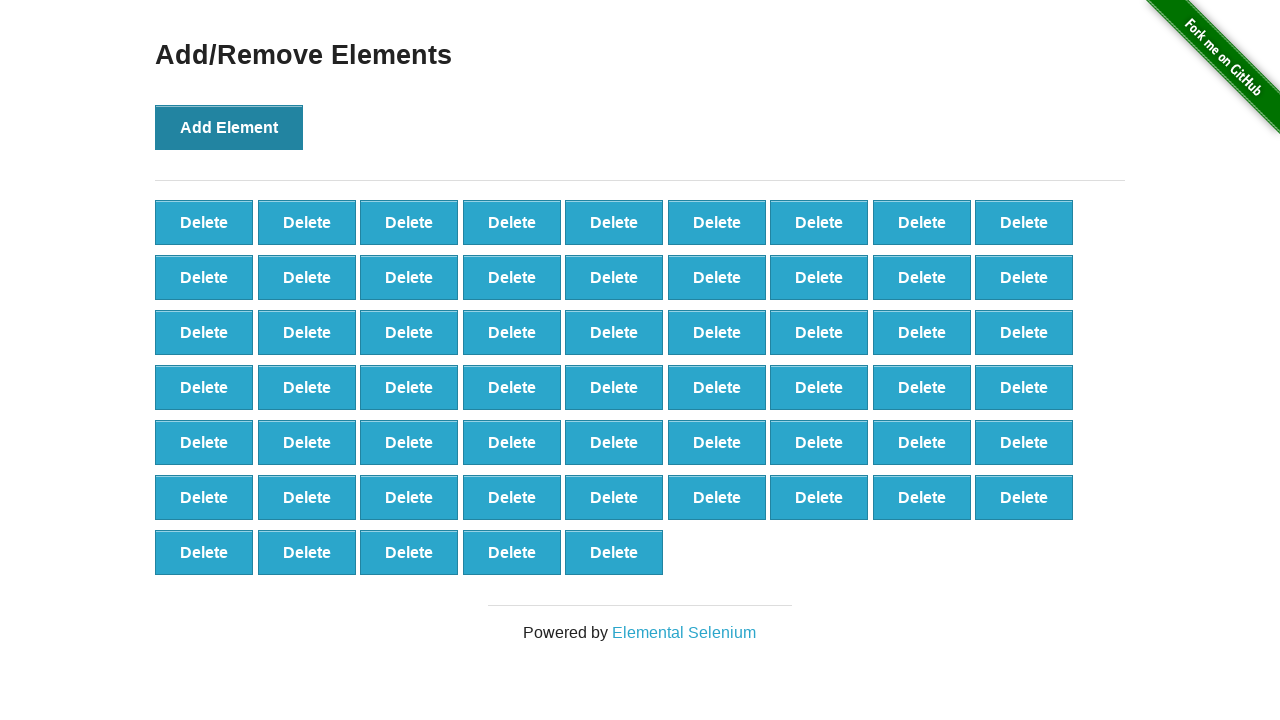

Clicked 'Add Element' button (iteration 60/100) at (229, 127) on button[onclick='addElement()']
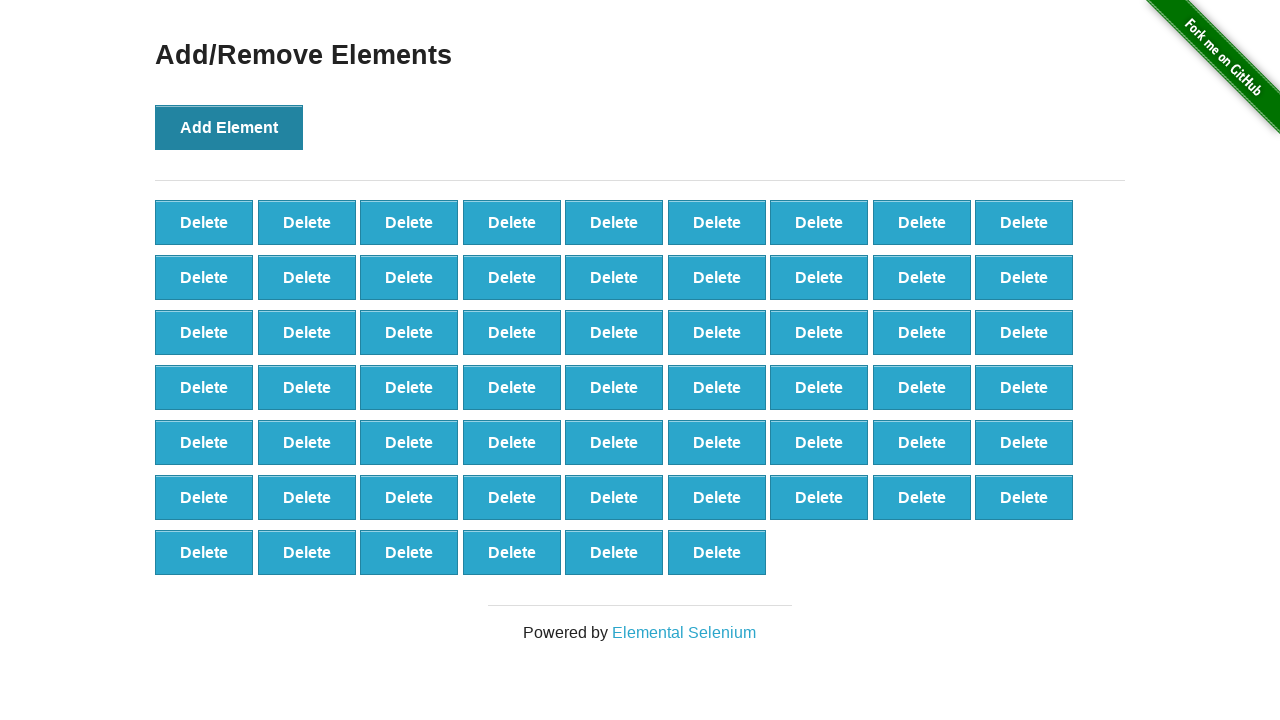

Clicked 'Add Element' button (iteration 61/100) at (229, 127) on button[onclick='addElement()']
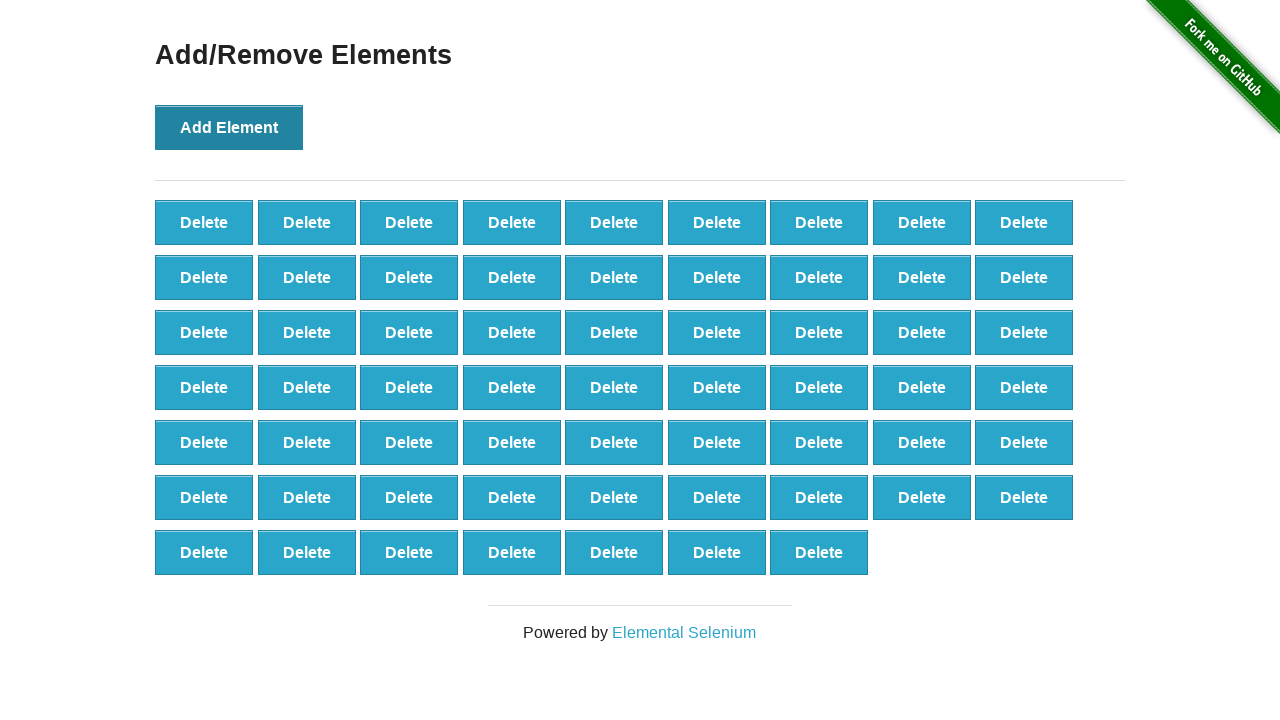

Clicked 'Add Element' button (iteration 62/100) at (229, 127) on button[onclick='addElement()']
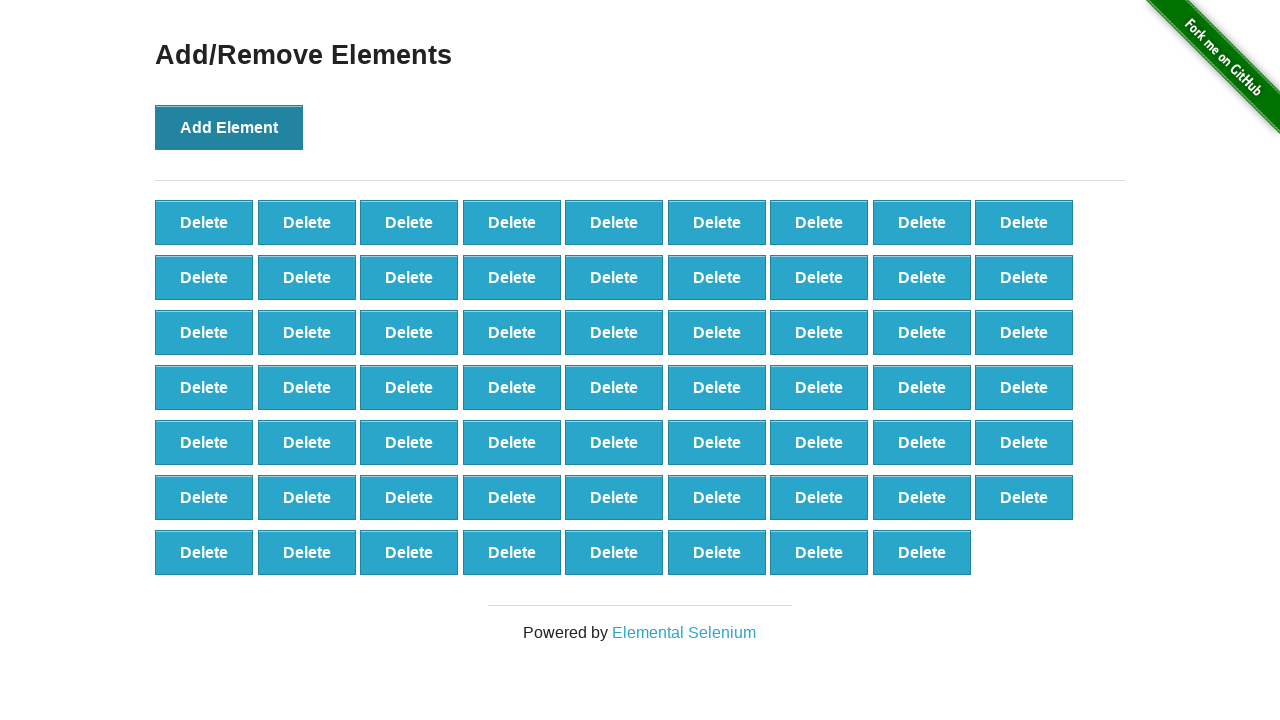

Clicked 'Add Element' button (iteration 63/100) at (229, 127) on button[onclick='addElement()']
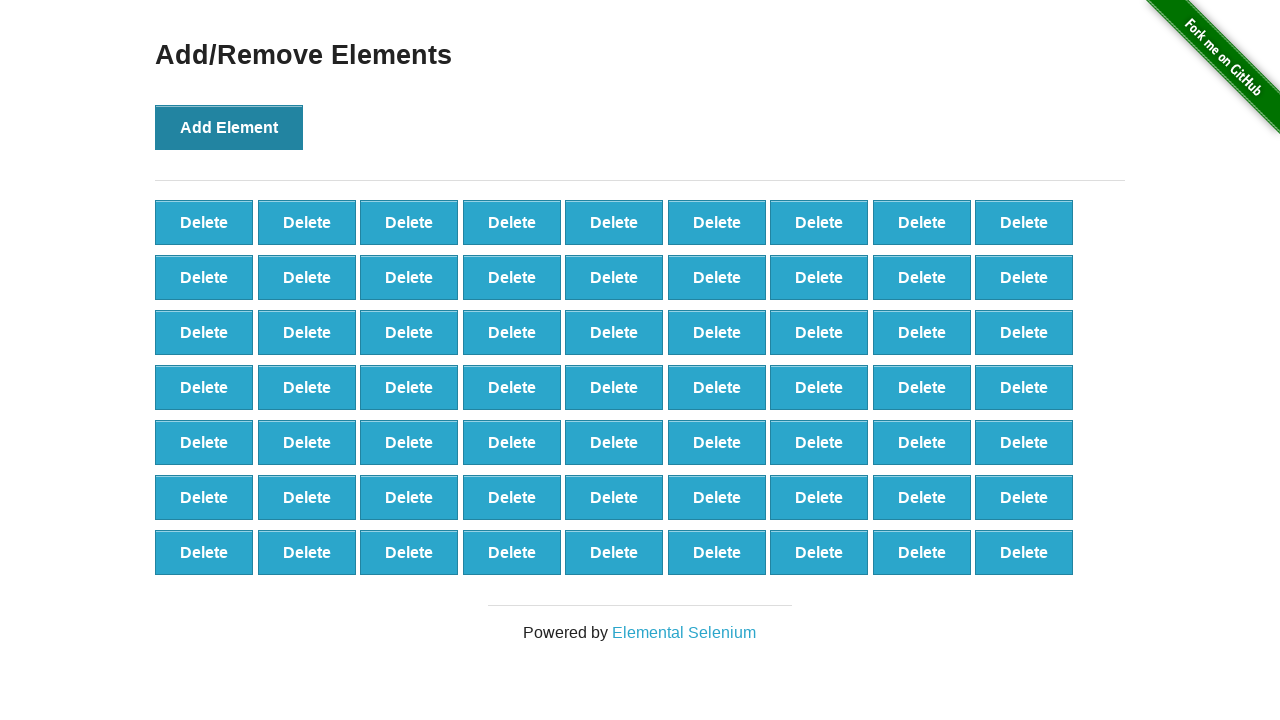

Clicked 'Add Element' button (iteration 64/100) at (229, 127) on button[onclick='addElement()']
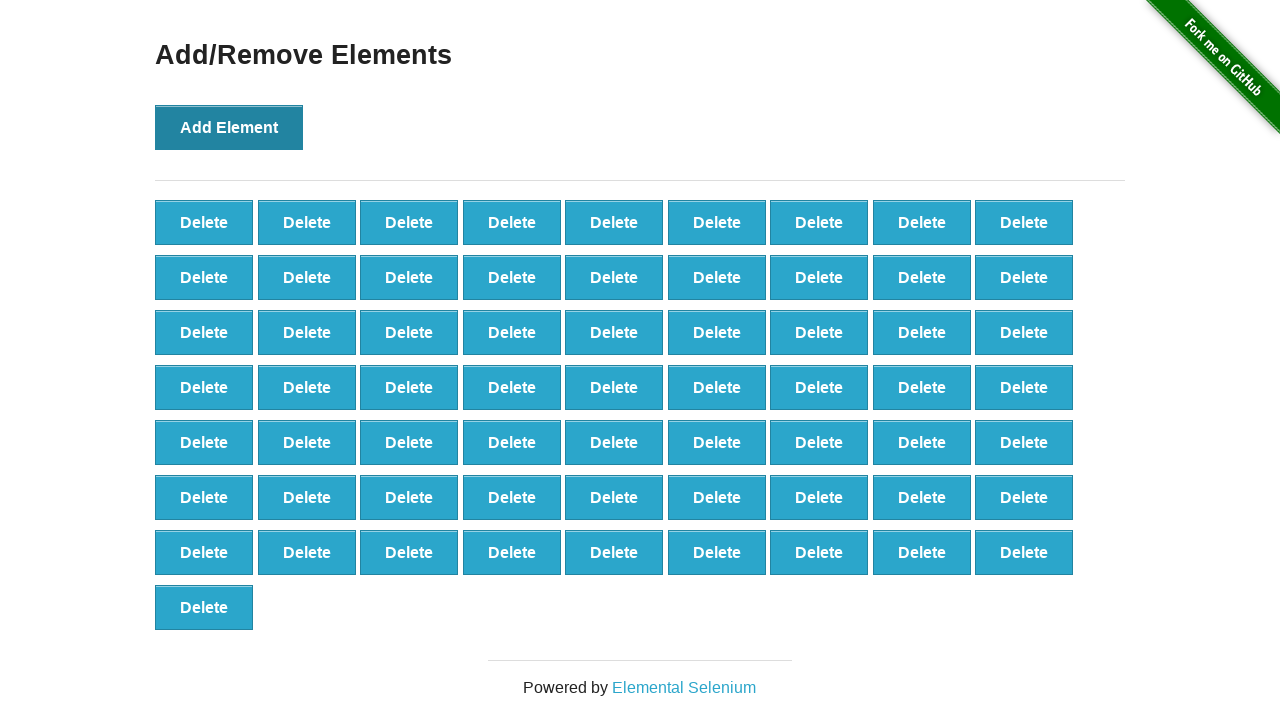

Clicked 'Add Element' button (iteration 65/100) at (229, 127) on button[onclick='addElement()']
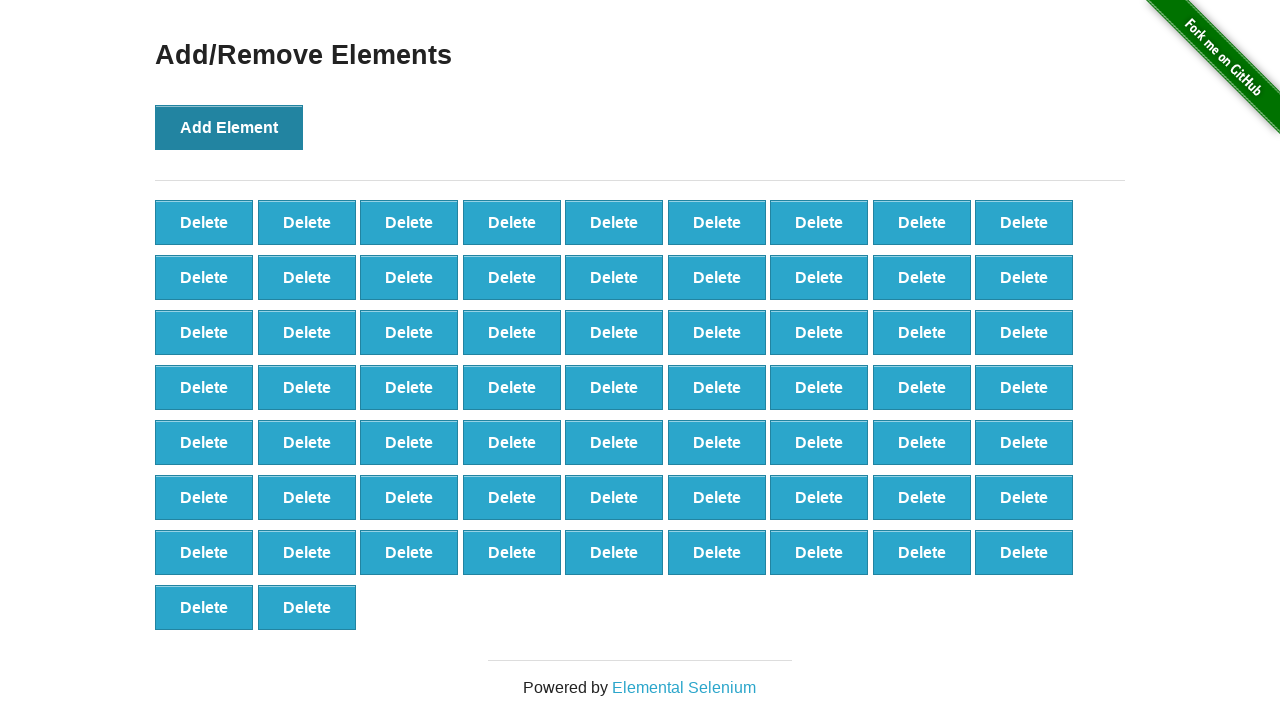

Clicked 'Add Element' button (iteration 66/100) at (229, 127) on button[onclick='addElement()']
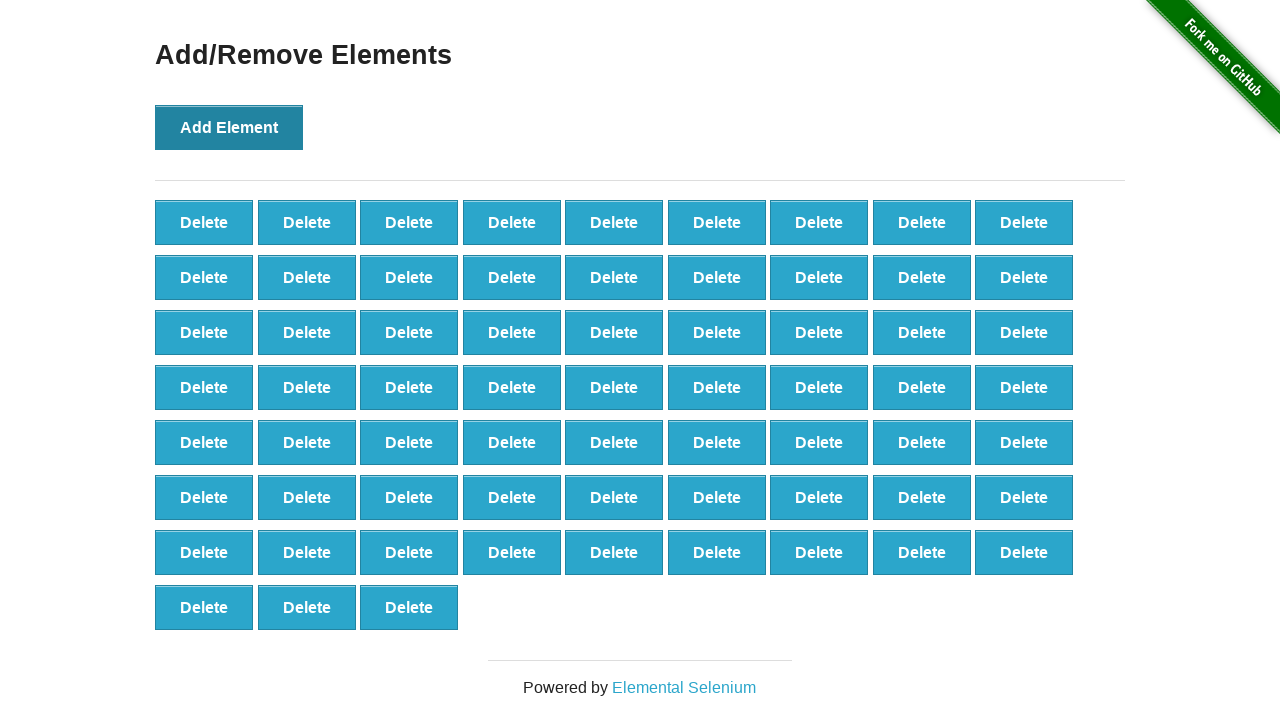

Clicked 'Add Element' button (iteration 67/100) at (229, 127) on button[onclick='addElement()']
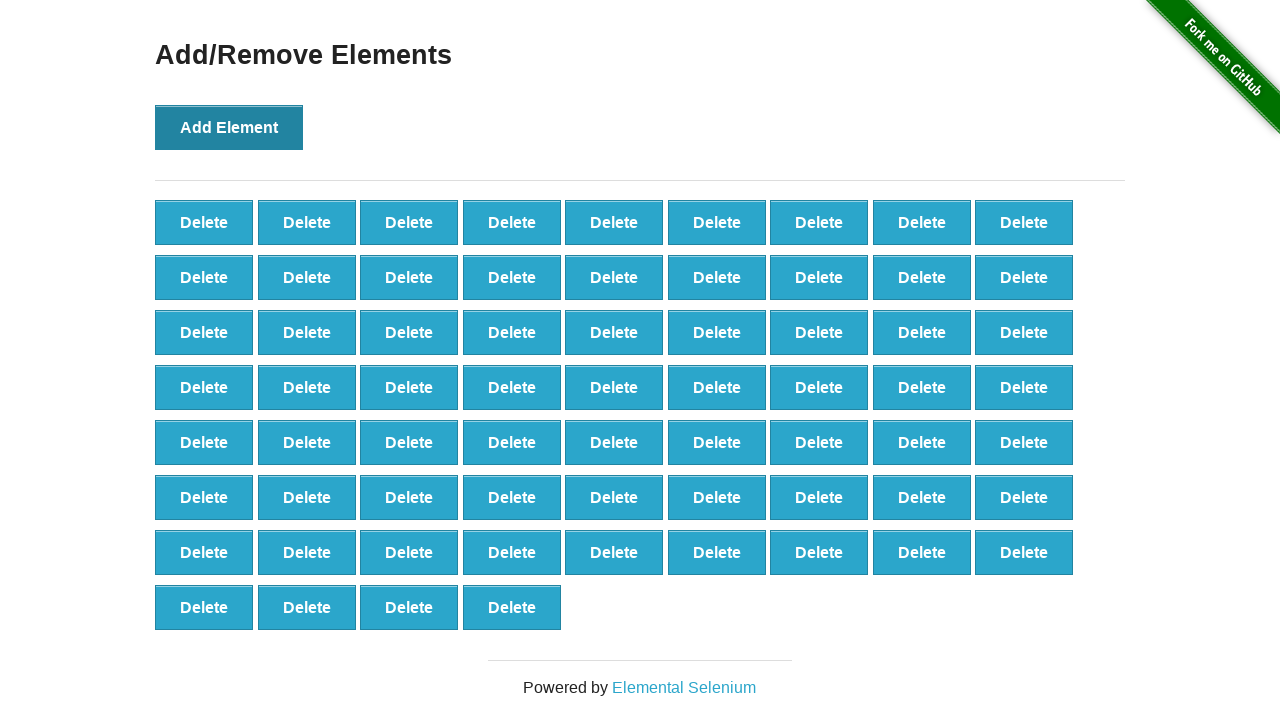

Clicked 'Add Element' button (iteration 68/100) at (229, 127) on button[onclick='addElement()']
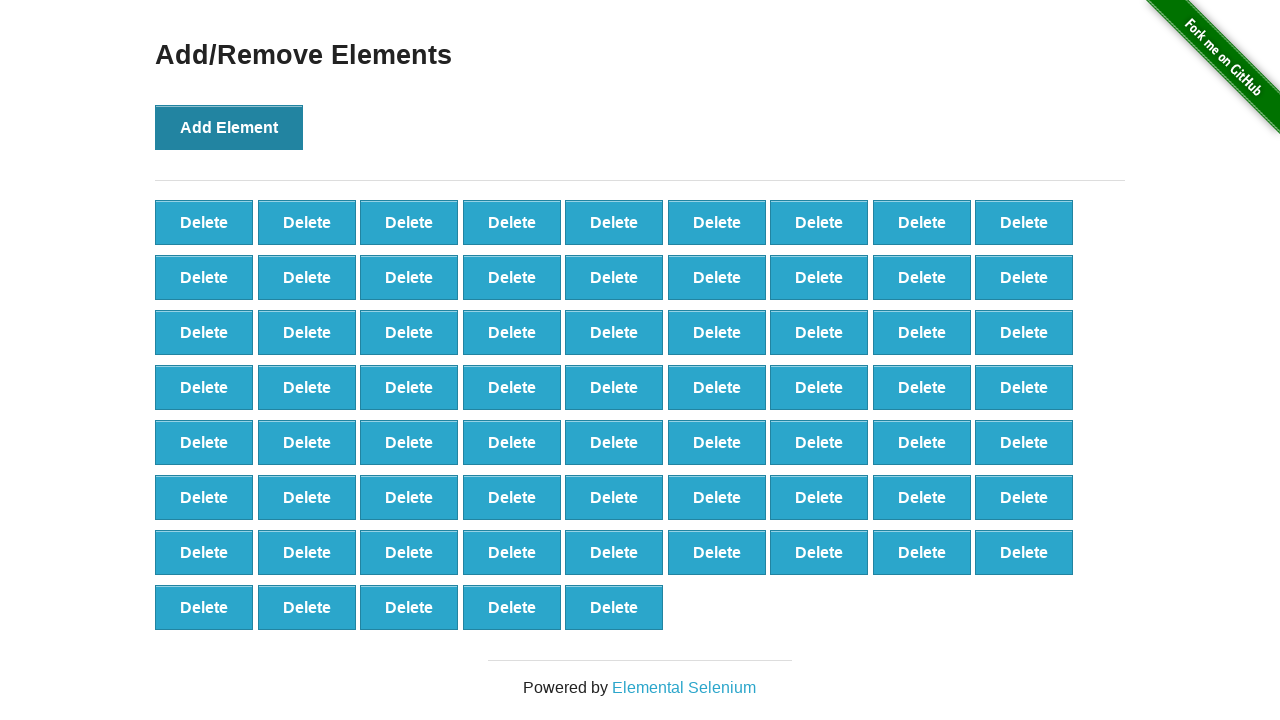

Clicked 'Add Element' button (iteration 69/100) at (229, 127) on button[onclick='addElement()']
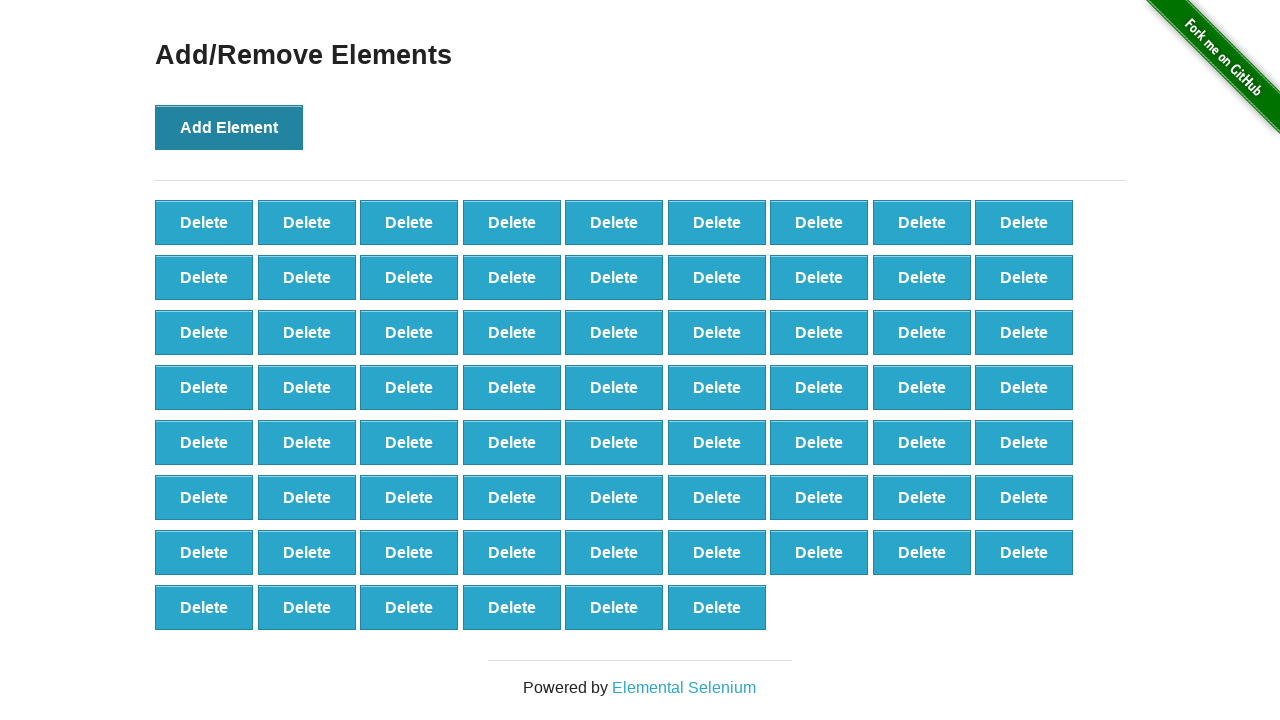

Clicked 'Add Element' button (iteration 70/100) at (229, 127) on button[onclick='addElement()']
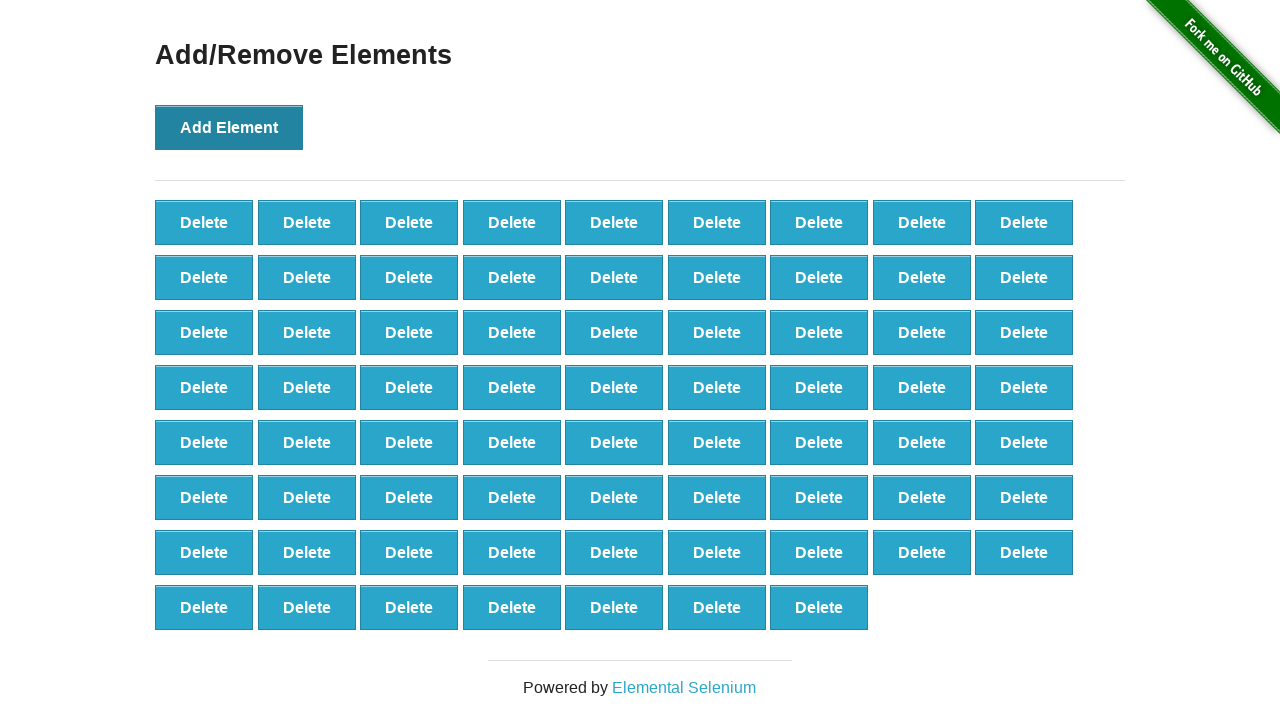

Clicked 'Add Element' button (iteration 71/100) at (229, 127) on button[onclick='addElement()']
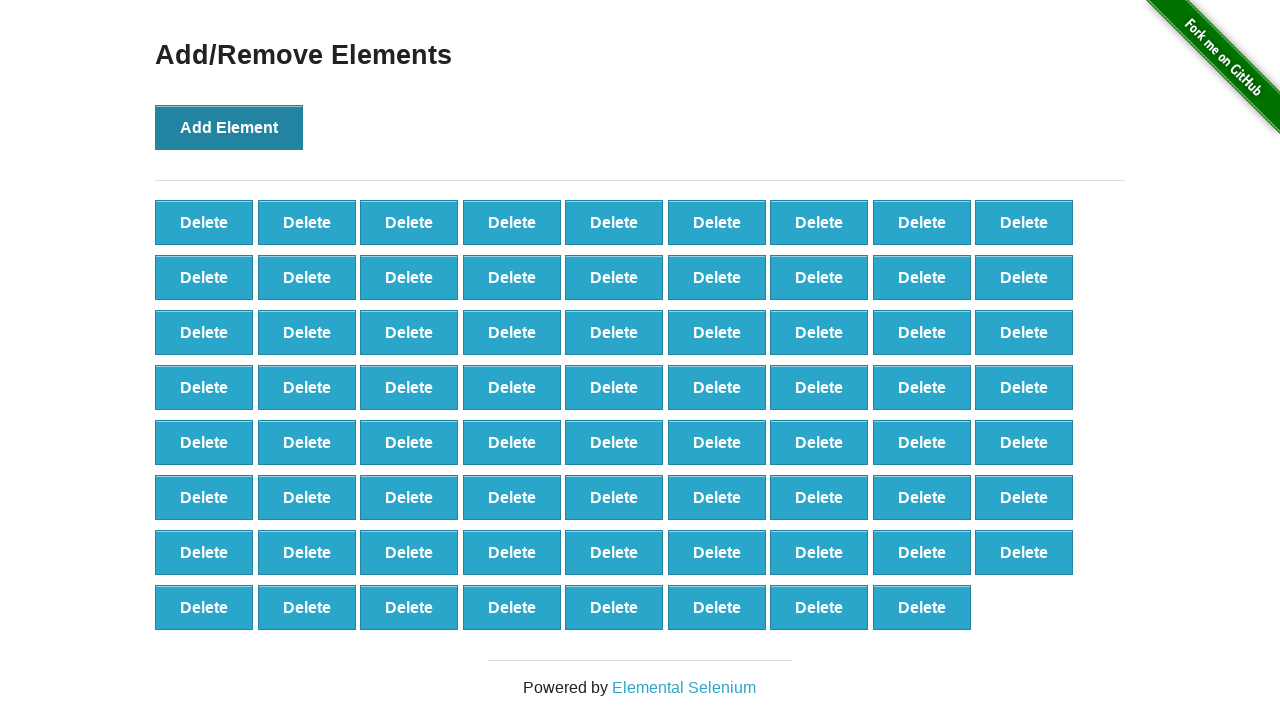

Clicked 'Add Element' button (iteration 72/100) at (229, 127) on button[onclick='addElement()']
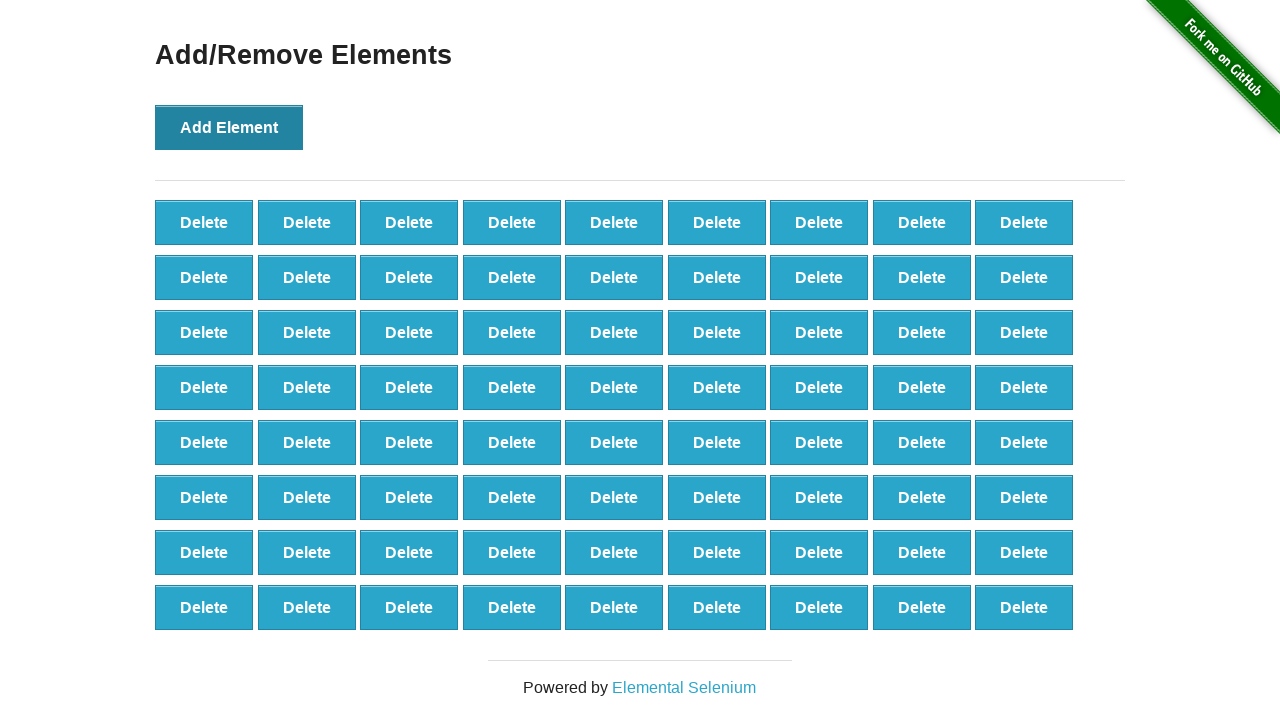

Clicked 'Add Element' button (iteration 73/100) at (229, 127) on button[onclick='addElement()']
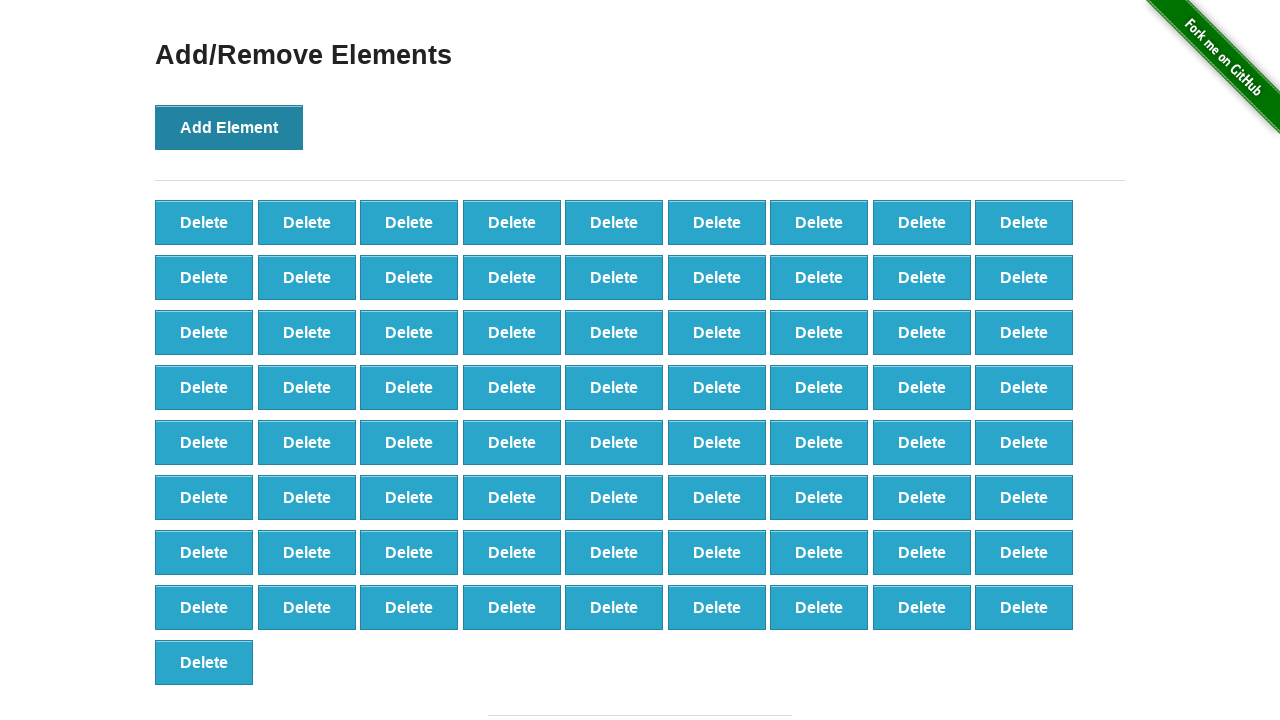

Clicked 'Add Element' button (iteration 74/100) at (229, 127) on button[onclick='addElement()']
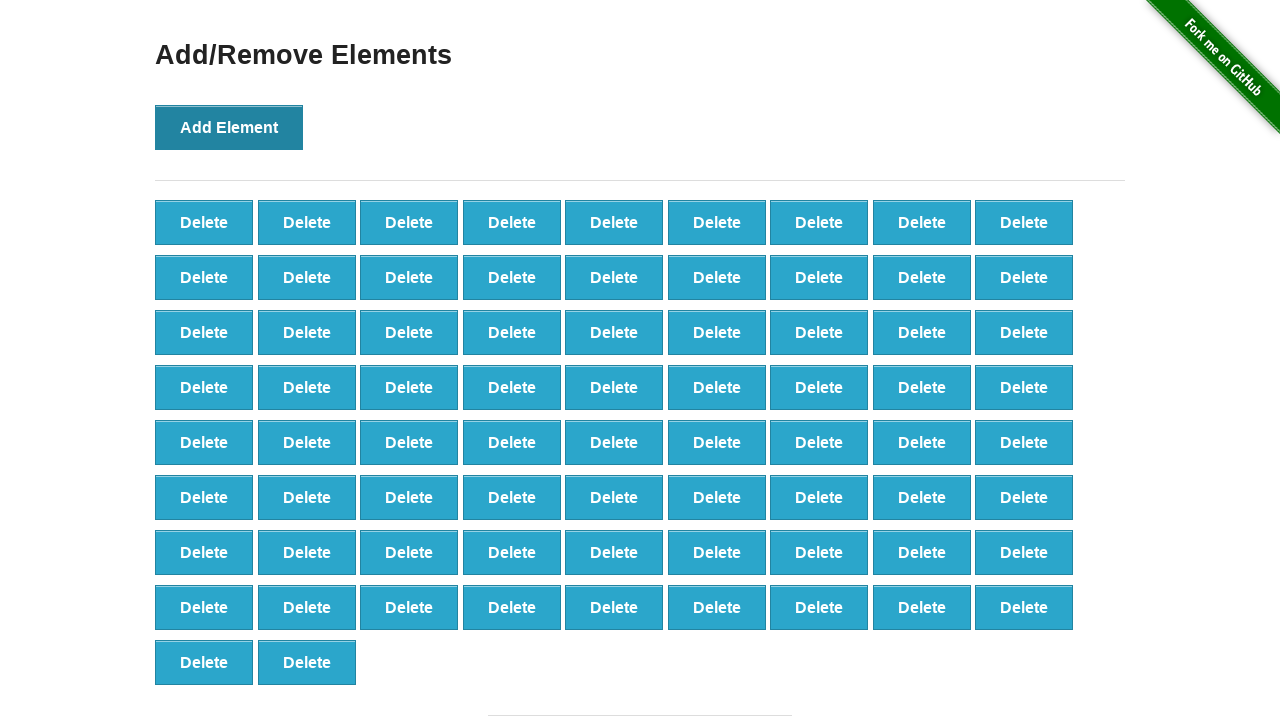

Clicked 'Add Element' button (iteration 75/100) at (229, 127) on button[onclick='addElement()']
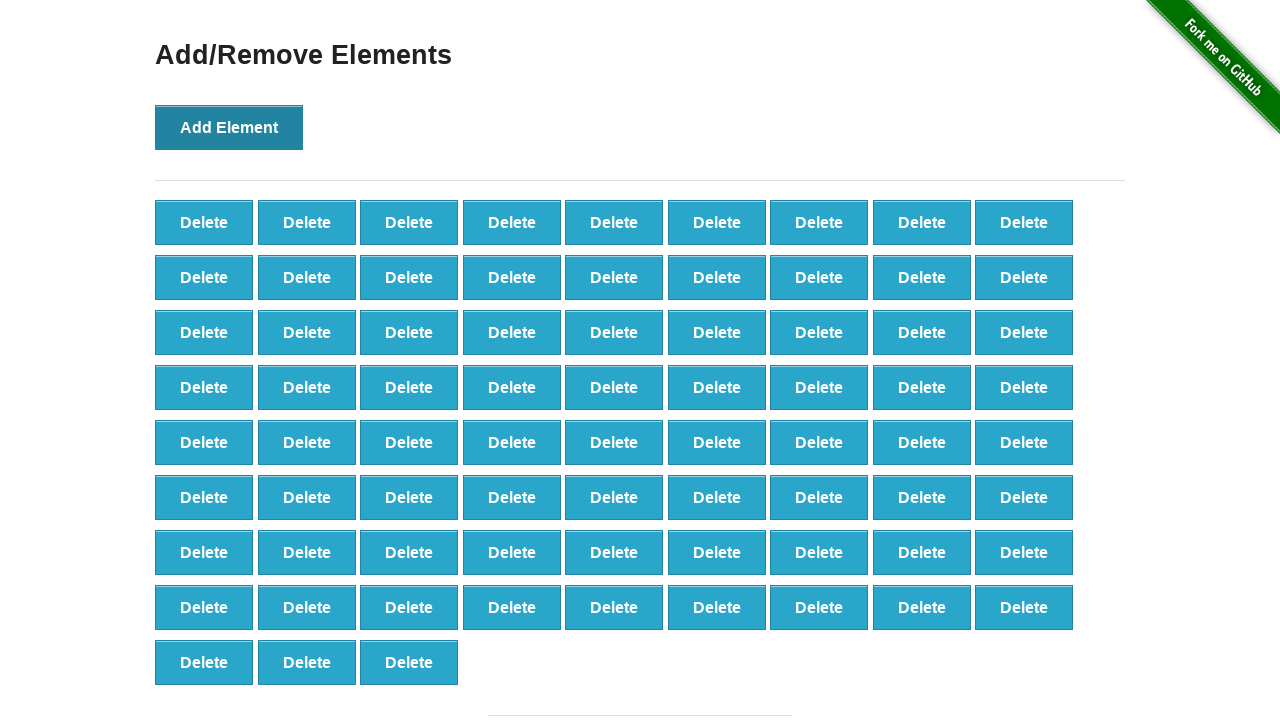

Clicked 'Add Element' button (iteration 76/100) at (229, 127) on button[onclick='addElement()']
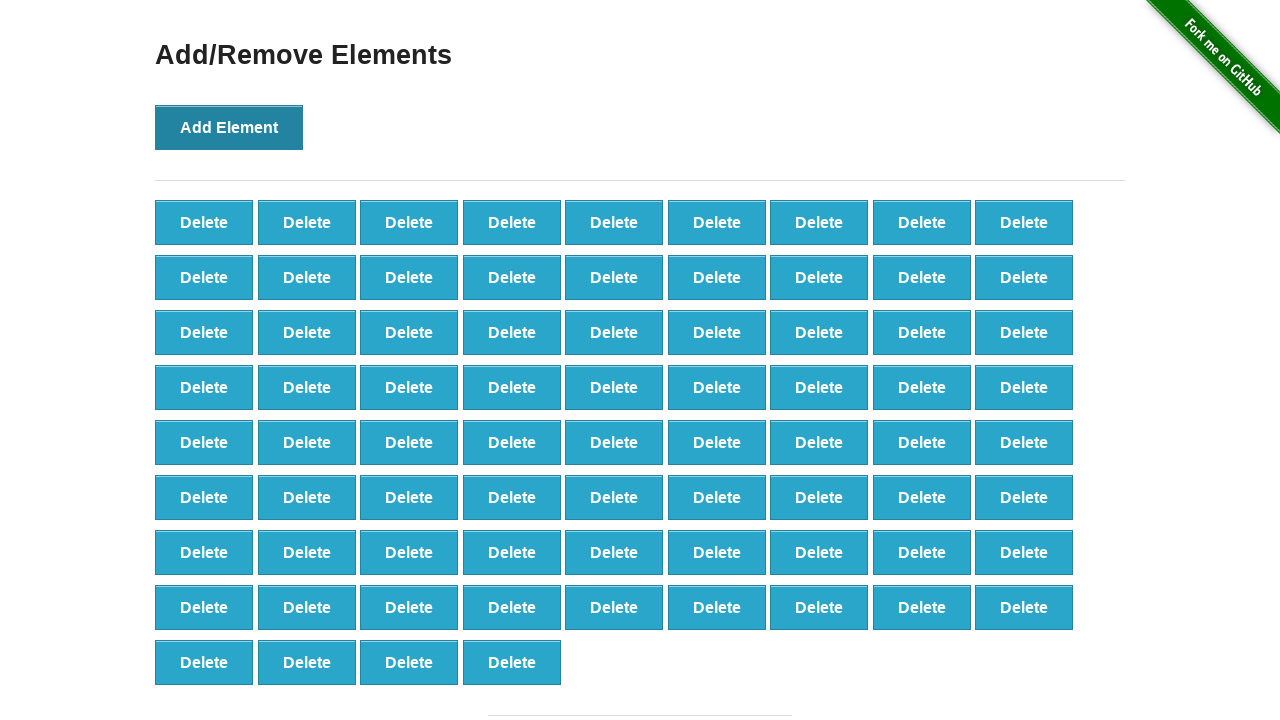

Clicked 'Add Element' button (iteration 77/100) at (229, 127) on button[onclick='addElement()']
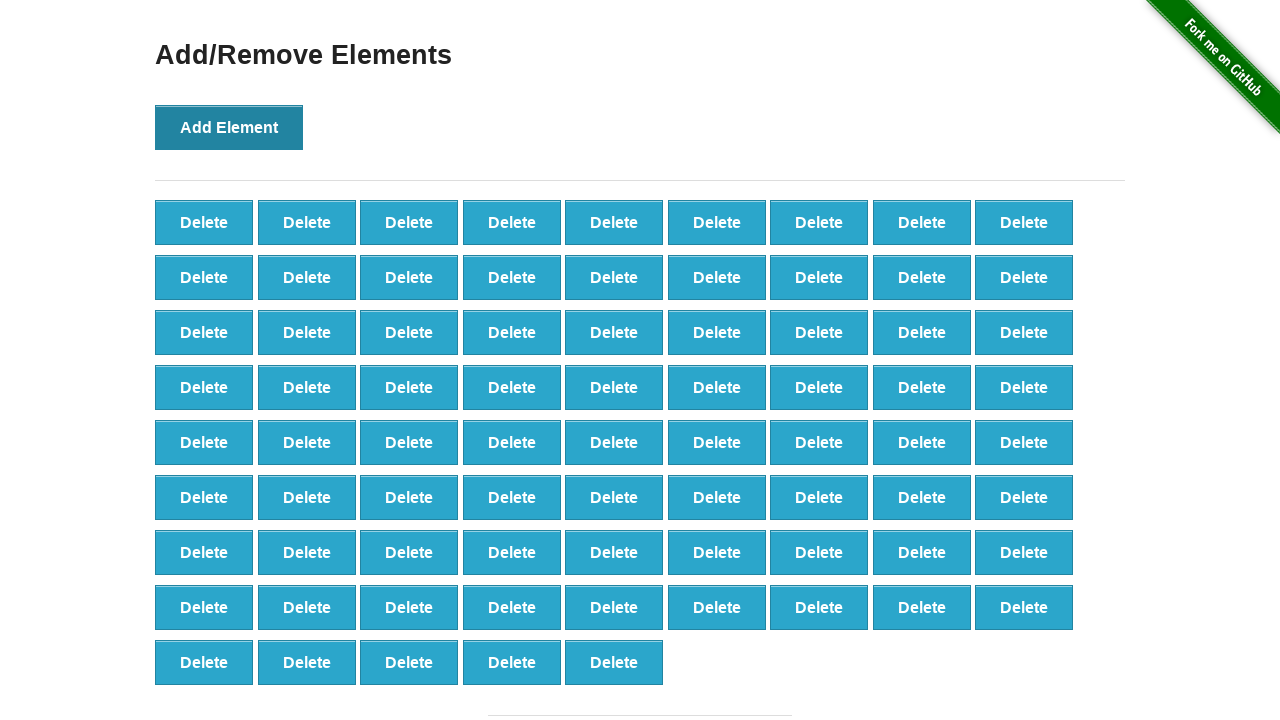

Clicked 'Add Element' button (iteration 78/100) at (229, 127) on button[onclick='addElement()']
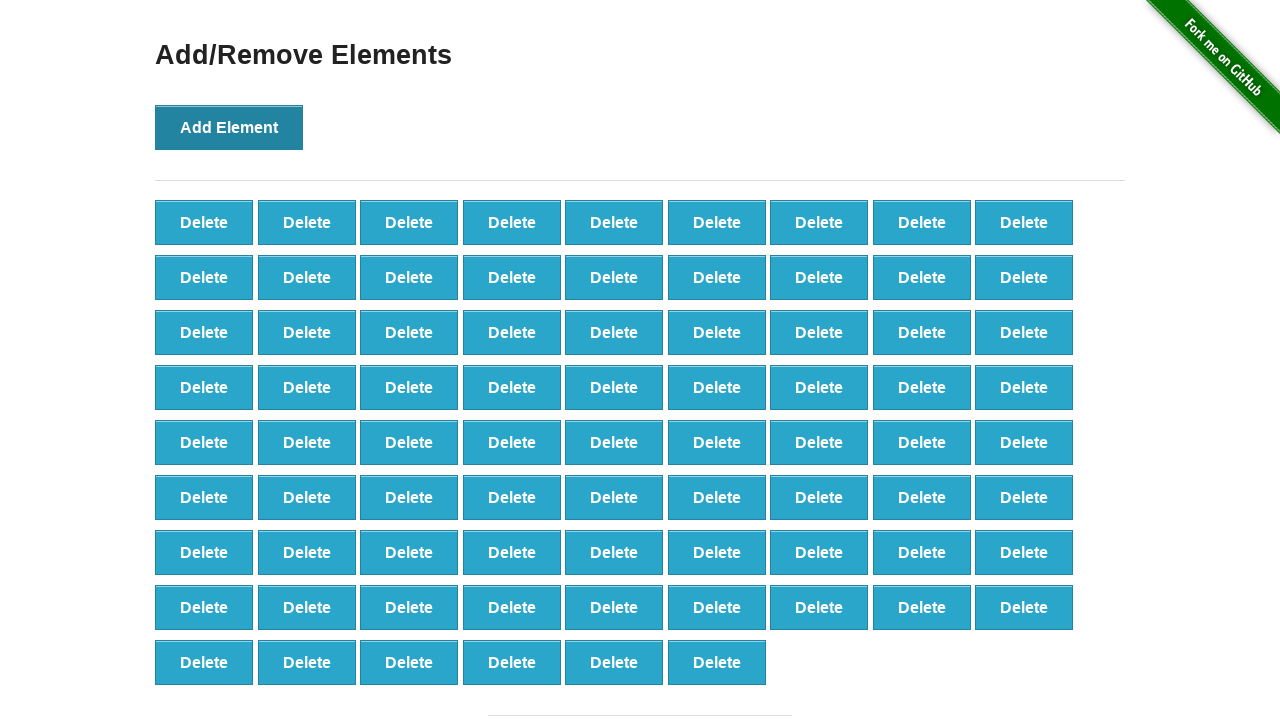

Clicked 'Add Element' button (iteration 79/100) at (229, 127) on button[onclick='addElement()']
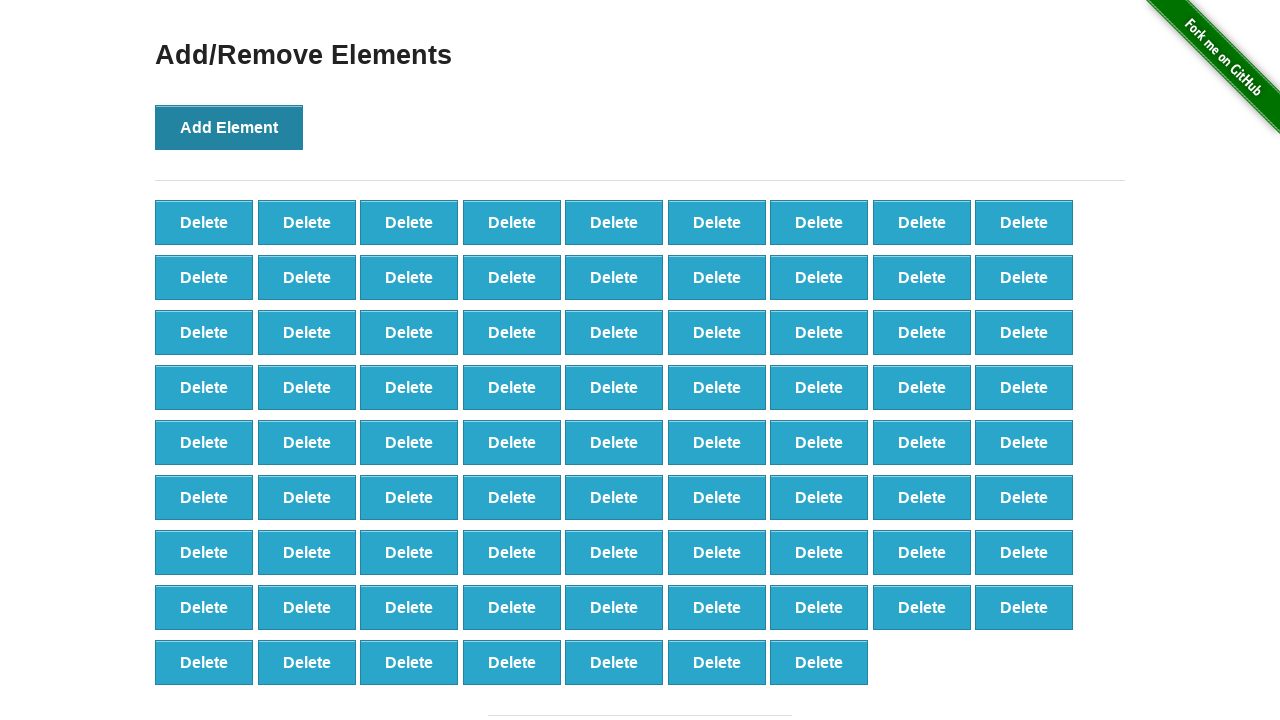

Clicked 'Add Element' button (iteration 80/100) at (229, 127) on button[onclick='addElement()']
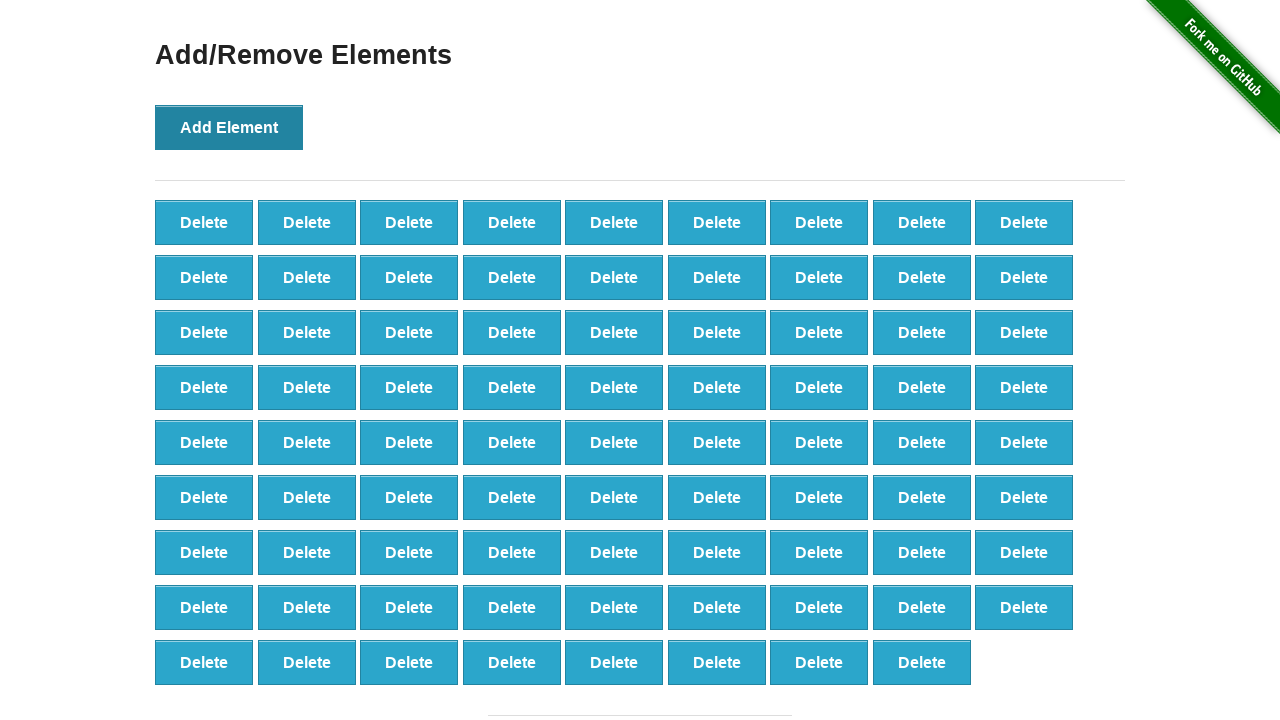

Clicked 'Add Element' button (iteration 81/100) at (229, 127) on button[onclick='addElement()']
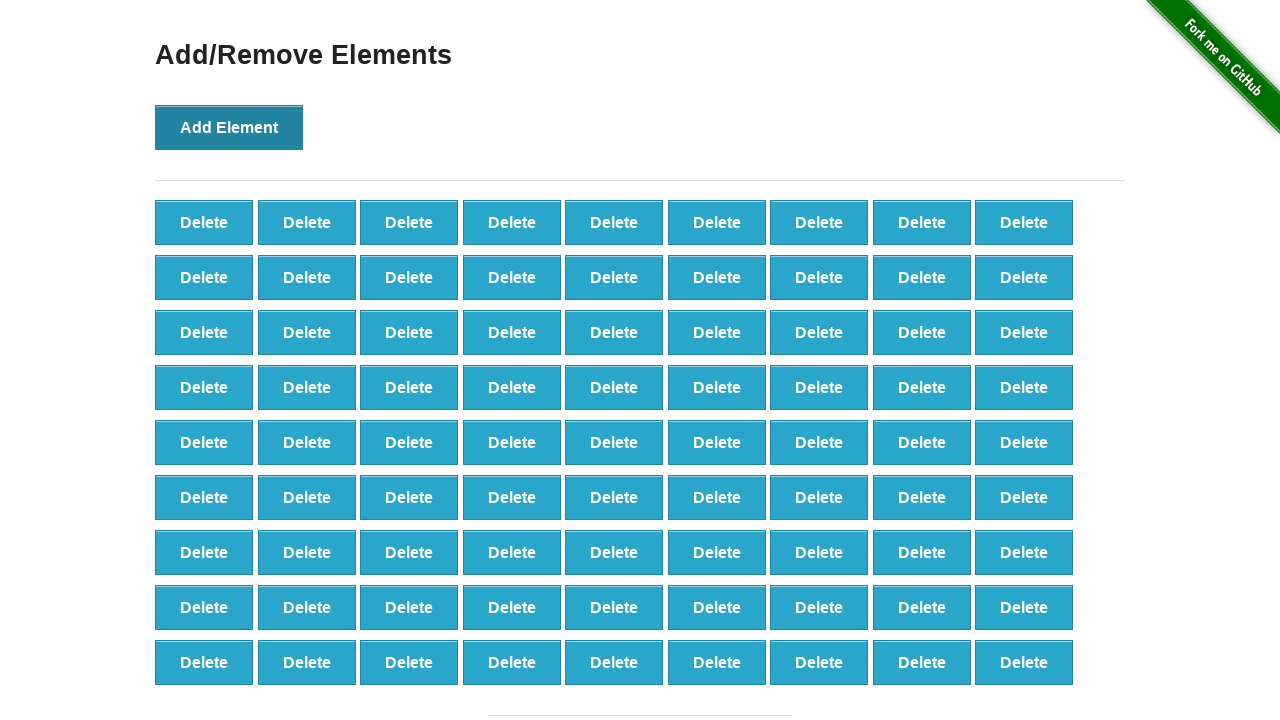

Clicked 'Add Element' button (iteration 82/100) at (229, 127) on button[onclick='addElement()']
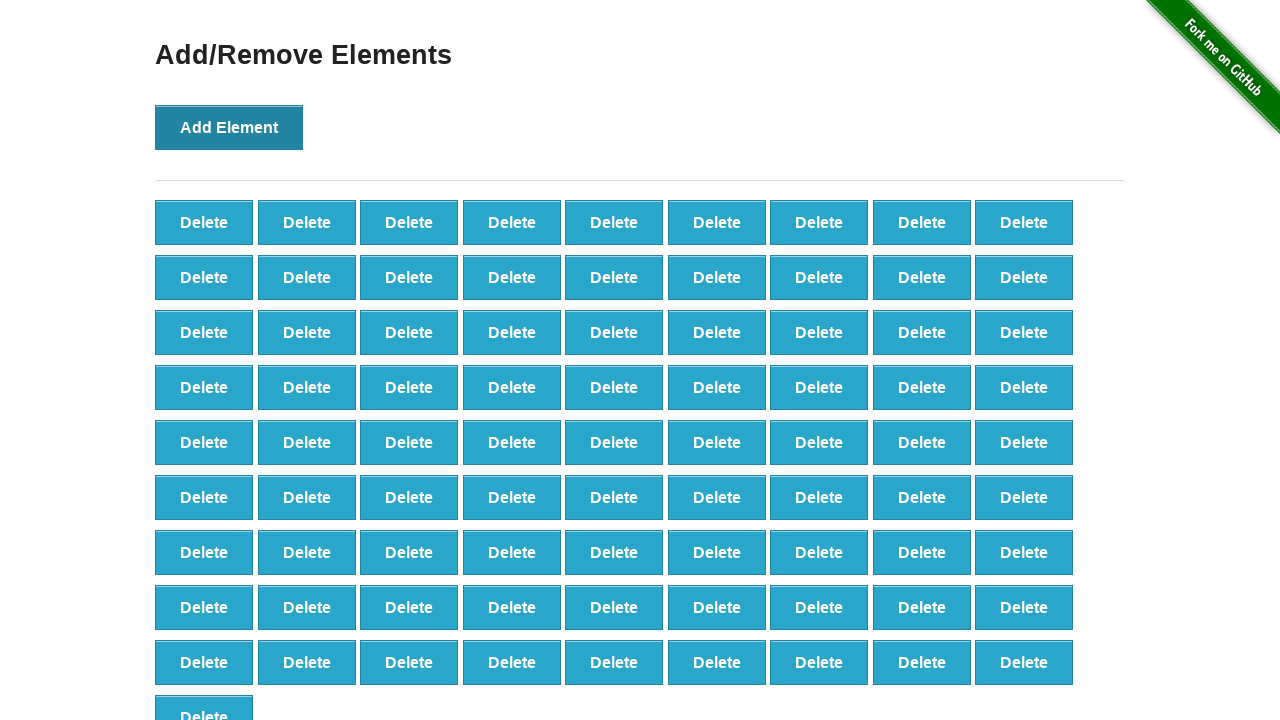

Clicked 'Add Element' button (iteration 83/100) at (229, 127) on button[onclick='addElement()']
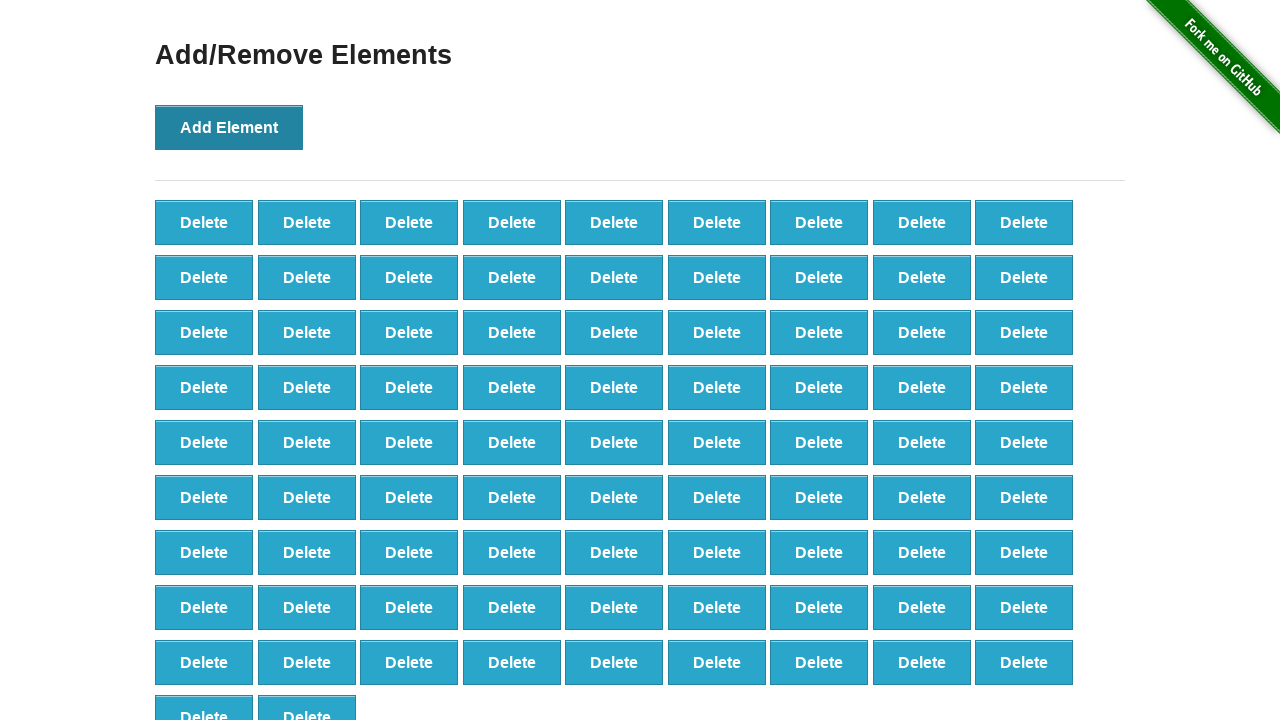

Clicked 'Add Element' button (iteration 84/100) at (229, 127) on button[onclick='addElement()']
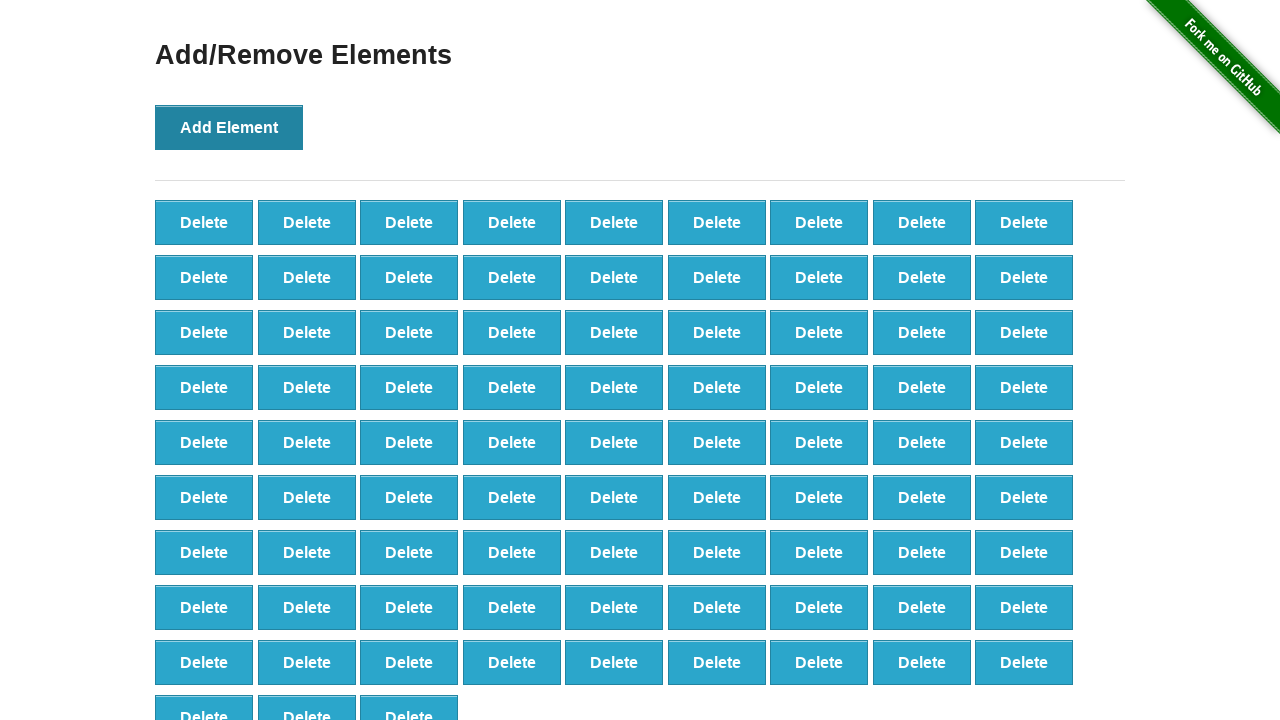

Clicked 'Add Element' button (iteration 85/100) at (229, 127) on button[onclick='addElement()']
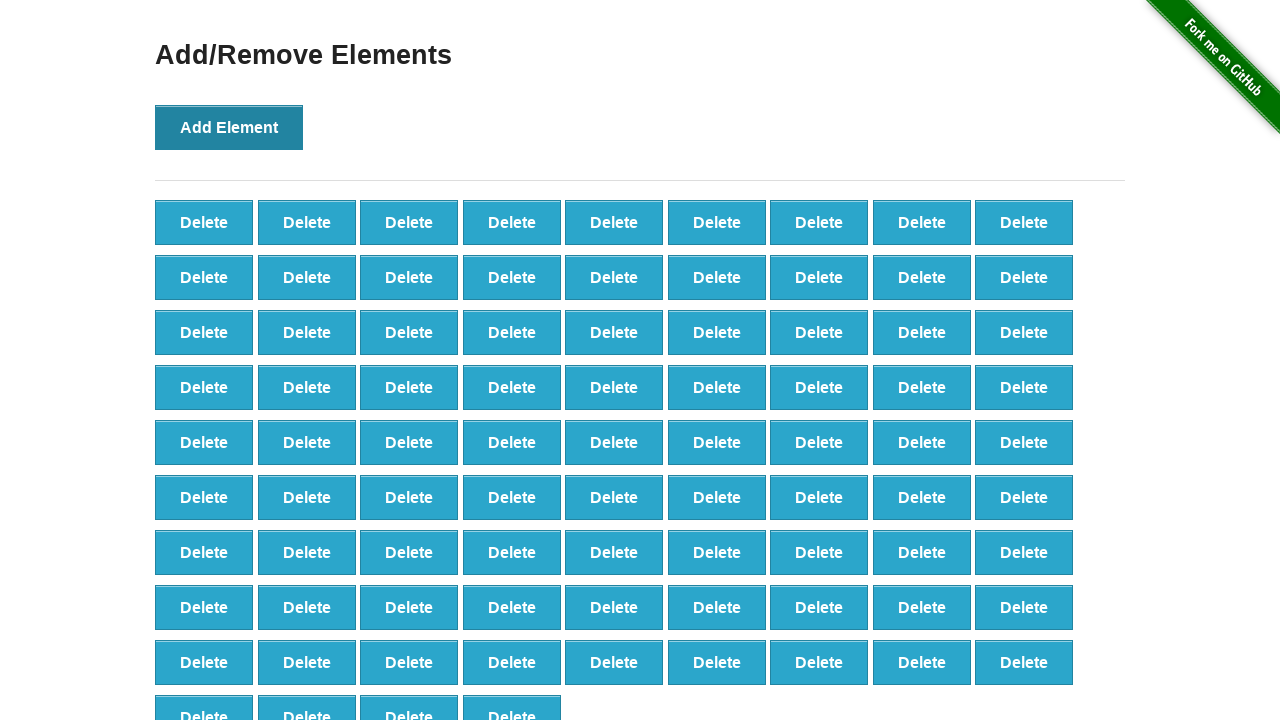

Clicked 'Add Element' button (iteration 86/100) at (229, 127) on button[onclick='addElement()']
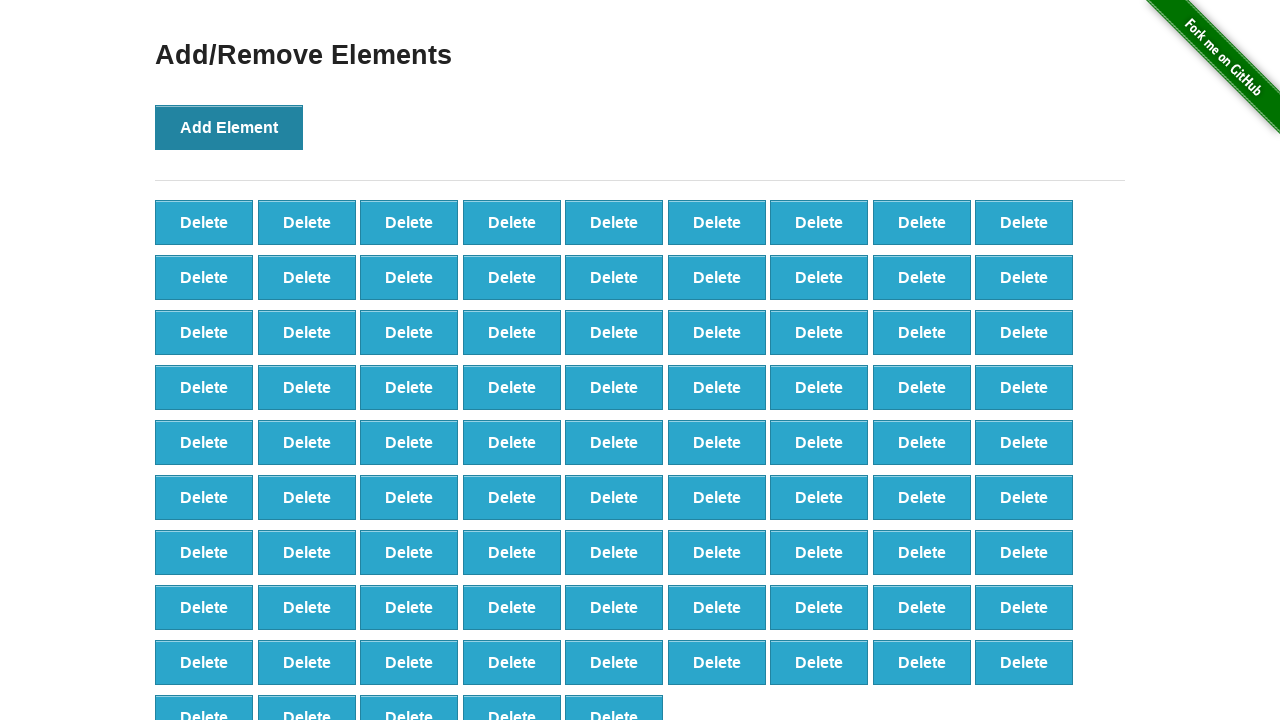

Clicked 'Add Element' button (iteration 87/100) at (229, 127) on button[onclick='addElement()']
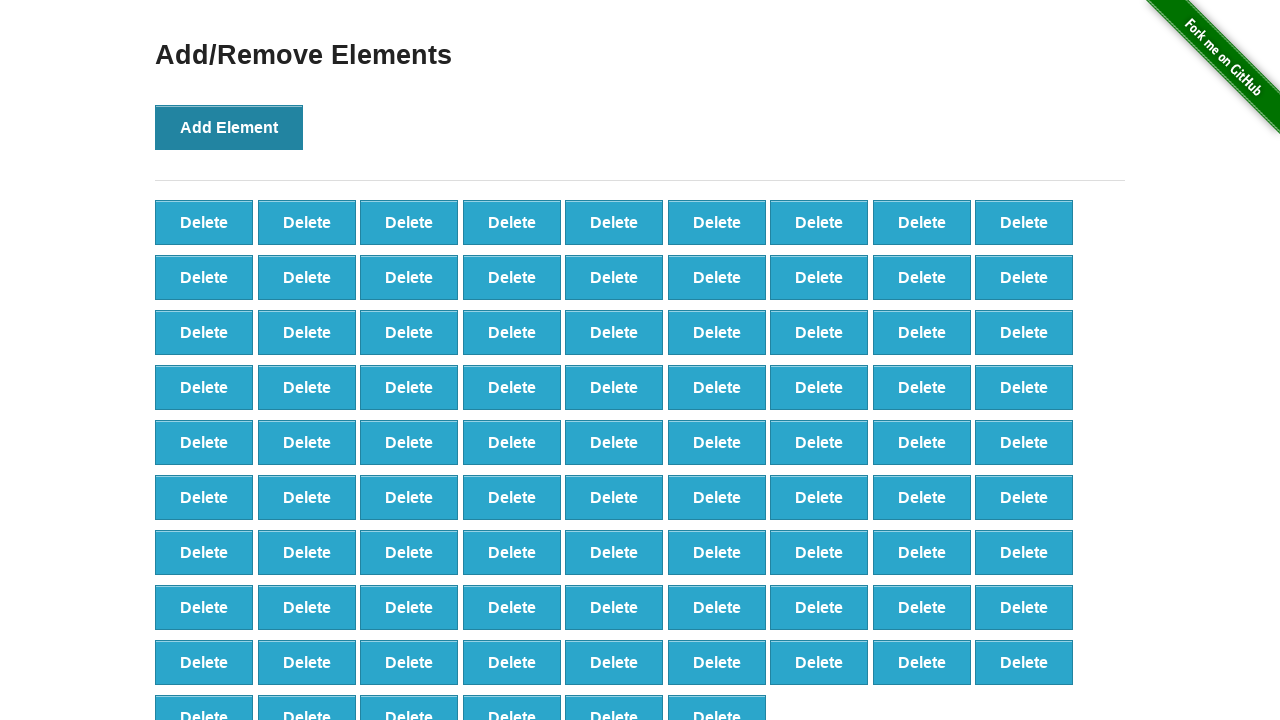

Clicked 'Add Element' button (iteration 88/100) at (229, 127) on button[onclick='addElement()']
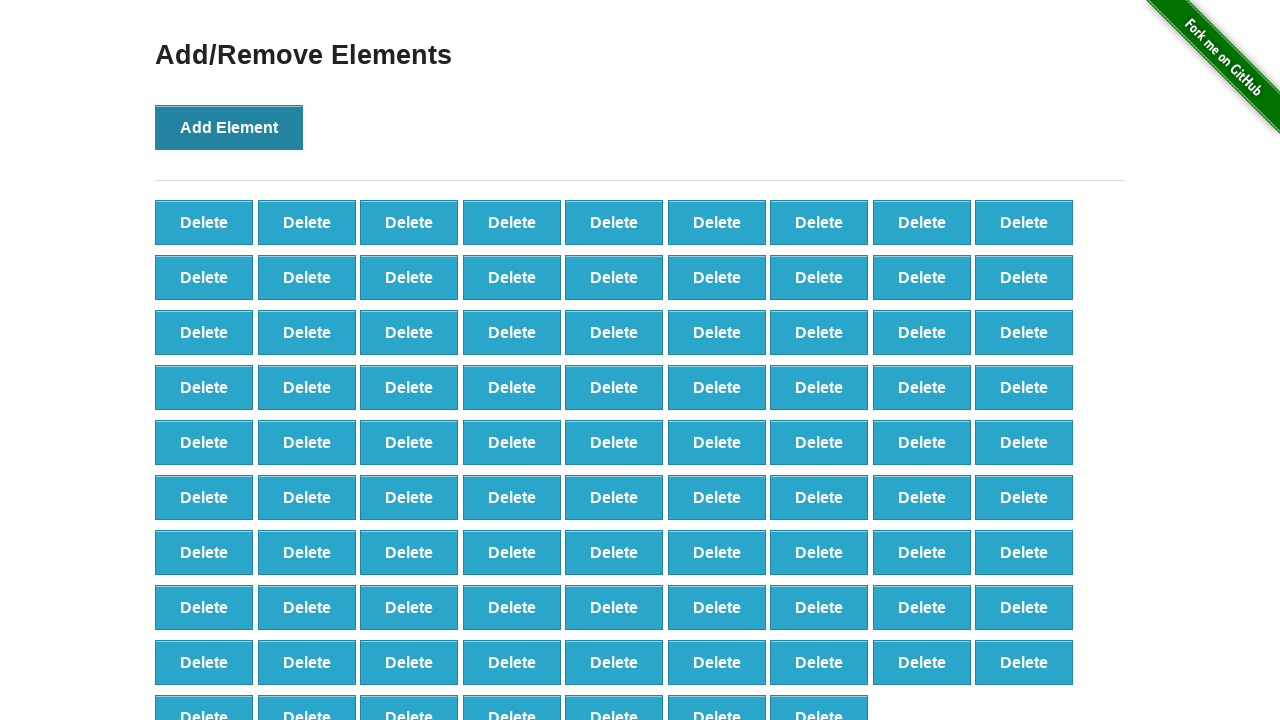

Clicked 'Add Element' button (iteration 89/100) at (229, 127) on button[onclick='addElement()']
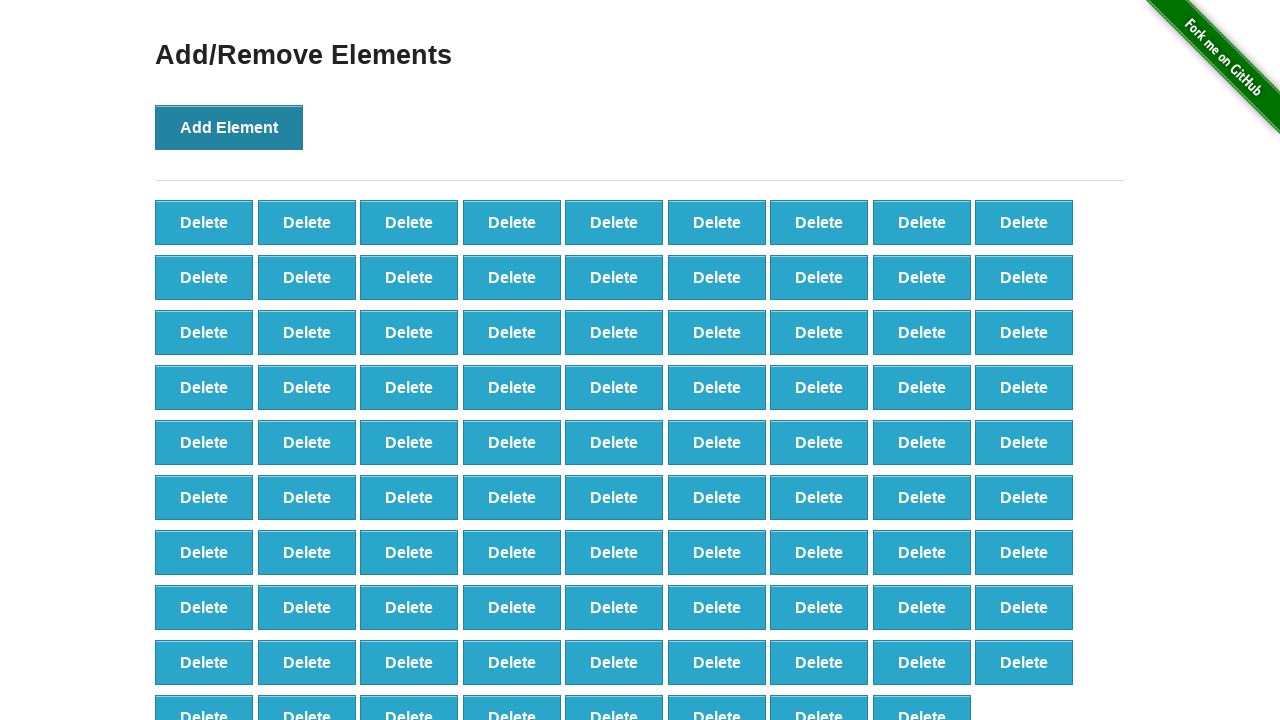

Clicked 'Add Element' button (iteration 90/100) at (229, 127) on button[onclick='addElement()']
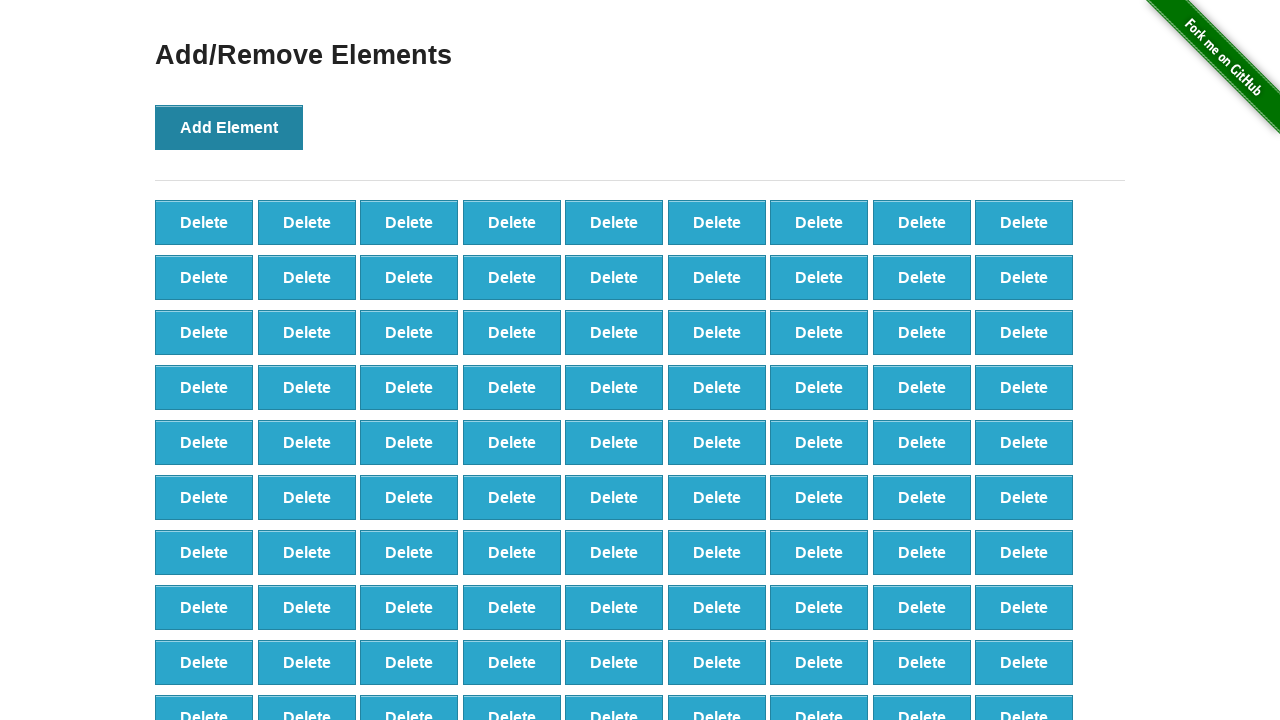

Clicked 'Add Element' button (iteration 91/100) at (229, 127) on button[onclick='addElement()']
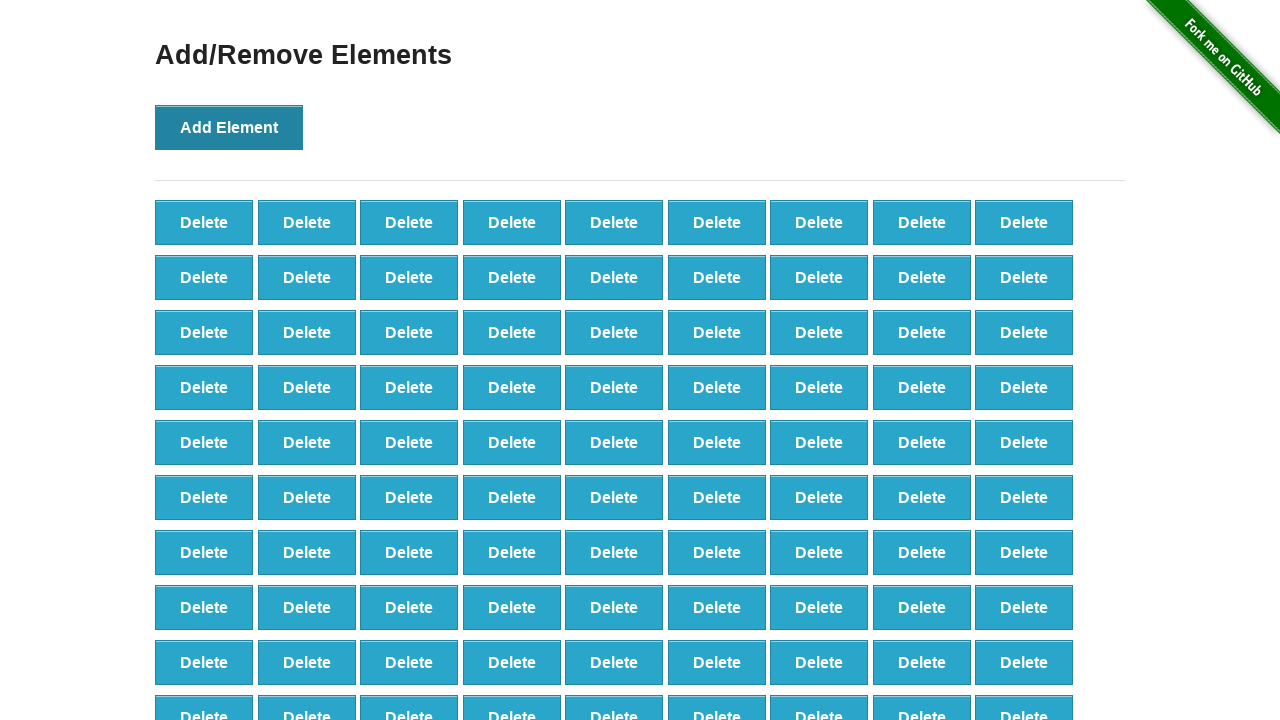

Clicked 'Add Element' button (iteration 92/100) at (229, 127) on button[onclick='addElement()']
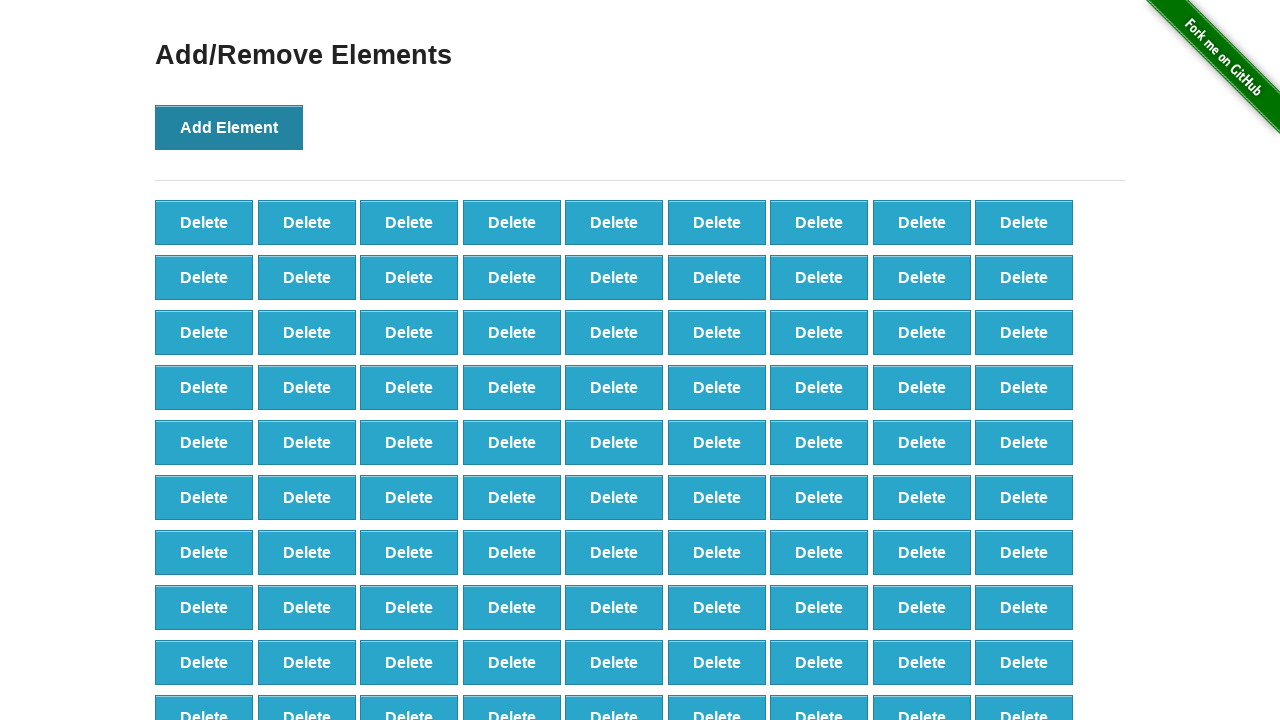

Clicked 'Add Element' button (iteration 93/100) at (229, 127) on button[onclick='addElement()']
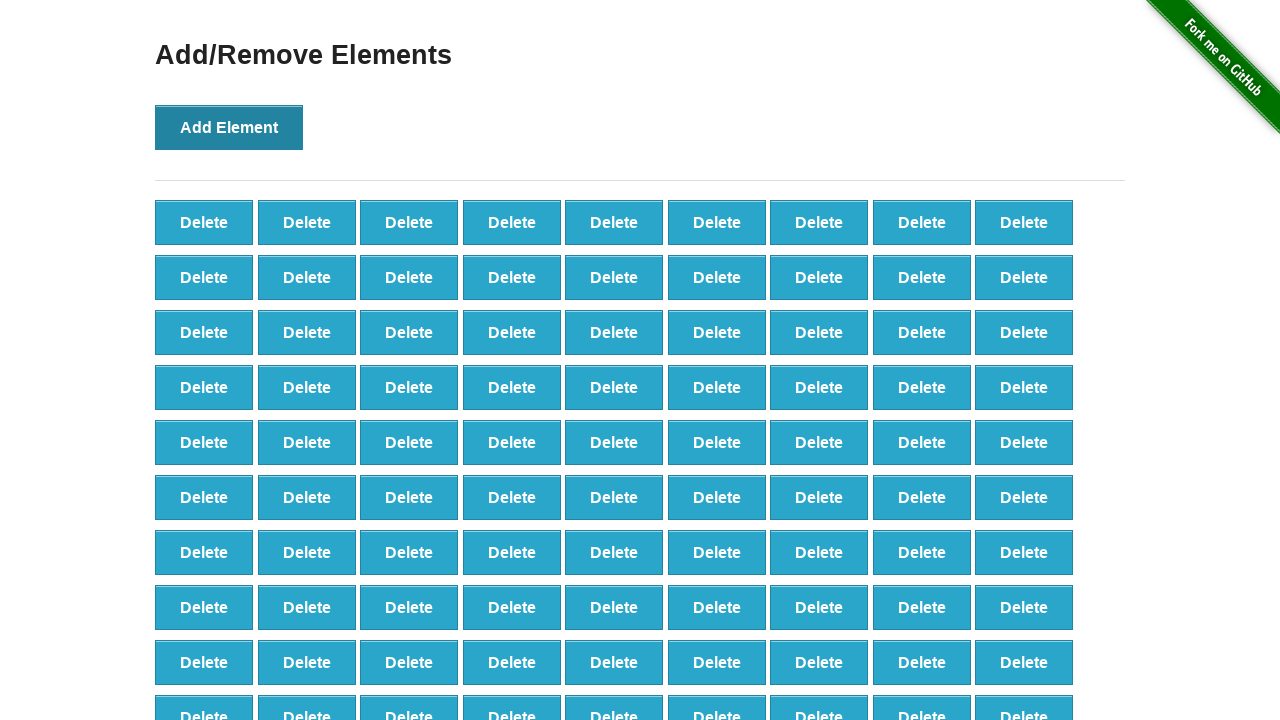

Clicked 'Add Element' button (iteration 94/100) at (229, 127) on button[onclick='addElement()']
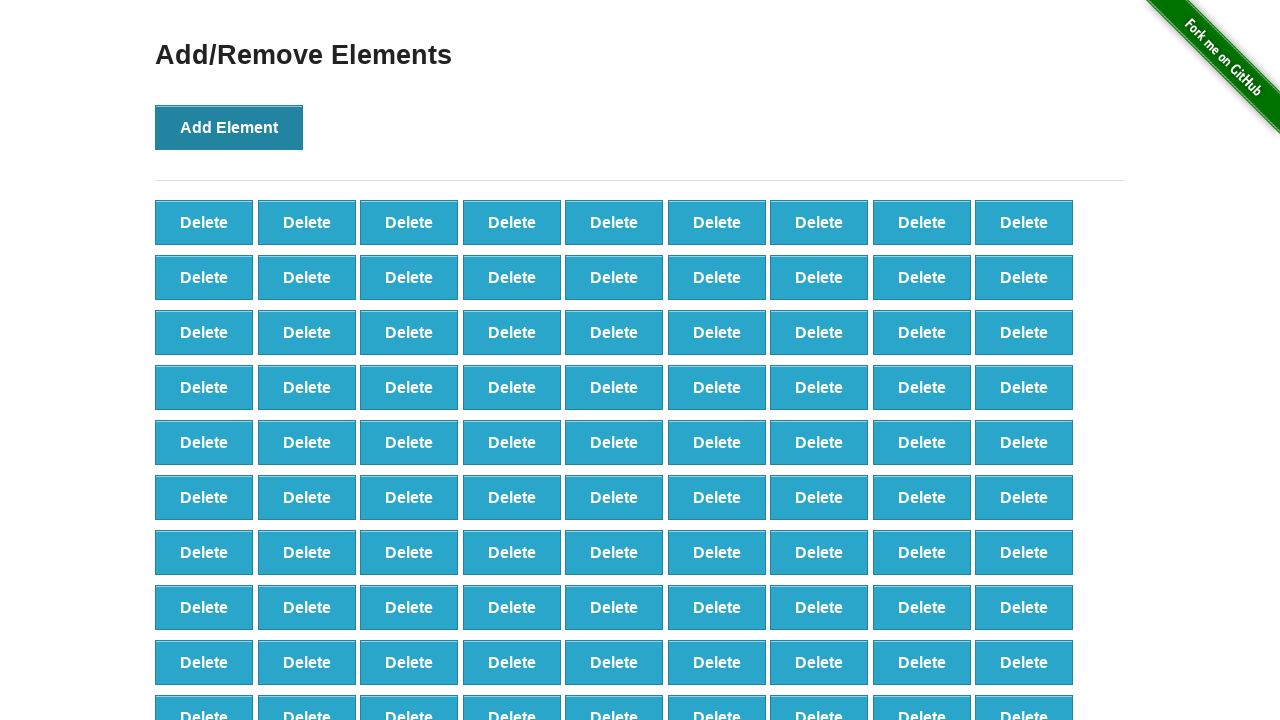

Clicked 'Add Element' button (iteration 95/100) at (229, 127) on button[onclick='addElement()']
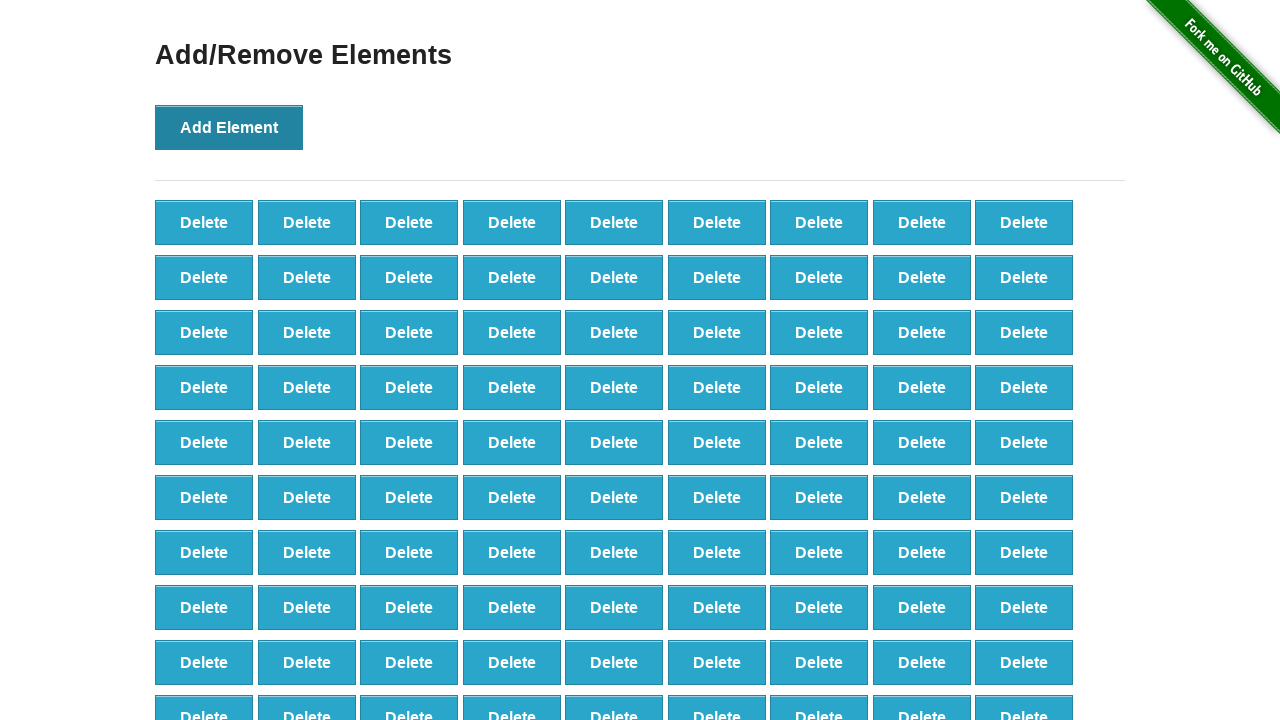

Clicked 'Add Element' button (iteration 96/100) at (229, 127) on button[onclick='addElement()']
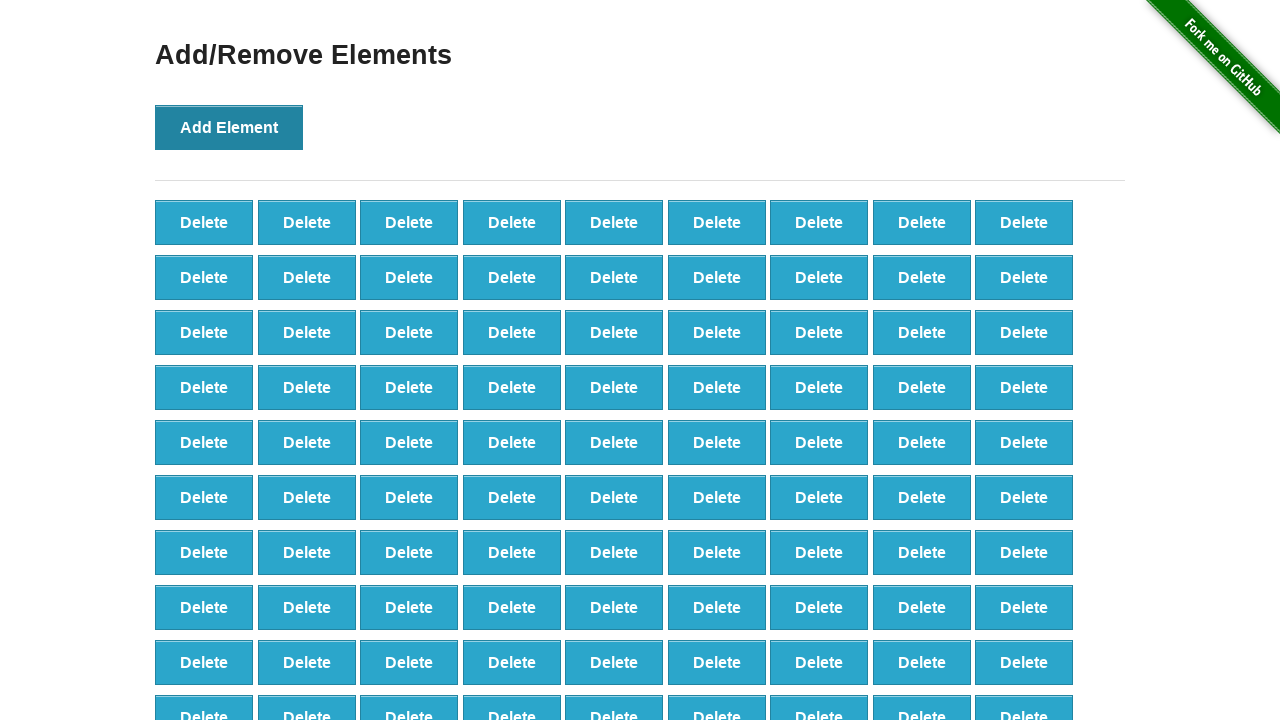

Clicked 'Add Element' button (iteration 97/100) at (229, 127) on button[onclick='addElement()']
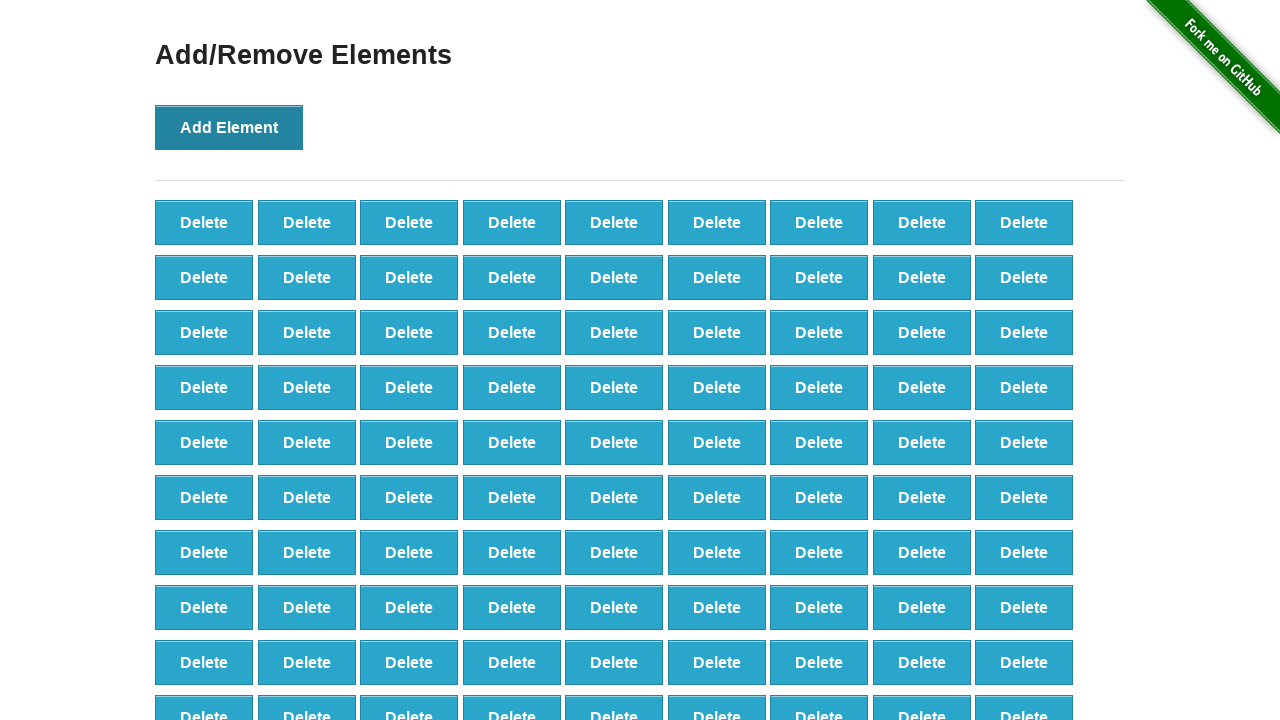

Clicked 'Add Element' button (iteration 98/100) at (229, 127) on button[onclick='addElement()']
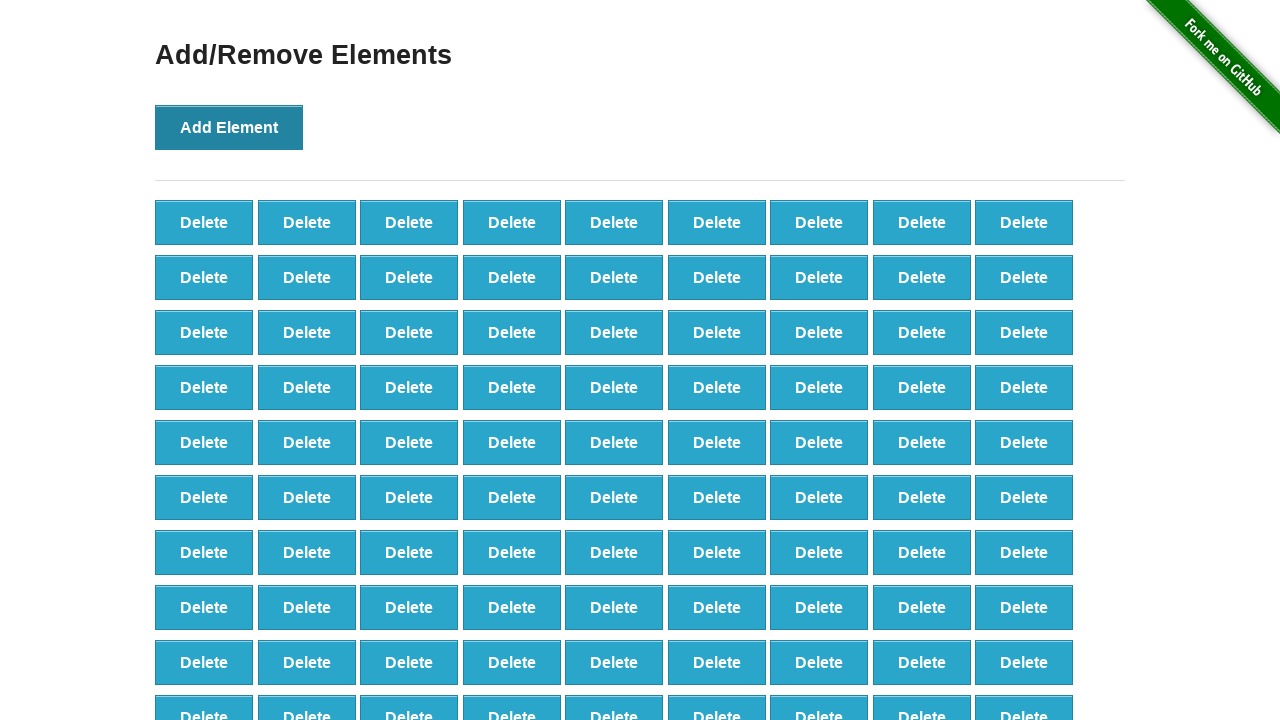

Clicked 'Add Element' button (iteration 99/100) at (229, 127) on button[onclick='addElement()']
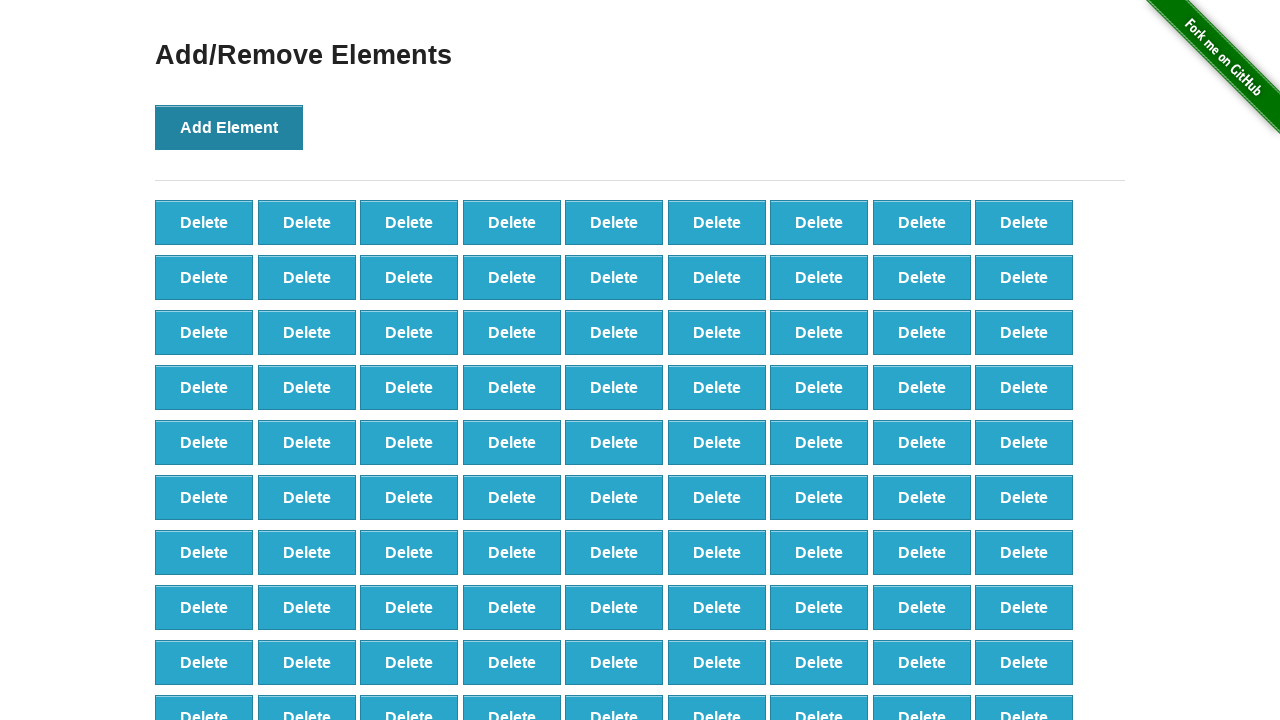

Clicked 'Add Element' button (iteration 100/100) at (229, 127) on button[onclick='addElement()']
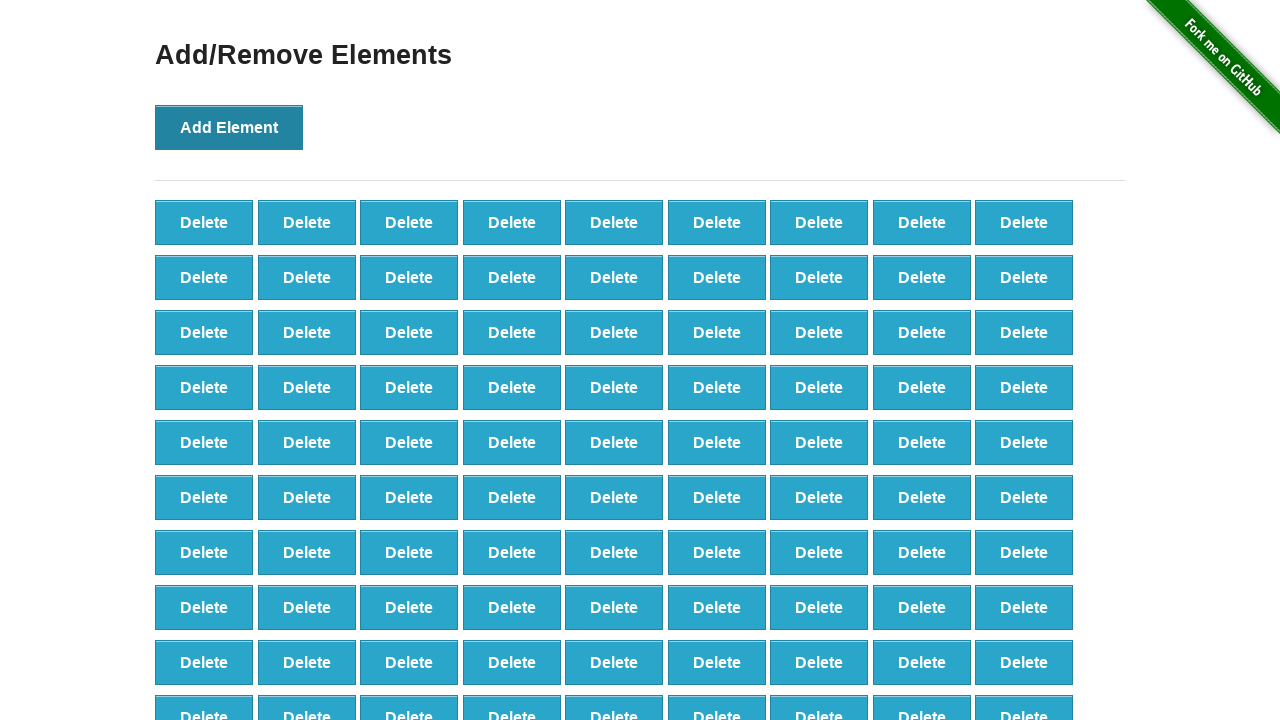

Verified 100 delete buttons were created
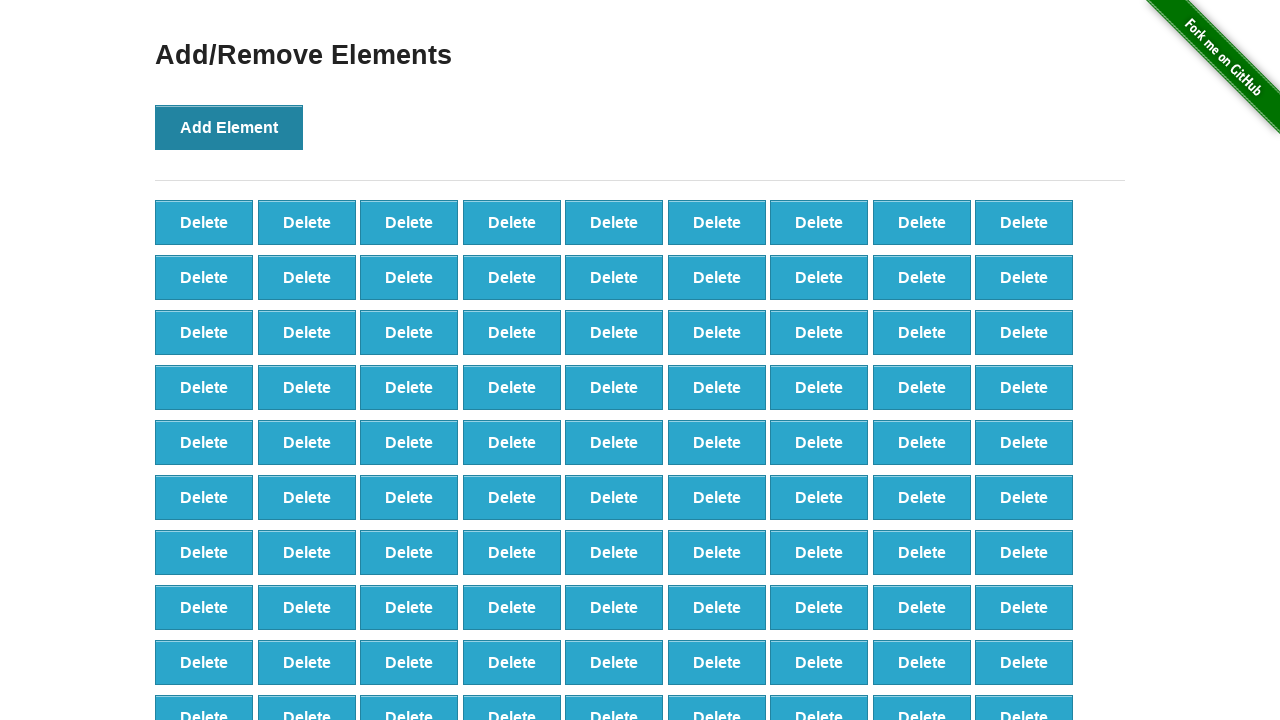

Clicked 'Delete' button (iteration 1/90) at (204, 222) on button[onclick='deleteElement()']
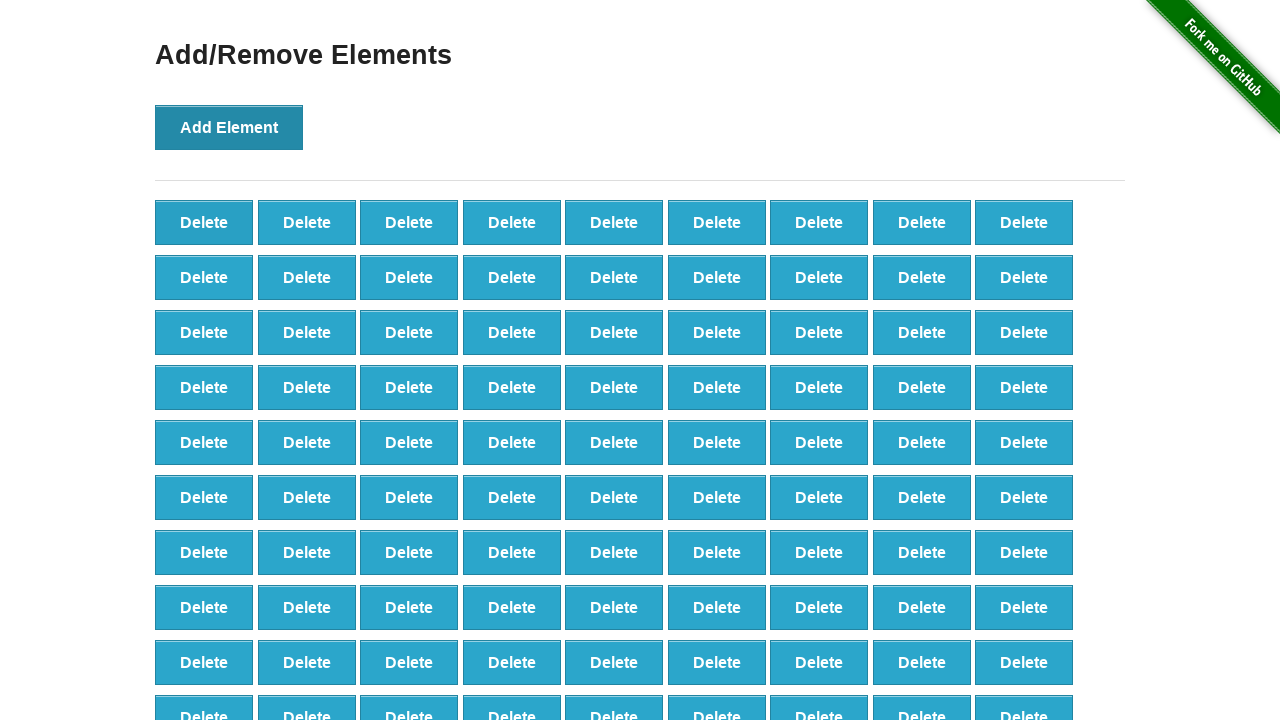

Clicked 'Delete' button (iteration 2/90) at (204, 222) on button[onclick='deleteElement()']
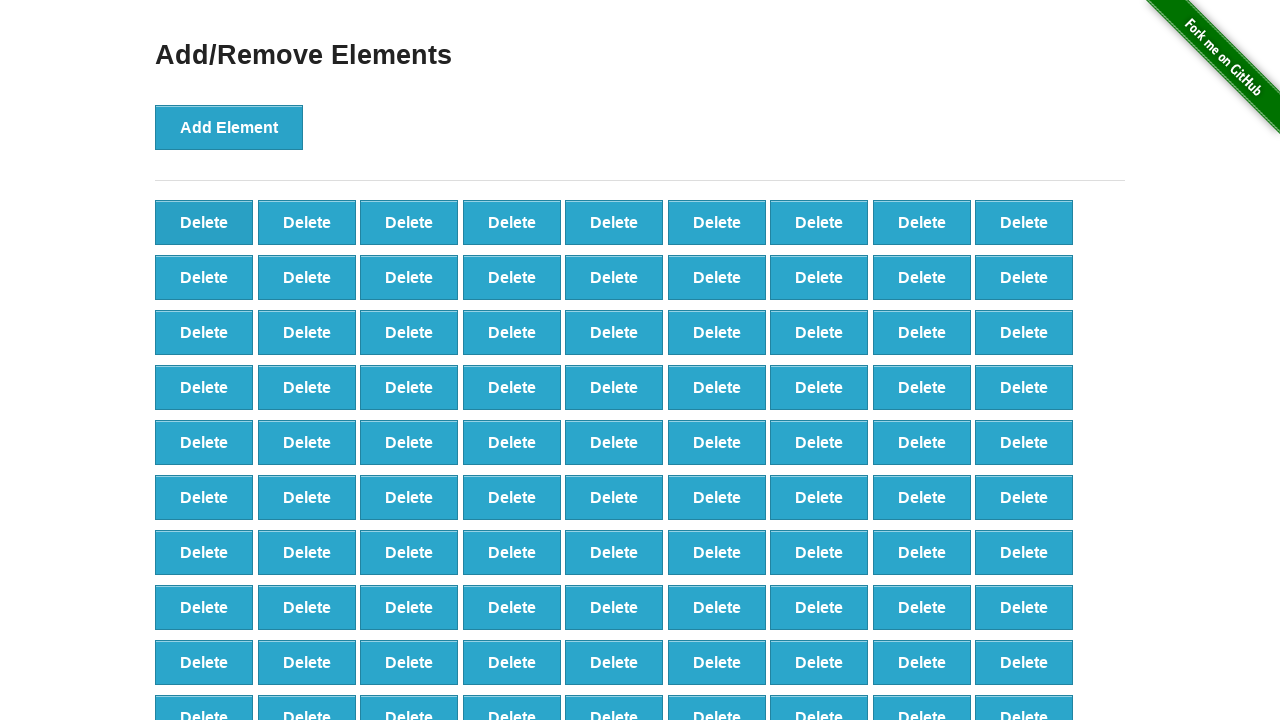

Clicked 'Delete' button (iteration 3/90) at (204, 222) on button[onclick='deleteElement()']
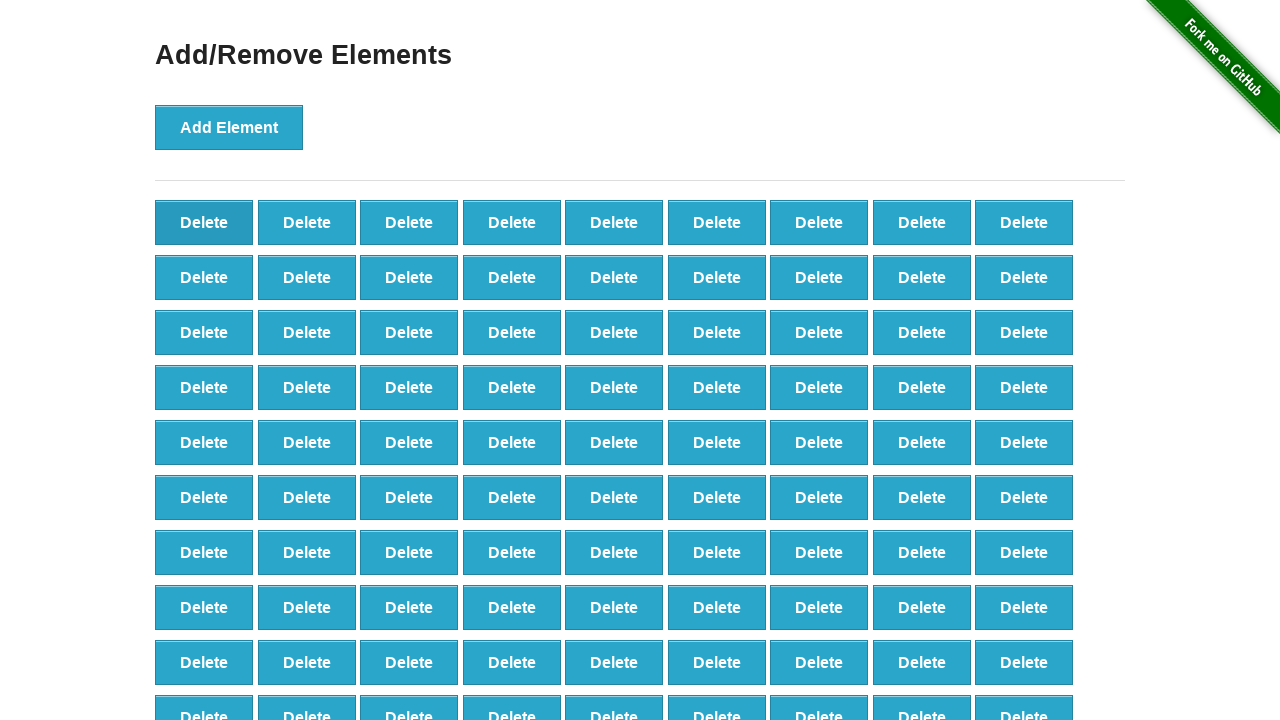

Clicked 'Delete' button (iteration 4/90) at (204, 222) on button[onclick='deleteElement()']
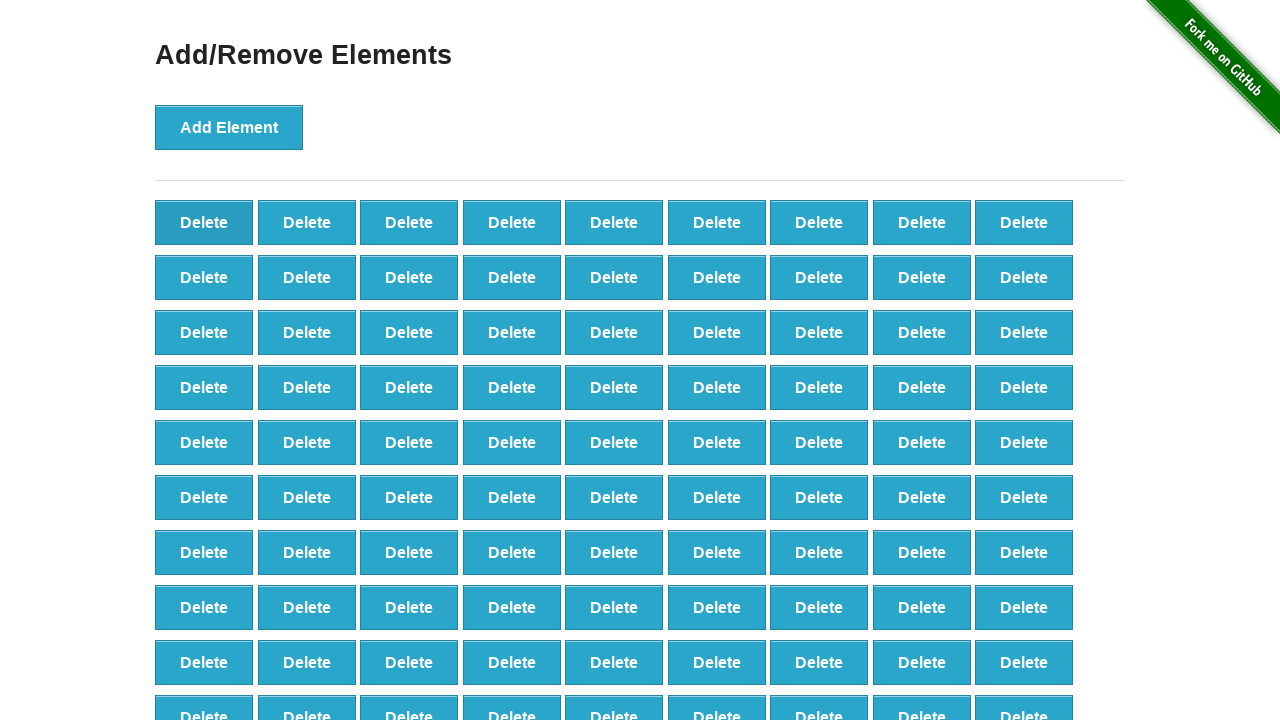

Clicked 'Delete' button (iteration 5/90) at (204, 222) on button[onclick='deleteElement()']
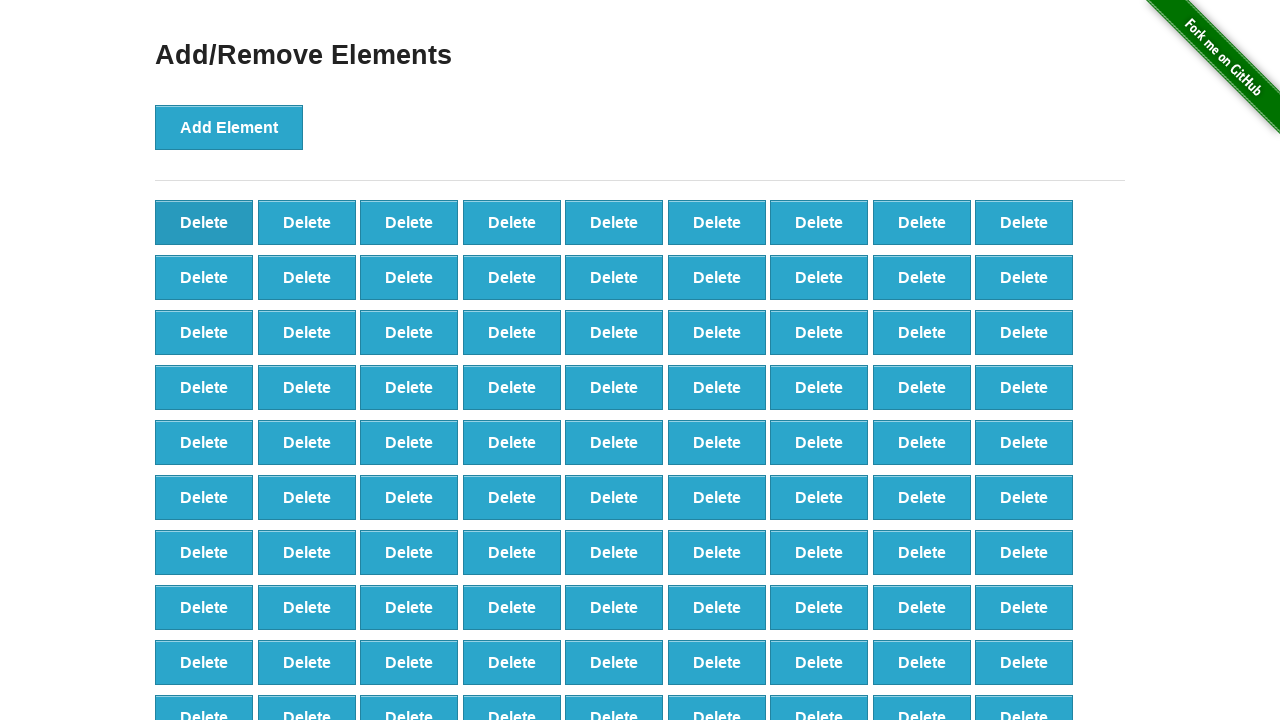

Clicked 'Delete' button (iteration 6/90) at (204, 222) on button[onclick='deleteElement()']
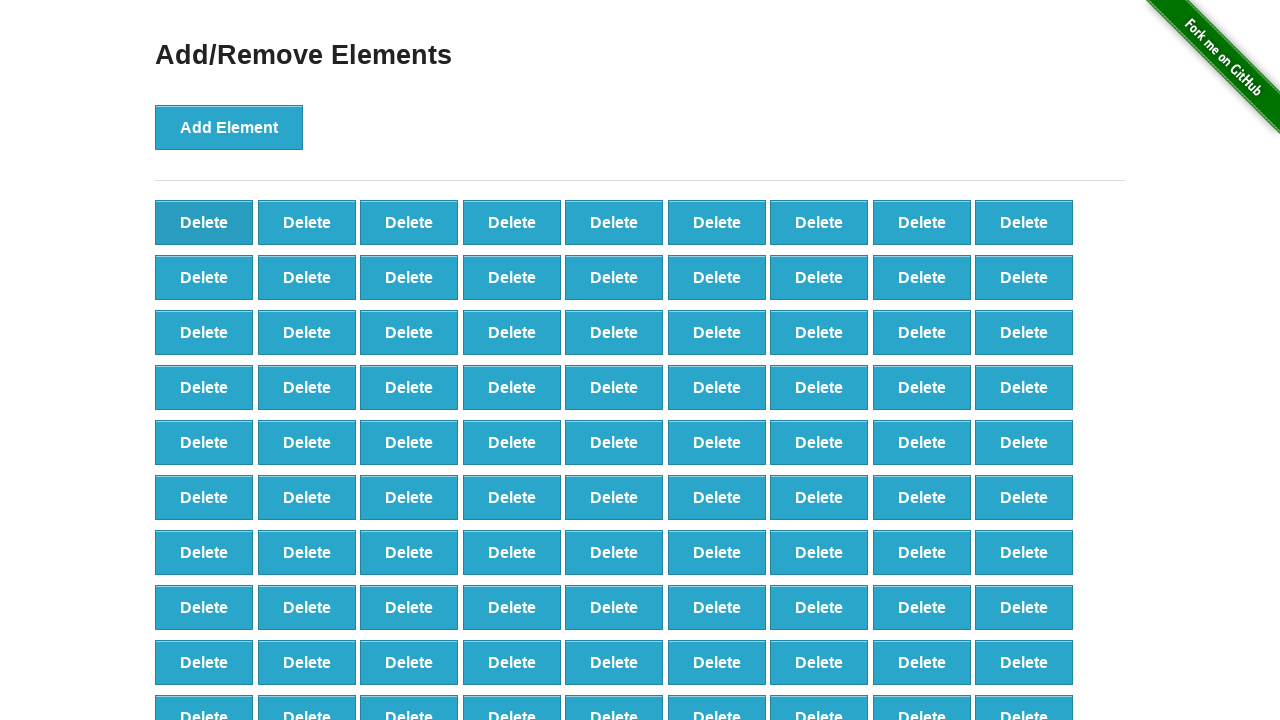

Clicked 'Delete' button (iteration 7/90) at (204, 222) on button[onclick='deleteElement()']
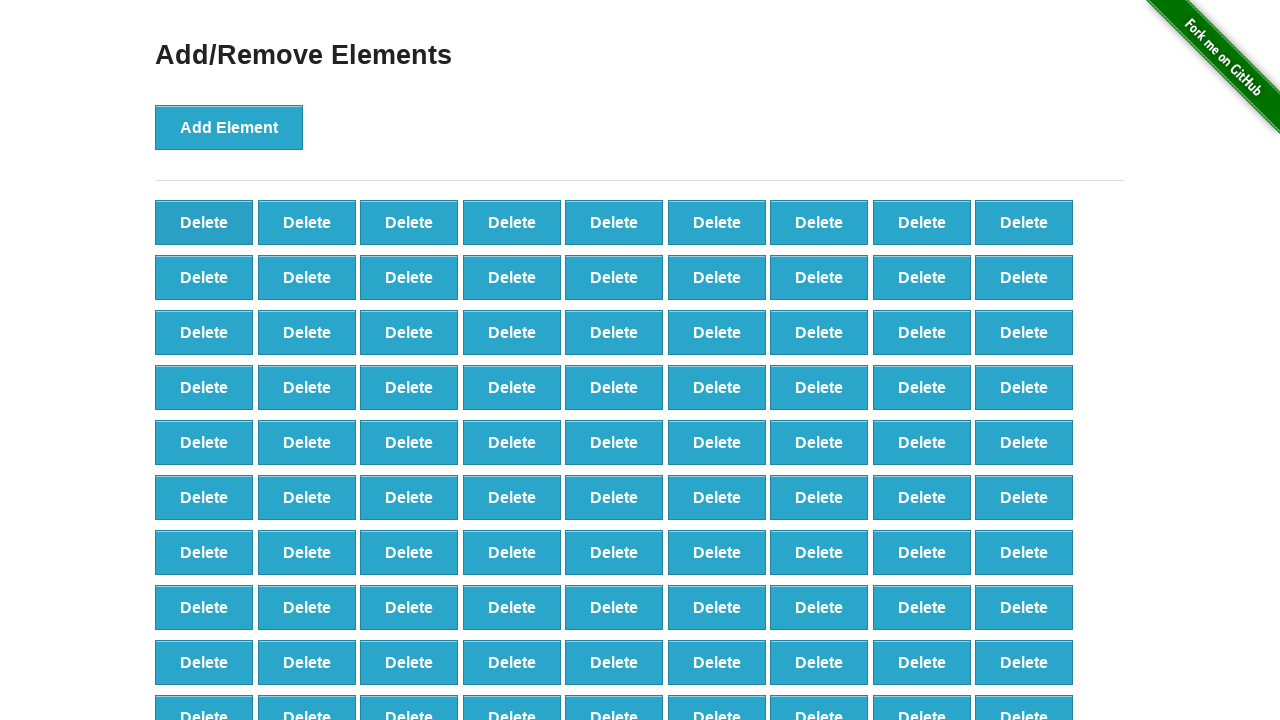

Clicked 'Delete' button (iteration 8/90) at (204, 222) on button[onclick='deleteElement()']
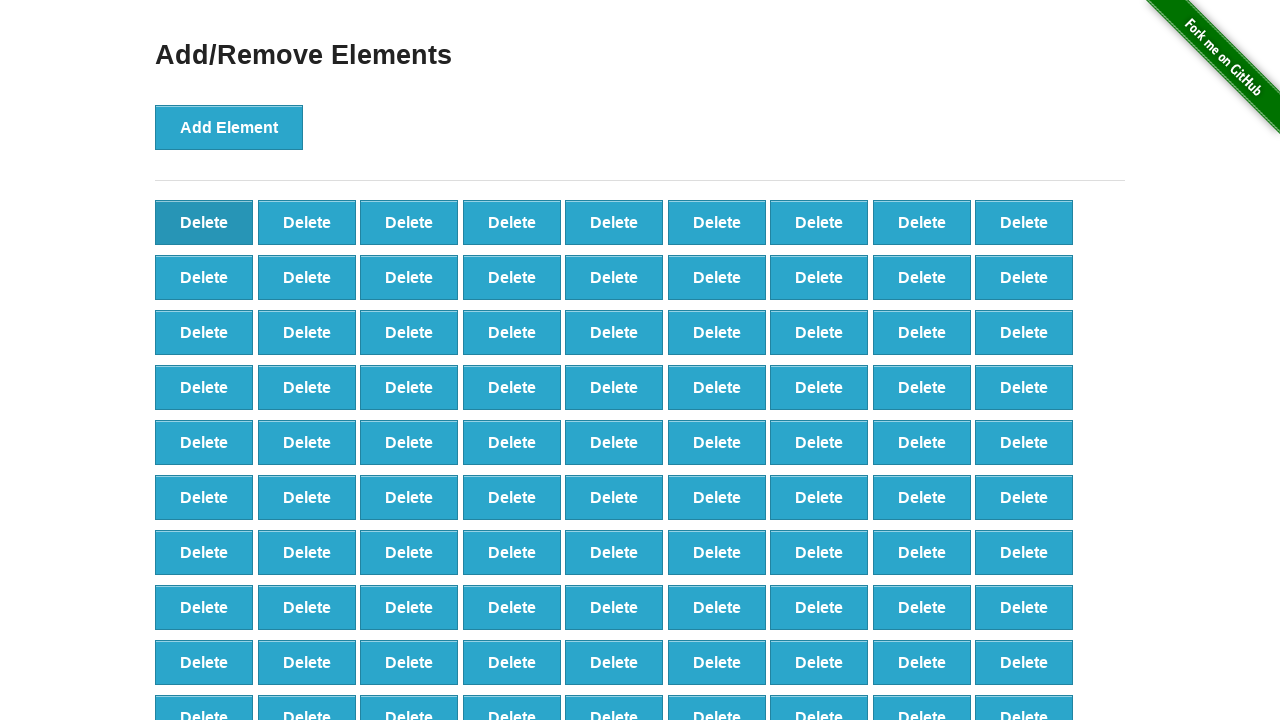

Clicked 'Delete' button (iteration 9/90) at (204, 222) on button[onclick='deleteElement()']
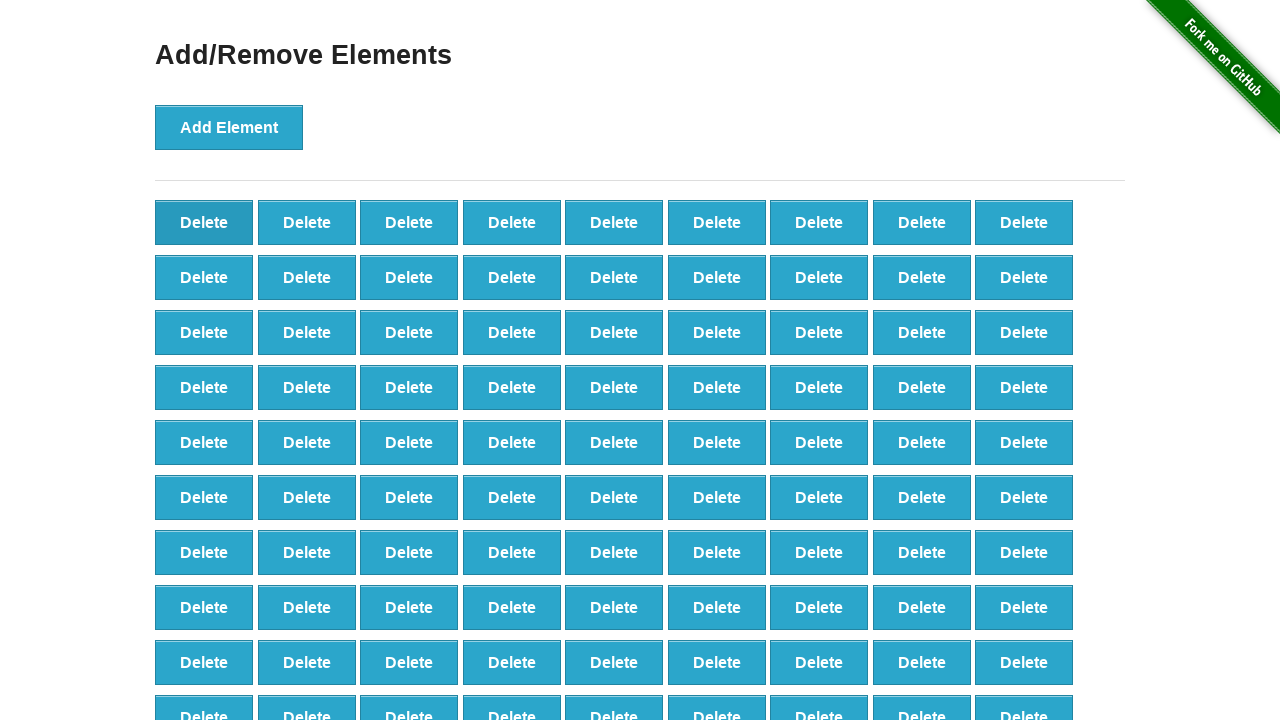

Clicked 'Delete' button (iteration 10/90) at (204, 222) on button[onclick='deleteElement()']
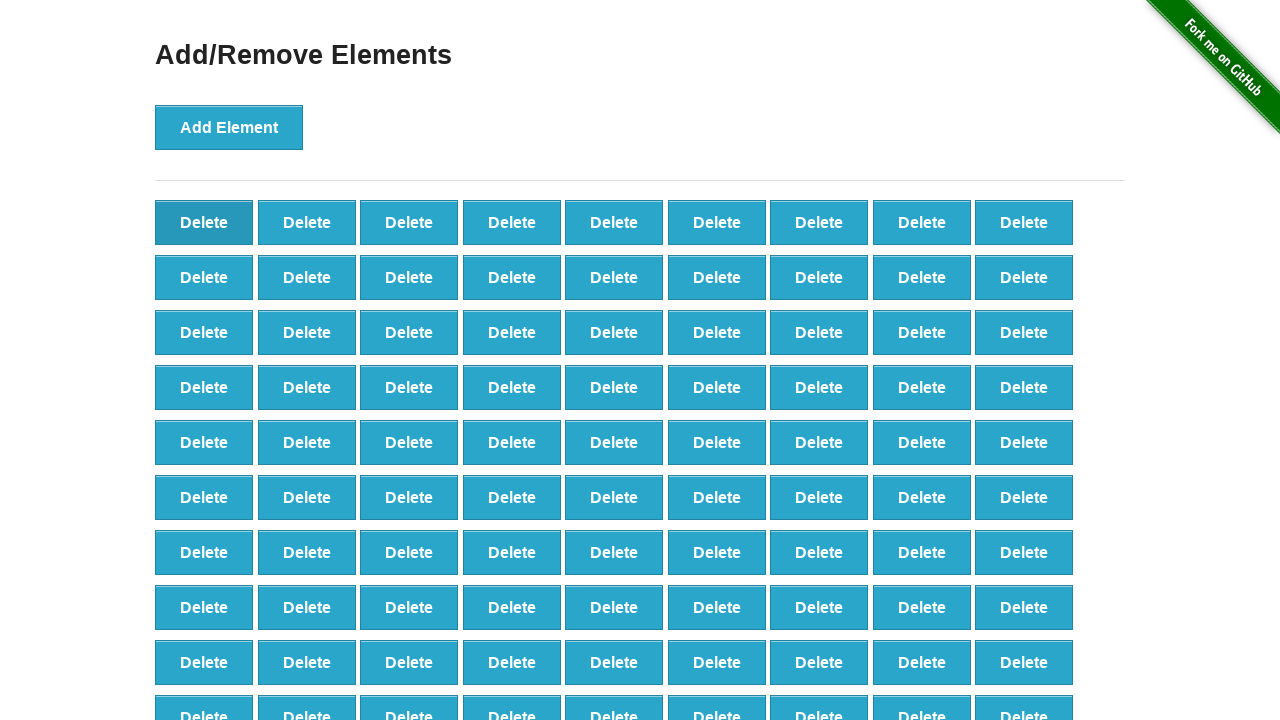

Clicked 'Delete' button (iteration 11/90) at (204, 222) on button[onclick='deleteElement()']
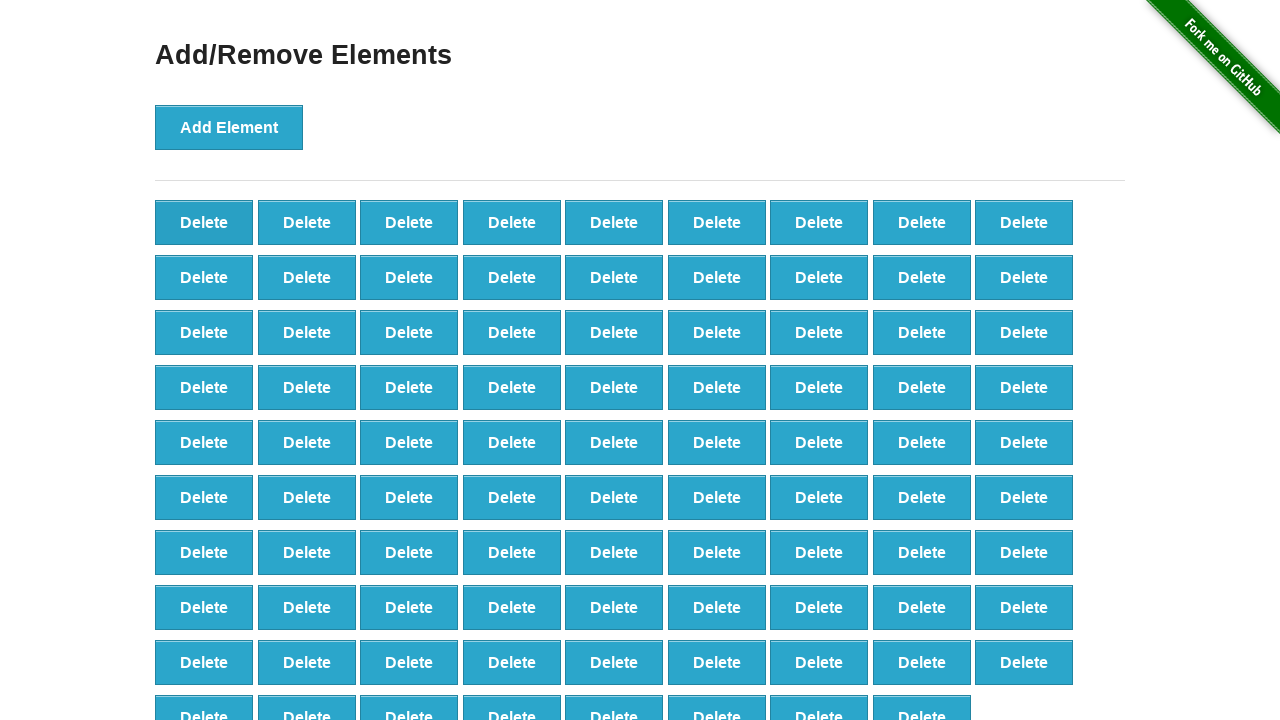

Clicked 'Delete' button (iteration 12/90) at (204, 222) on button[onclick='deleteElement()']
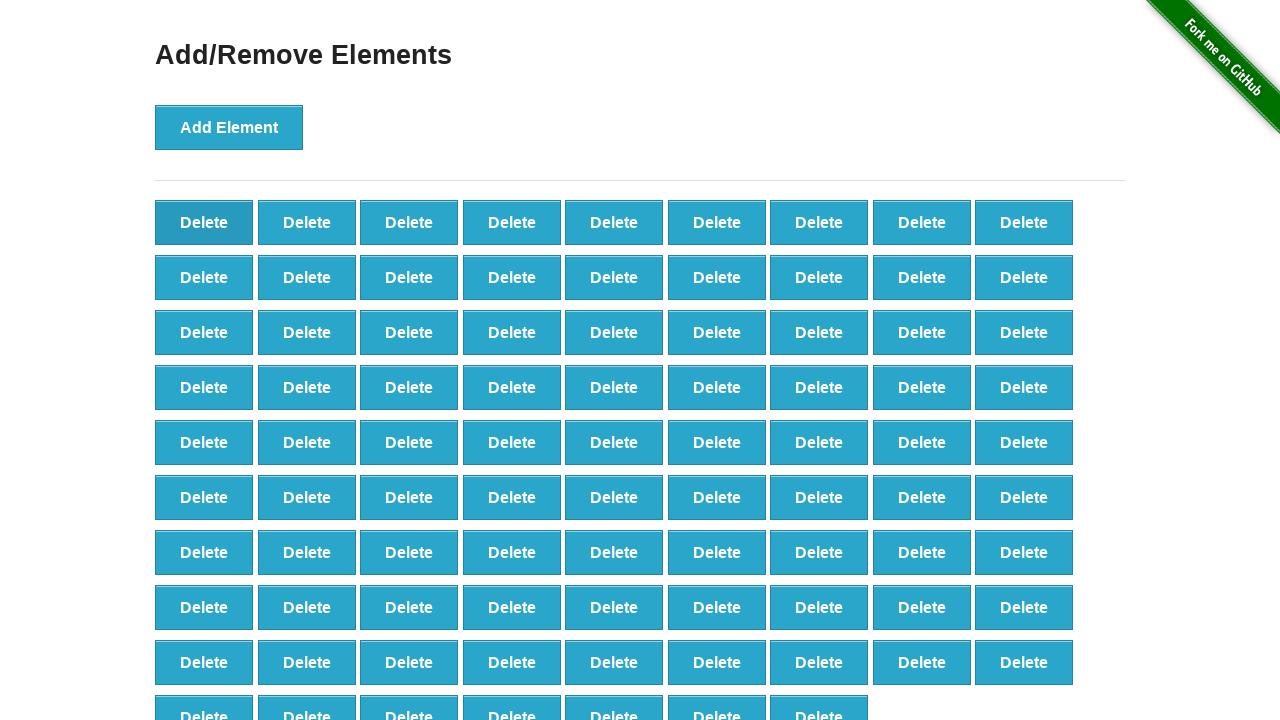

Clicked 'Delete' button (iteration 13/90) at (204, 222) on button[onclick='deleteElement()']
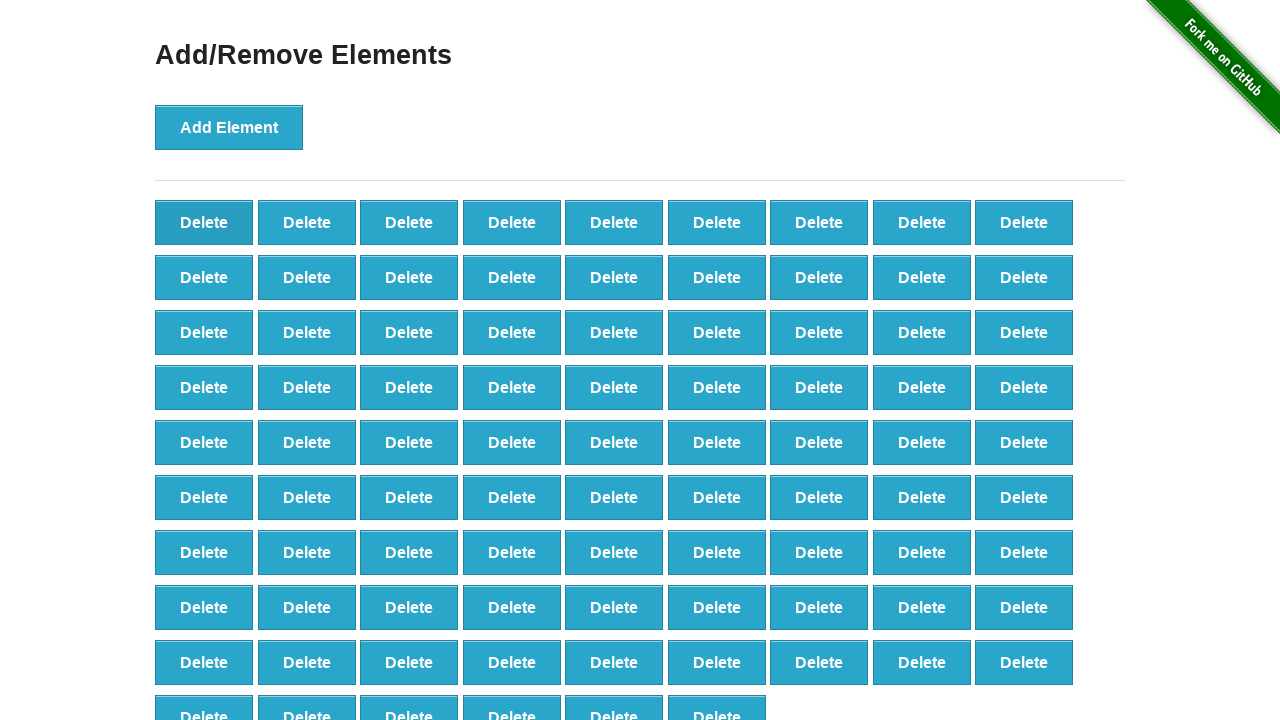

Clicked 'Delete' button (iteration 14/90) at (204, 222) on button[onclick='deleteElement()']
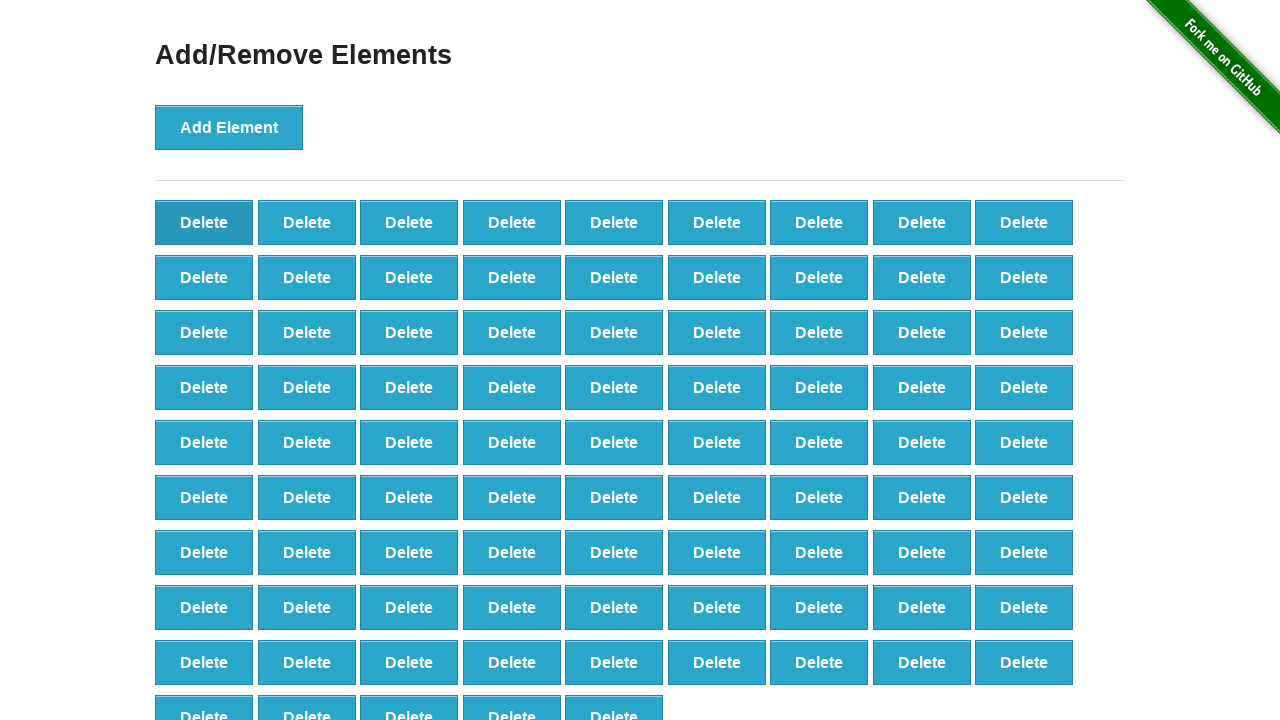

Clicked 'Delete' button (iteration 15/90) at (204, 222) on button[onclick='deleteElement()']
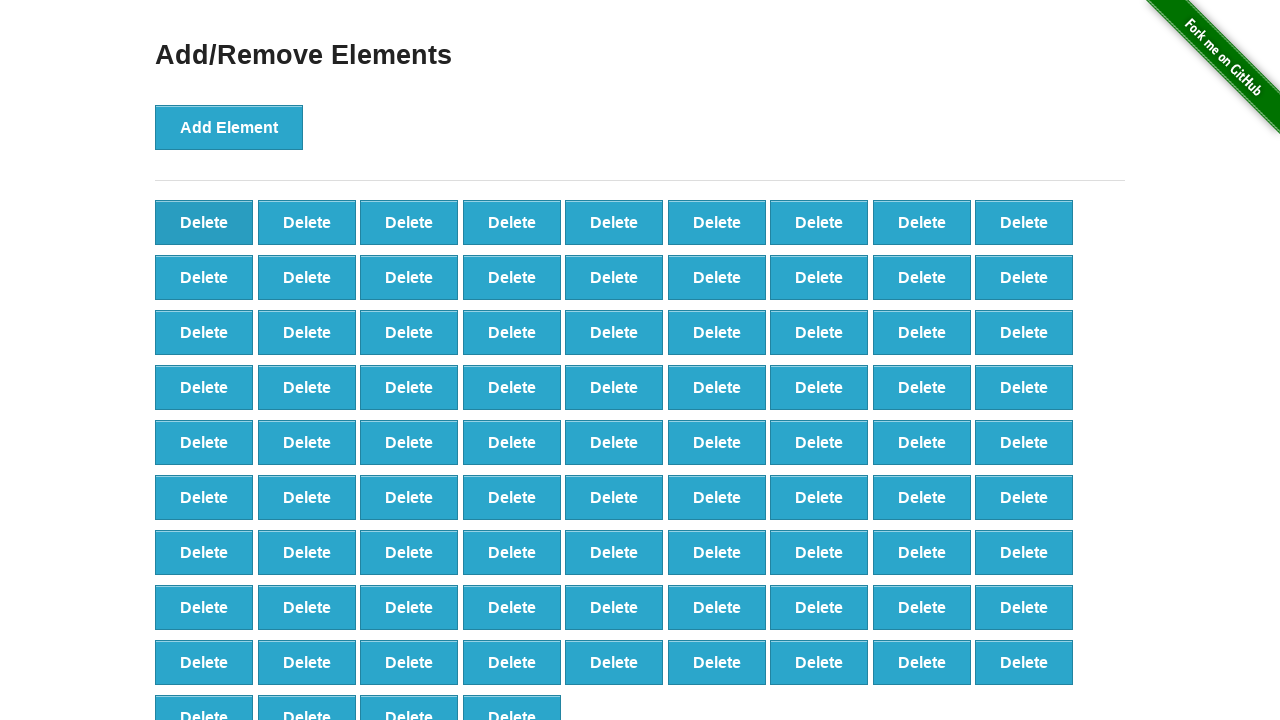

Clicked 'Delete' button (iteration 16/90) at (204, 222) on button[onclick='deleteElement()']
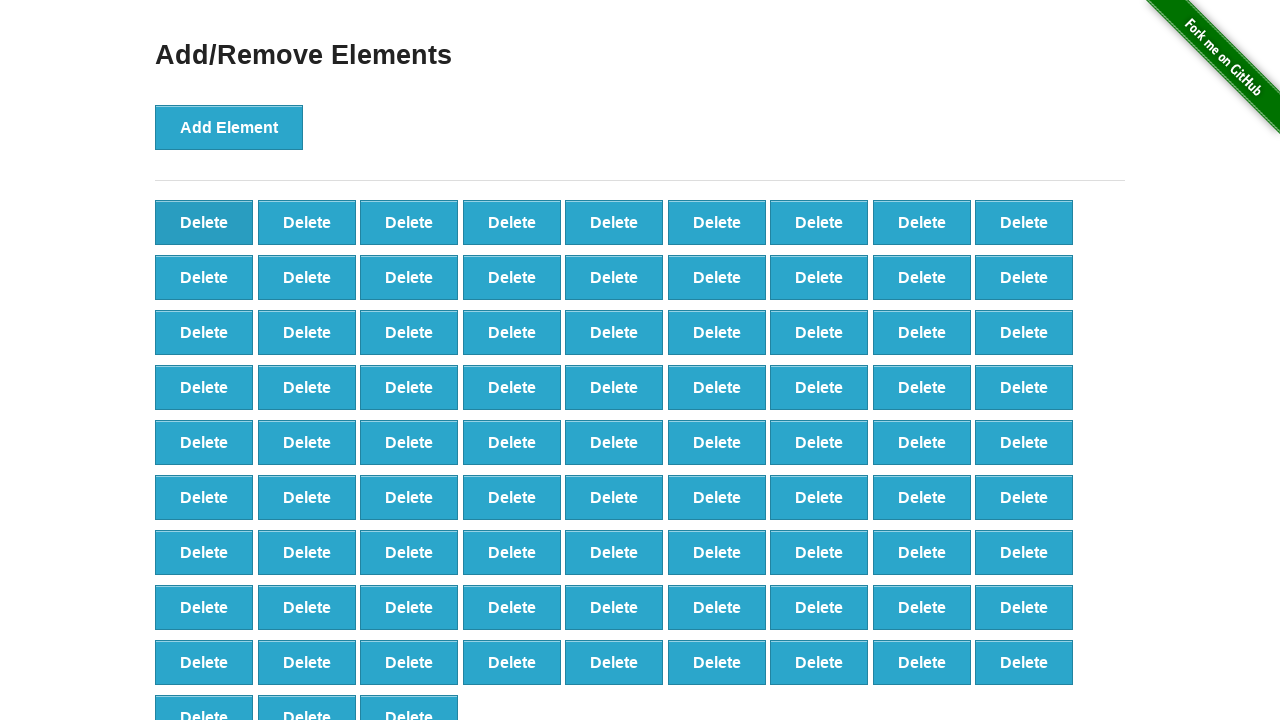

Clicked 'Delete' button (iteration 17/90) at (204, 222) on button[onclick='deleteElement()']
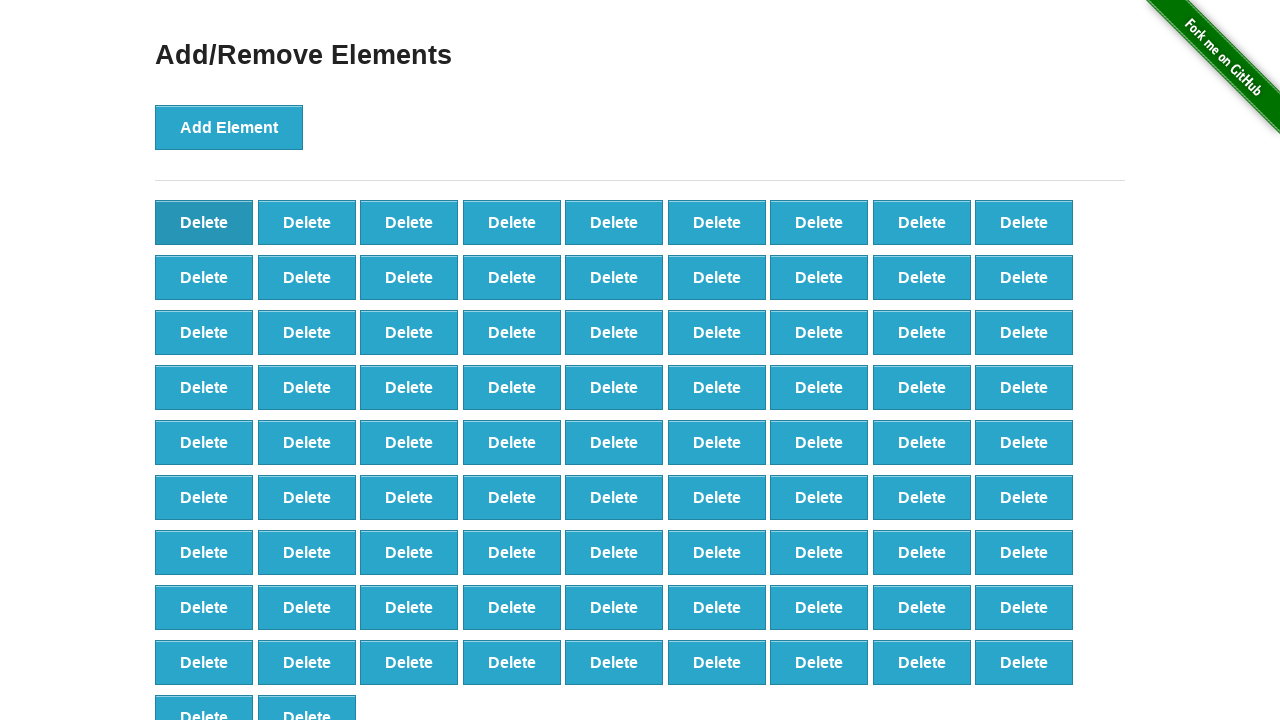

Clicked 'Delete' button (iteration 18/90) at (204, 222) on button[onclick='deleteElement()']
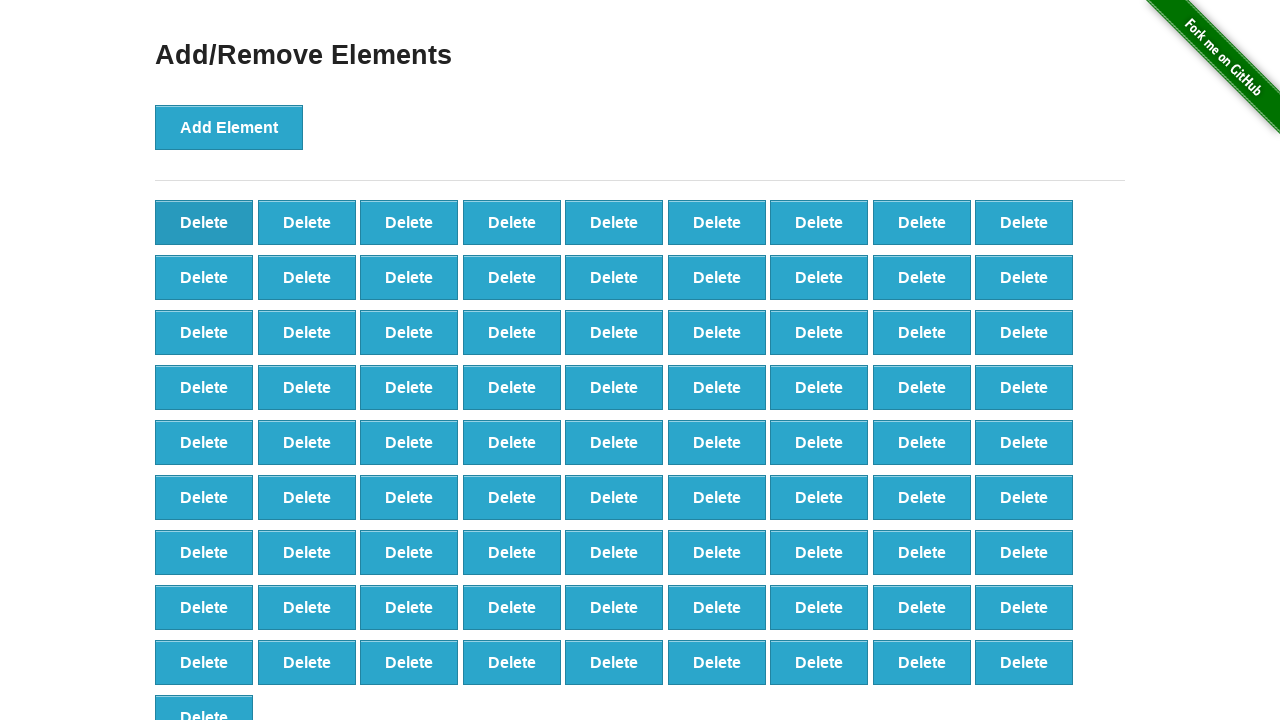

Clicked 'Delete' button (iteration 19/90) at (204, 222) on button[onclick='deleteElement()']
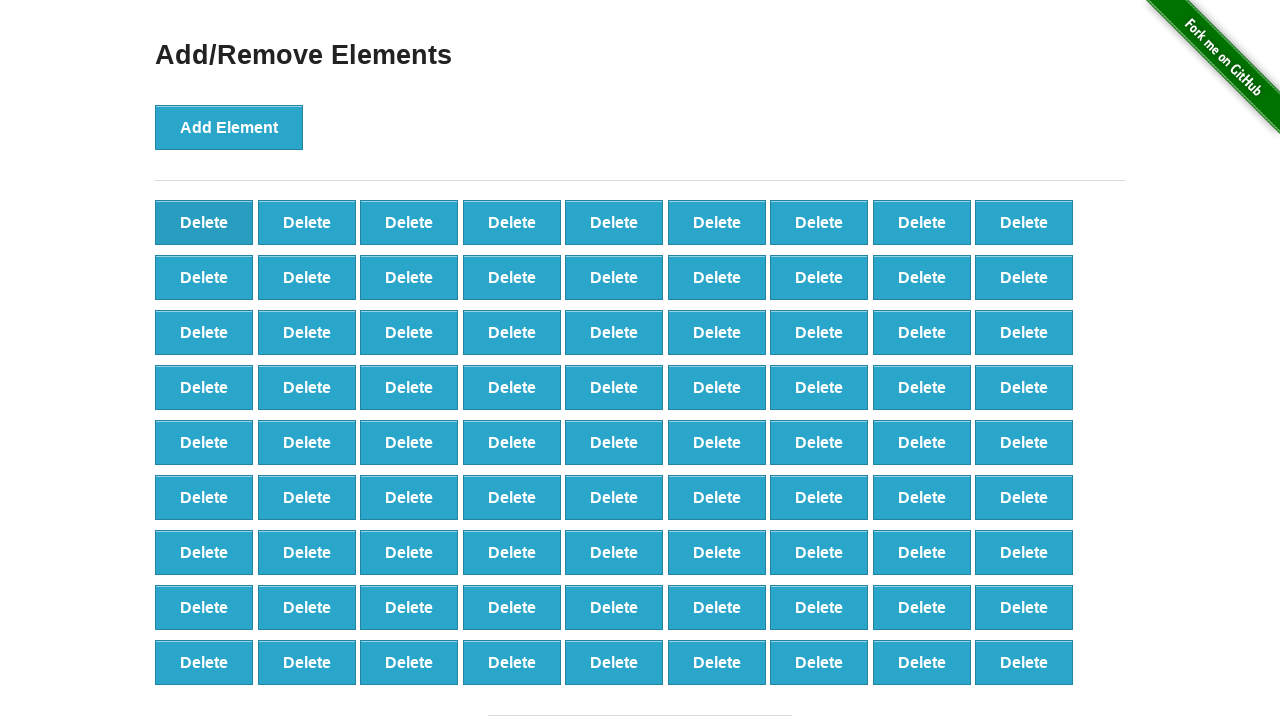

Clicked 'Delete' button (iteration 20/90) at (204, 222) on button[onclick='deleteElement()']
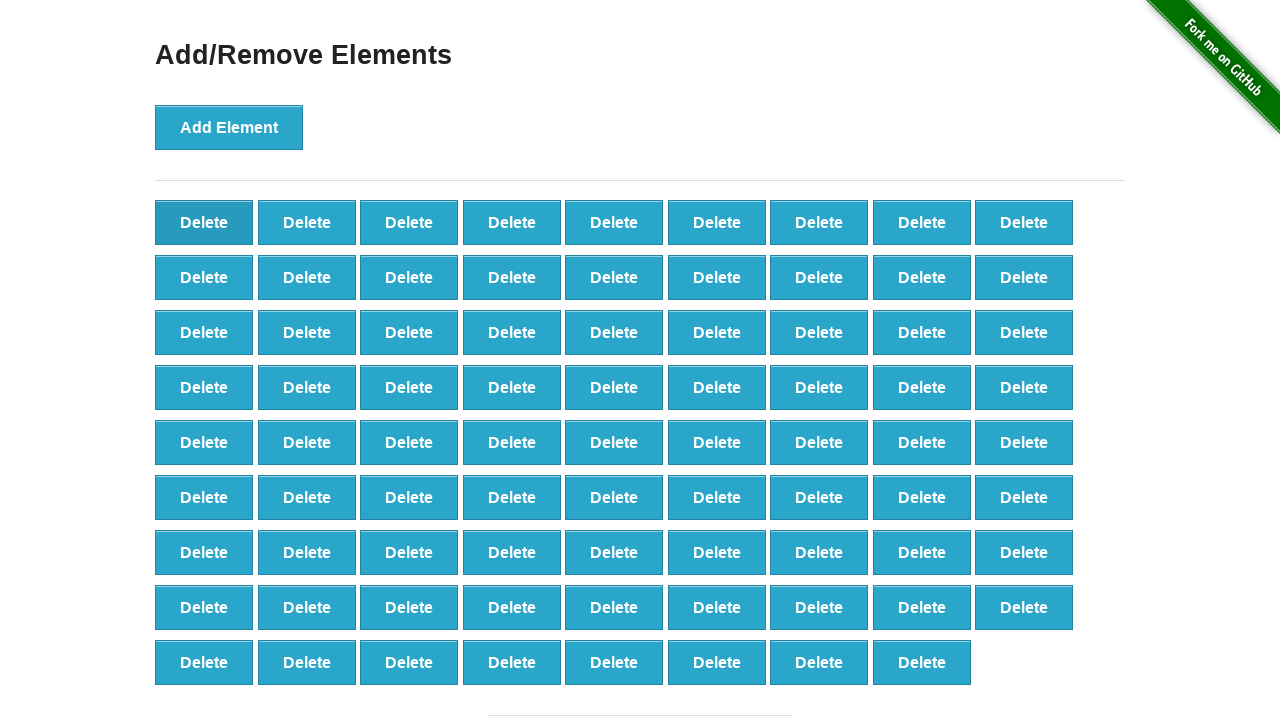

Clicked 'Delete' button (iteration 21/90) at (204, 222) on button[onclick='deleteElement()']
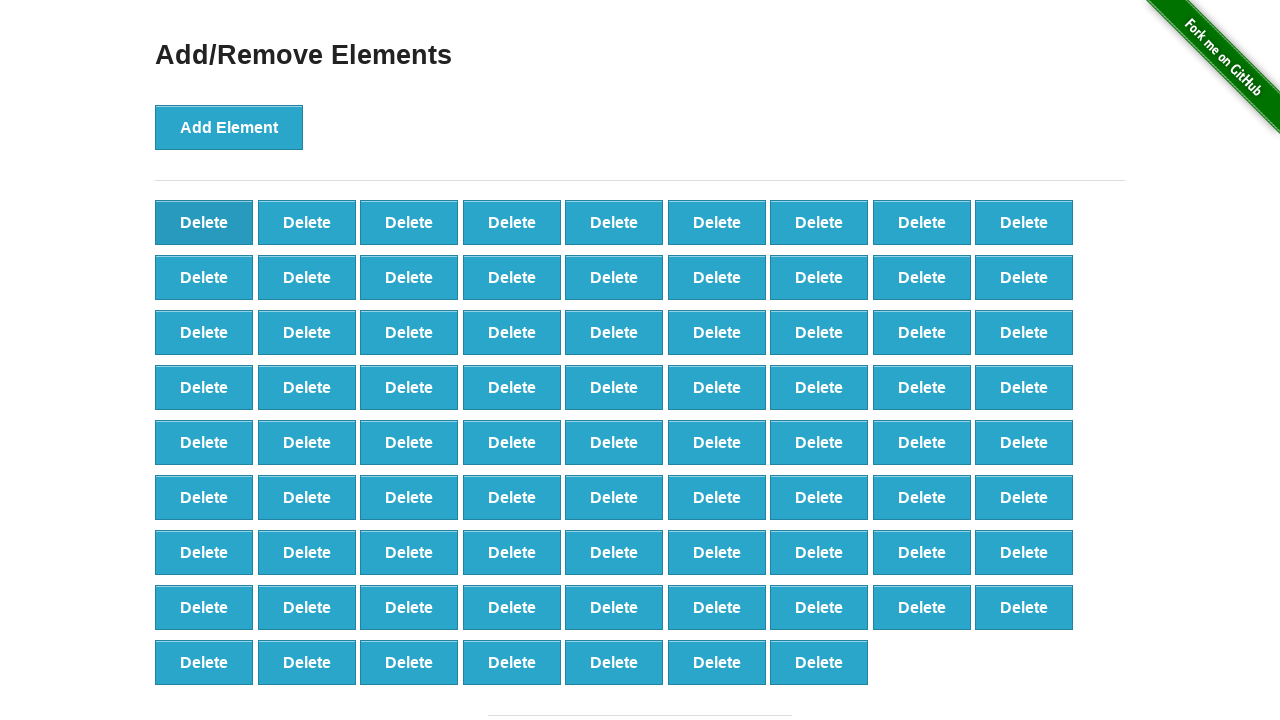

Clicked 'Delete' button (iteration 22/90) at (204, 222) on button[onclick='deleteElement()']
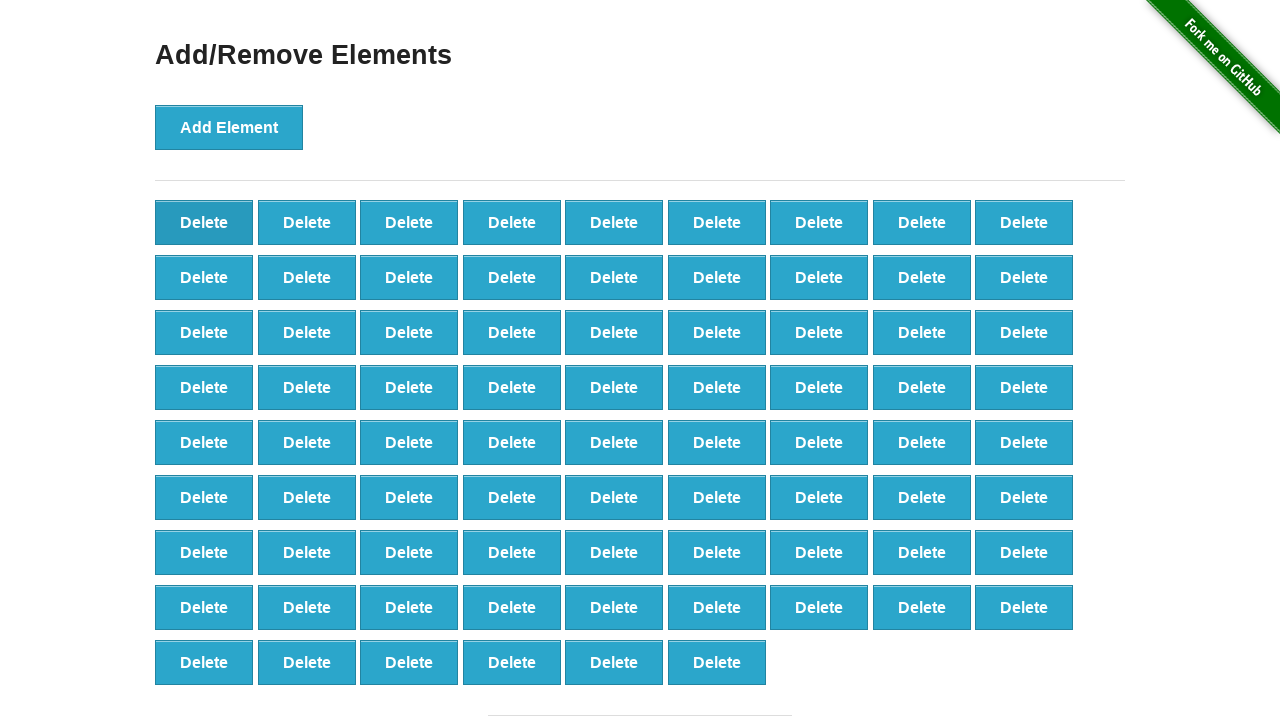

Clicked 'Delete' button (iteration 23/90) at (204, 222) on button[onclick='deleteElement()']
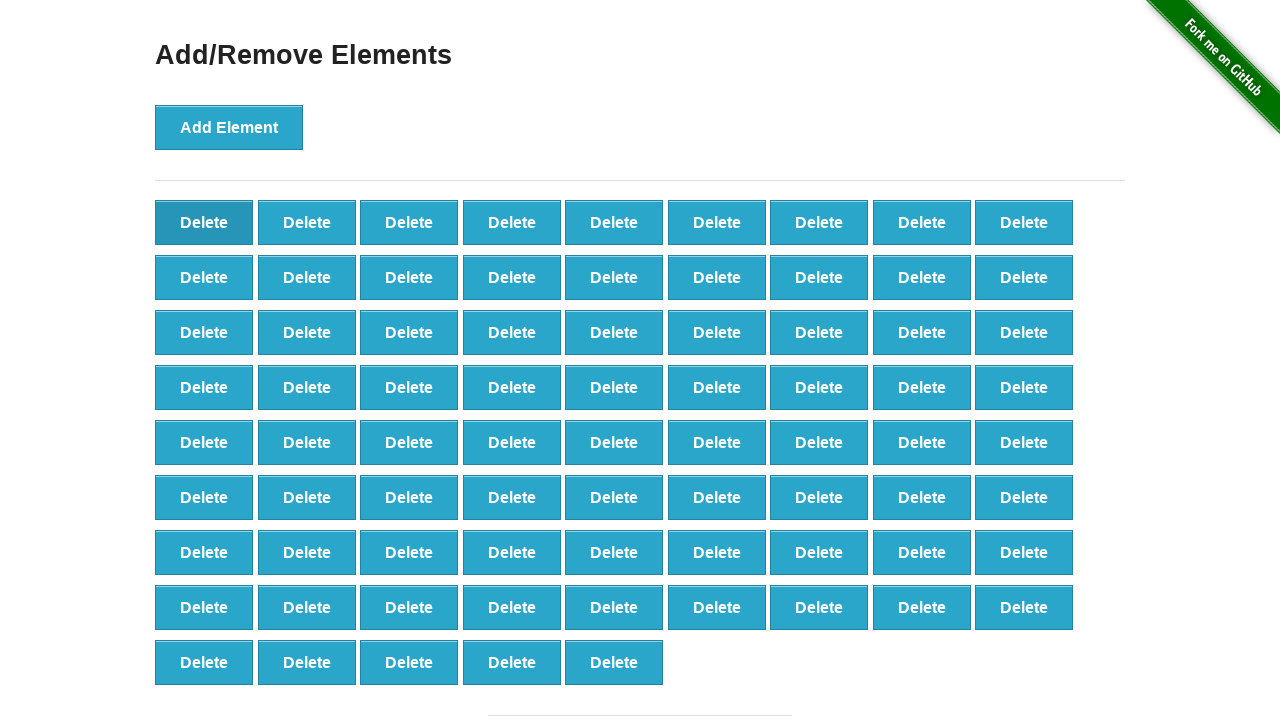

Clicked 'Delete' button (iteration 24/90) at (204, 222) on button[onclick='deleteElement()']
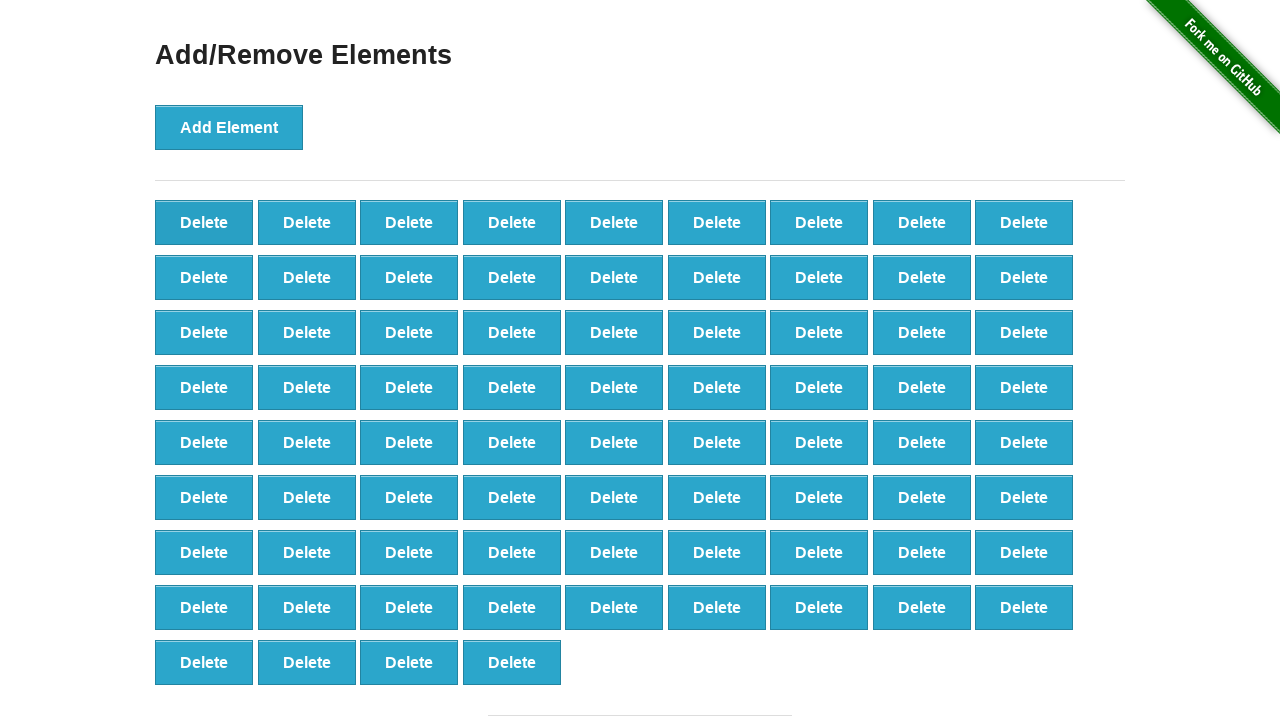

Clicked 'Delete' button (iteration 25/90) at (204, 222) on button[onclick='deleteElement()']
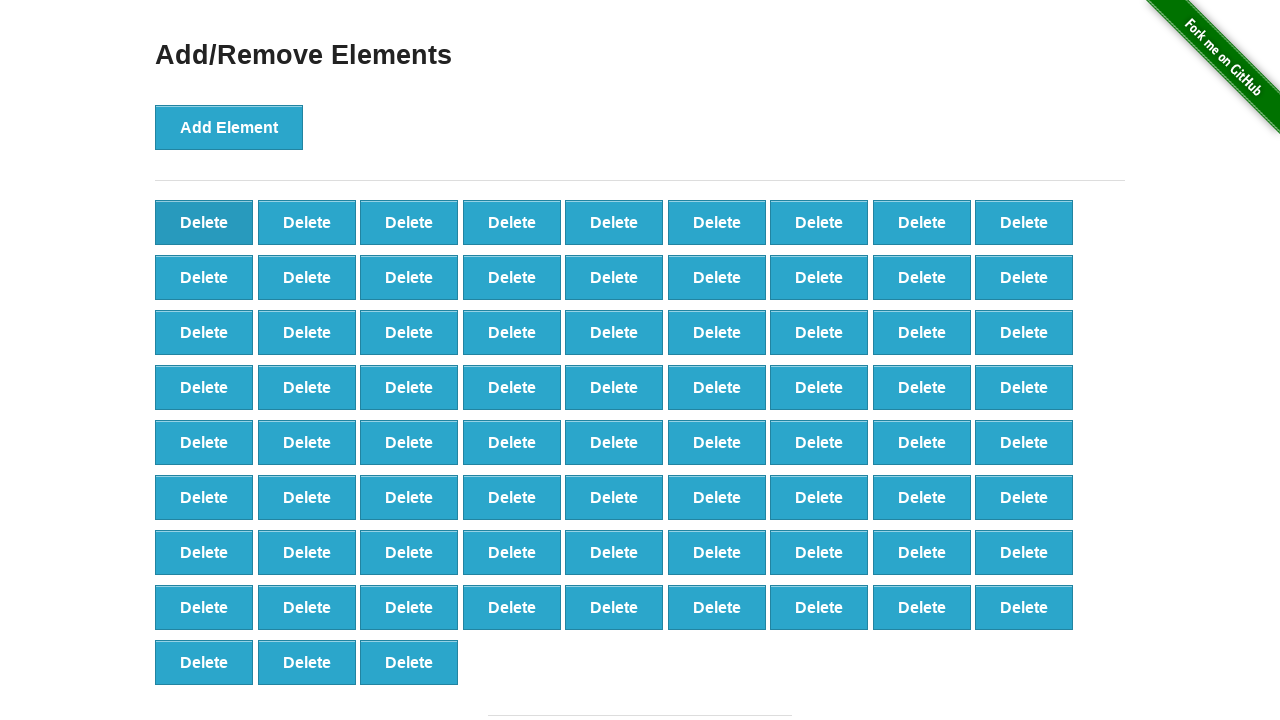

Clicked 'Delete' button (iteration 26/90) at (204, 222) on button[onclick='deleteElement()']
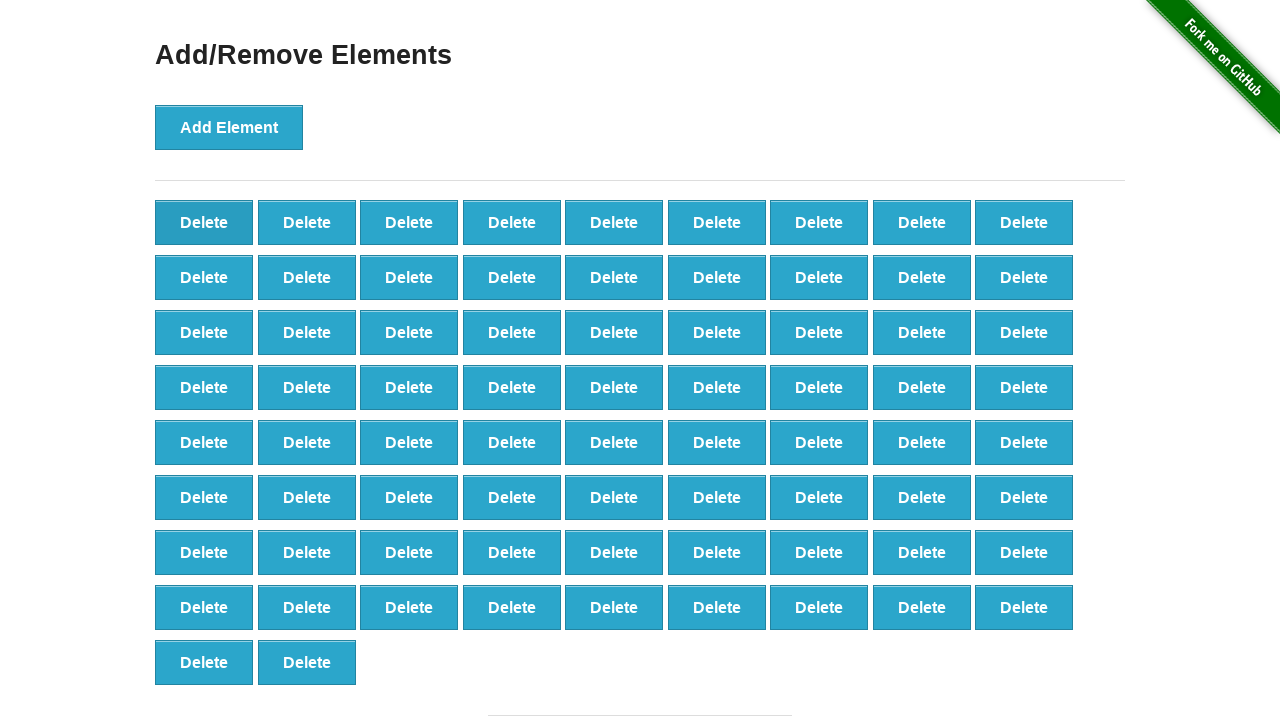

Clicked 'Delete' button (iteration 27/90) at (204, 222) on button[onclick='deleteElement()']
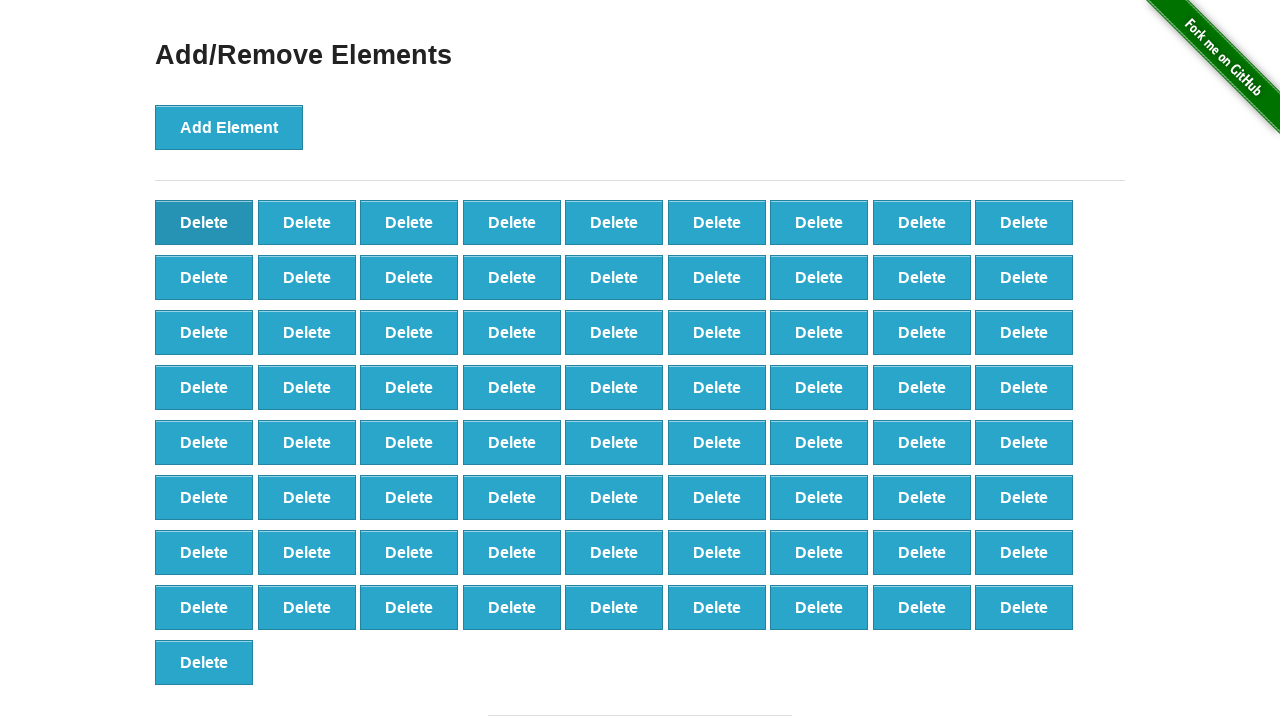

Clicked 'Delete' button (iteration 28/90) at (204, 222) on button[onclick='deleteElement()']
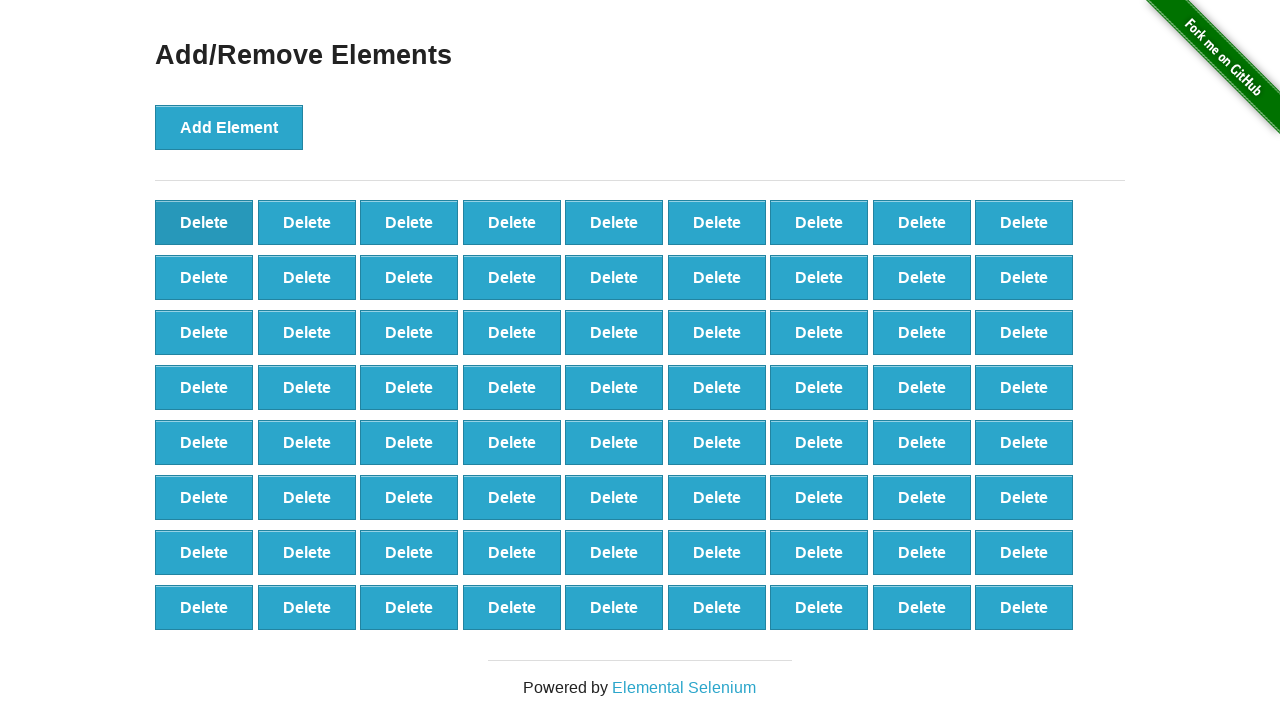

Clicked 'Delete' button (iteration 29/90) at (204, 222) on button[onclick='deleteElement()']
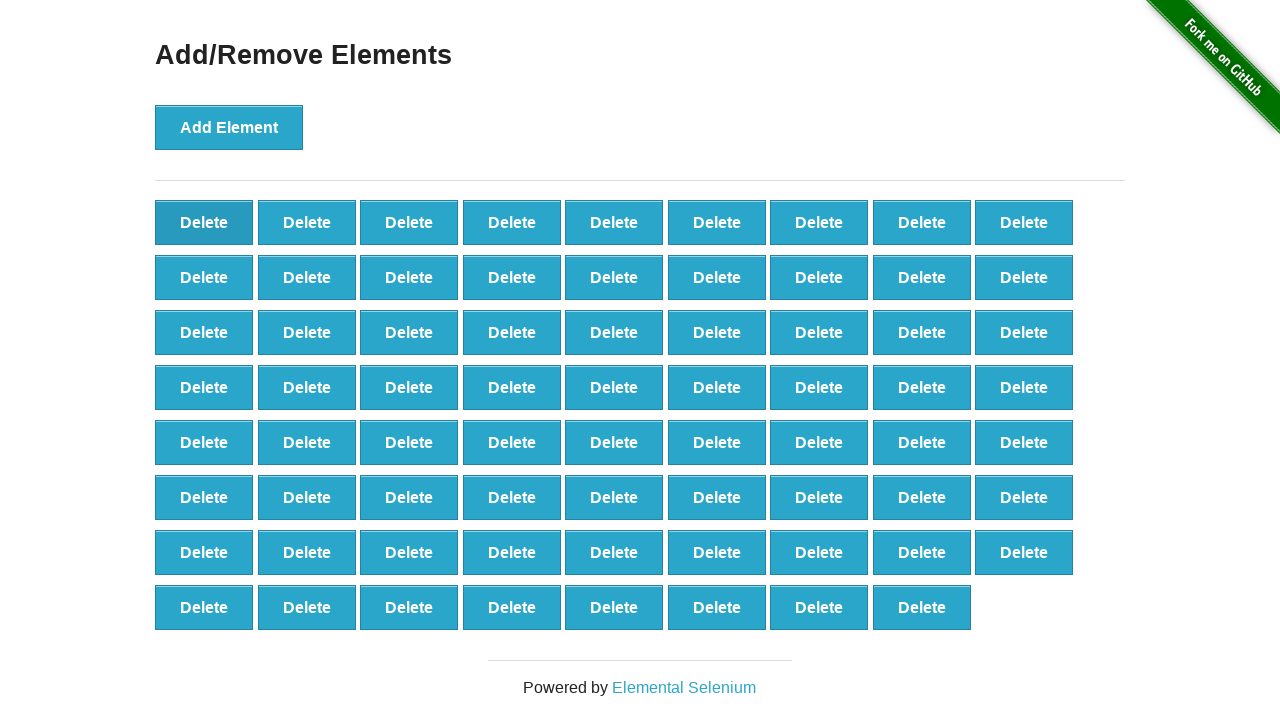

Clicked 'Delete' button (iteration 30/90) at (204, 222) on button[onclick='deleteElement()']
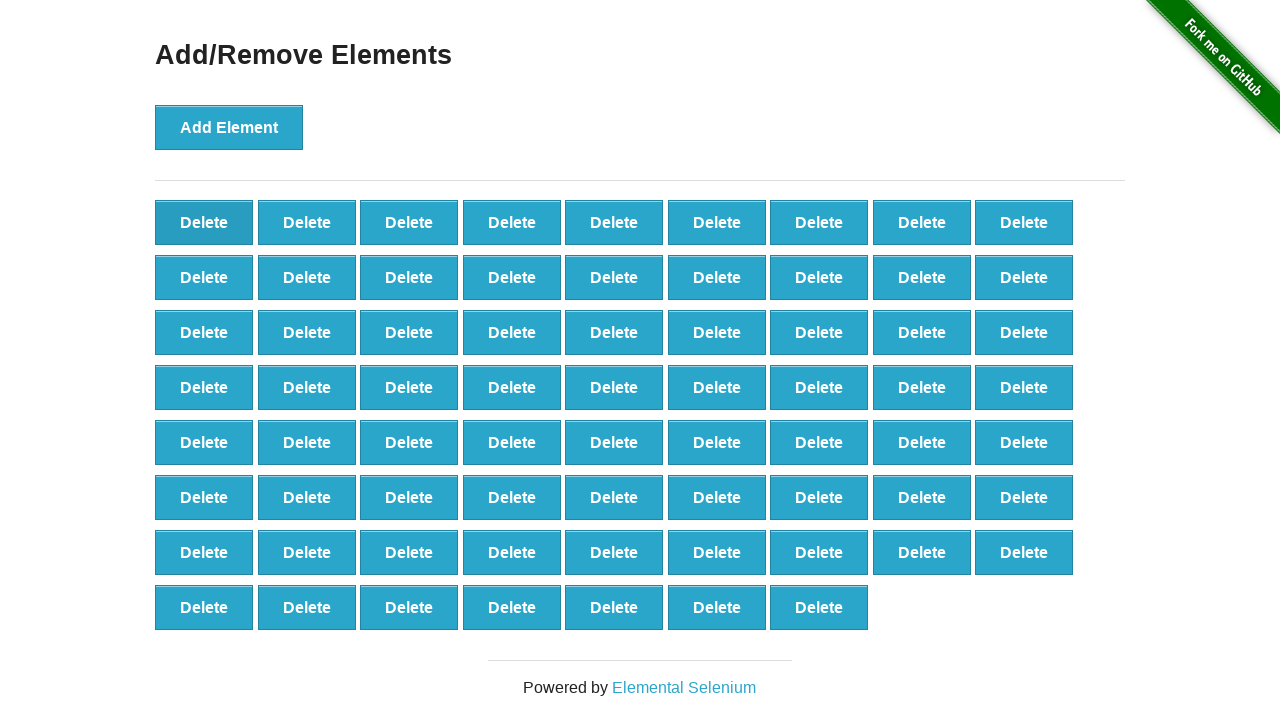

Clicked 'Delete' button (iteration 31/90) at (204, 222) on button[onclick='deleteElement()']
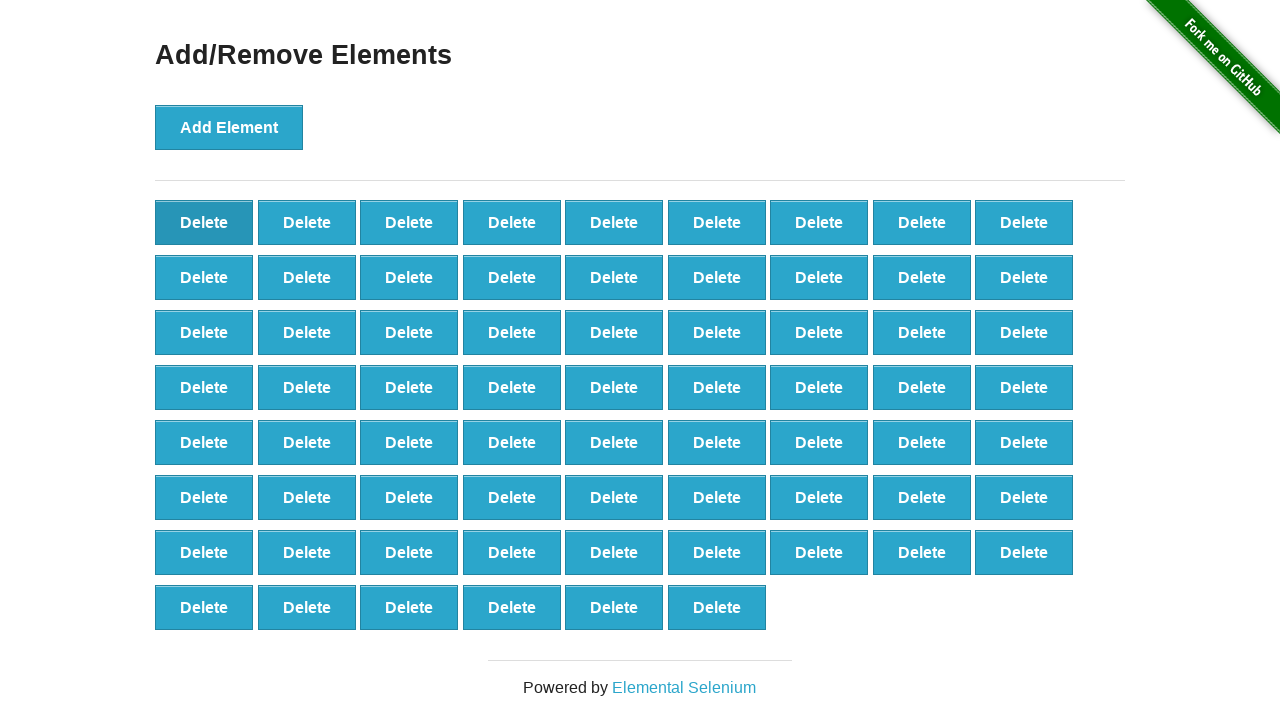

Clicked 'Delete' button (iteration 32/90) at (204, 222) on button[onclick='deleteElement()']
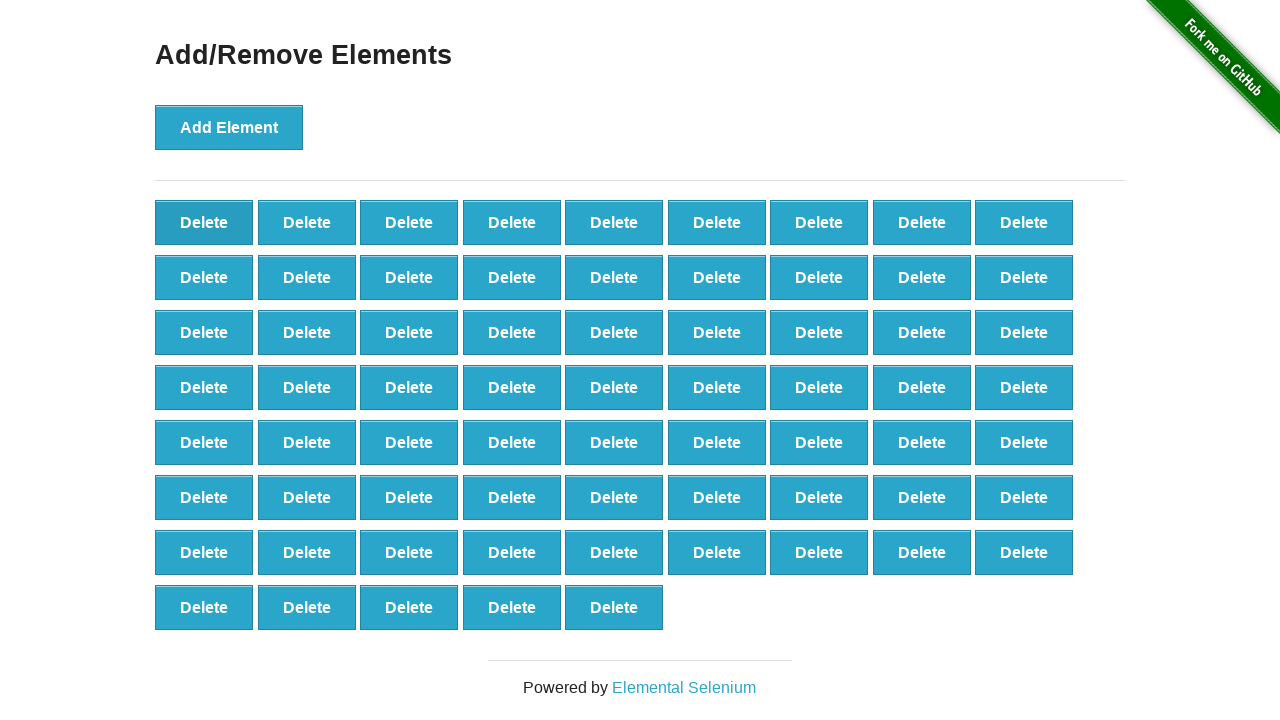

Clicked 'Delete' button (iteration 33/90) at (204, 222) on button[onclick='deleteElement()']
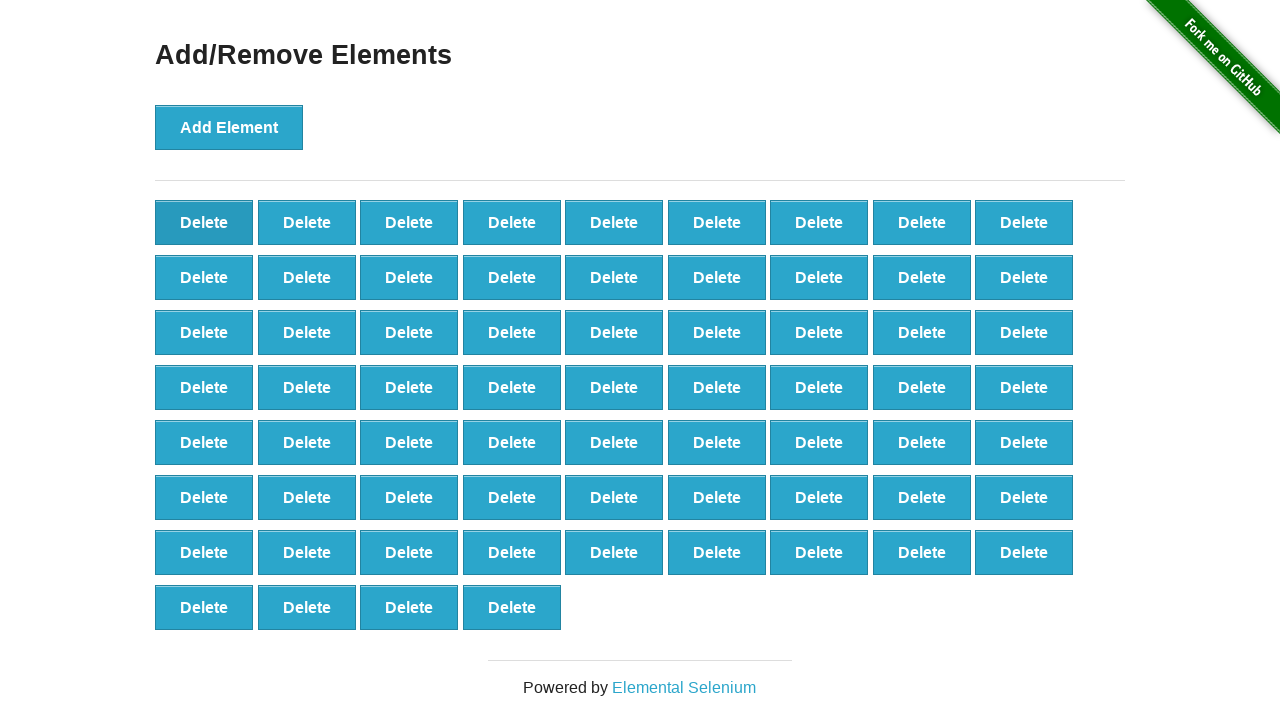

Clicked 'Delete' button (iteration 34/90) at (204, 222) on button[onclick='deleteElement()']
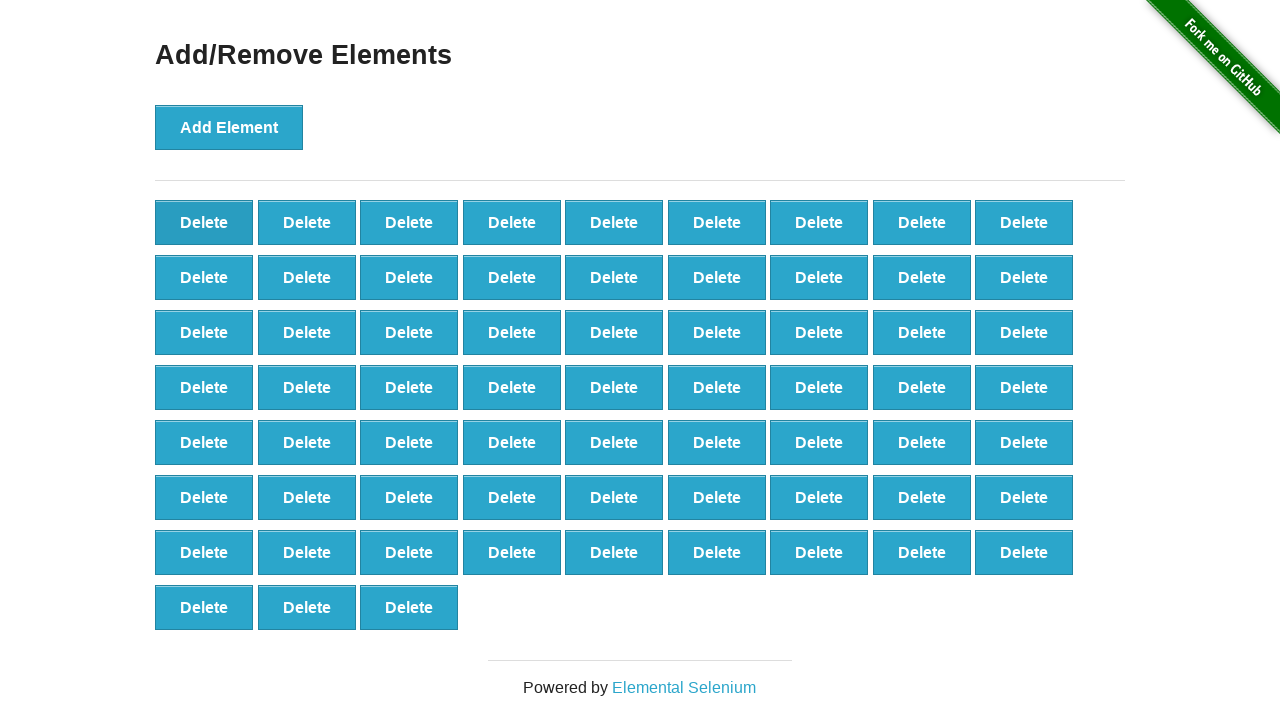

Clicked 'Delete' button (iteration 35/90) at (204, 222) on button[onclick='deleteElement()']
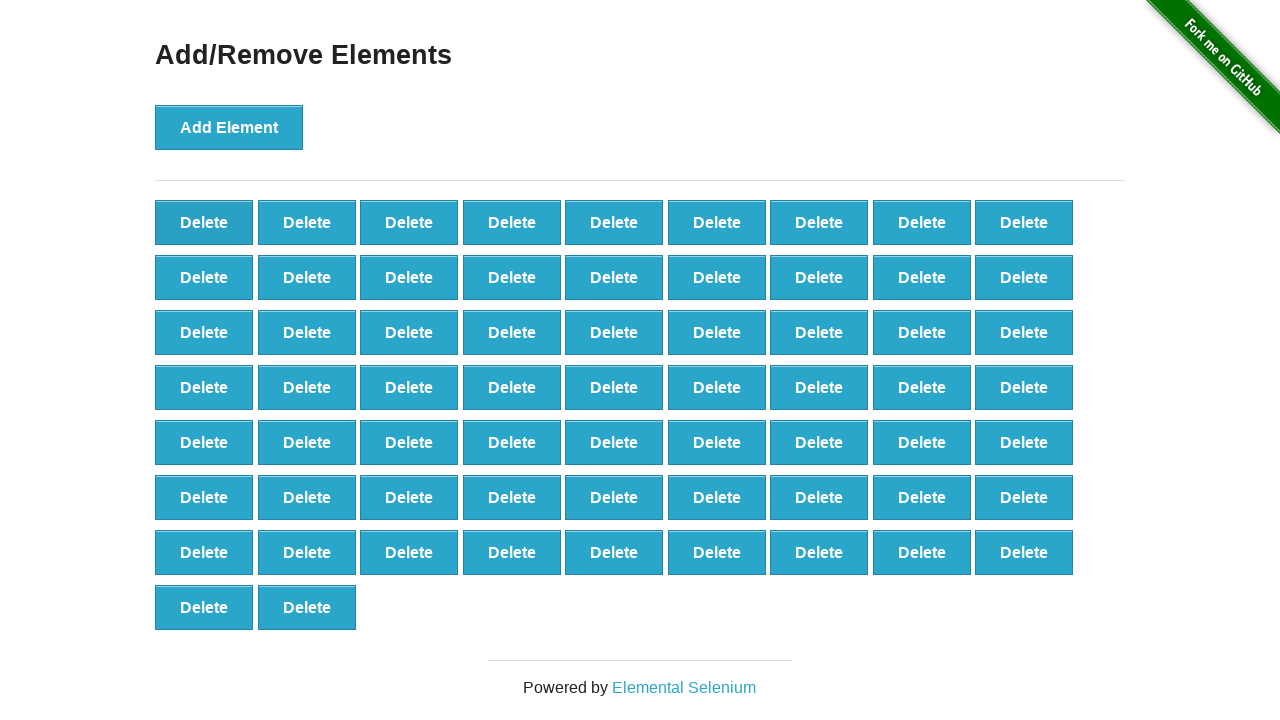

Clicked 'Delete' button (iteration 36/90) at (204, 222) on button[onclick='deleteElement()']
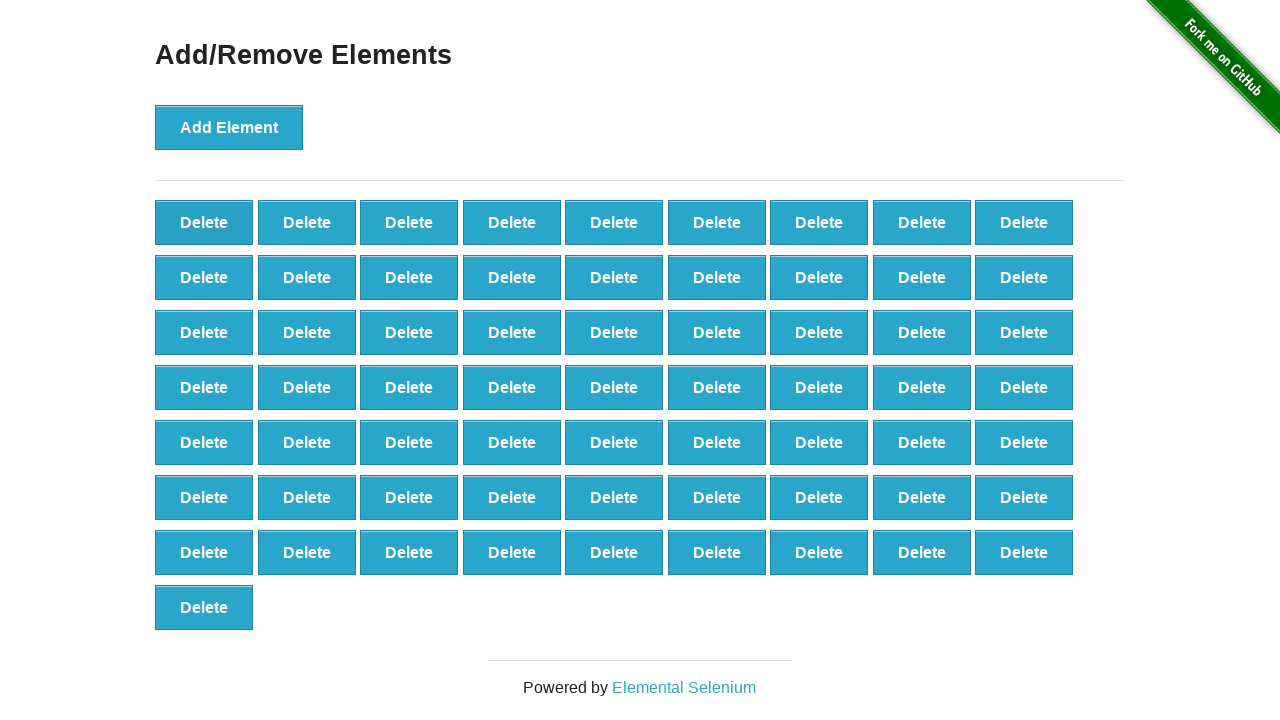

Clicked 'Delete' button (iteration 37/90) at (204, 222) on button[onclick='deleteElement()']
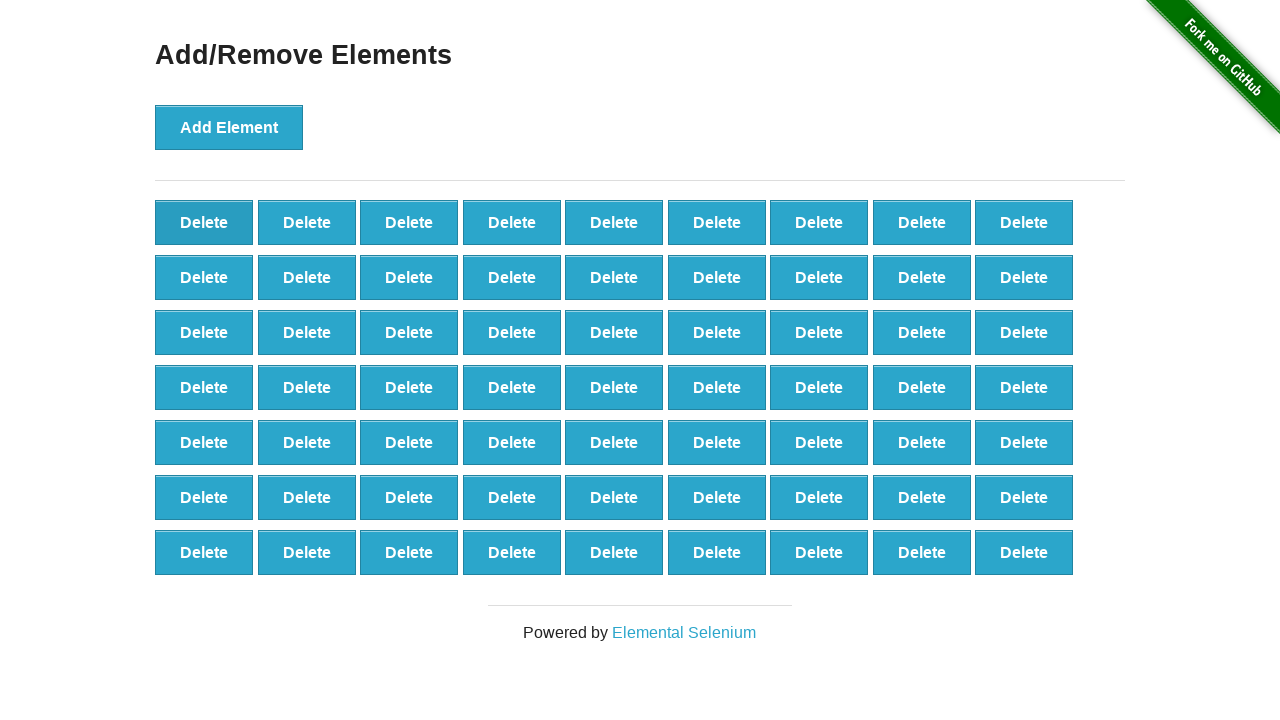

Clicked 'Delete' button (iteration 38/90) at (204, 222) on button[onclick='deleteElement()']
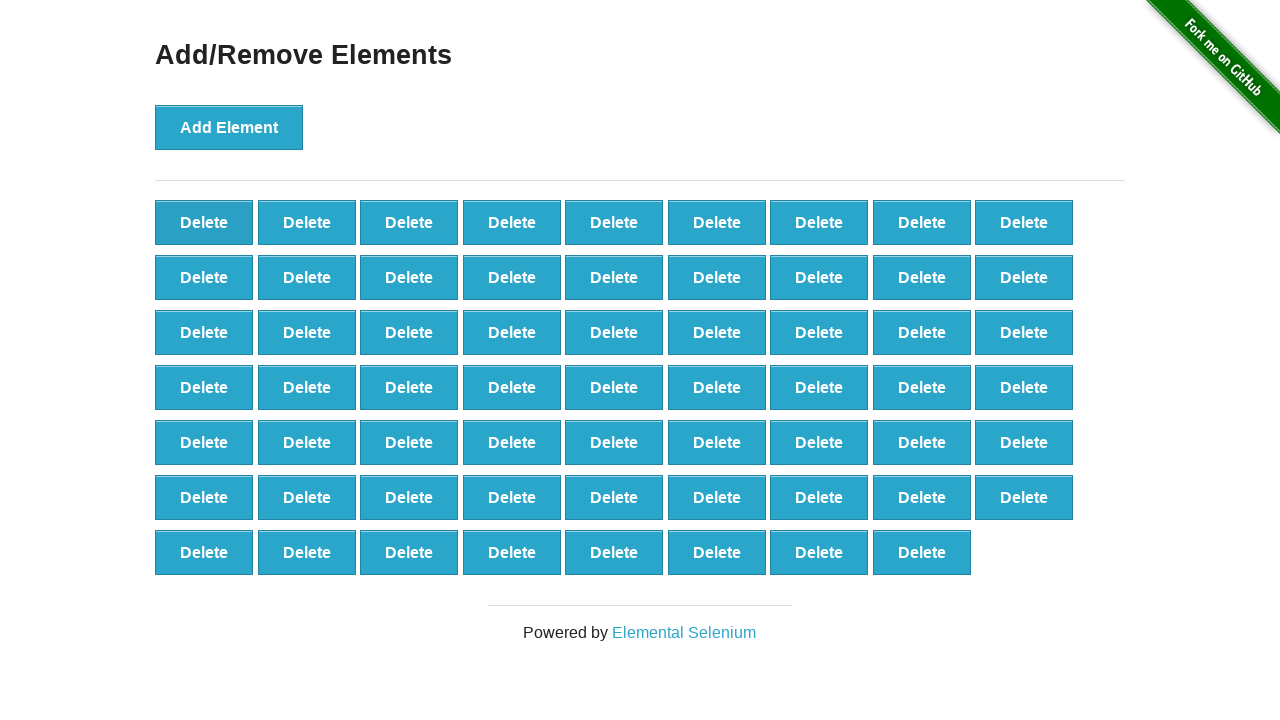

Clicked 'Delete' button (iteration 39/90) at (204, 222) on button[onclick='deleteElement()']
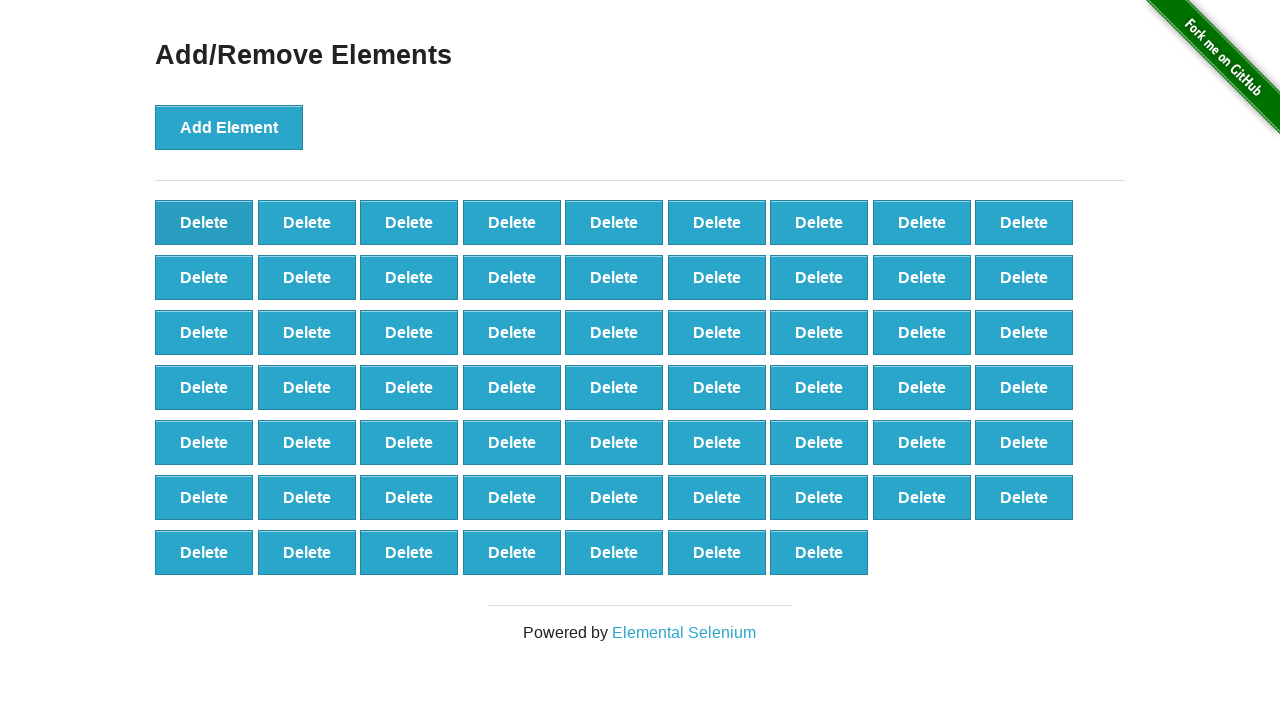

Clicked 'Delete' button (iteration 40/90) at (204, 222) on button[onclick='deleteElement()']
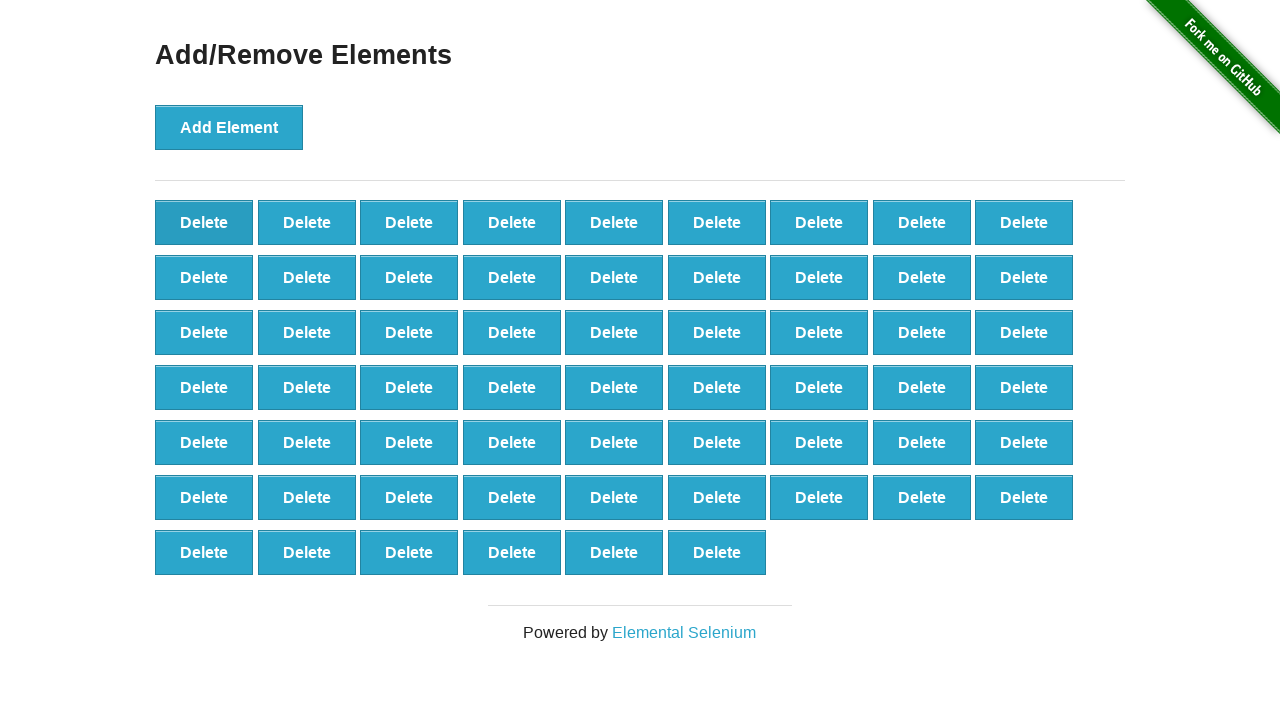

Clicked 'Delete' button (iteration 41/90) at (204, 222) on button[onclick='deleteElement()']
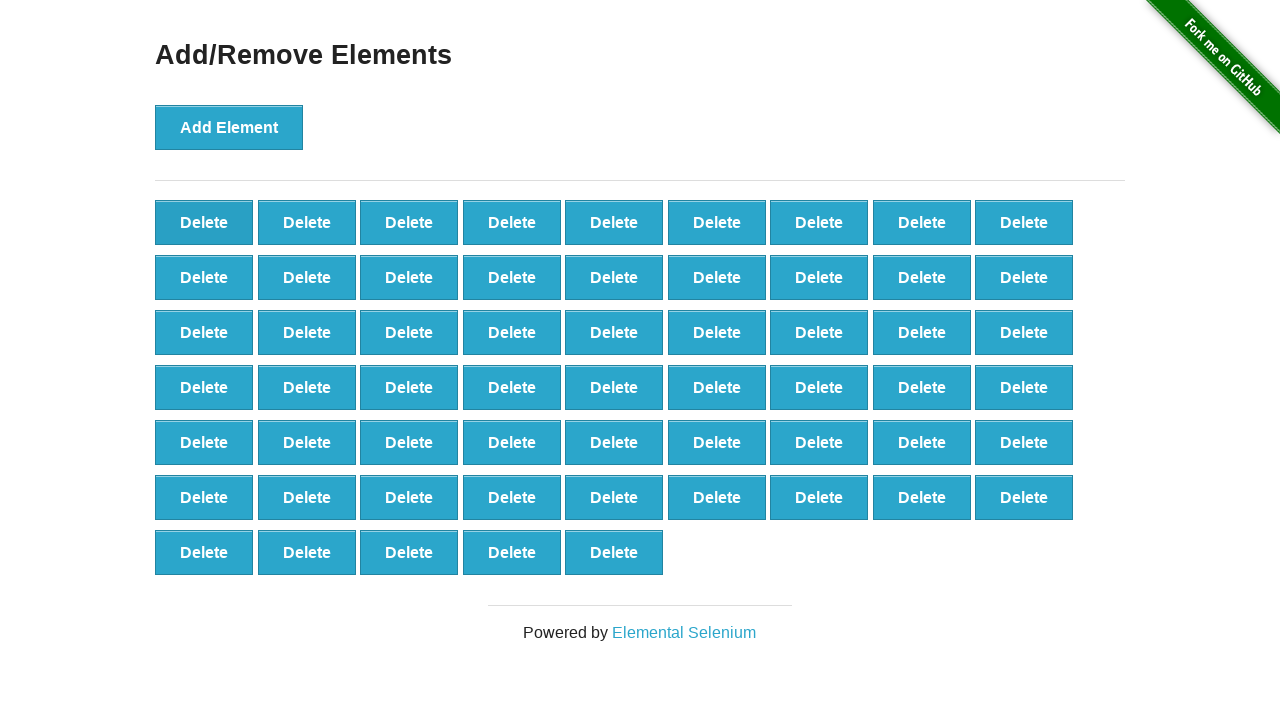

Clicked 'Delete' button (iteration 42/90) at (204, 222) on button[onclick='deleteElement()']
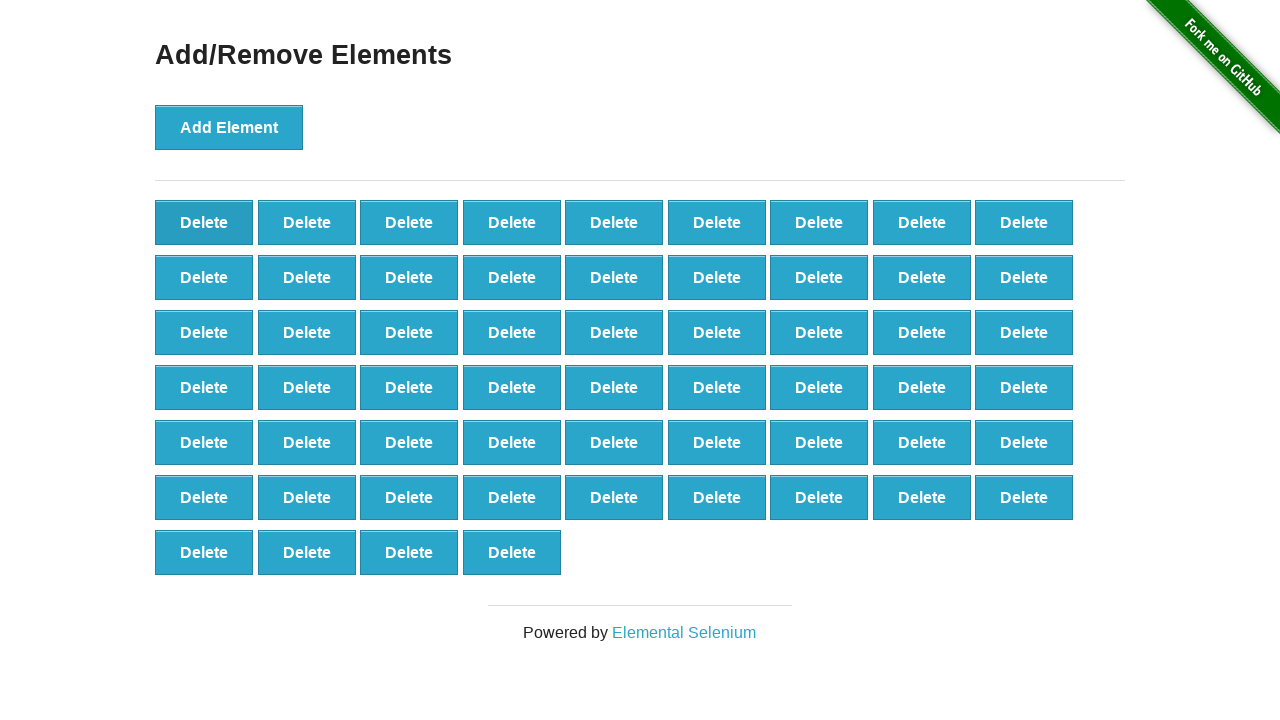

Clicked 'Delete' button (iteration 43/90) at (204, 222) on button[onclick='deleteElement()']
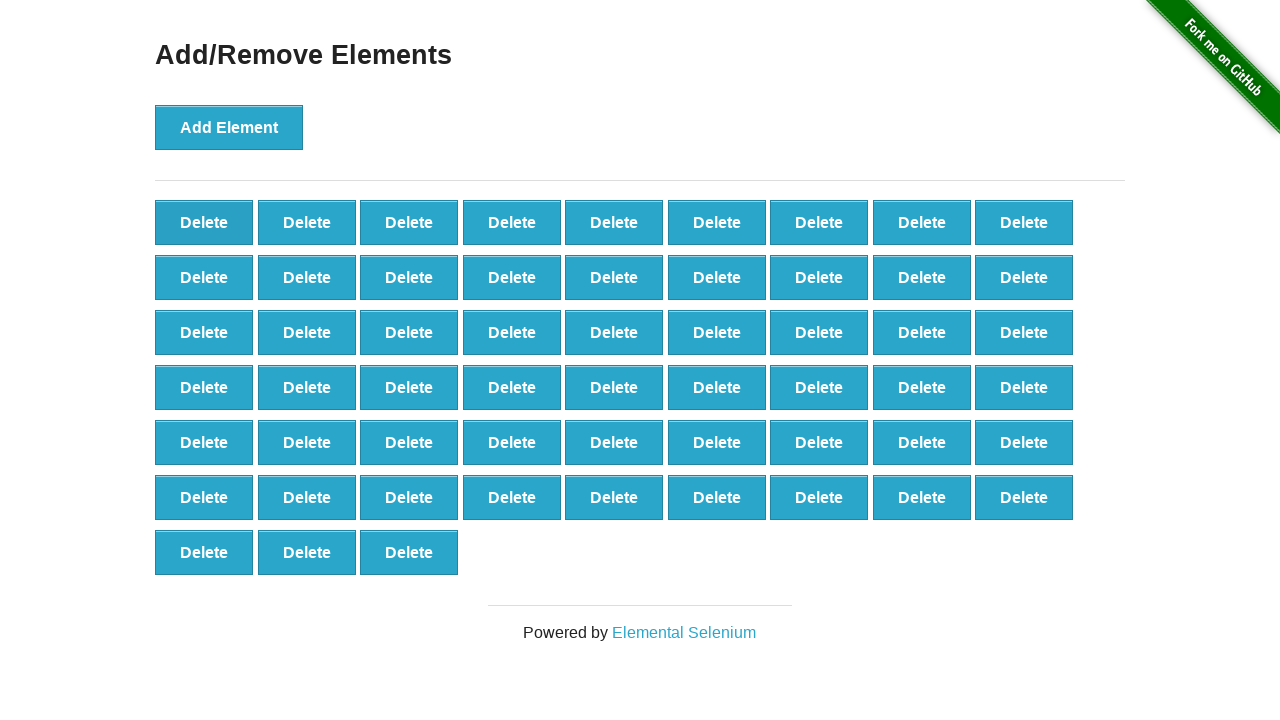

Clicked 'Delete' button (iteration 44/90) at (204, 222) on button[onclick='deleteElement()']
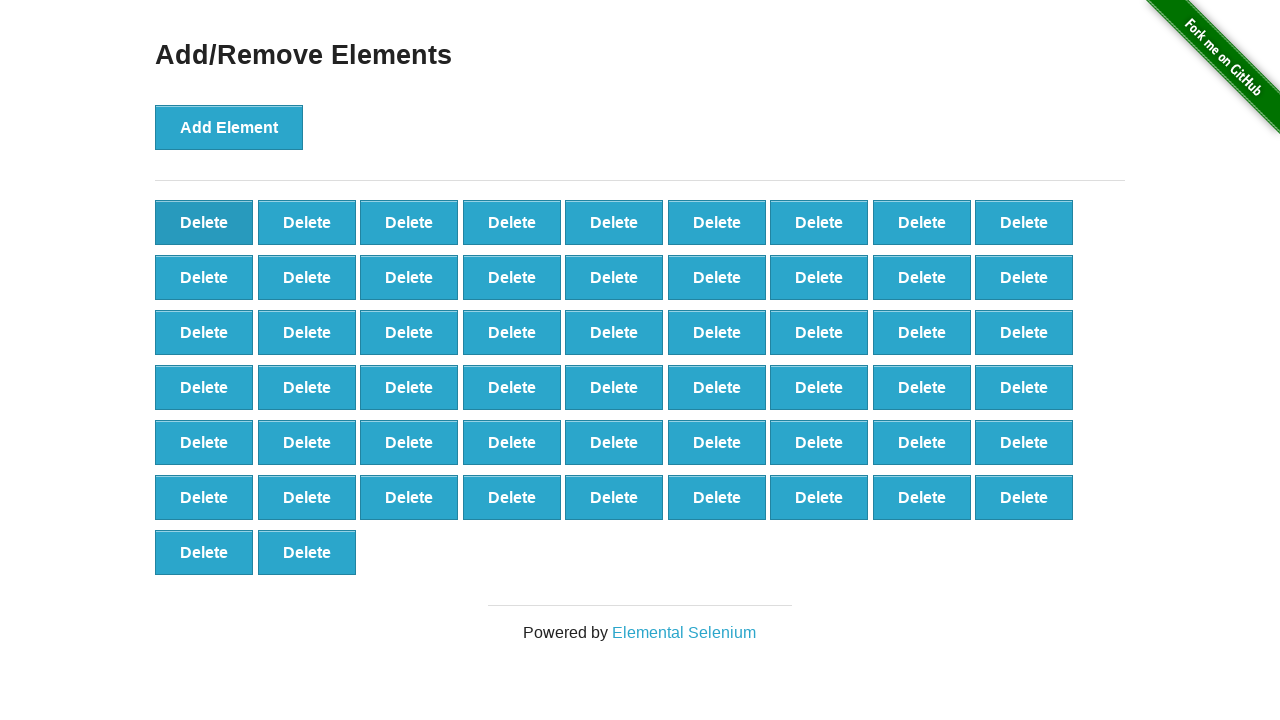

Clicked 'Delete' button (iteration 45/90) at (204, 222) on button[onclick='deleteElement()']
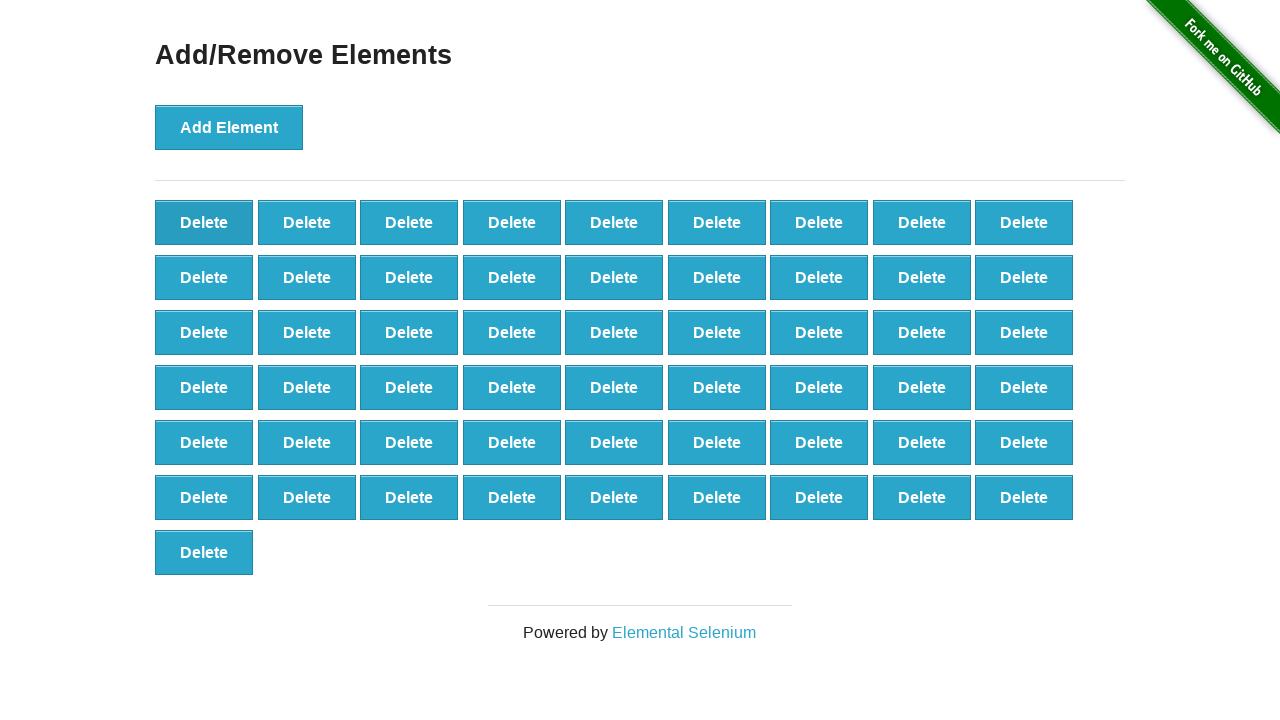

Clicked 'Delete' button (iteration 46/90) at (204, 222) on button[onclick='deleteElement()']
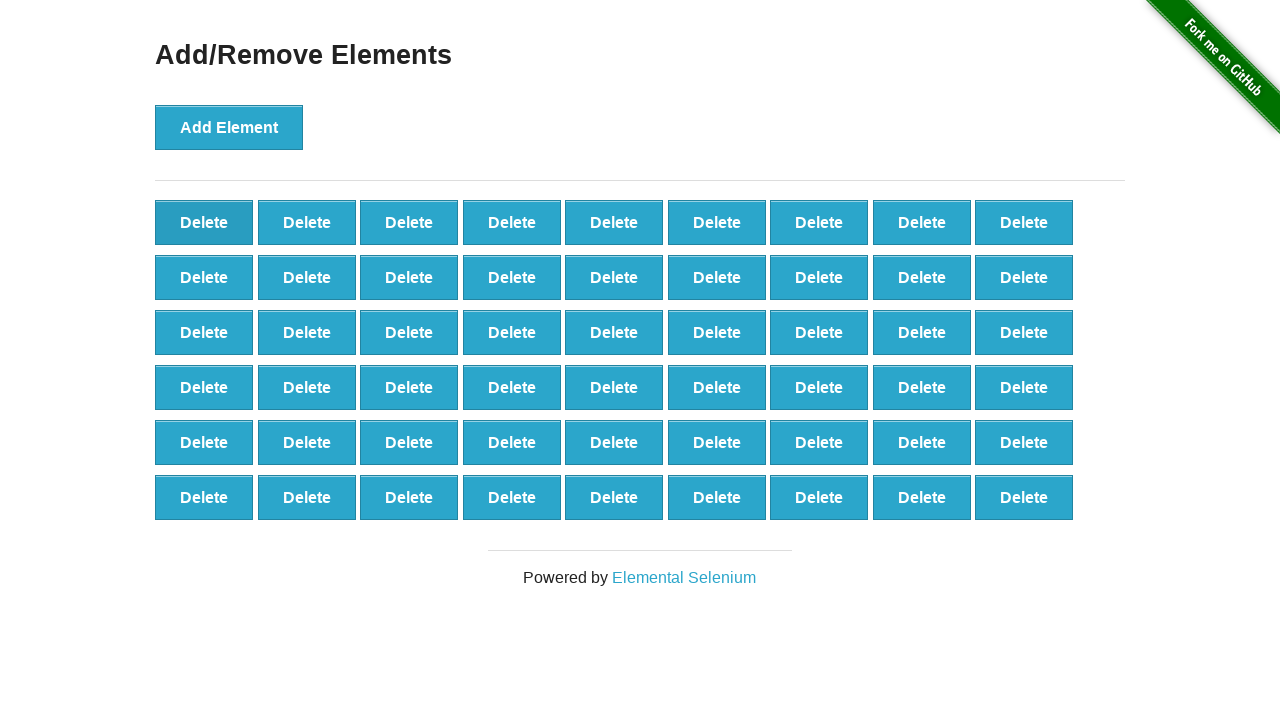

Clicked 'Delete' button (iteration 47/90) at (204, 222) on button[onclick='deleteElement()']
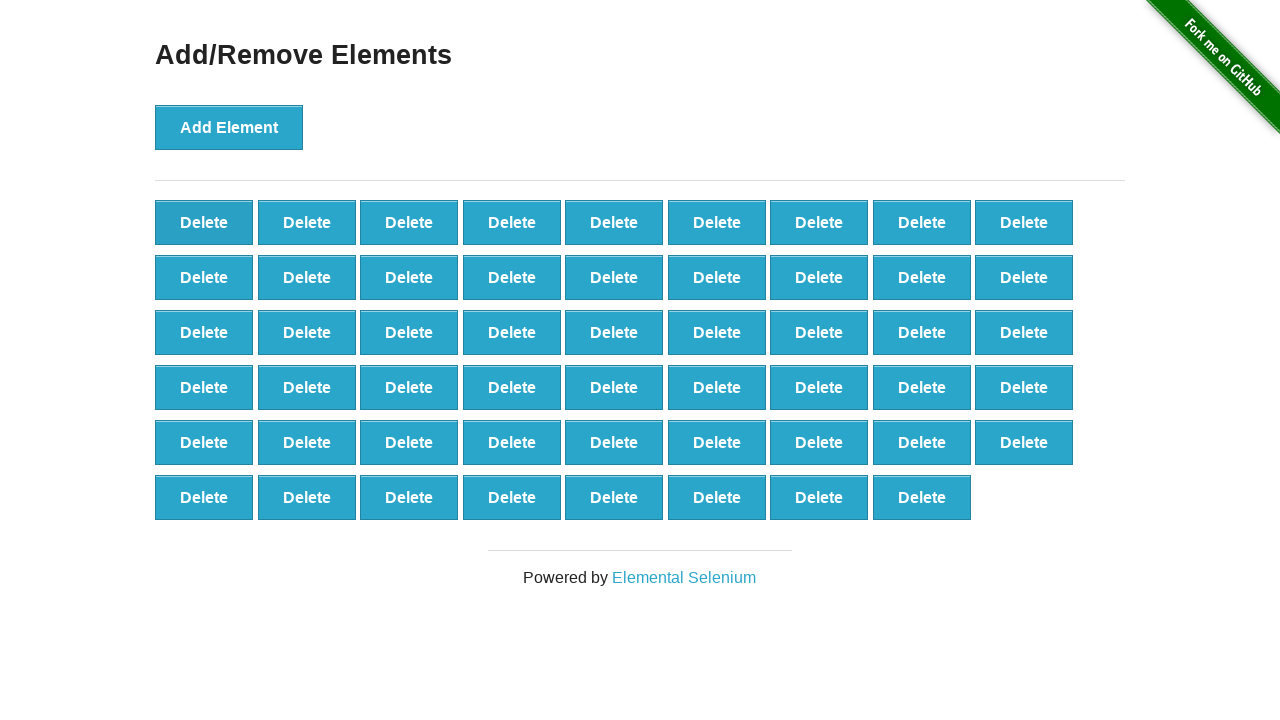

Clicked 'Delete' button (iteration 48/90) at (204, 222) on button[onclick='deleteElement()']
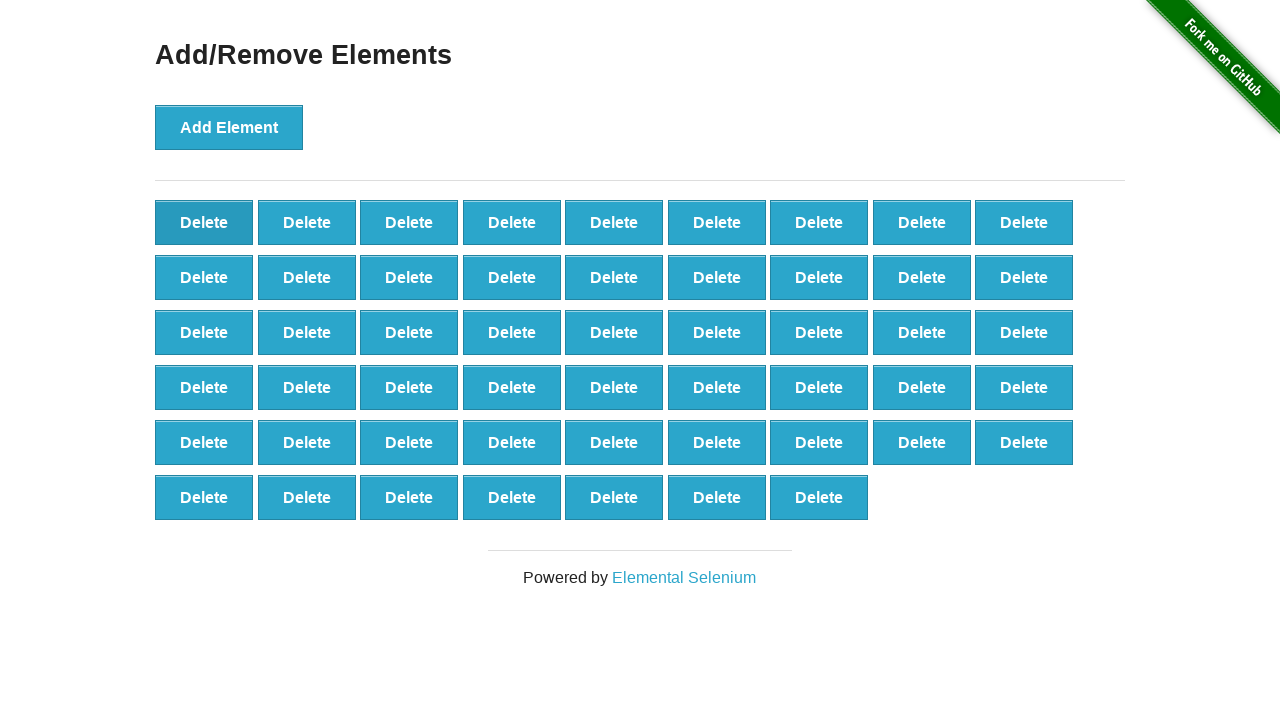

Clicked 'Delete' button (iteration 49/90) at (204, 222) on button[onclick='deleteElement()']
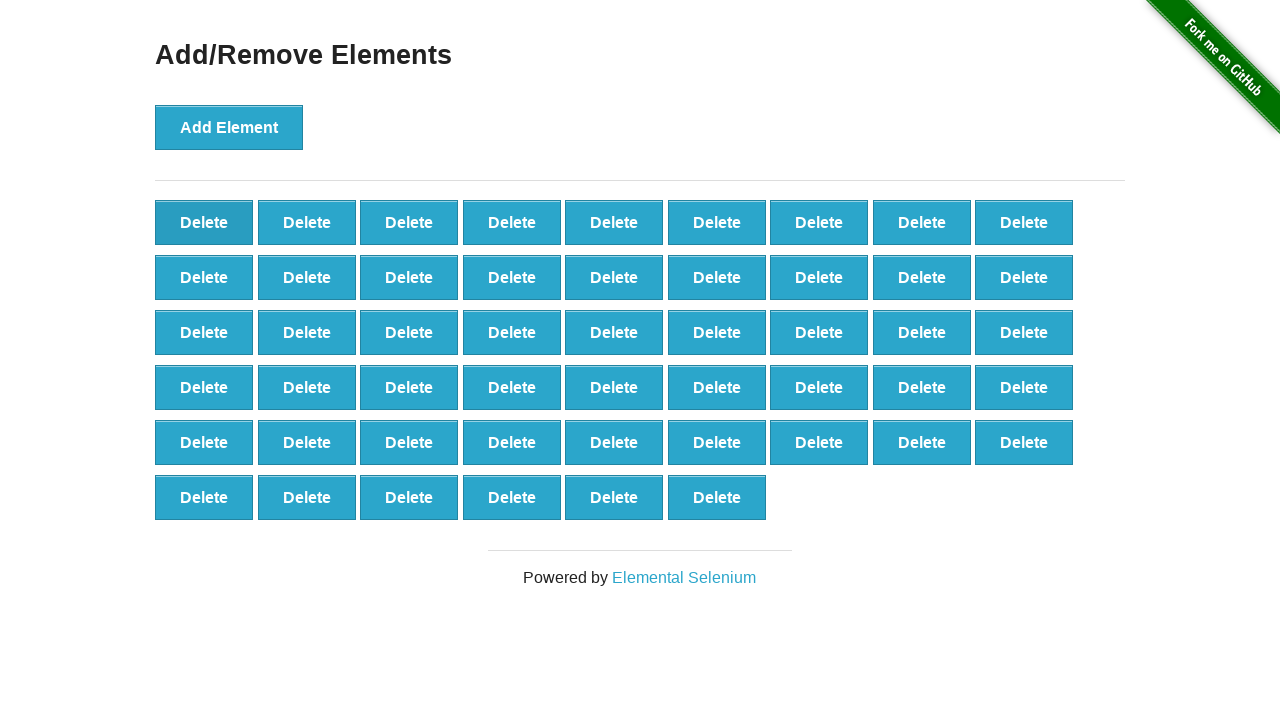

Clicked 'Delete' button (iteration 50/90) at (204, 222) on button[onclick='deleteElement()']
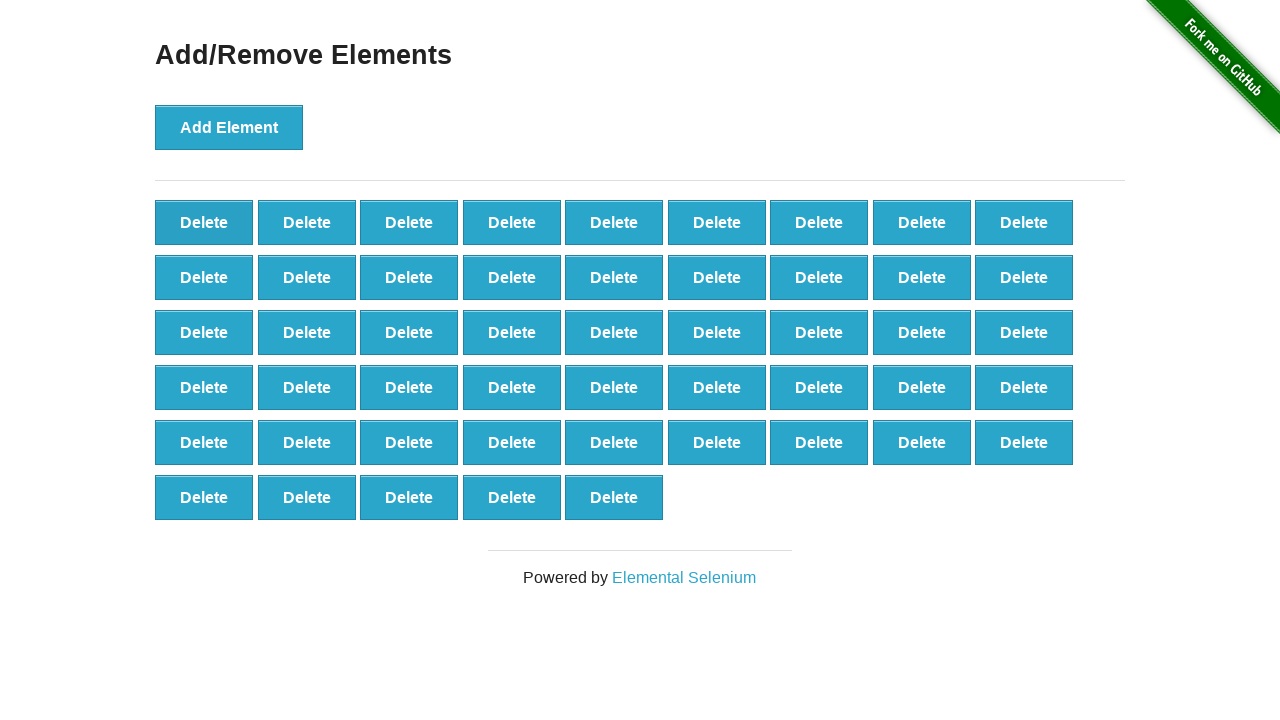

Clicked 'Delete' button (iteration 51/90) at (204, 222) on button[onclick='deleteElement()']
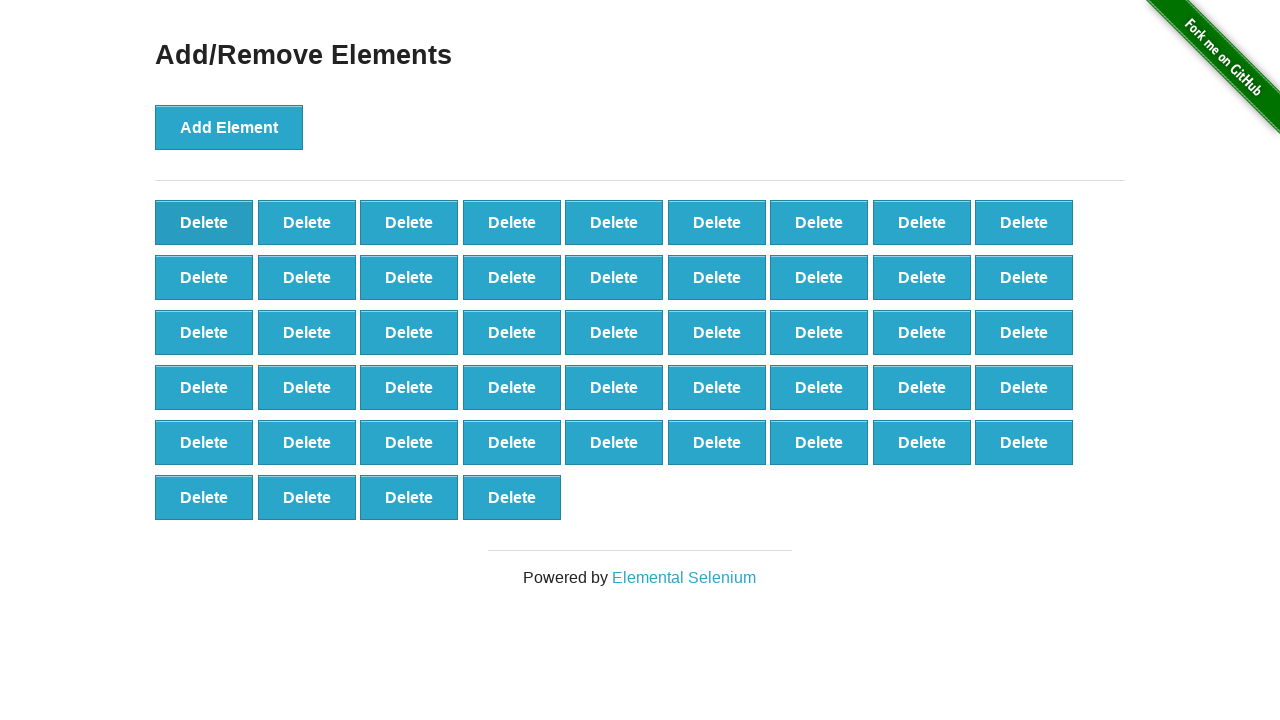

Clicked 'Delete' button (iteration 52/90) at (204, 222) on button[onclick='deleteElement()']
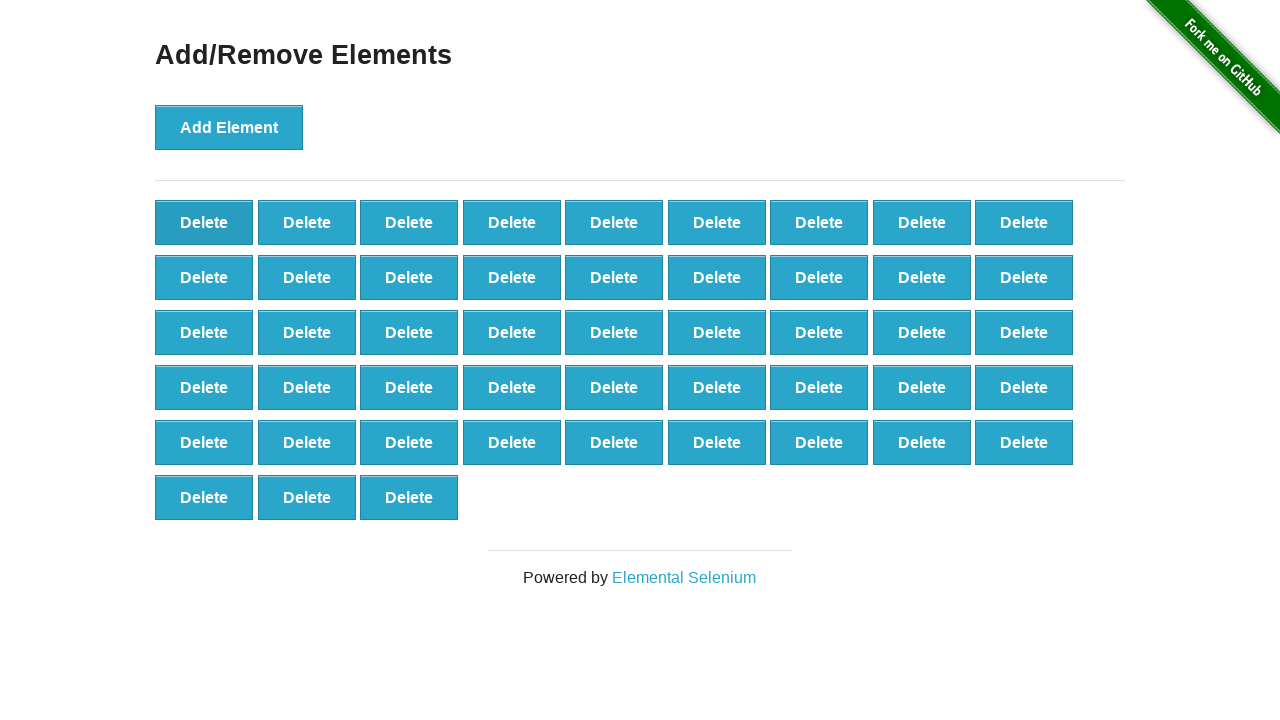

Clicked 'Delete' button (iteration 53/90) at (204, 222) on button[onclick='deleteElement()']
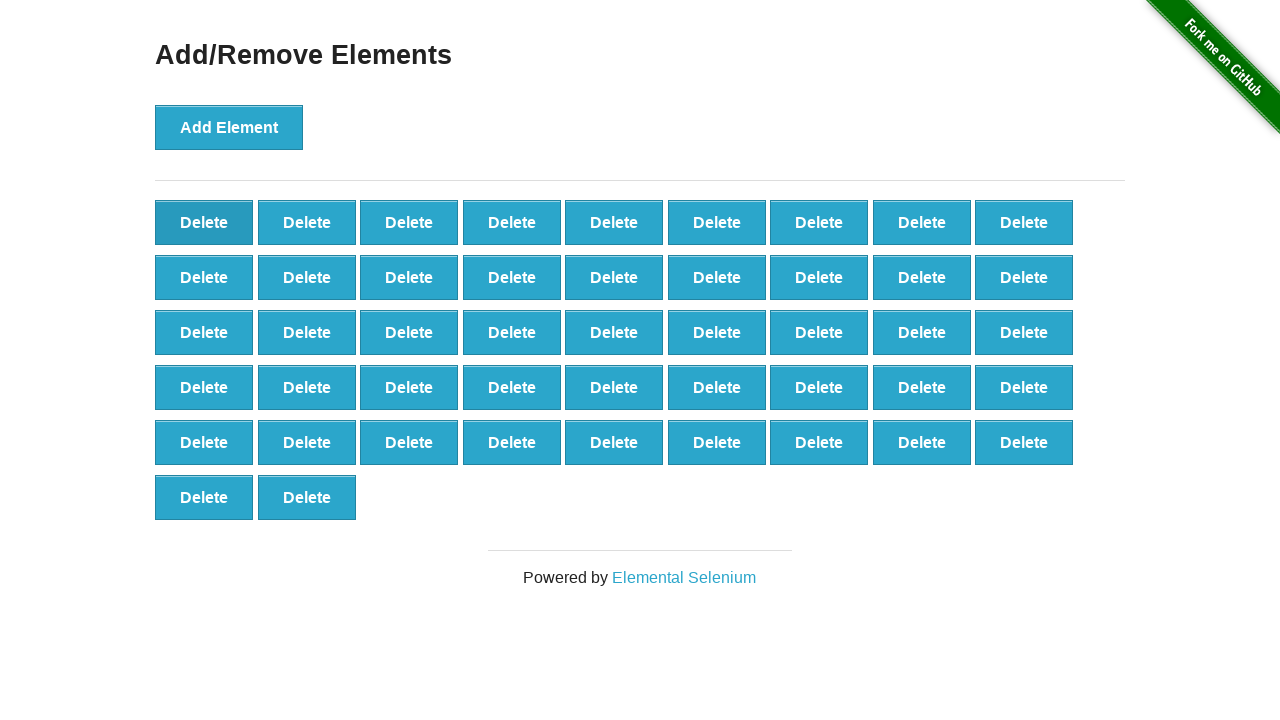

Clicked 'Delete' button (iteration 54/90) at (204, 222) on button[onclick='deleteElement()']
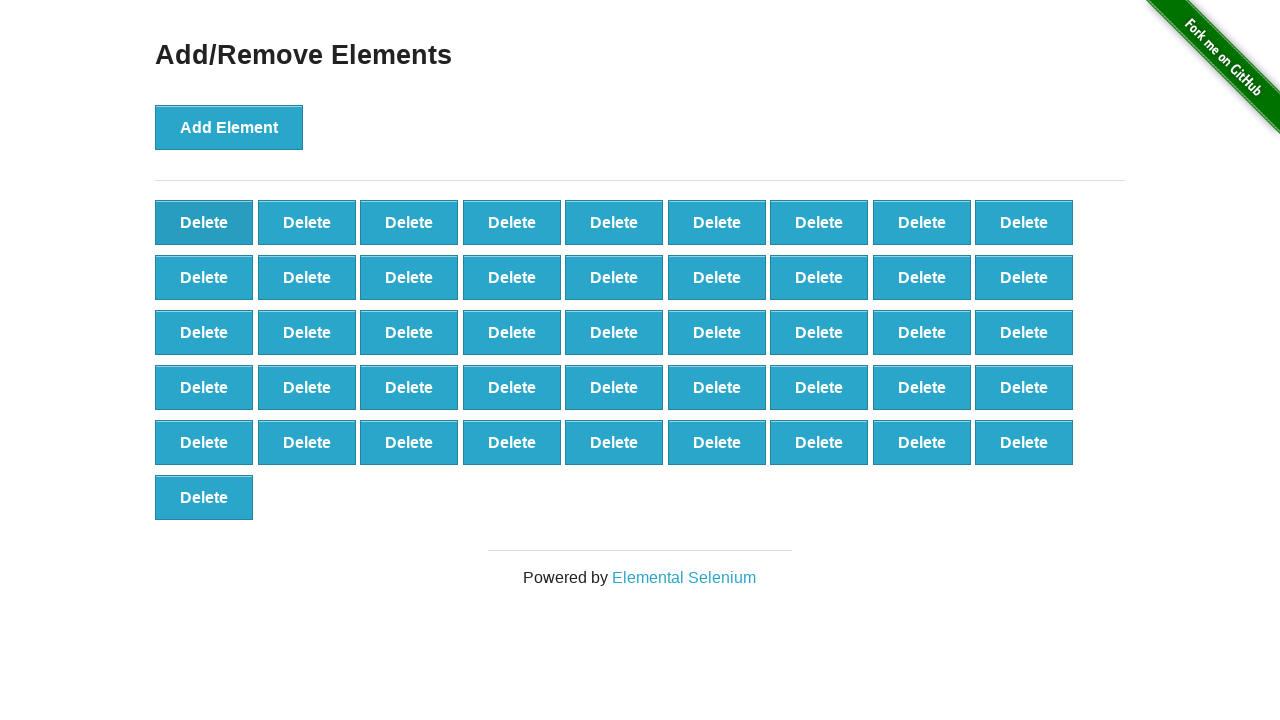

Clicked 'Delete' button (iteration 55/90) at (204, 222) on button[onclick='deleteElement()']
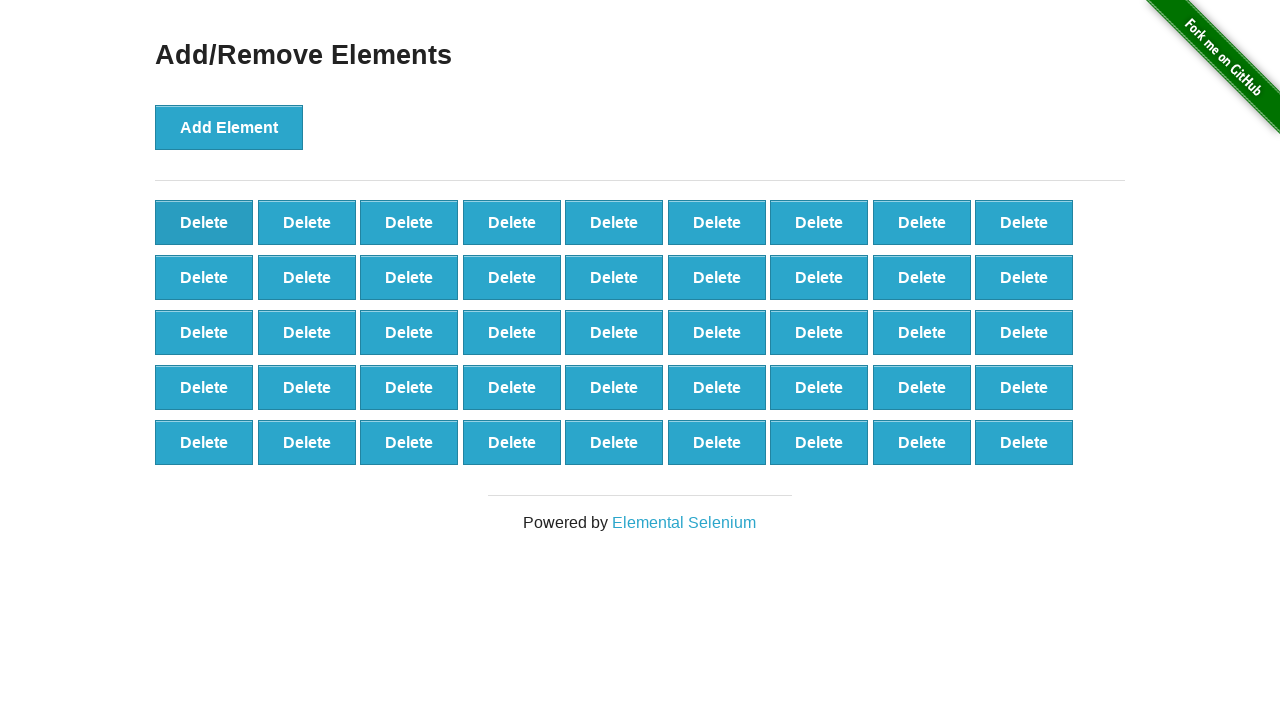

Clicked 'Delete' button (iteration 56/90) at (204, 222) on button[onclick='deleteElement()']
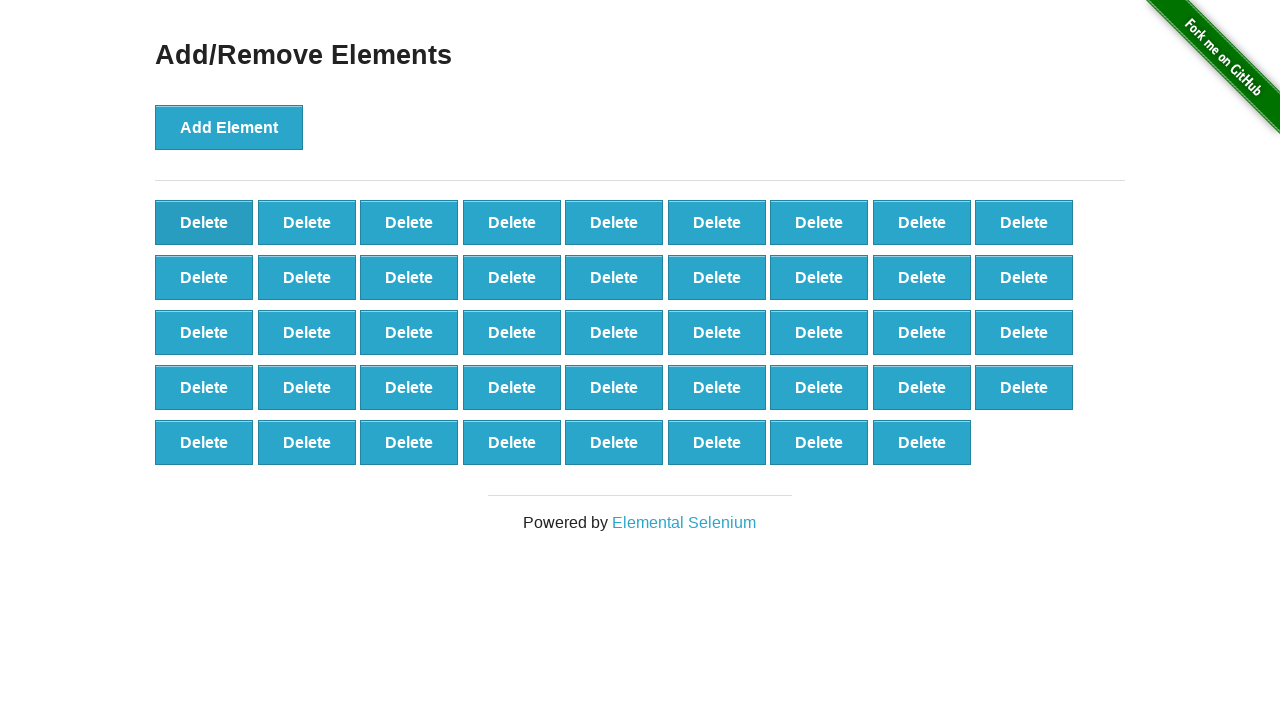

Clicked 'Delete' button (iteration 57/90) at (204, 222) on button[onclick='deleteElement()']
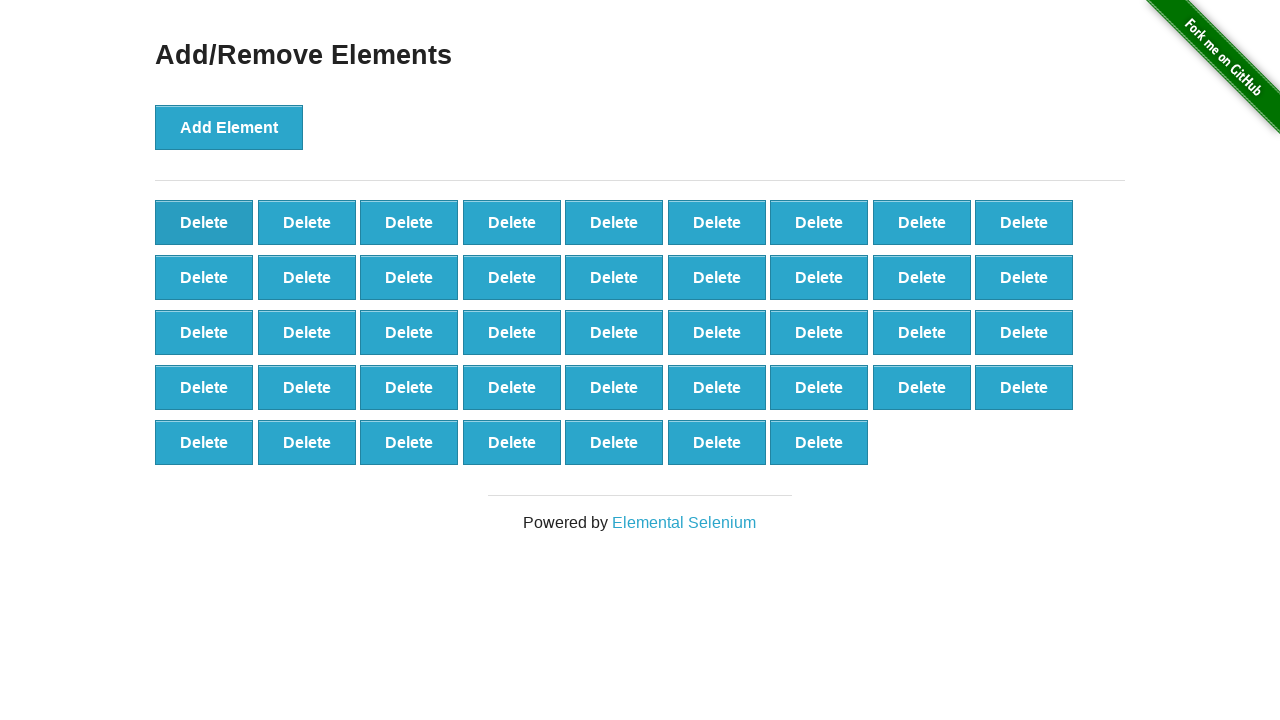

Clicked 'Delete' button (iteration 58/90) at (204, 222) on button[onclick='deleteElement()']
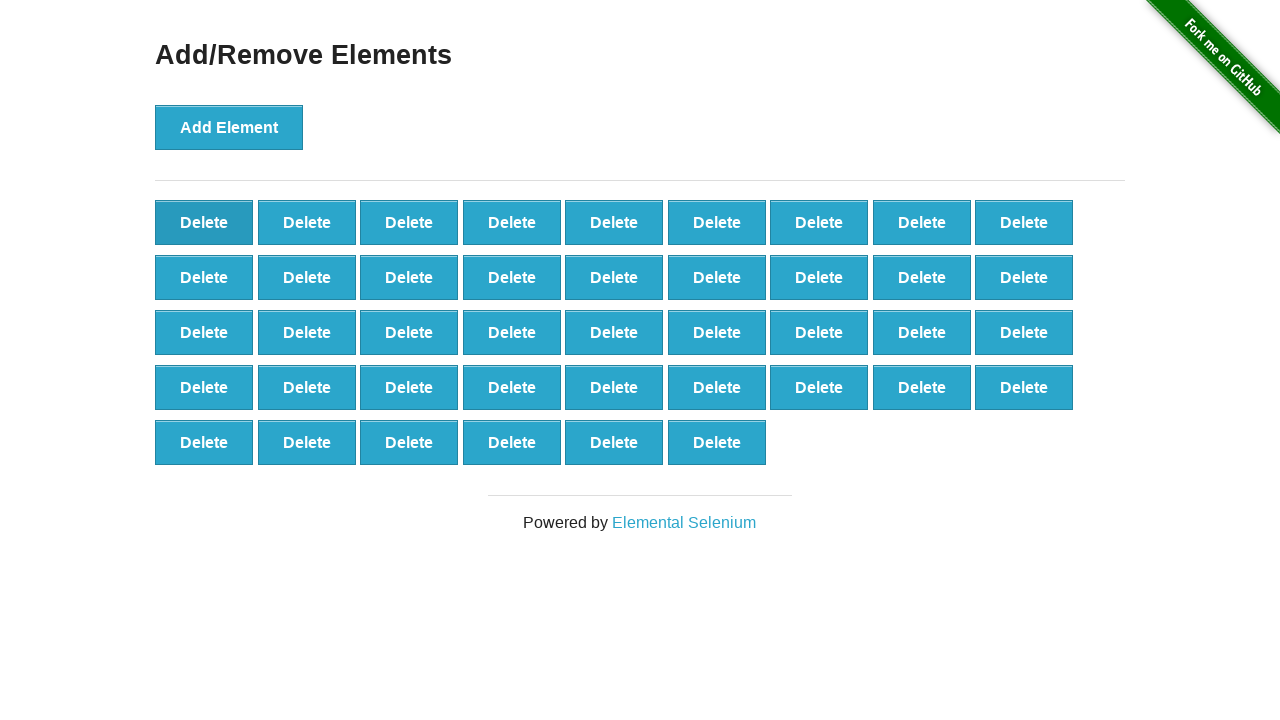

Clicked 'Delete' button (iteration 59/90) at (204, 222) on button[onclick='deleteElement()']
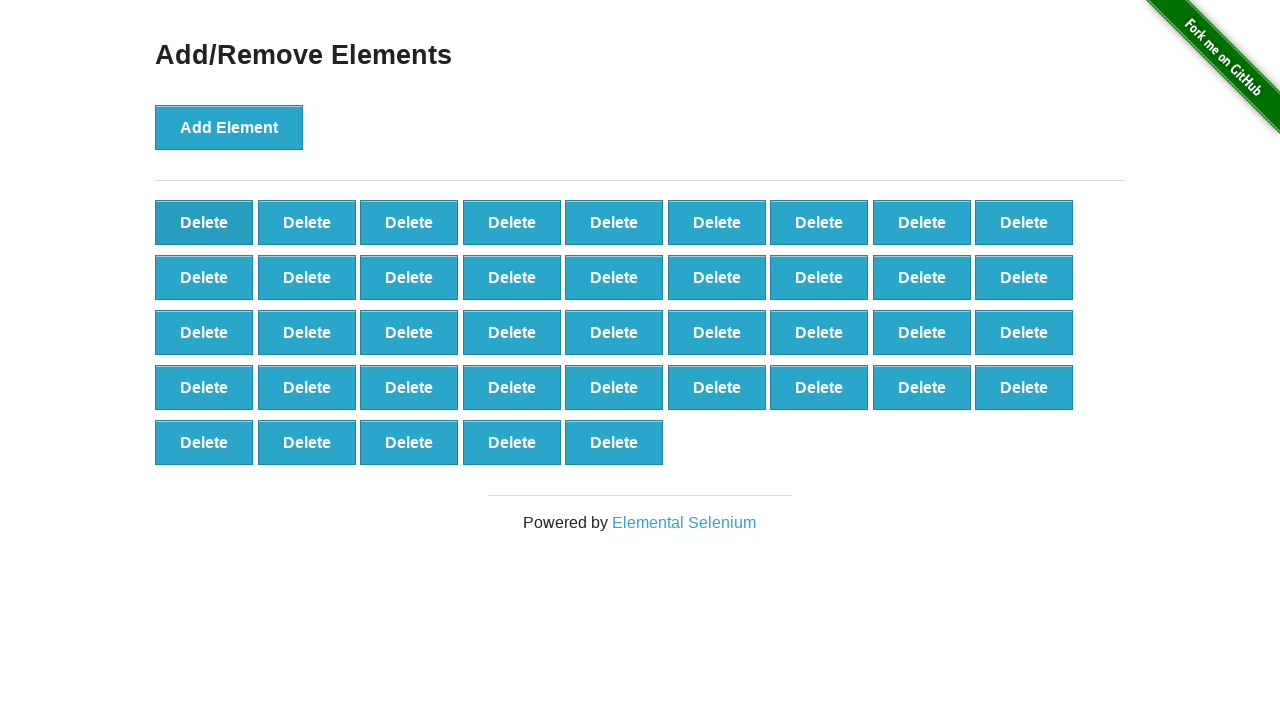

Clicked 'Delete' button (iteration 60/90) at (204, 222) on button[onclick='deleteElement()']
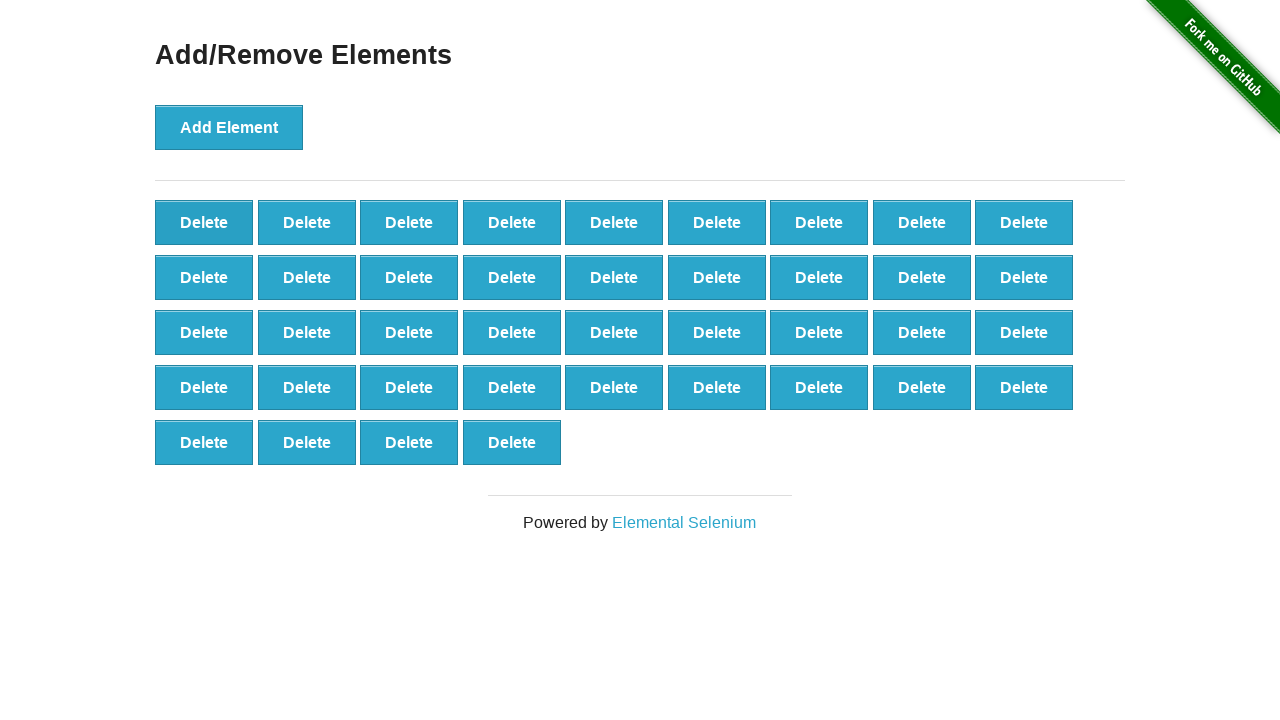

Clicked 'Delete' button (iteration 61/90) at (204, 222) on button[onclick='deleteElement()']
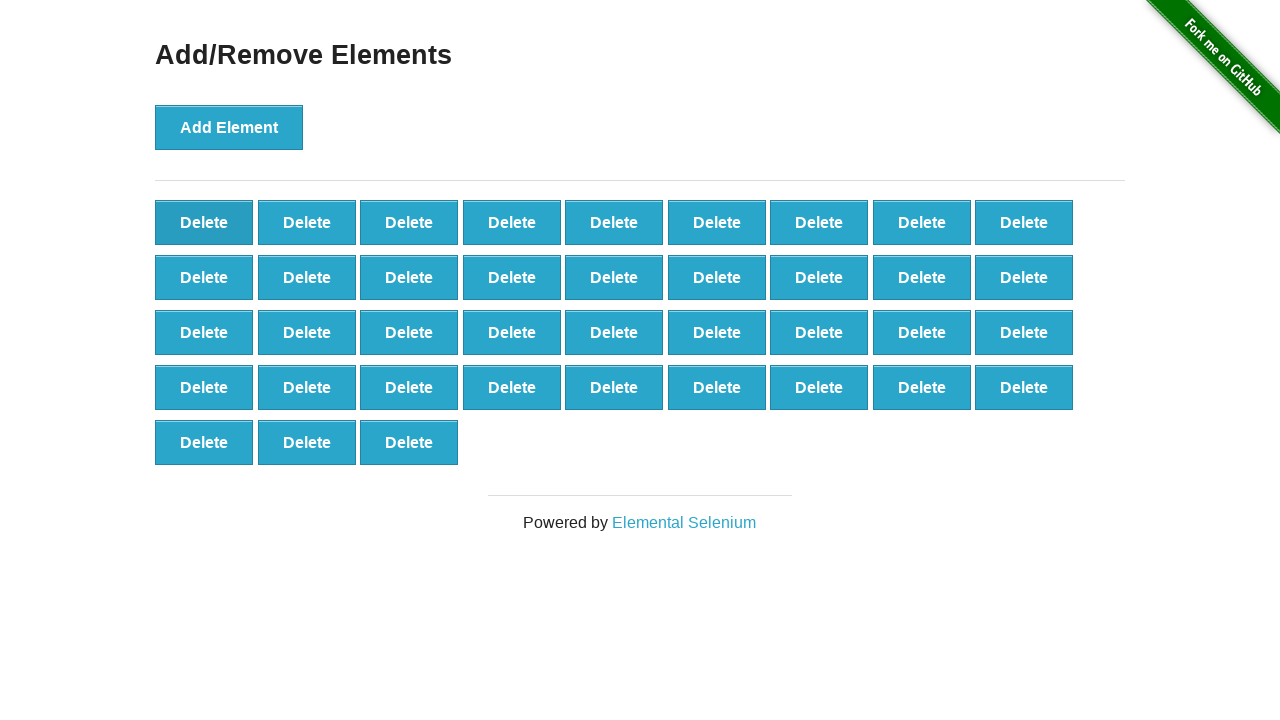

Clicked 'Delete' button (iteration 62/90) at (204, 222) on button[onclick='deleteElement()']
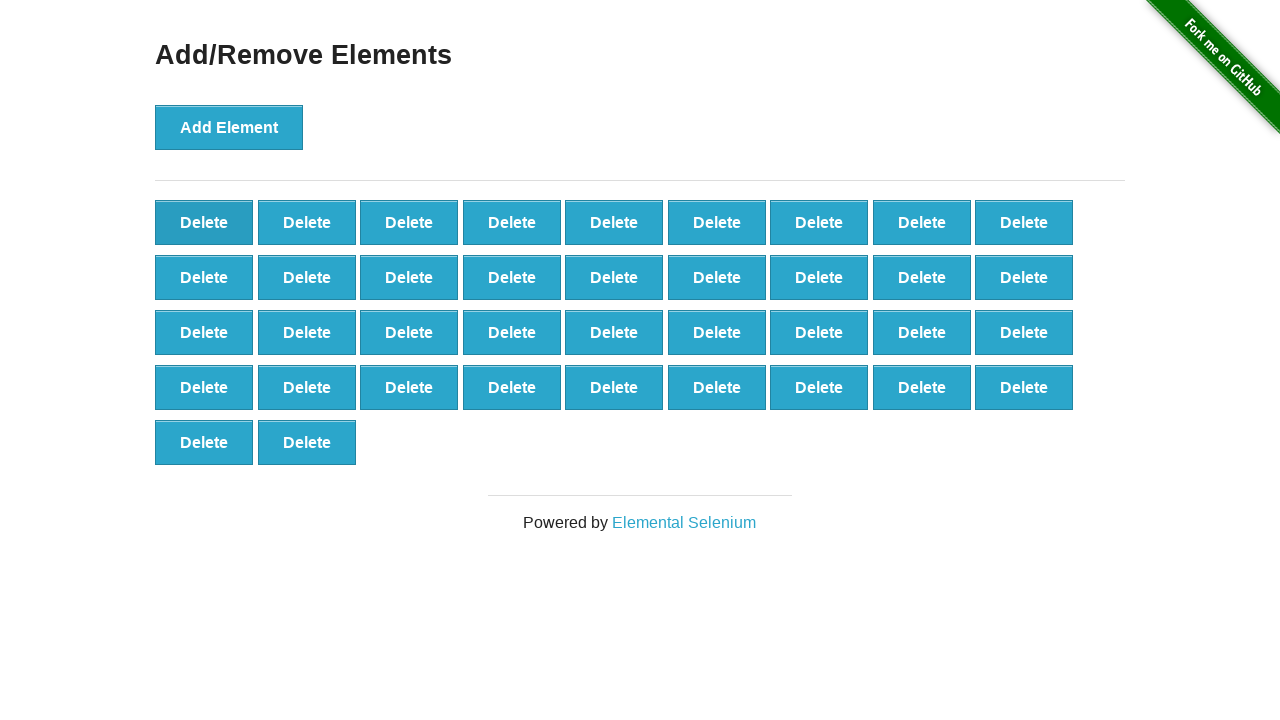

Clicked 'Delete' button (iteration 63/90) at (204, 222) on button[onclick='deleteElement()']
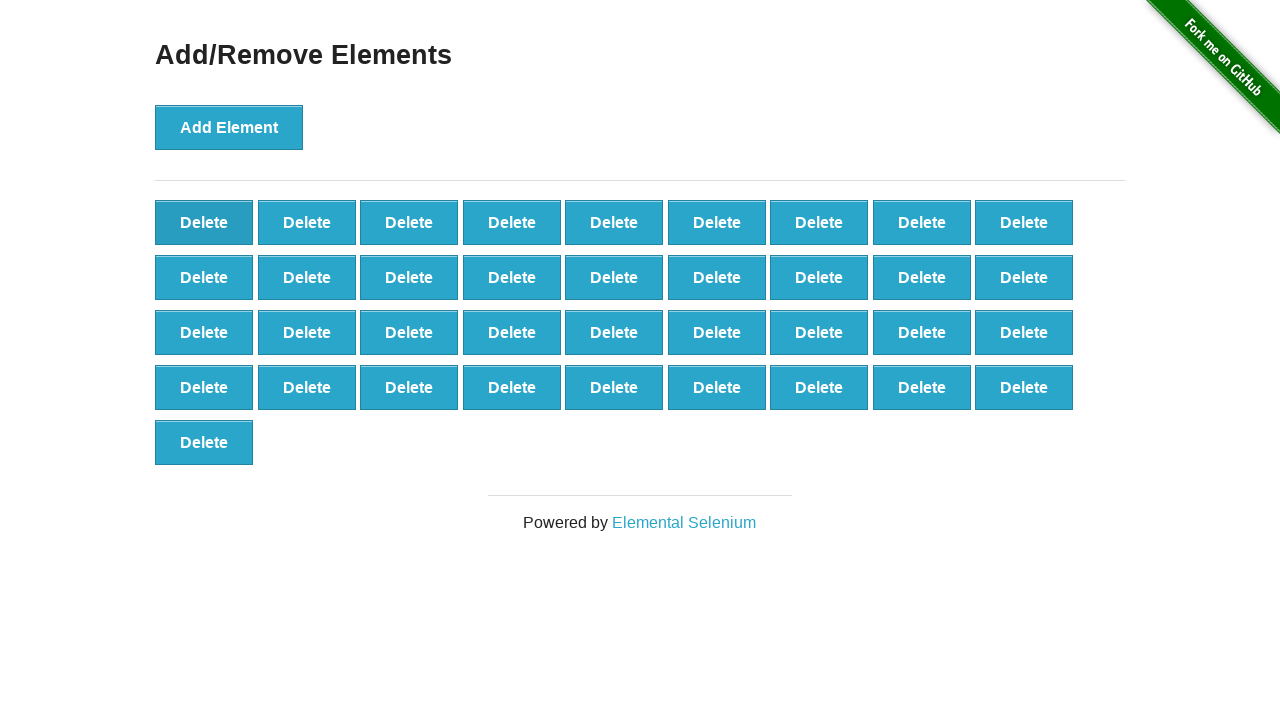

Clicked 'Delete' button (iteration 64/90) at (204, 222) on button[onclick='deleteElement()']
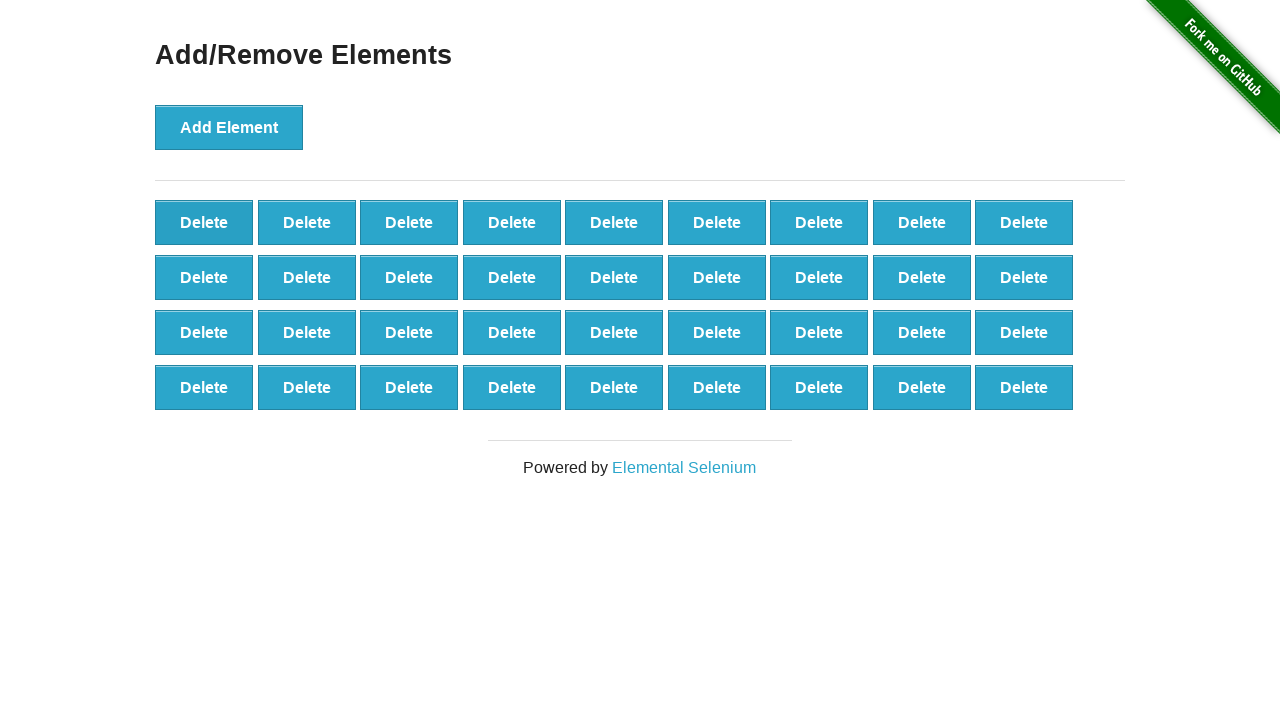

Clicked 'Delete' button (iteration 65/90) at (204, 222) on button[onclick='deleteElement()']
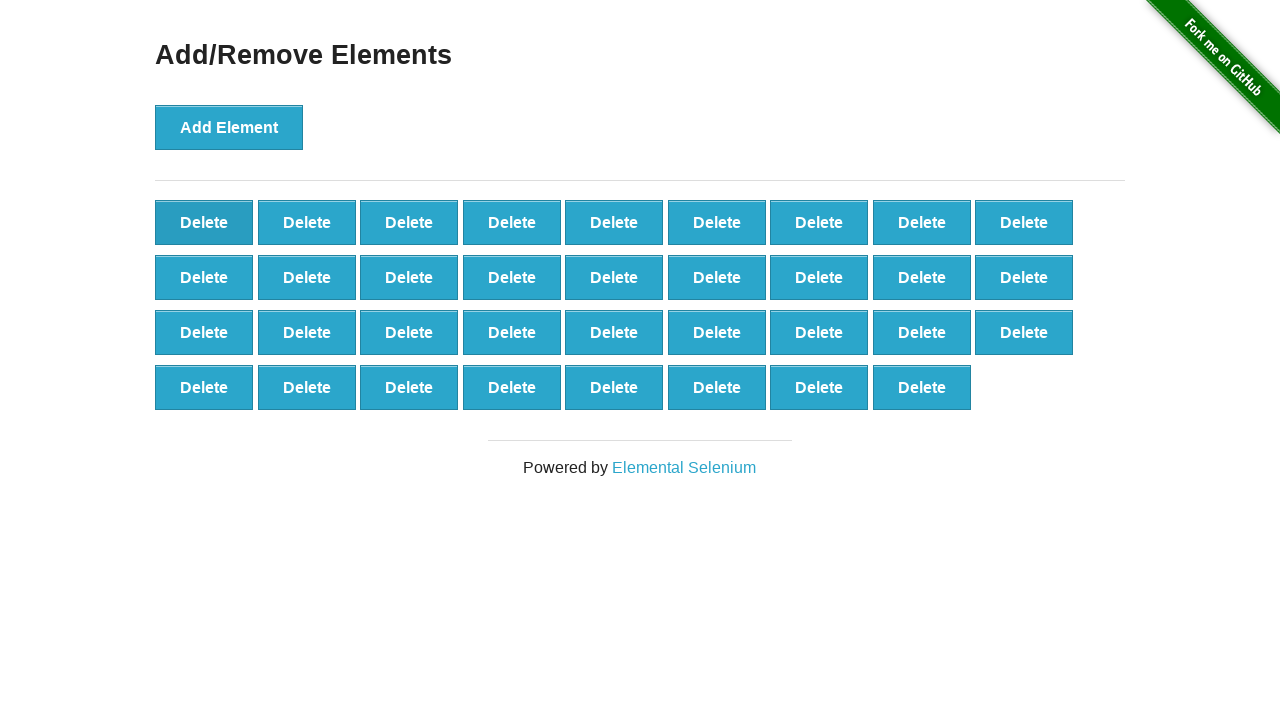

Clicked 'Delete' button (iteration 66/90) at (204, 222) on button[onclick='deleteElement()']
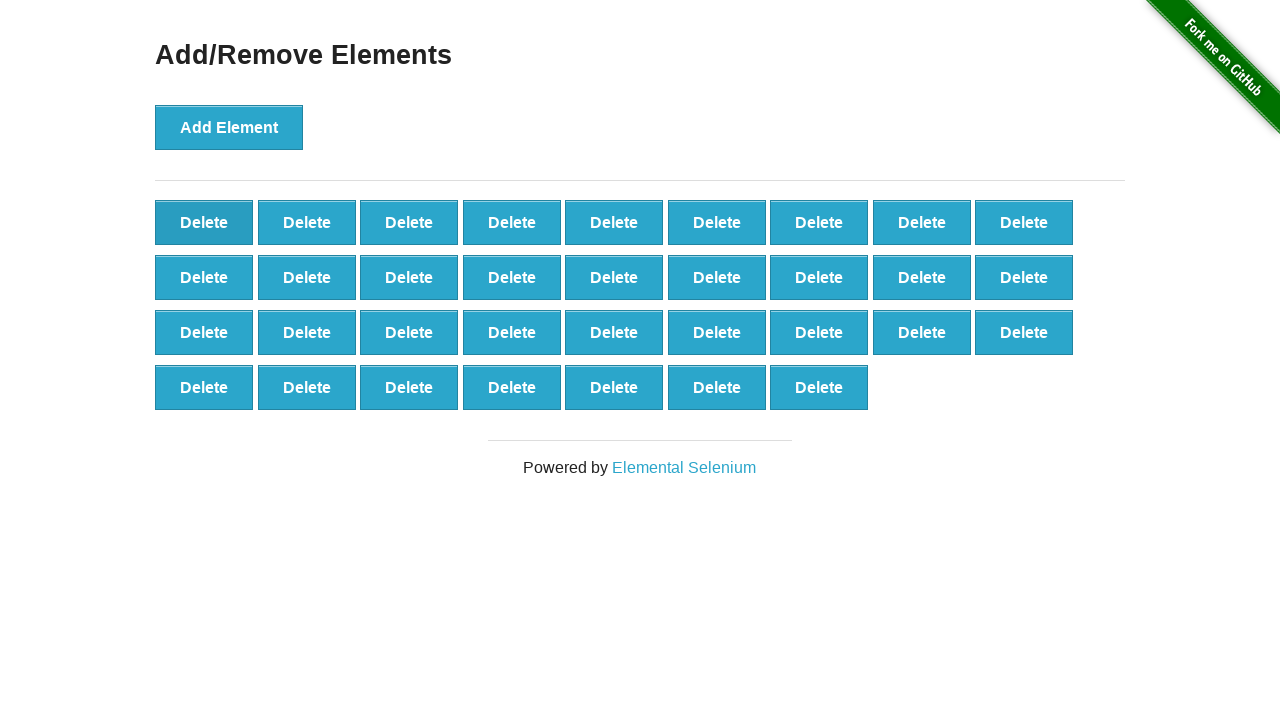

Clicked 'Delete' button (iteration 67/90) at (204, 222) on button[onclick='deleteElement()']
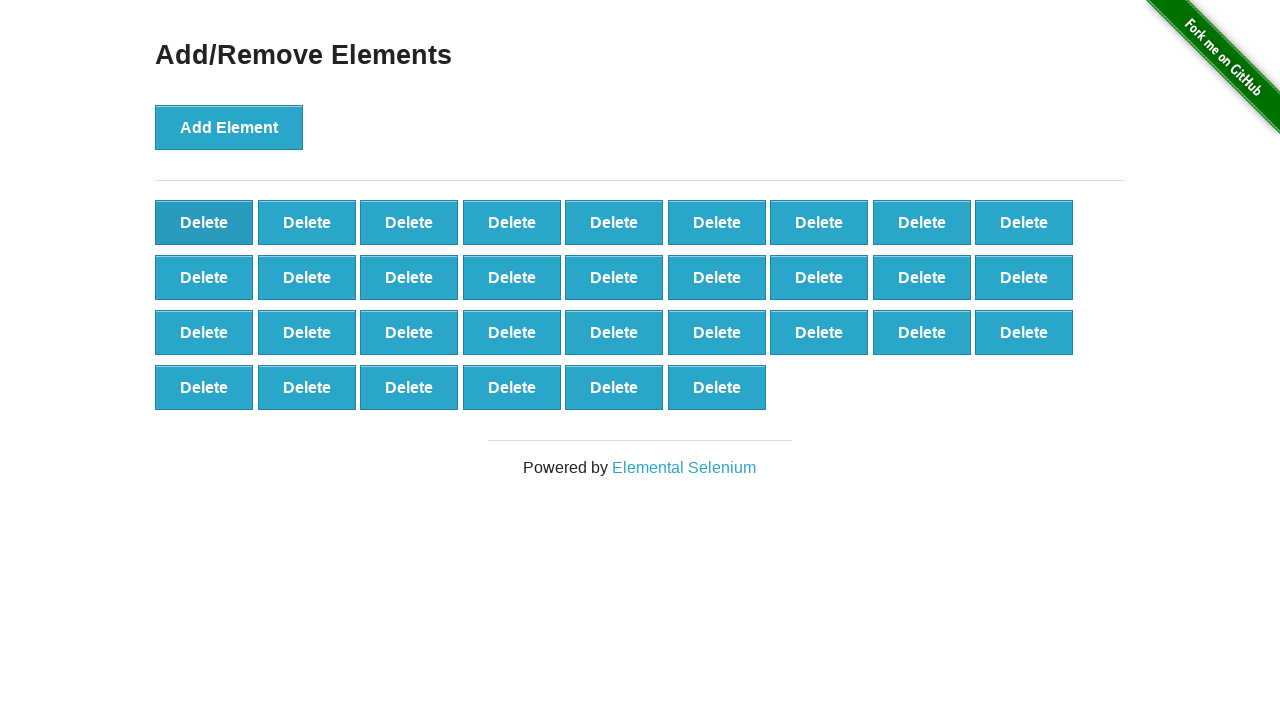

Clicked 'Delete' button (iteration 68/90) at (204, 222) on button[onclick='deleteElement()']
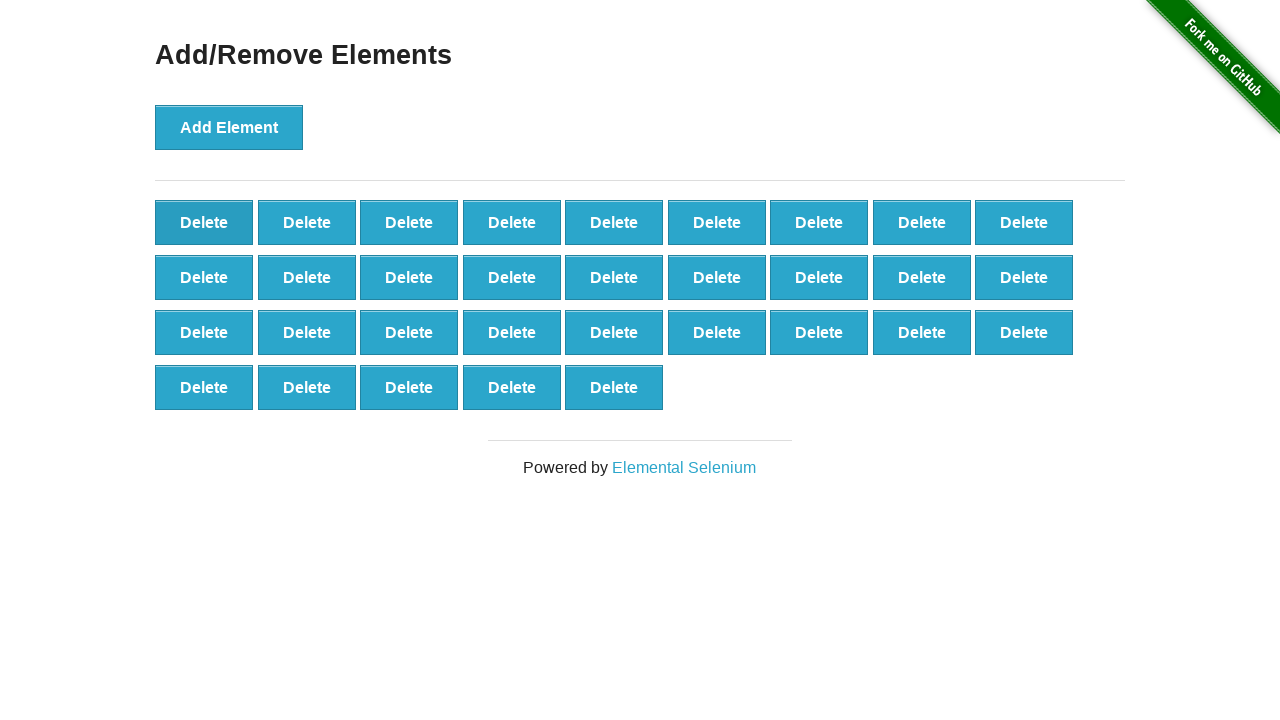

Clicked 'Delete' button (iteration 69/90) at (204, 222) on button[onclick='deleteElement()']
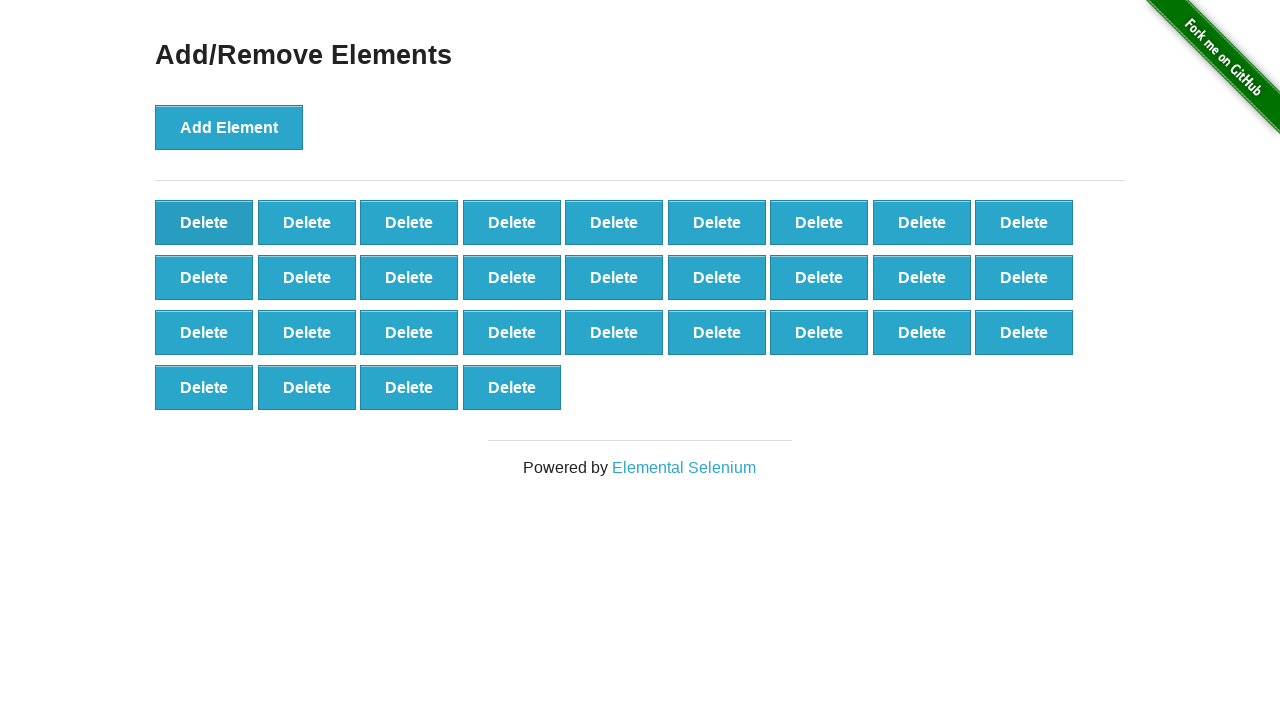

Clicked 'Delete' button (iteration 70/90) at (204, 222) on button[onclick='deleteElement()']
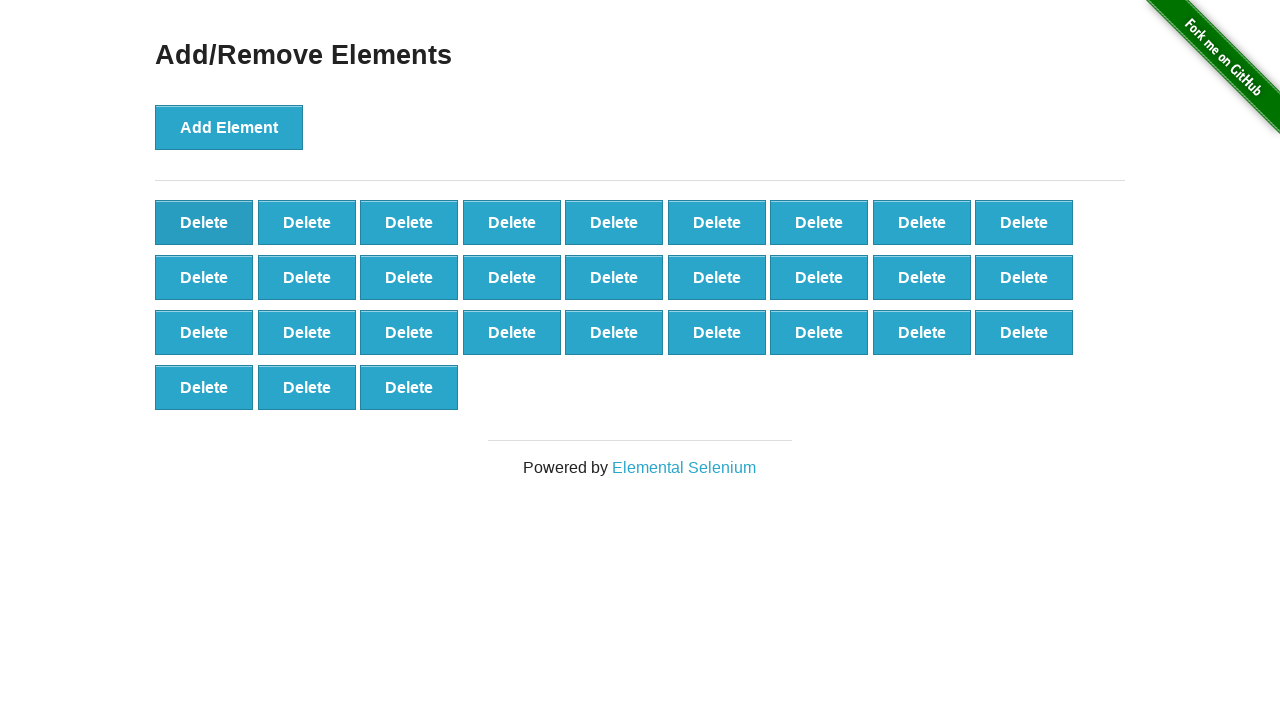

Clicked 'Delete' button (iteration 71/90) at (204, 222) on button[onclick='deleteElement()']
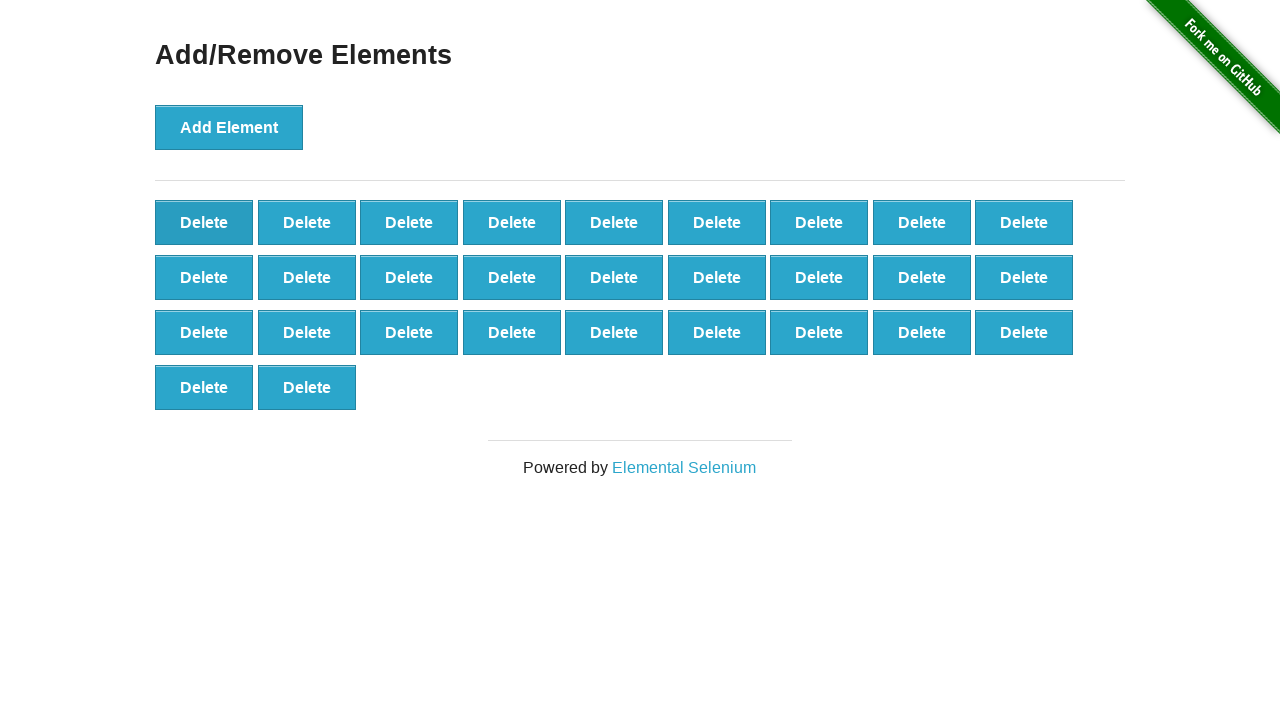

Clicked 'Delete' button (iteration 72/90) at (204, 222) on button[onclick='deleteElement()']
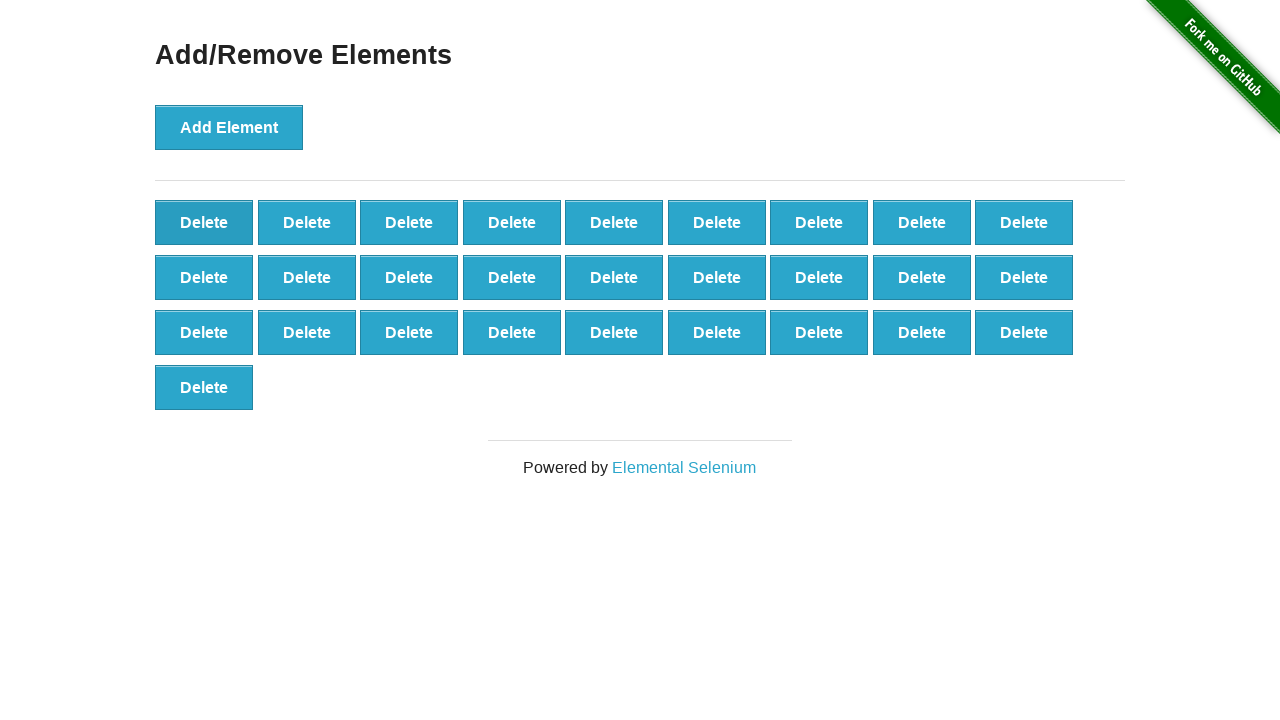

Clicked 'Delete' button (iteration 73/90) at (204, 222) on button[onclick='deleteElement()']
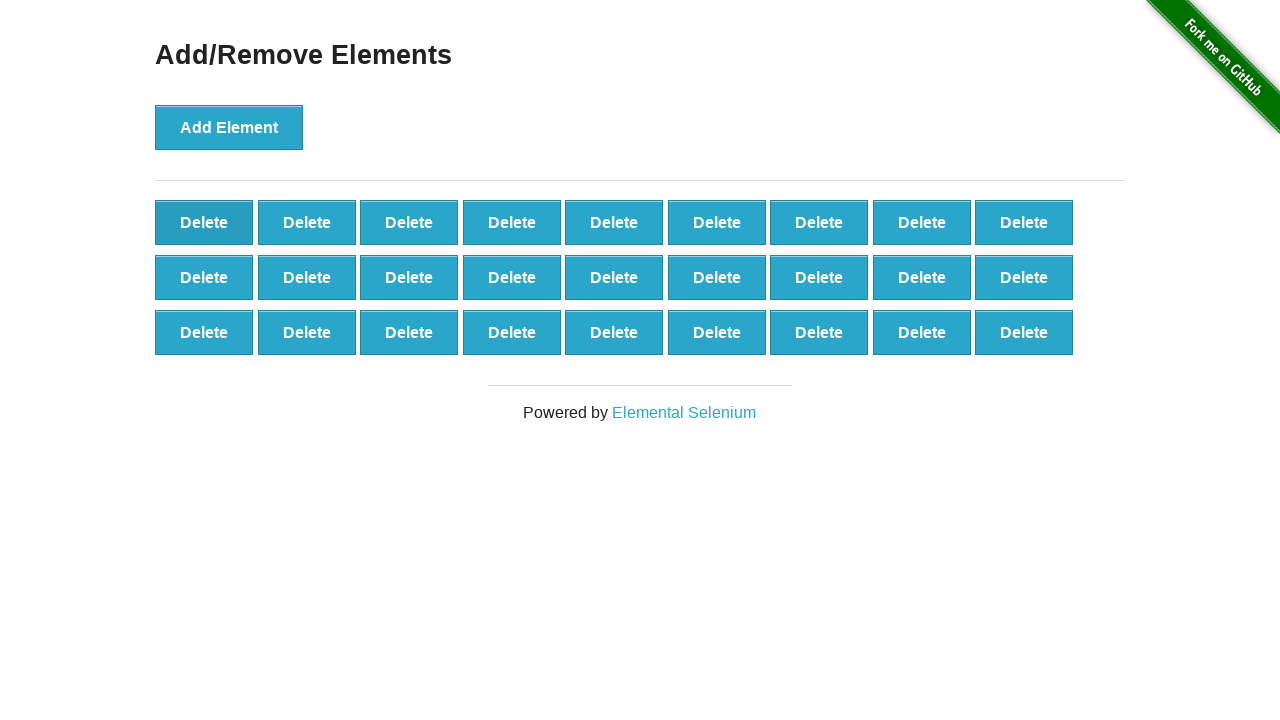

Clicked 'Delete' button (iteration 74/90) at (204, 222) on button[onclick='deleteElement()']
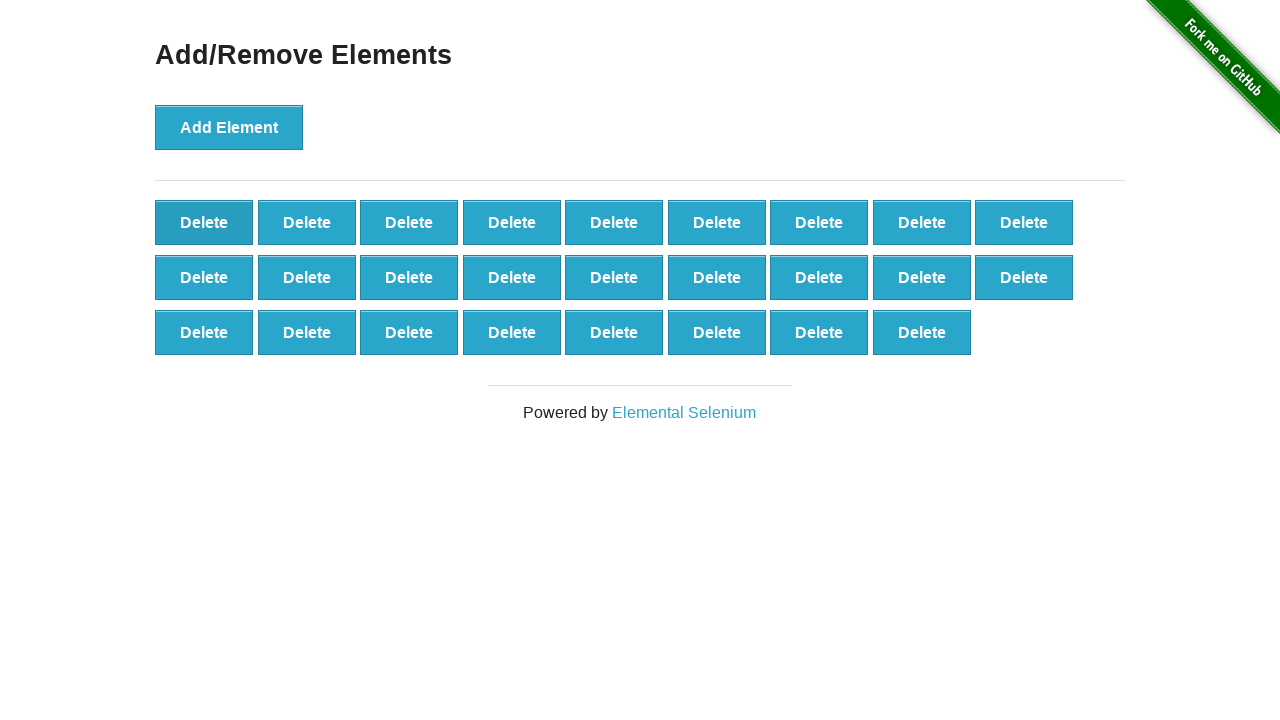

Clicked 'Delete' button (iteration 75/90) at (204, 222) on button[onclick='deleteElement()']
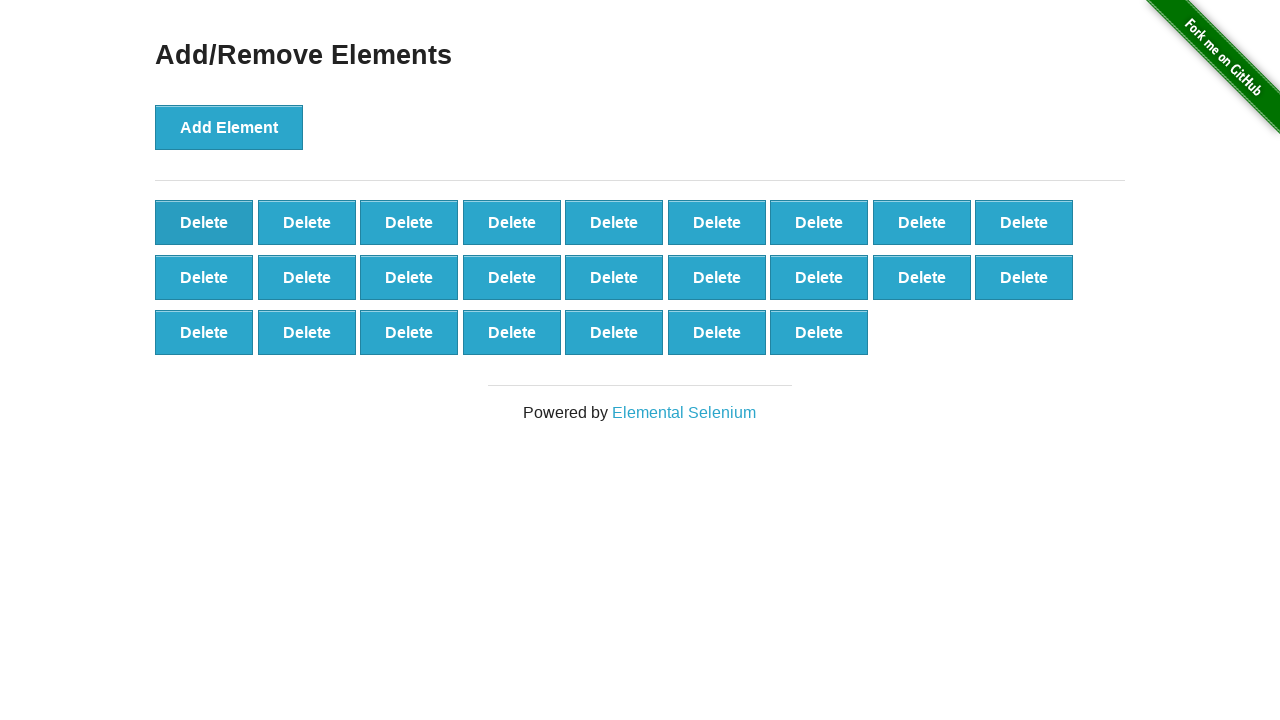

Clicked 'Delete' button (iteration 76/90) at (204, 222) on button[onclick='deleteElement()']
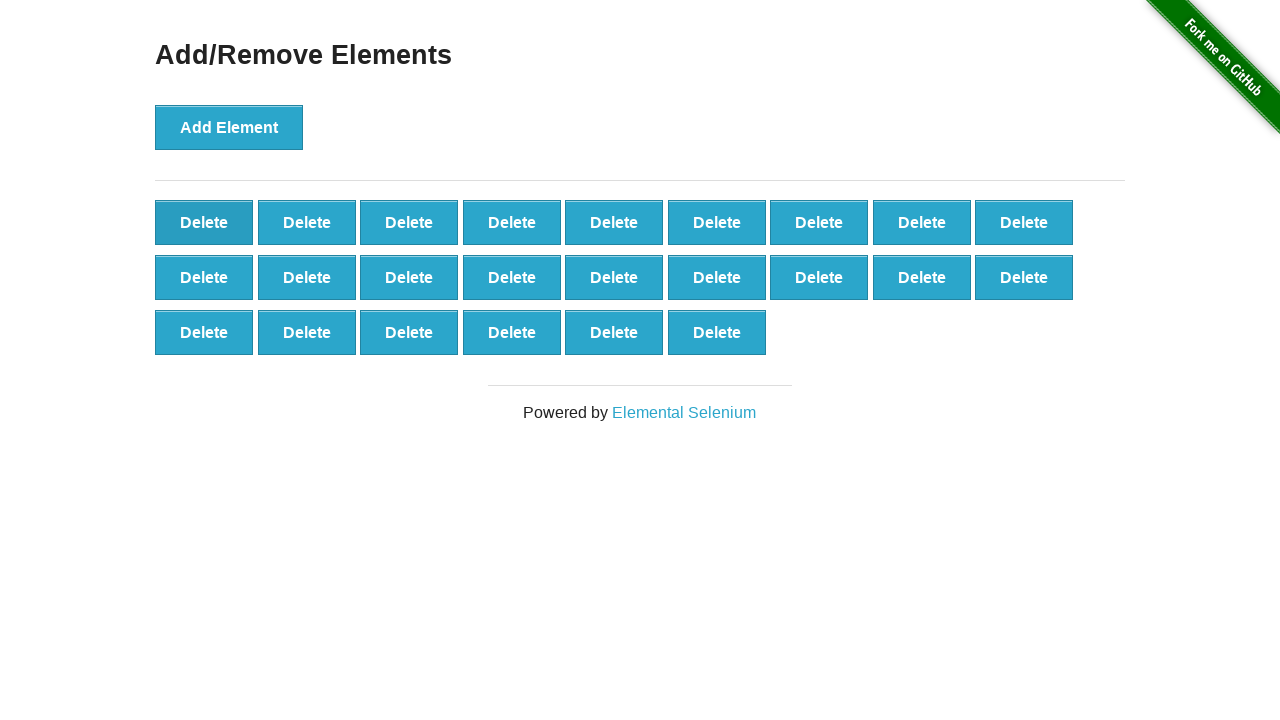

Clicked 'Delete' button (iteration 77/90) at (204, 222) on button[onclick='deleteElement()']
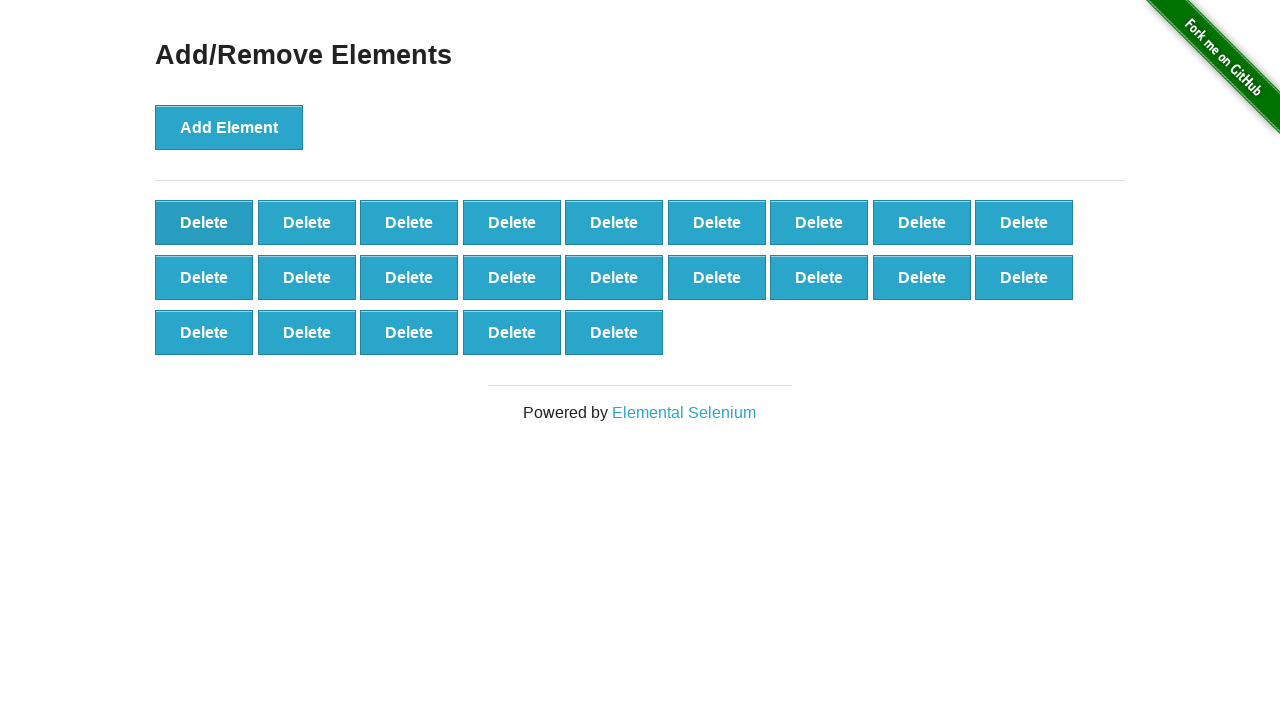

Clicked 'Delete' button (iteration 78/90) at (204, 222) on button[onclick='deleteElement()']
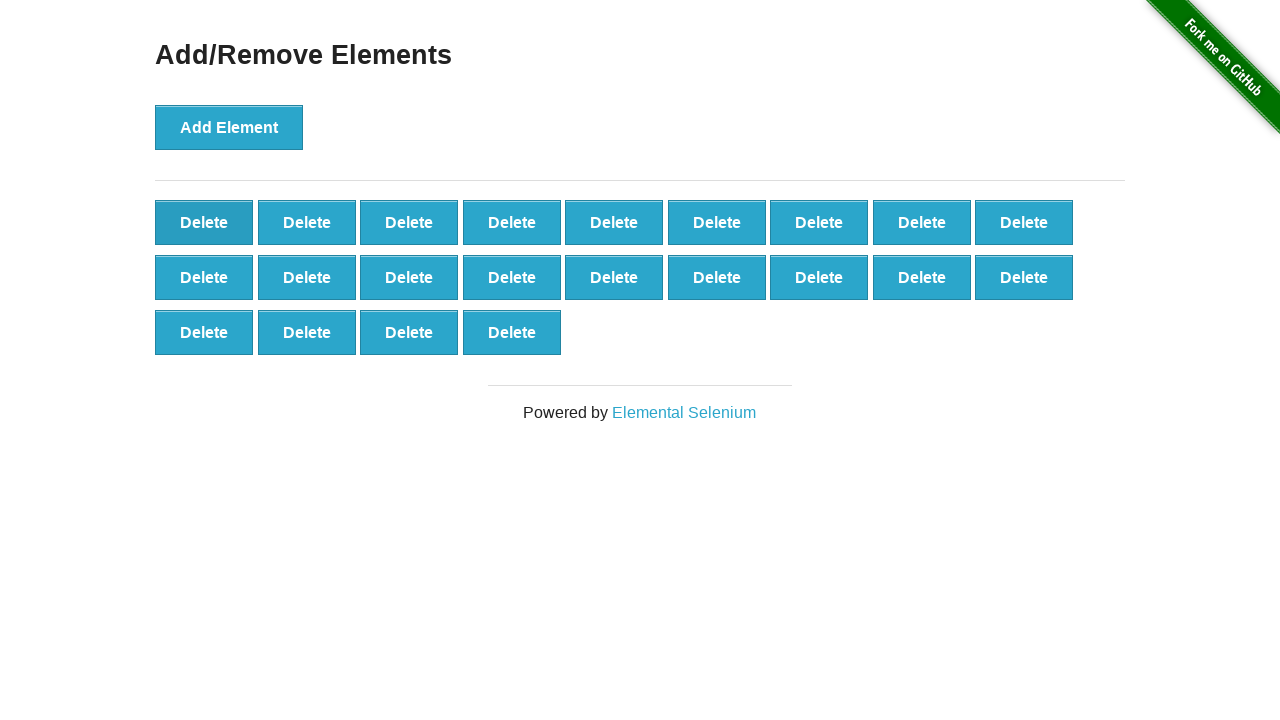

Clicked 'Delete' button (iteration 79/90) at (204, 222) on button[onclick='deleteElement()']
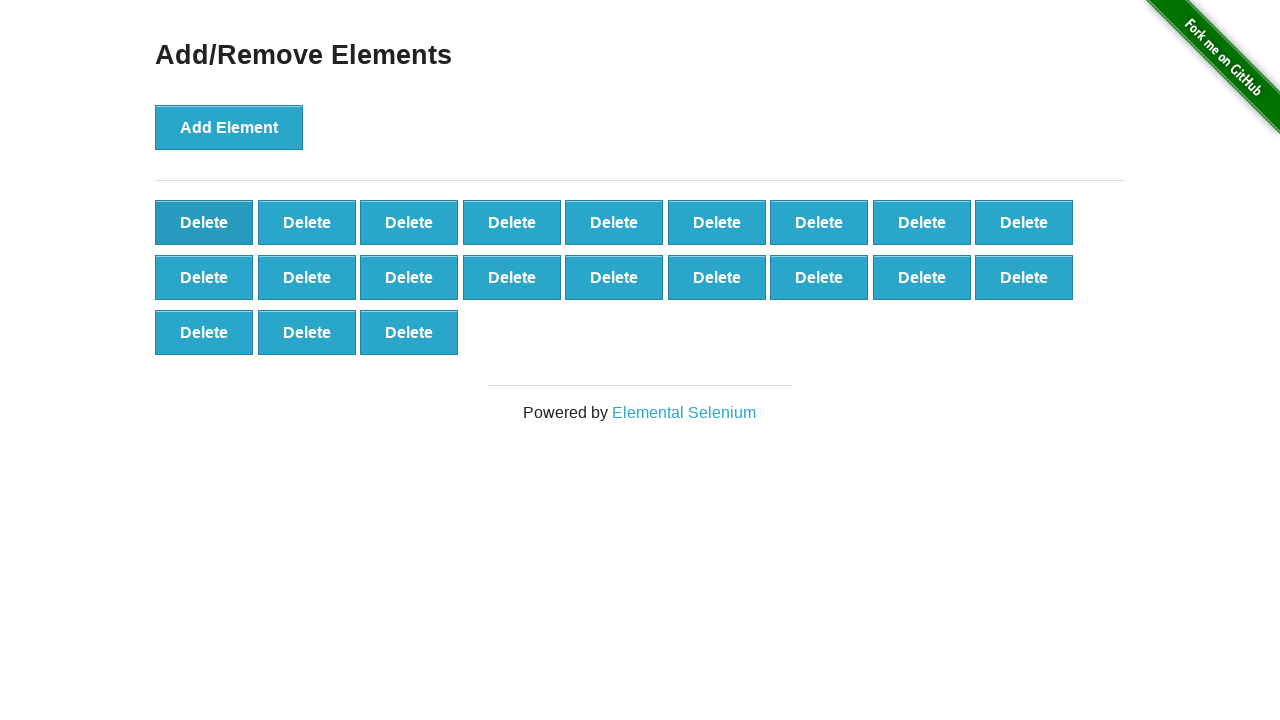

Clicked 'Delete' button (iteration 80/90) at (204, 222) on button[onclick='deleteElement()']
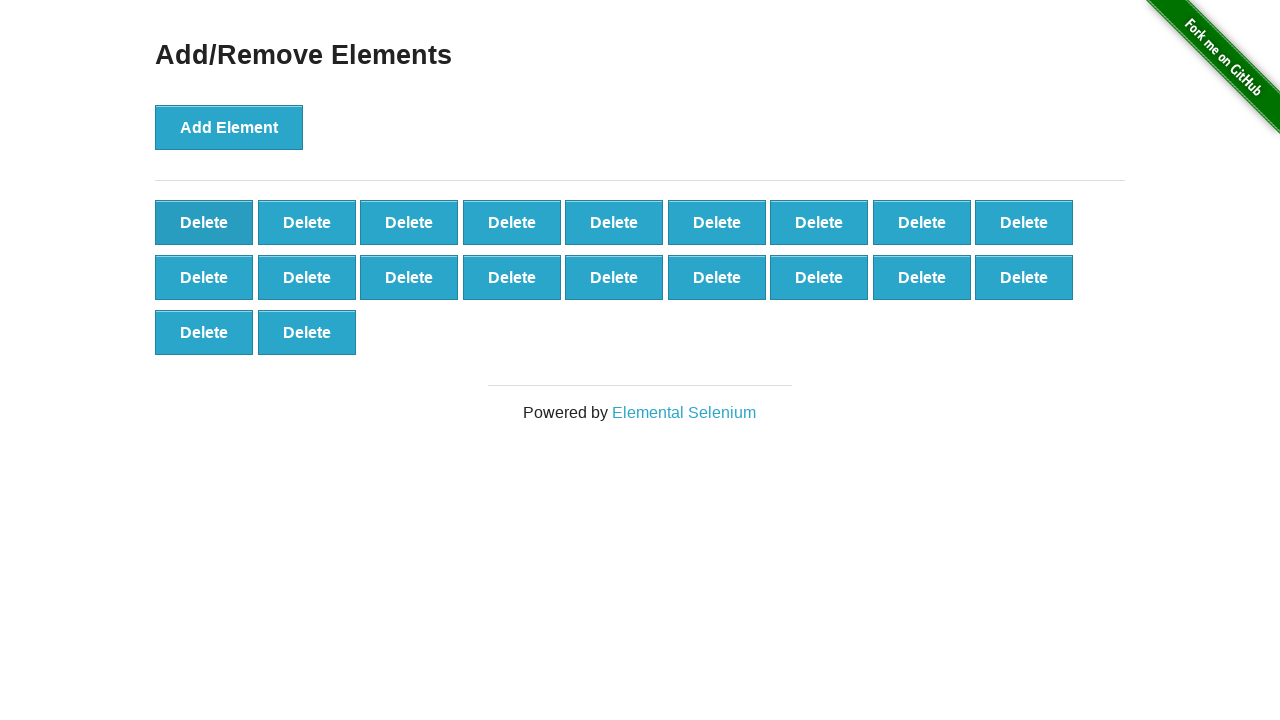

Clicked 'Delete' button (iteration 81/90) at (204, 222) on button[onclick='deleteElement()']
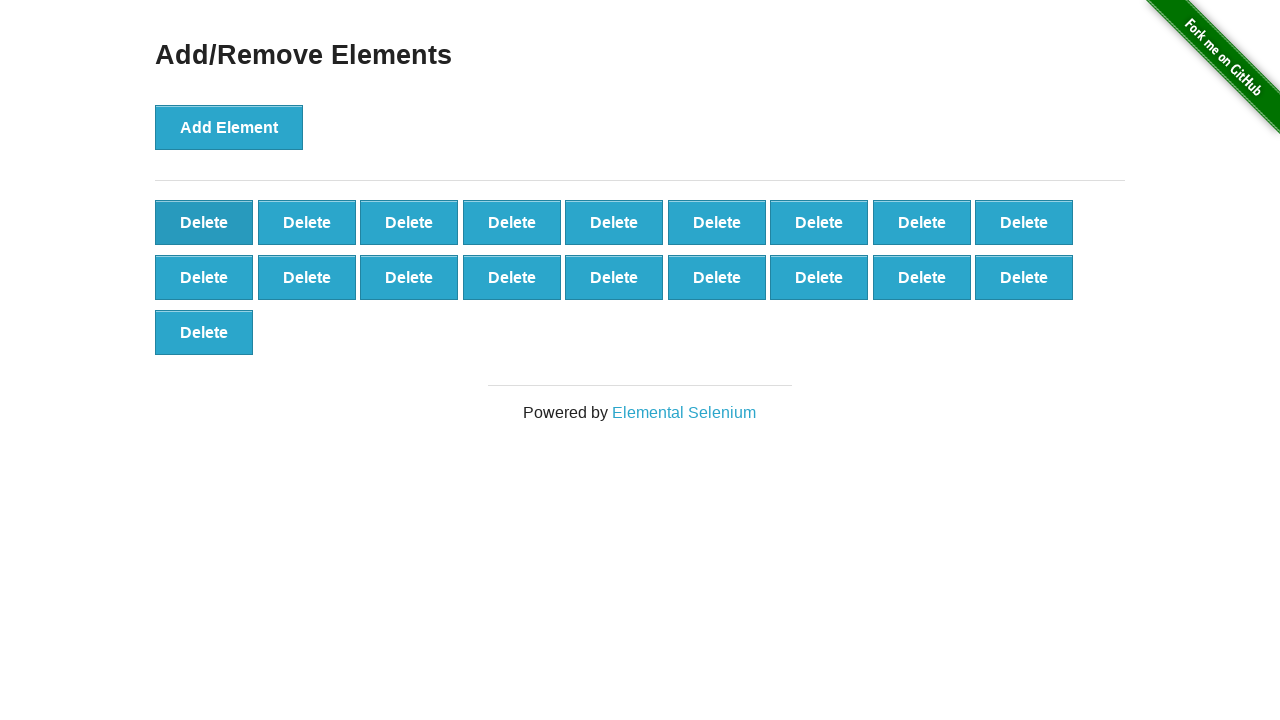

Clicked 'Delete' button (iteration 82/90) at (204, 222) on button[onclick='deleteElement()']
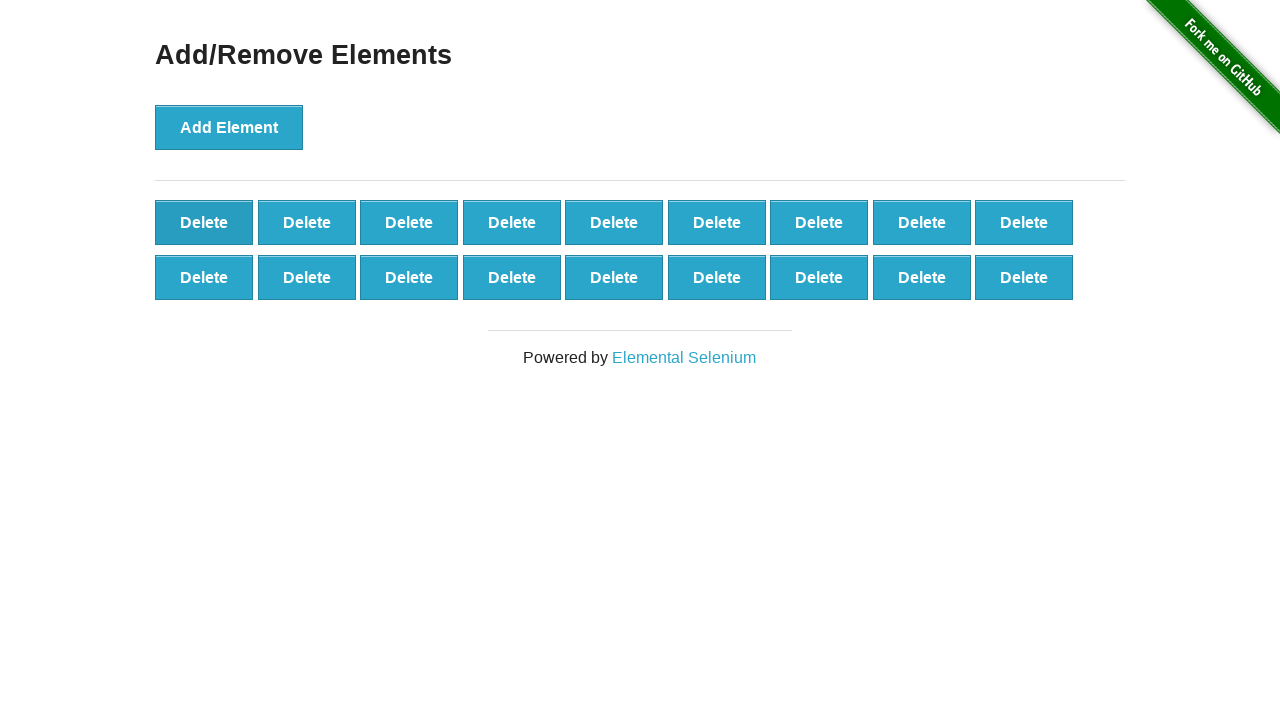

Clicked 'Delete' button (iteration 83/90) at (204, 222) on button[onclick='deleteElement()']
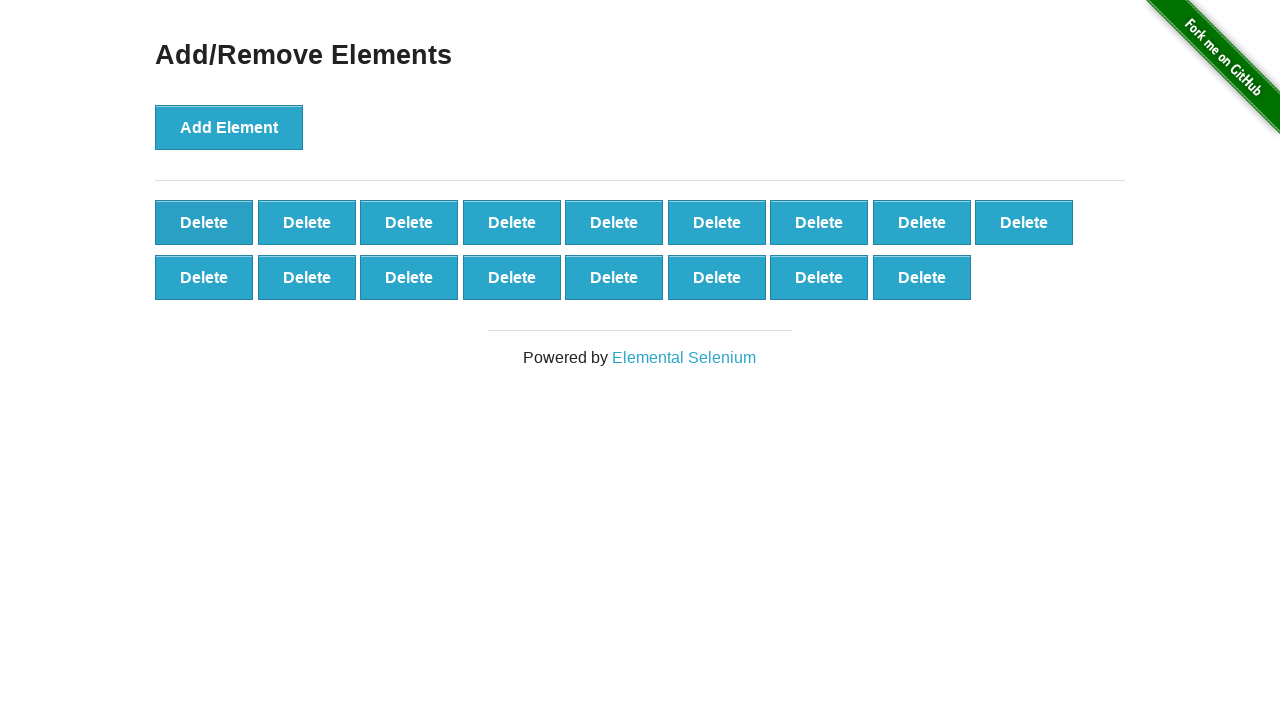

Clicked 'Delete' button (iteration 84/90) at (204, 222) on button[onclick='deleteElement()']
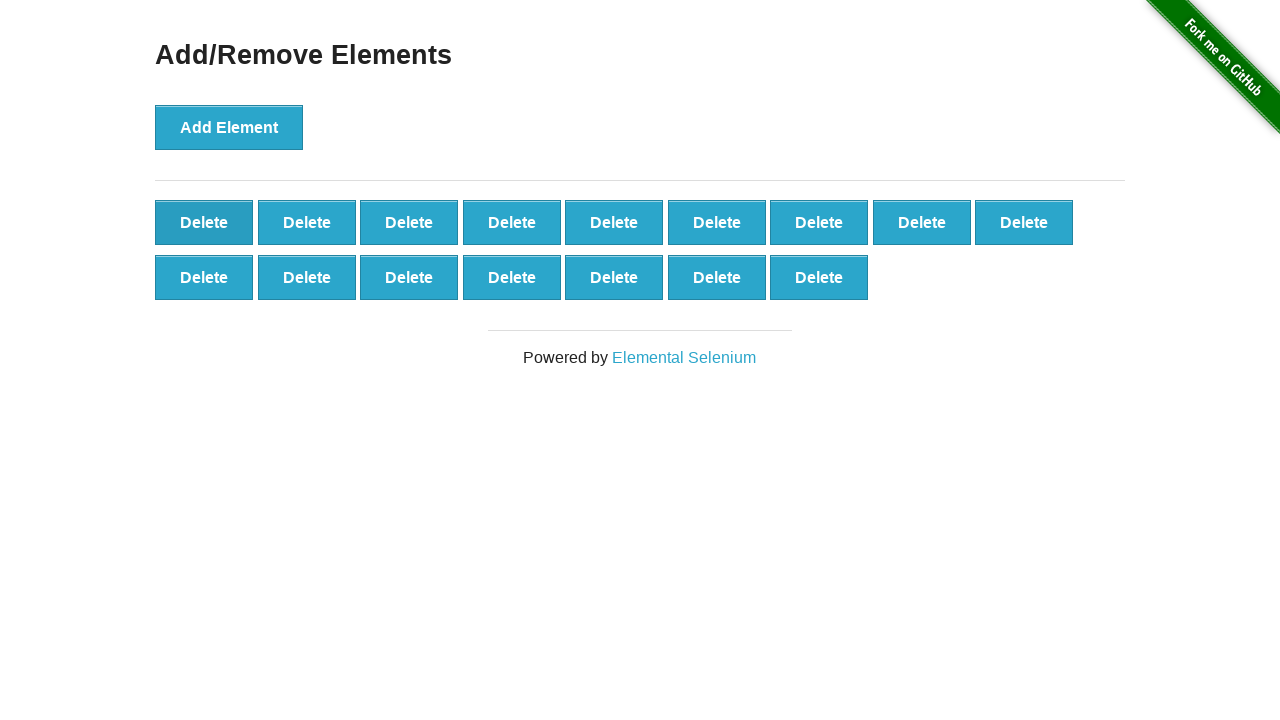

Clicked 'Delete' button (iteration 85/90) at (204, 222) on button[onclick='deleteElement()']
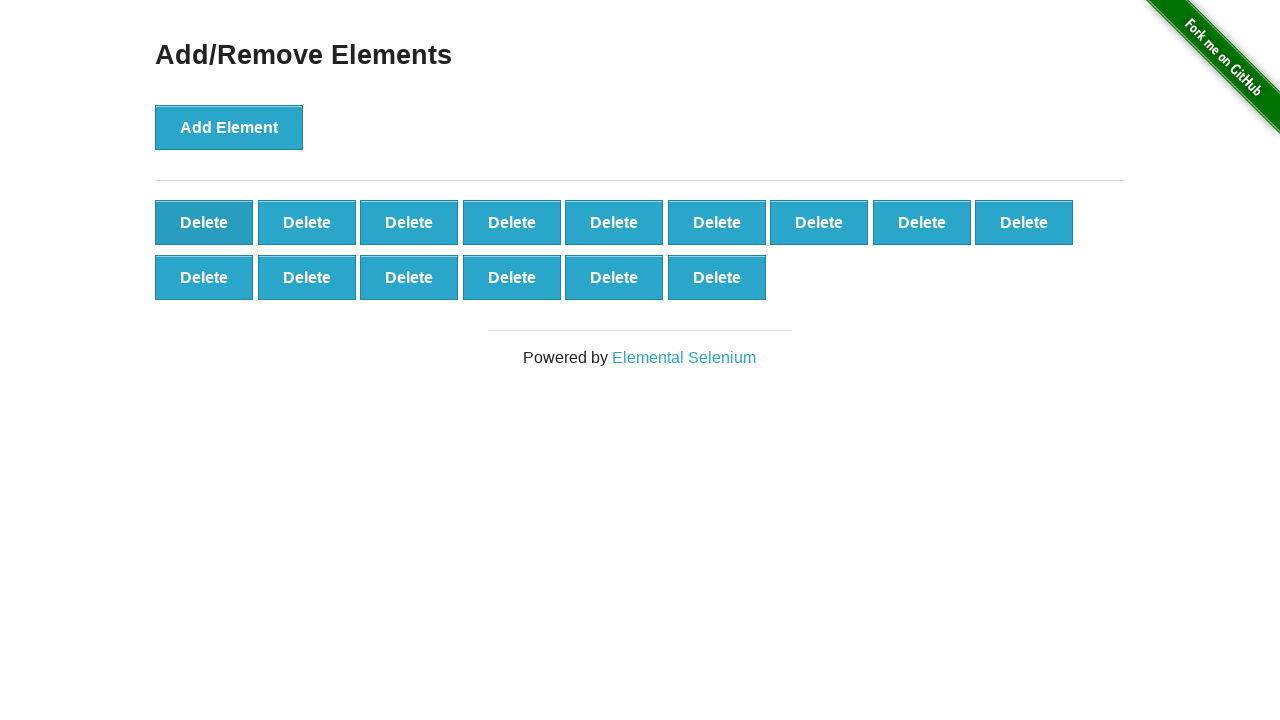

Clicked 'Delete' button (iteration 86/90) at (204, 222) on button[onclick='deleteElement()']
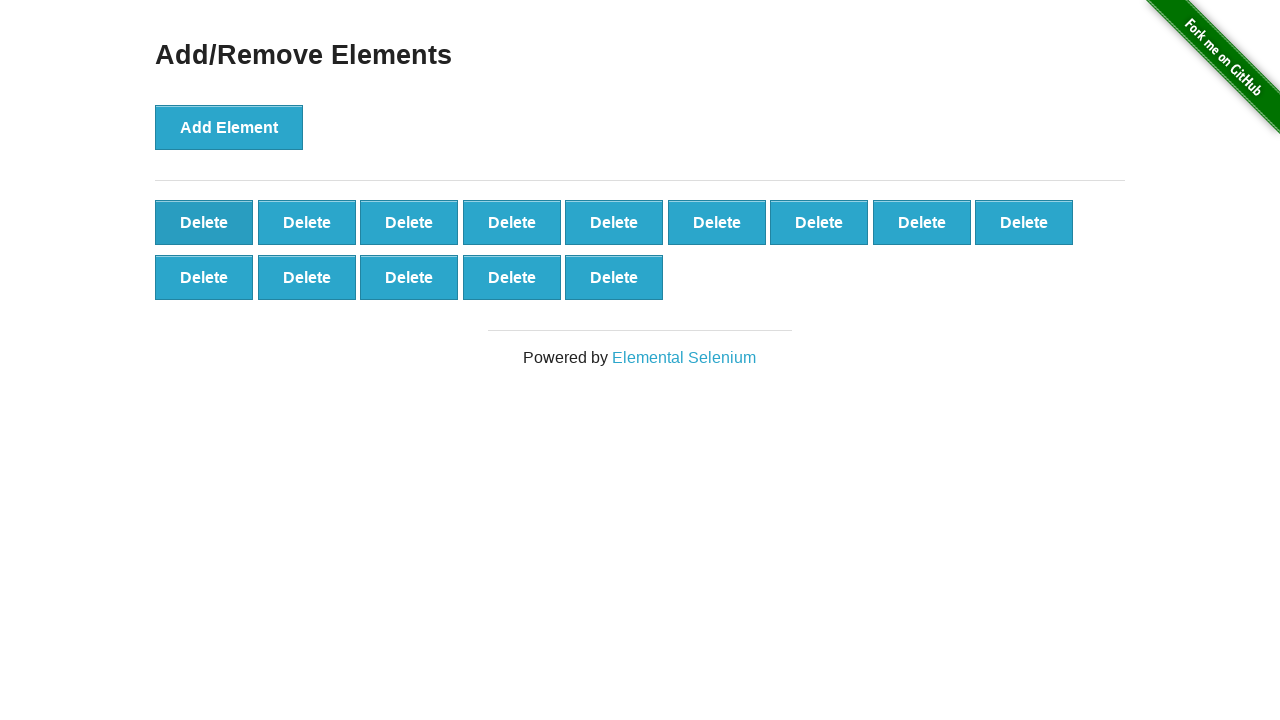

Clicked 'Delete' button (iteration 87/90) at (204, 222) on button[onclick='deleteElement()']
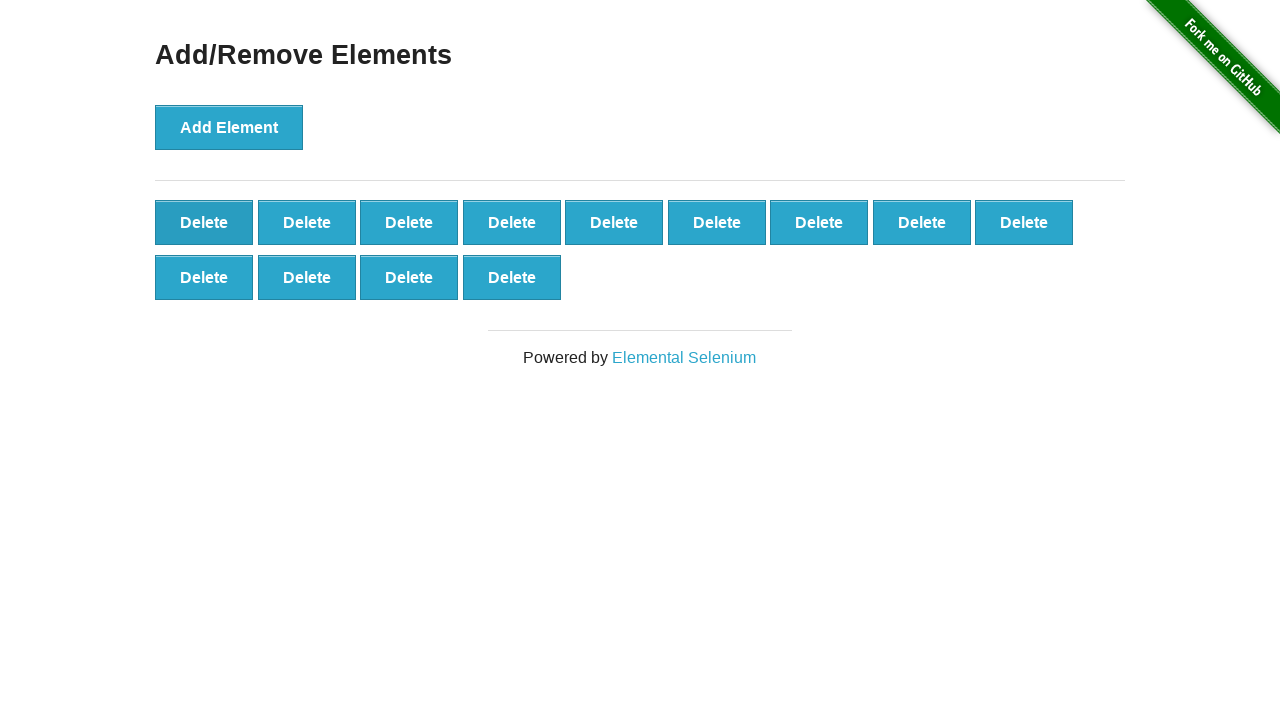

Clicked 'Delete' button (iteration 88/90) at (204, 222) on button[onclick='deleteElement()']
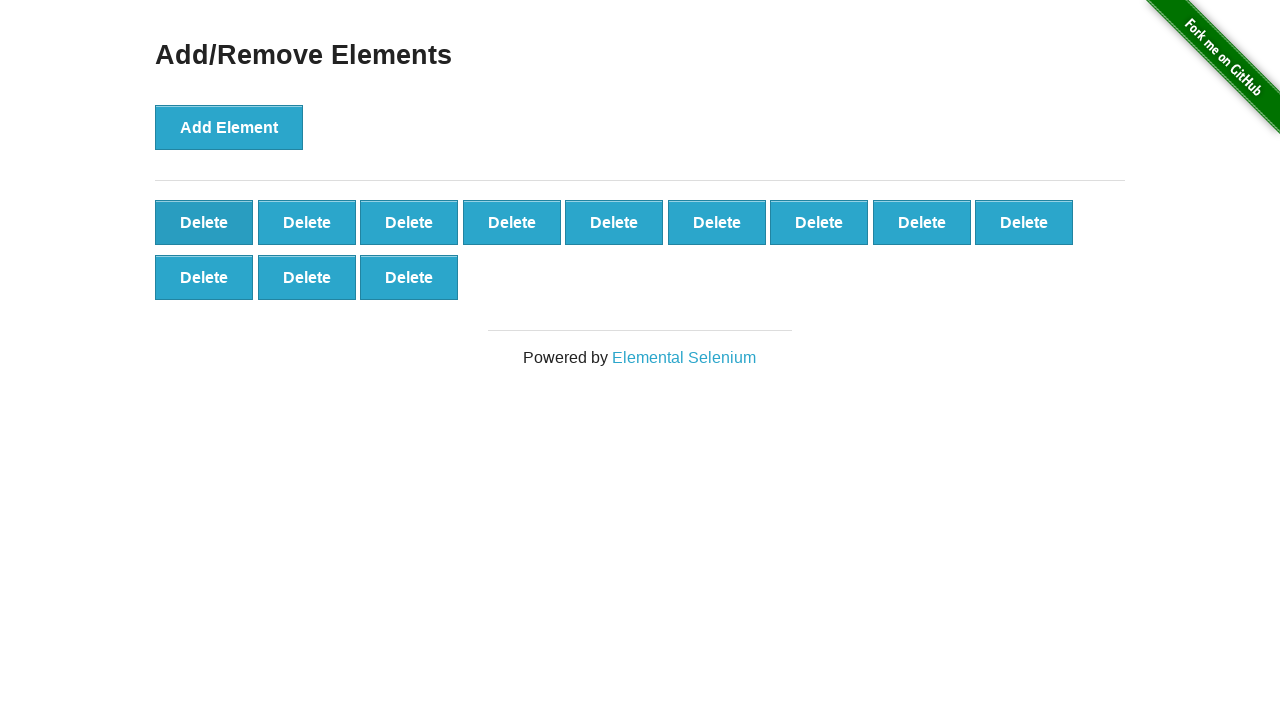

Clicked 'Delete' button (iteration 89/90) at (204, 222) on button[onclick='deleteElement()']
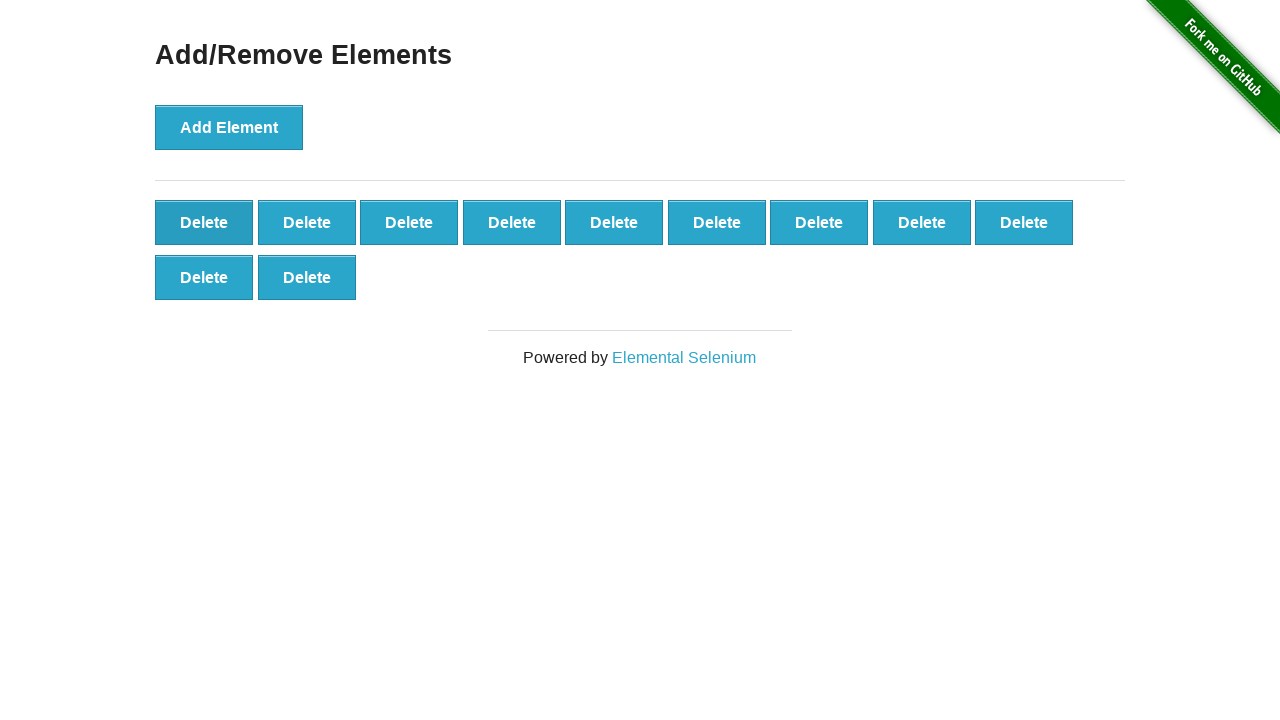

Clicked 'Delete' button (iteration 90/90) at (204, 222) on button[onclick='deleteElement()']
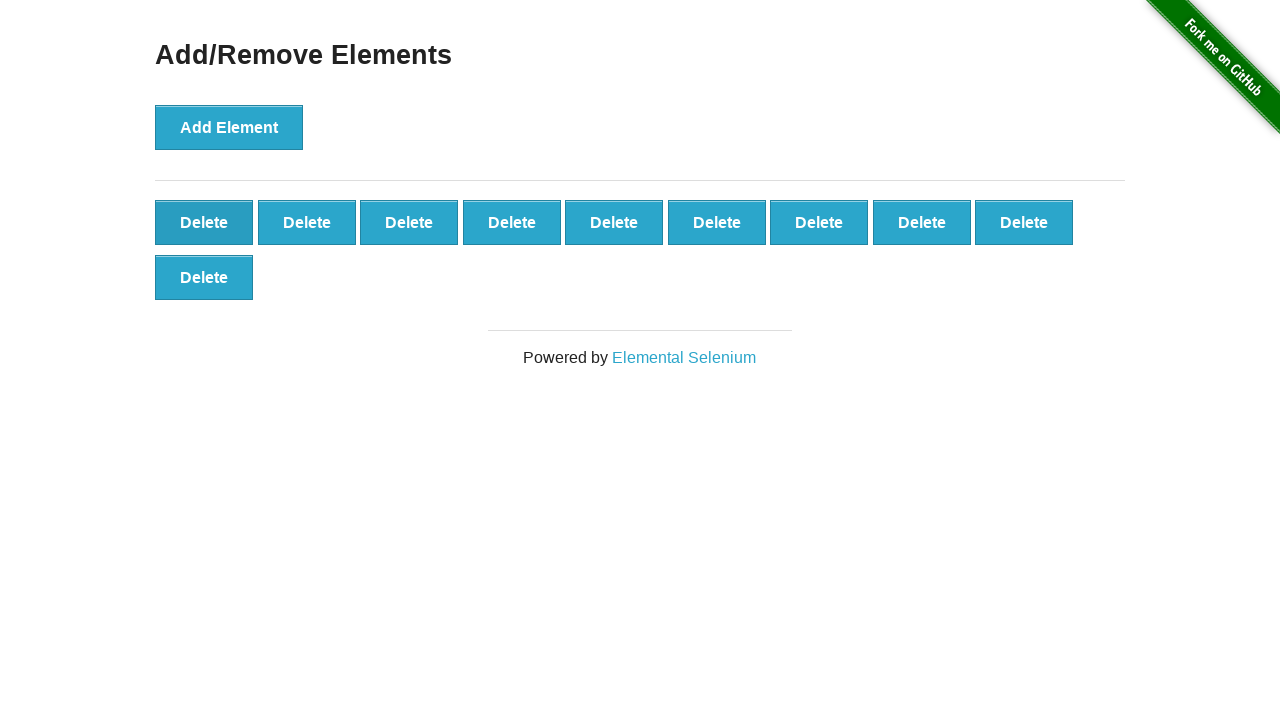

Verified 10 delete buttons remain after deletions
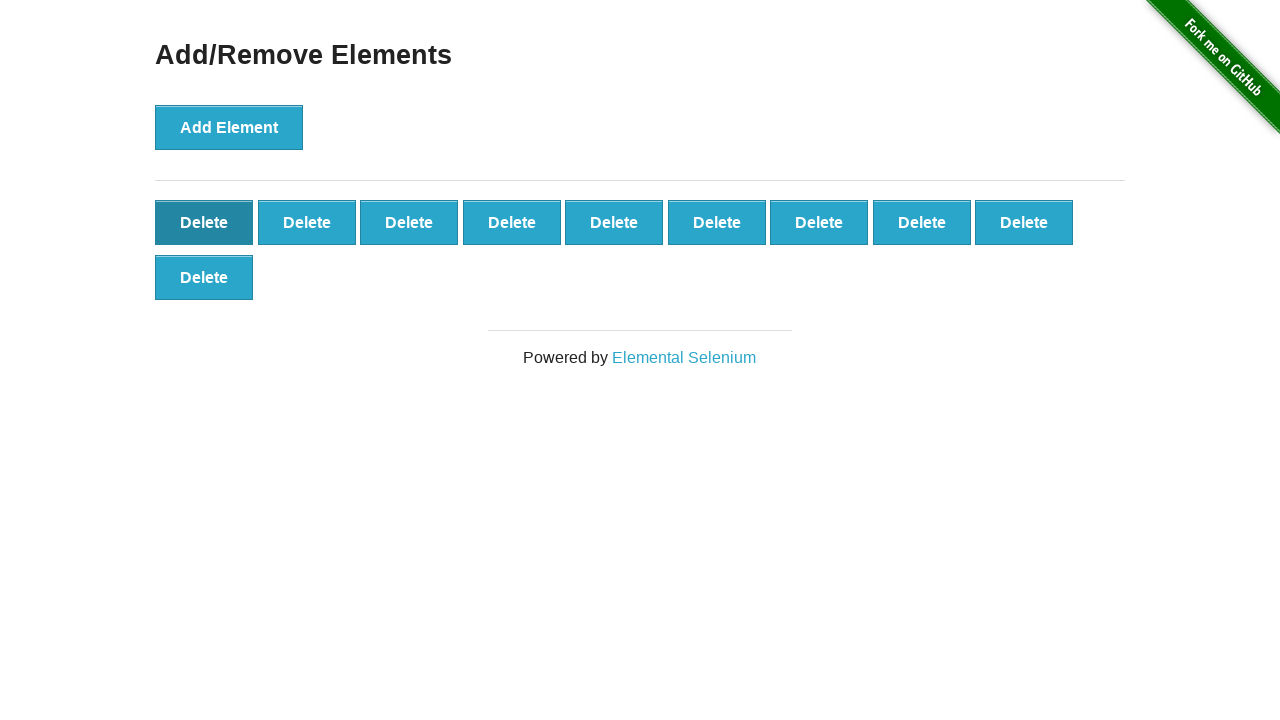

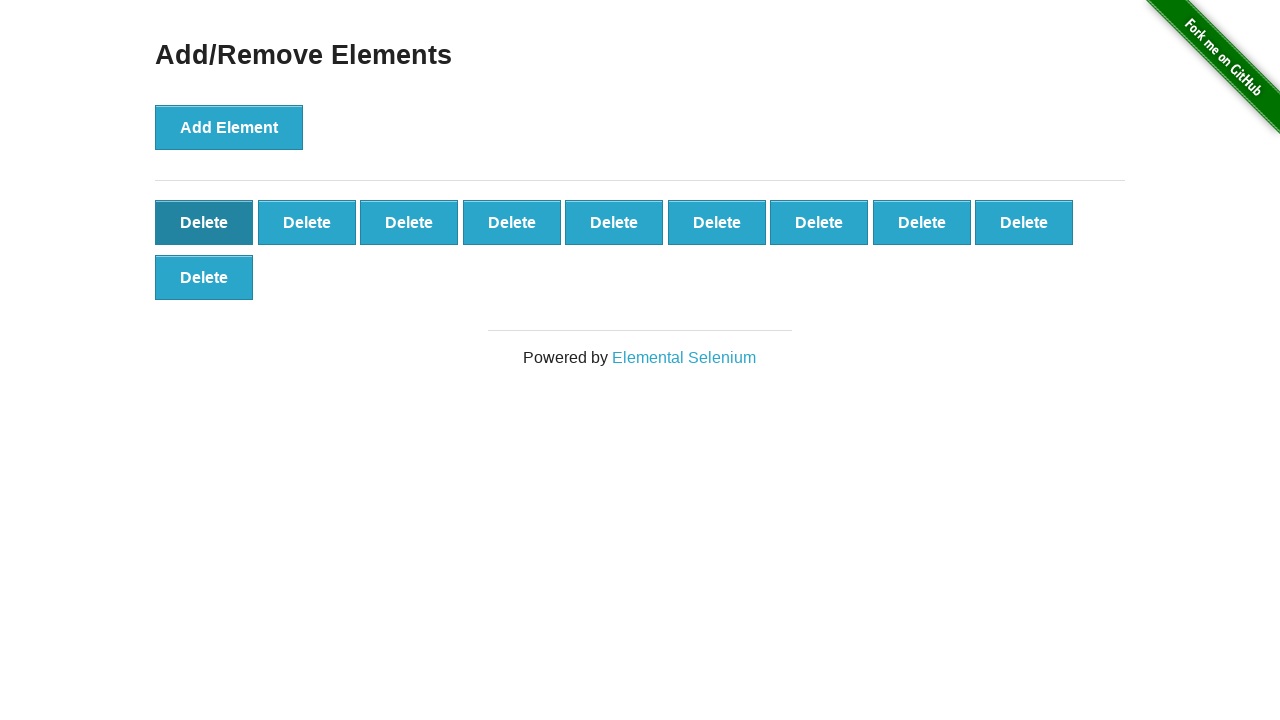